Tests dropdown handling by navigating to a demo page, locating a country dropdown element, iterating through all available options to verify they load correctly, and then selecting "Bermuda" from the dropdown.

Starting URL: https://www.globalsqa.com/demo-site/select-dropdown-menu/

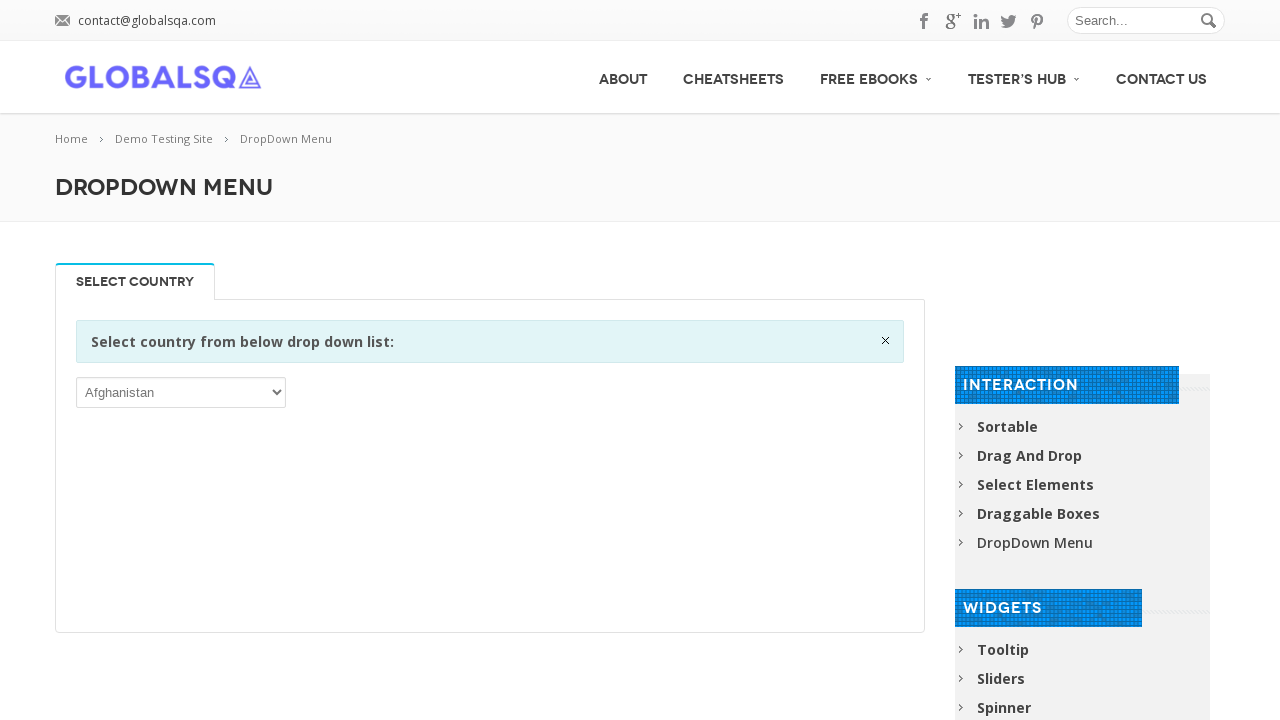

Waited 3 seconds for page to load
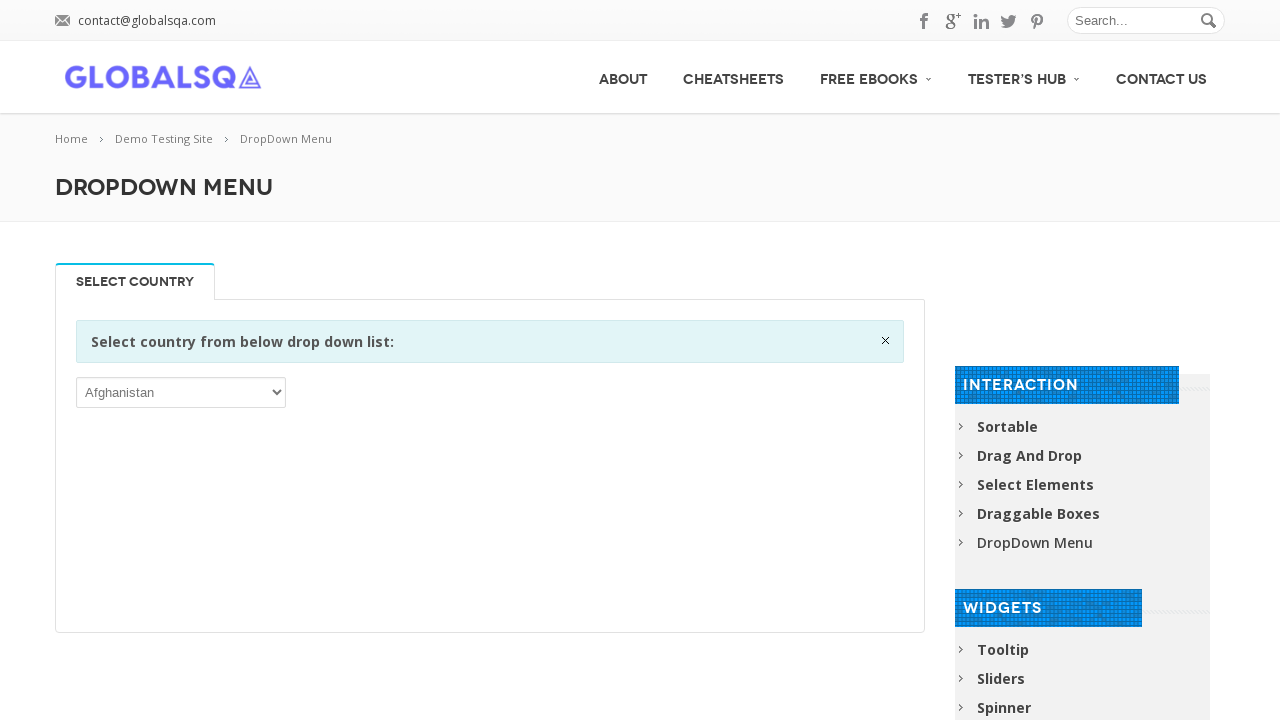

Located the country dropdown element
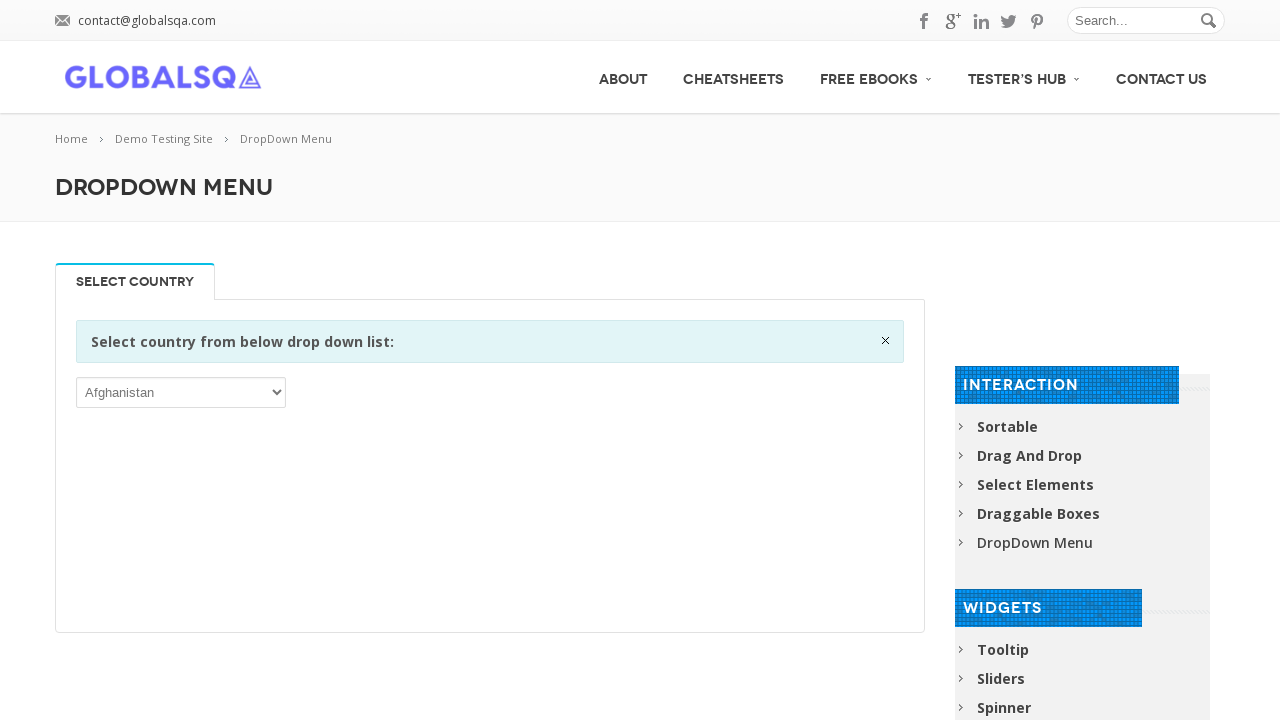

Dropdown element is visible
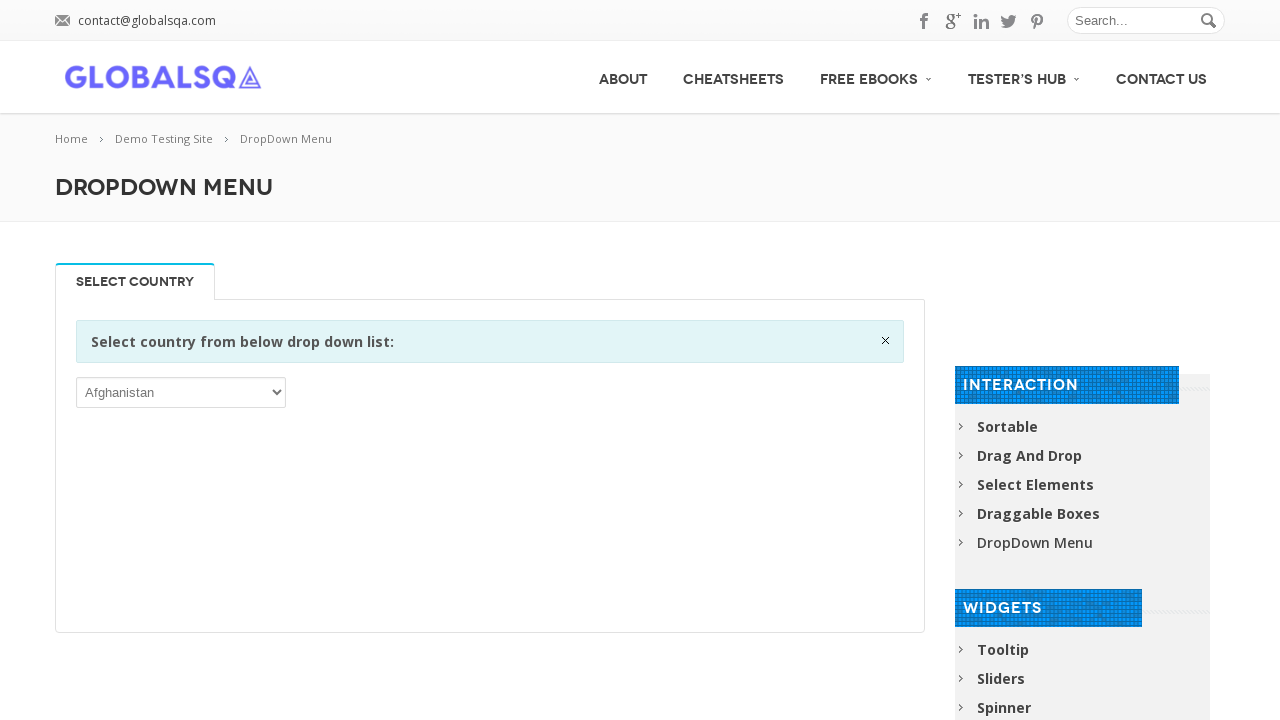

Retrieved all dropdown options
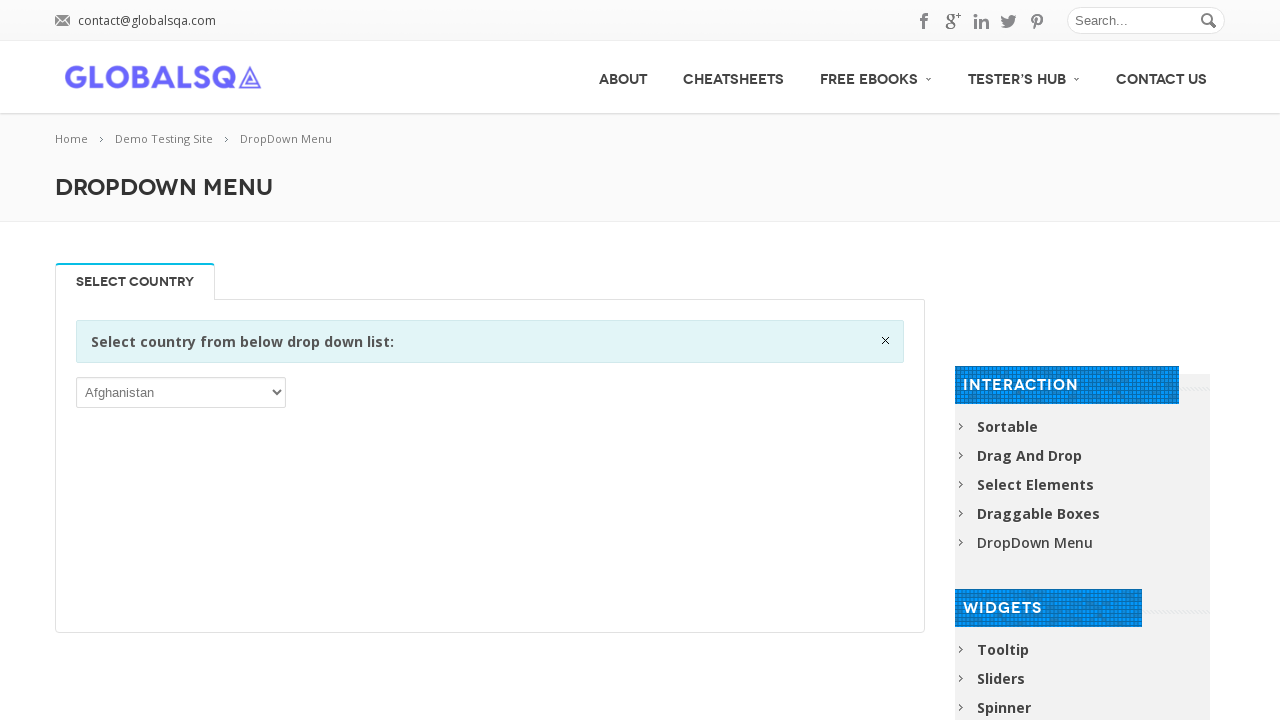

Iterated through dropdown option: Afghanistan
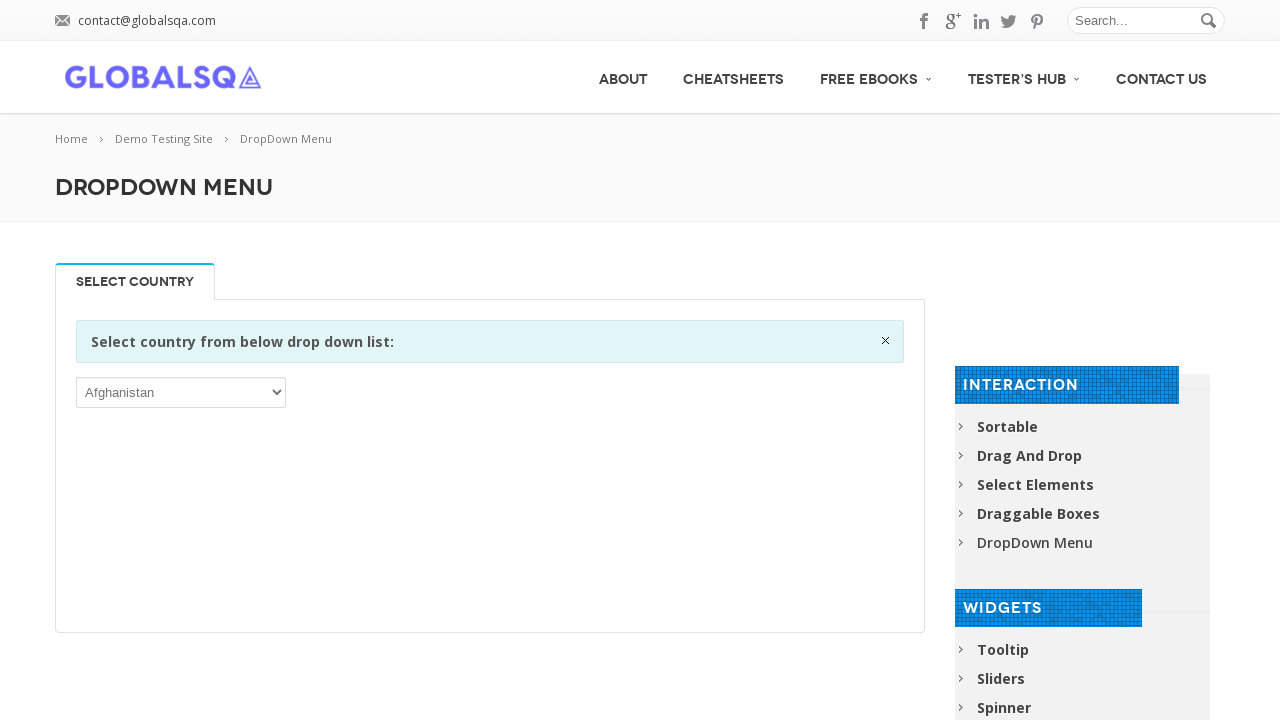

Iterated through dropdown option: Åland Islands
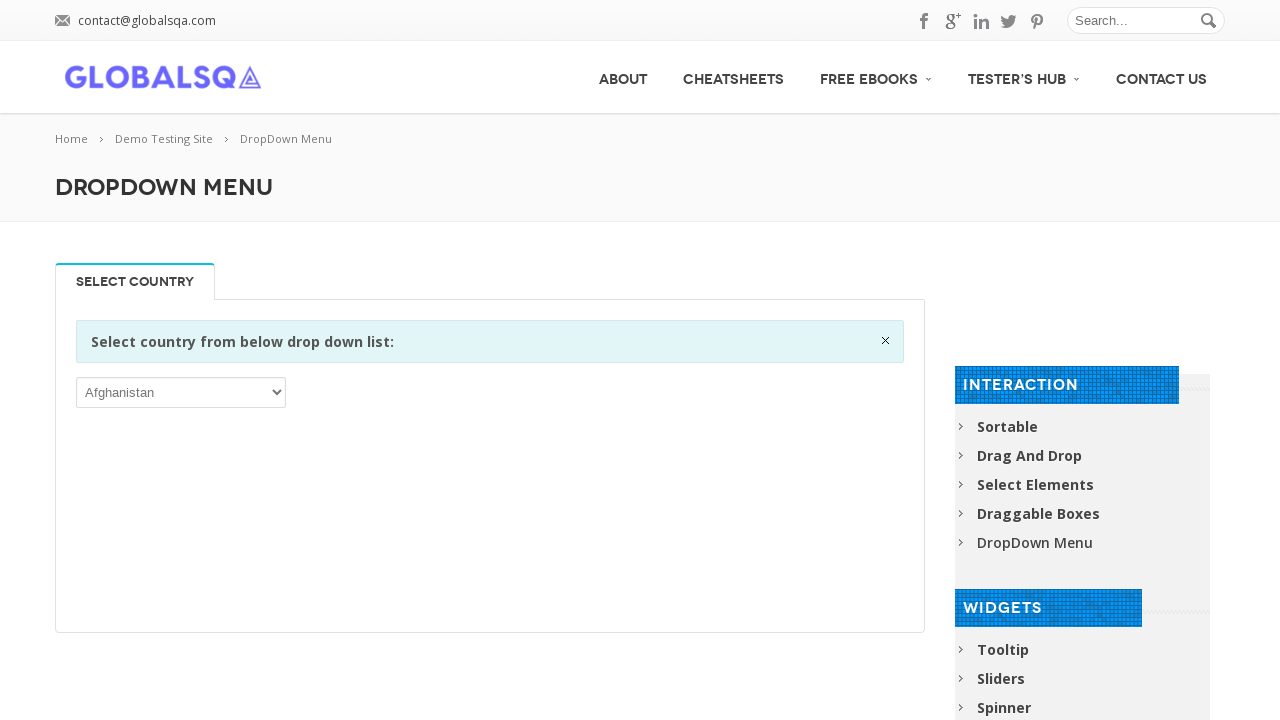

Iterated through dropdown option: Albania
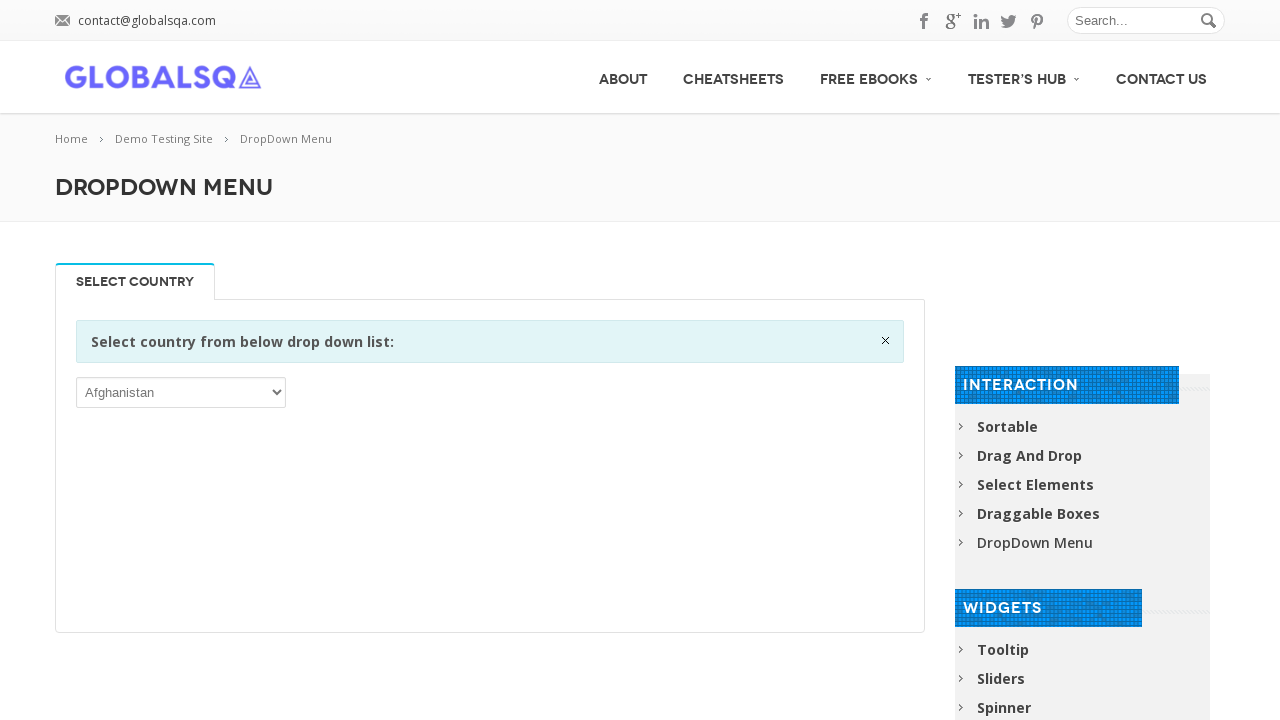

Iterated through dropdown option: Algeria
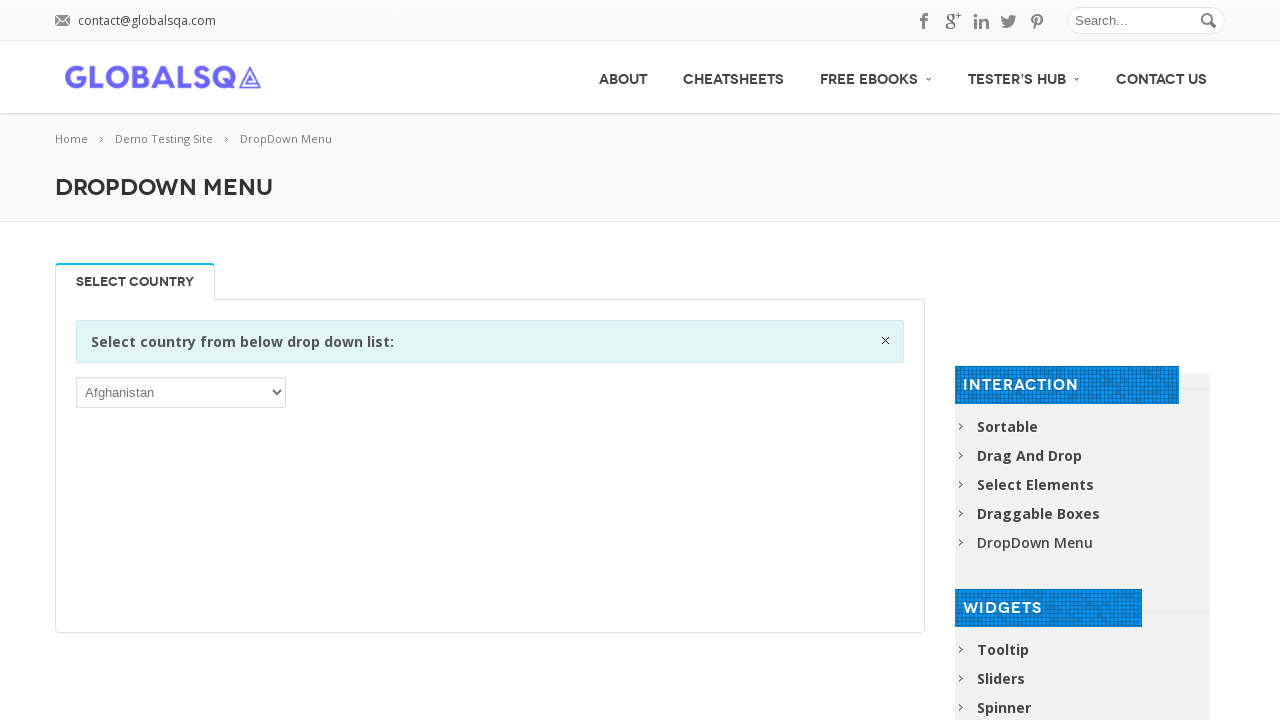

Iterated through dropdown option: American Samoa
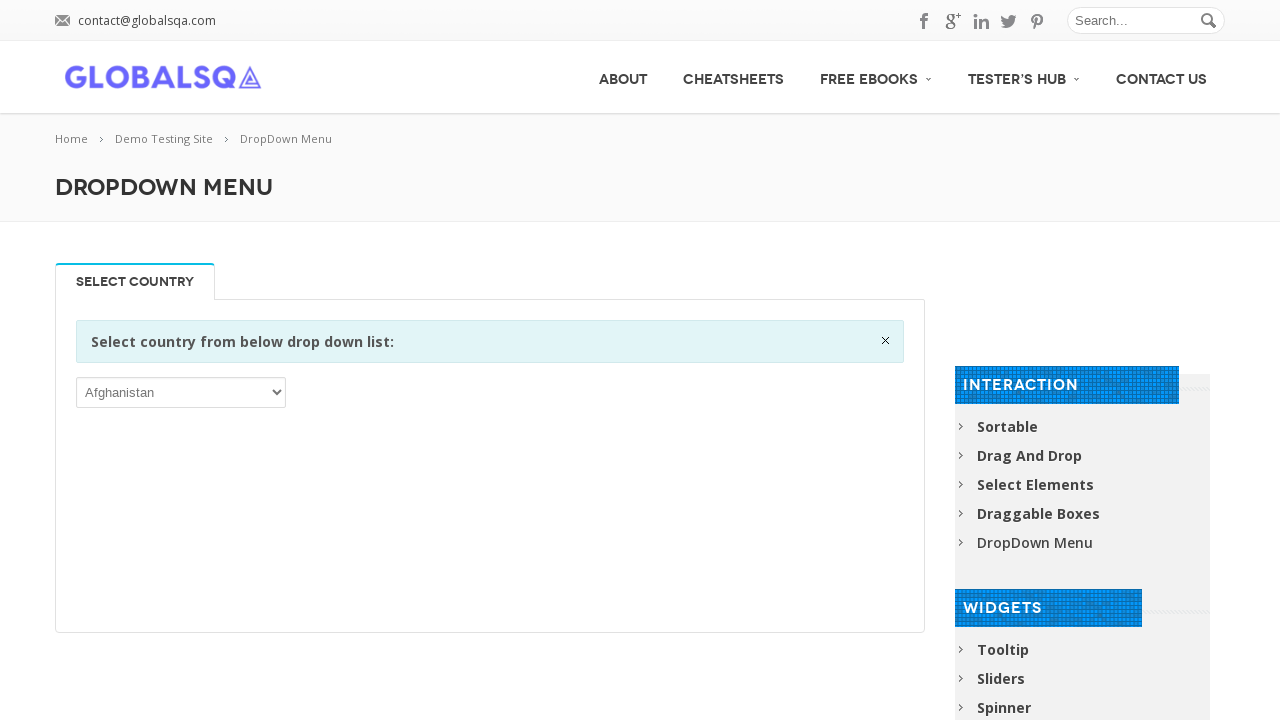

Iterated through dropdown option: Andorra
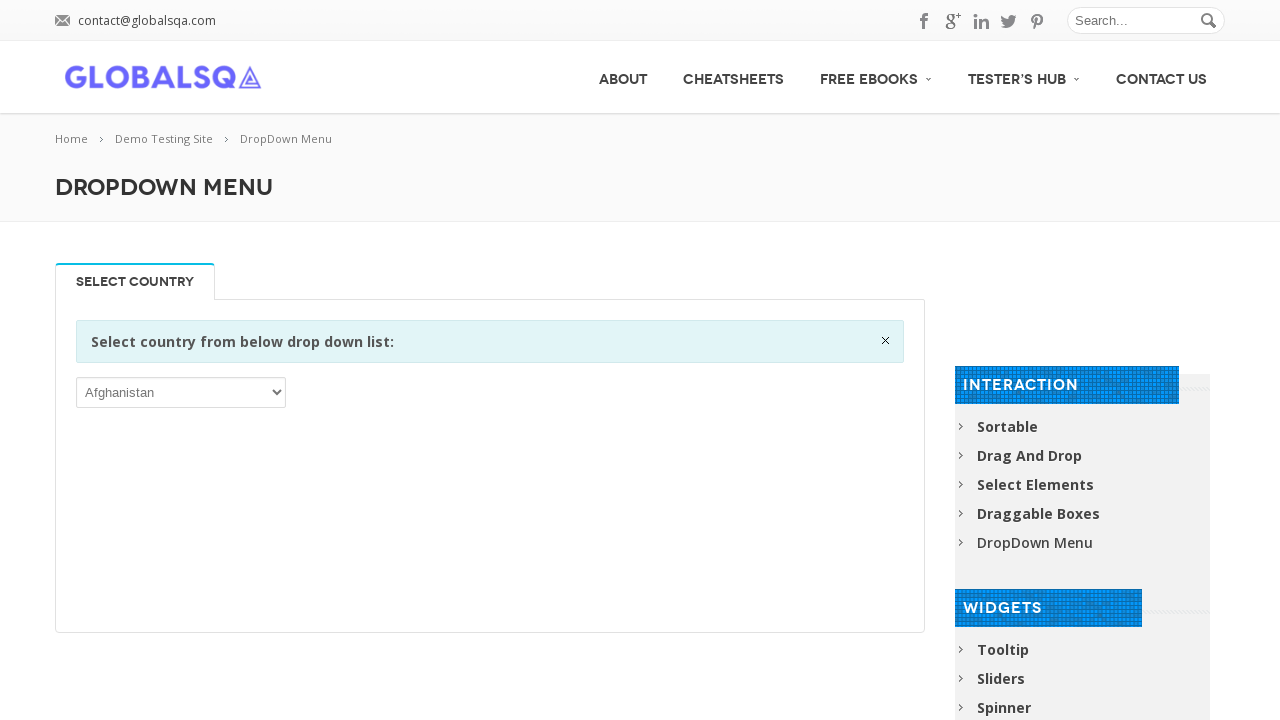

Iterated through dropdown option: Angola
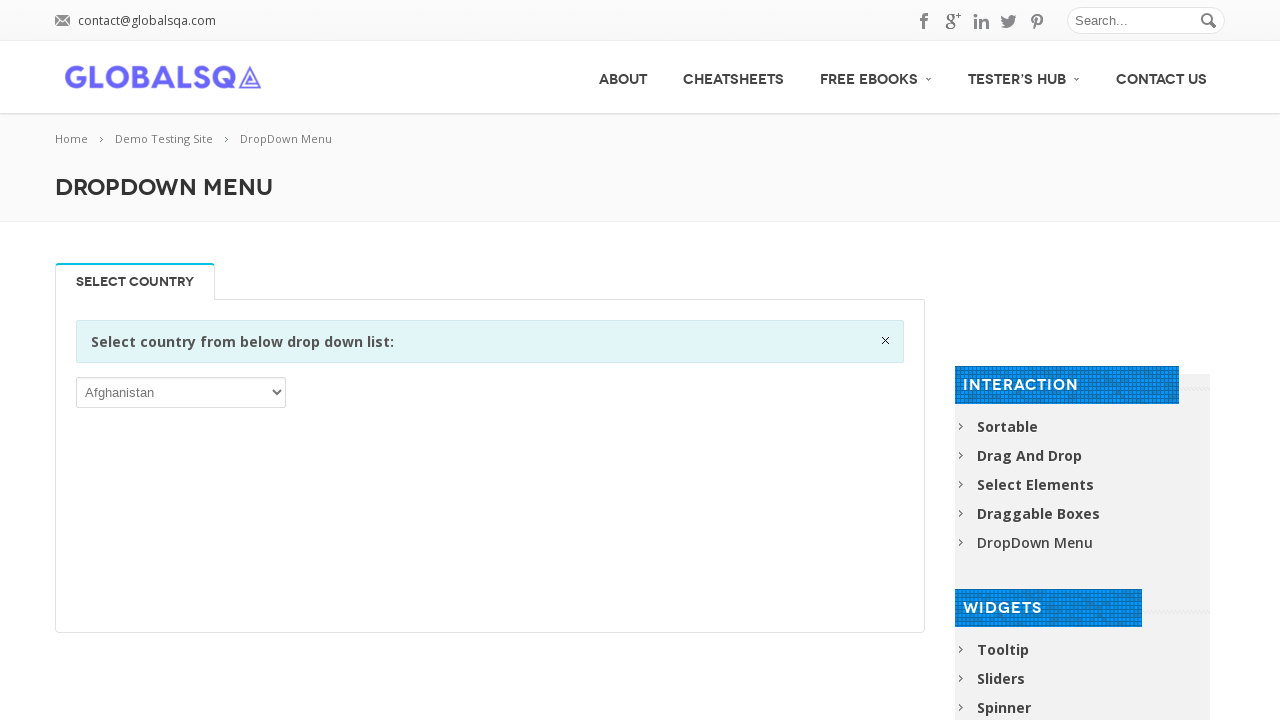

Iterated through dropdown option: Anguilla
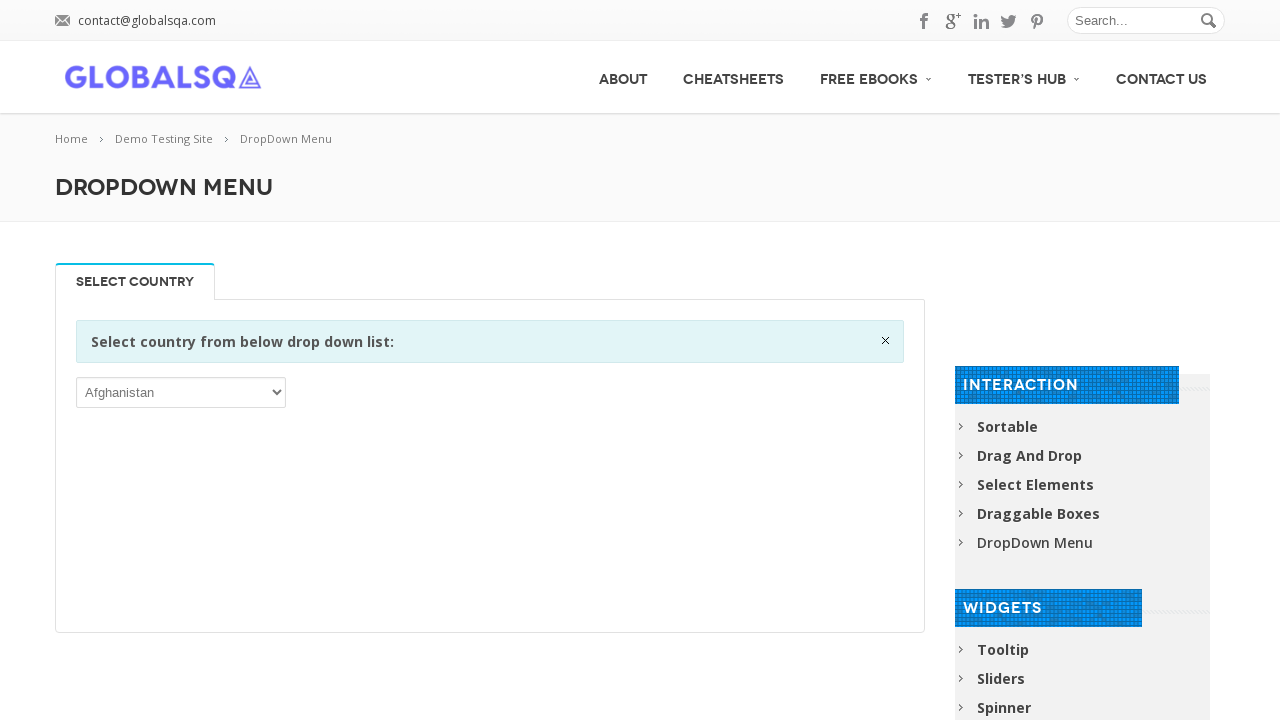

Iterated through dropdown option: Antarctica
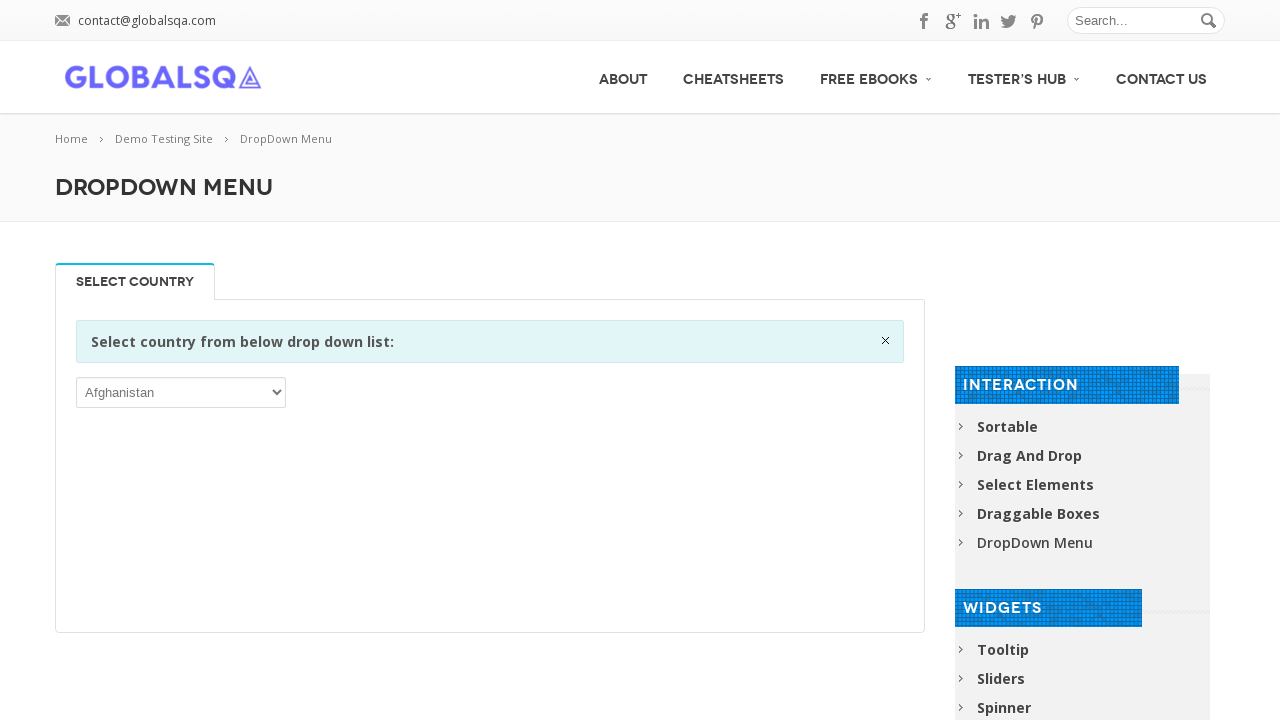

Iterated through dropdown option: Antigua and Barbuda
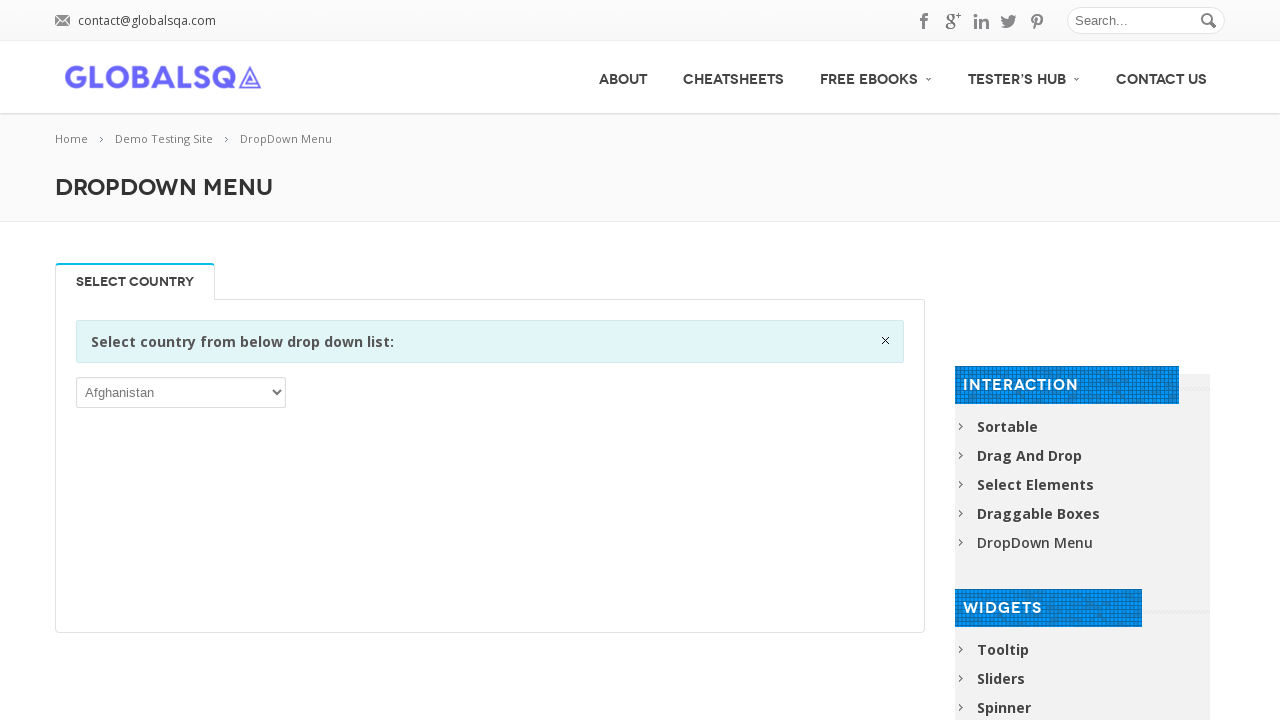

Iterated through dropdown option: Argentina
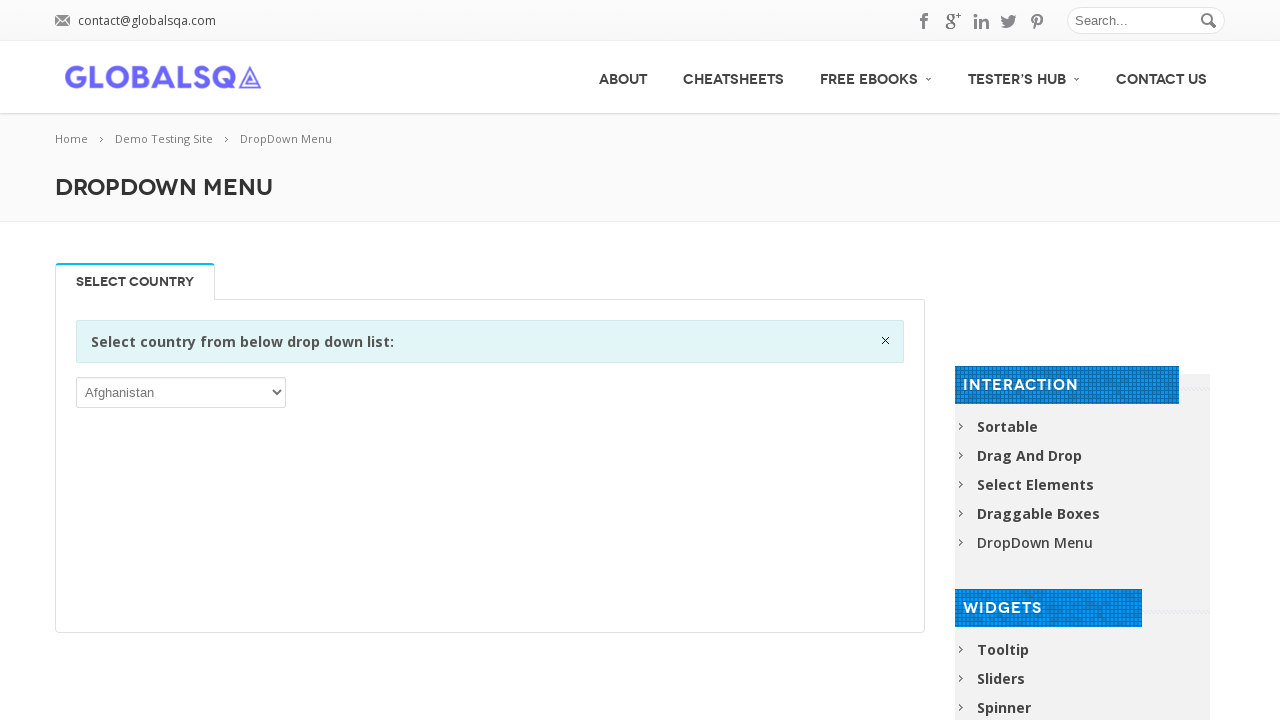

Iterated through dropdown option: Armenia
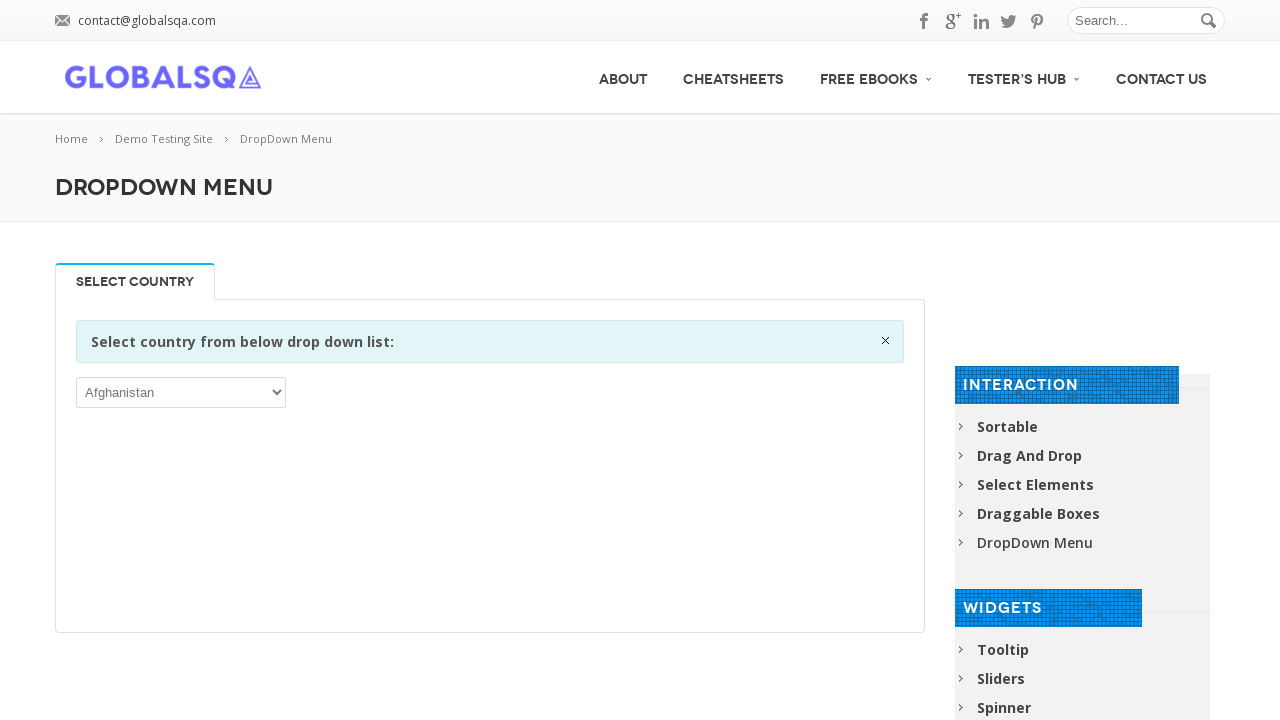

Iterated through dropdown option: Aruba
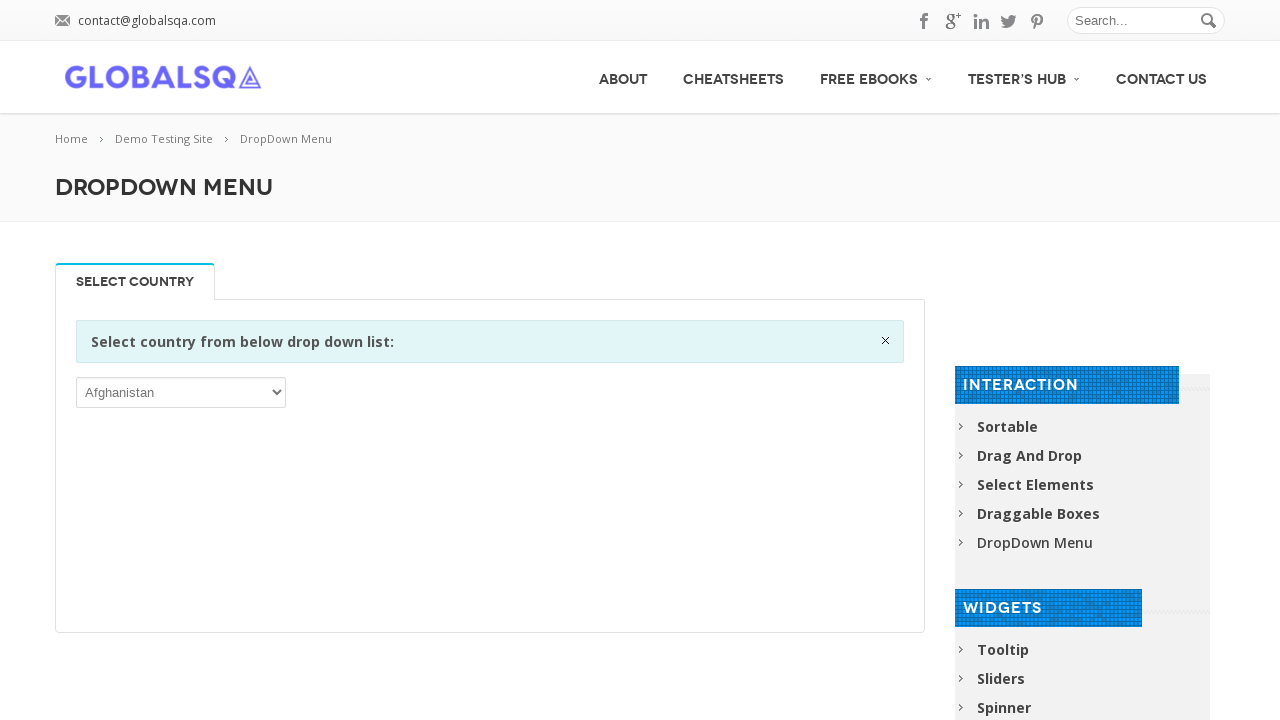

Iterated through dropdown option: Australia
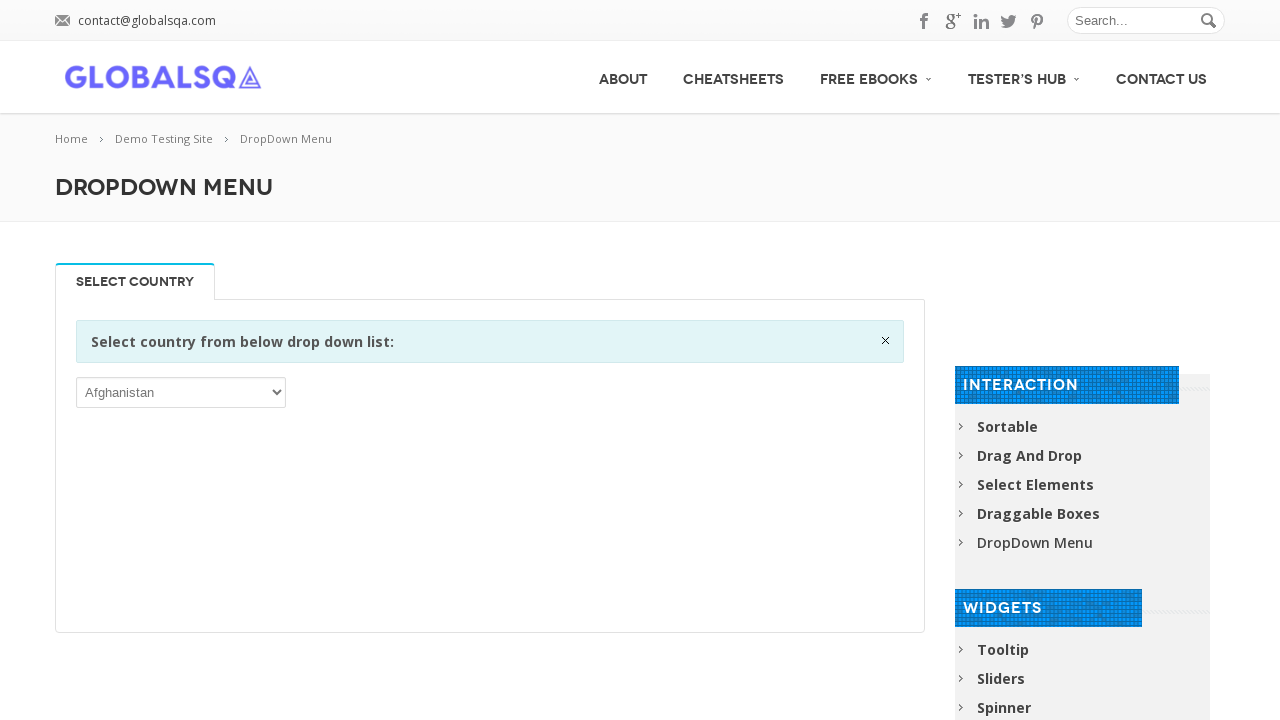

Iterated through dropdown option: Austria
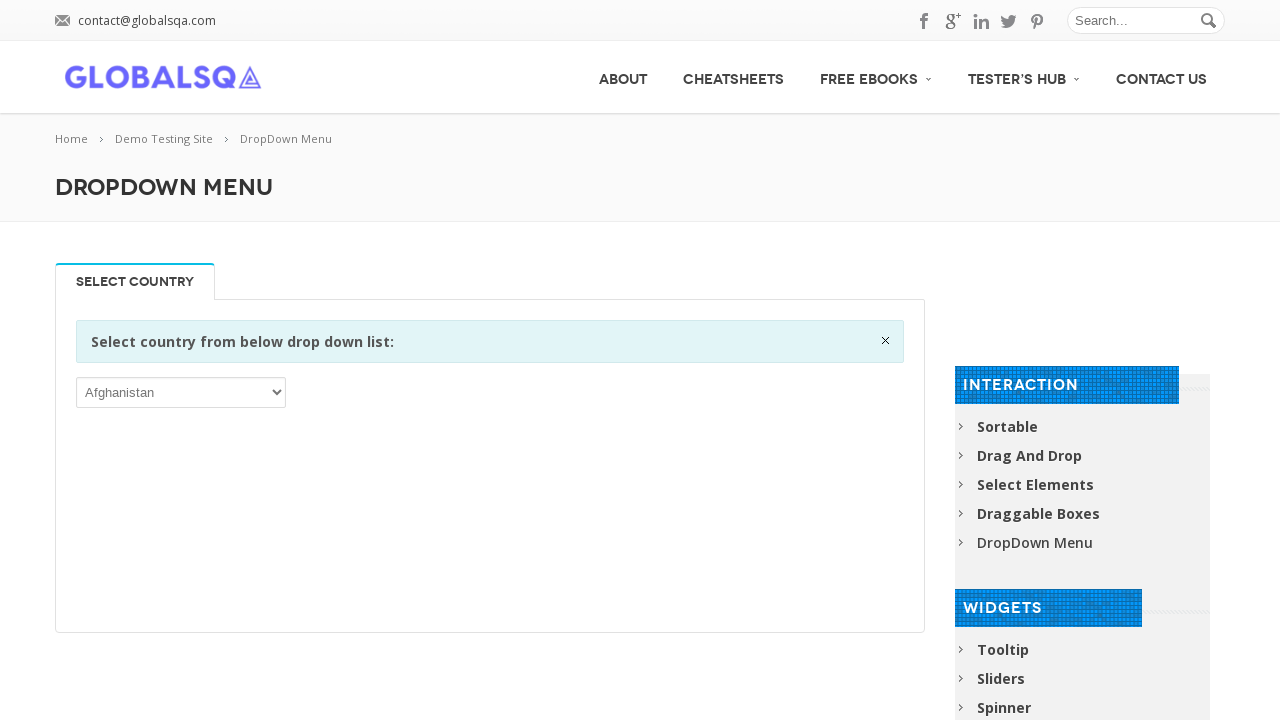

Iterated through dropdown option: Azerbaijan
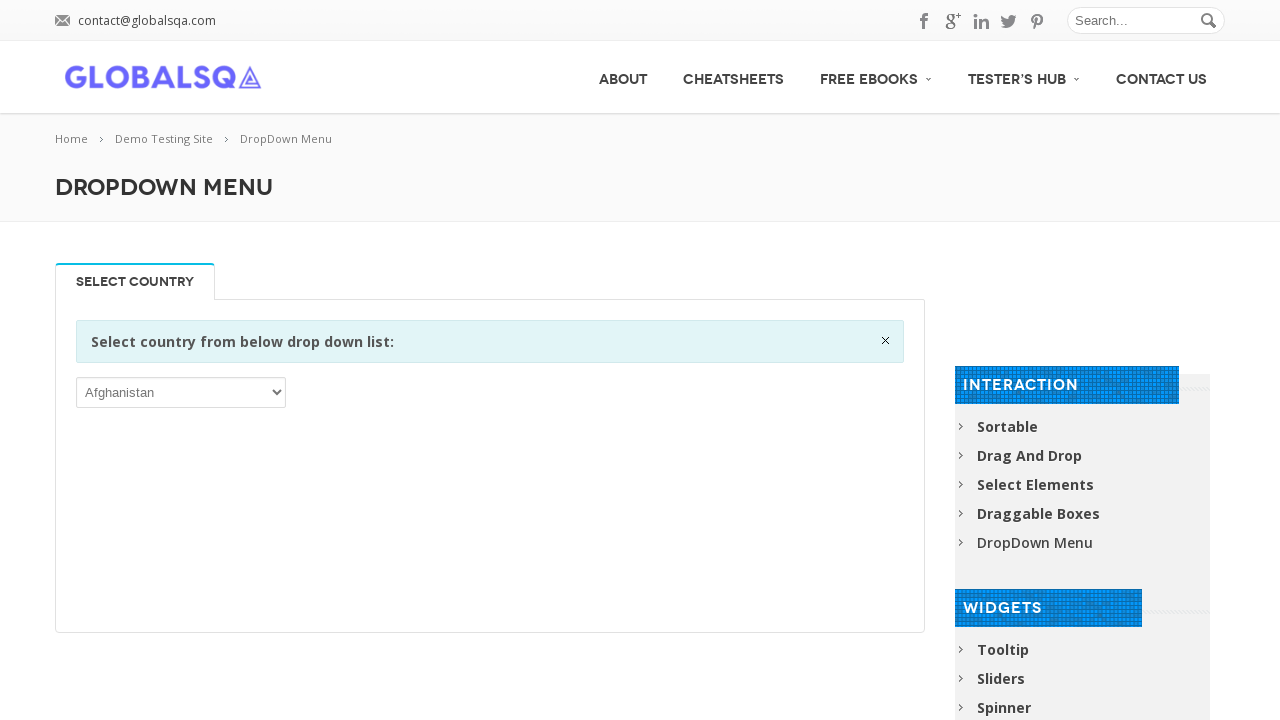

Iterated through dropdown option: Bahamas
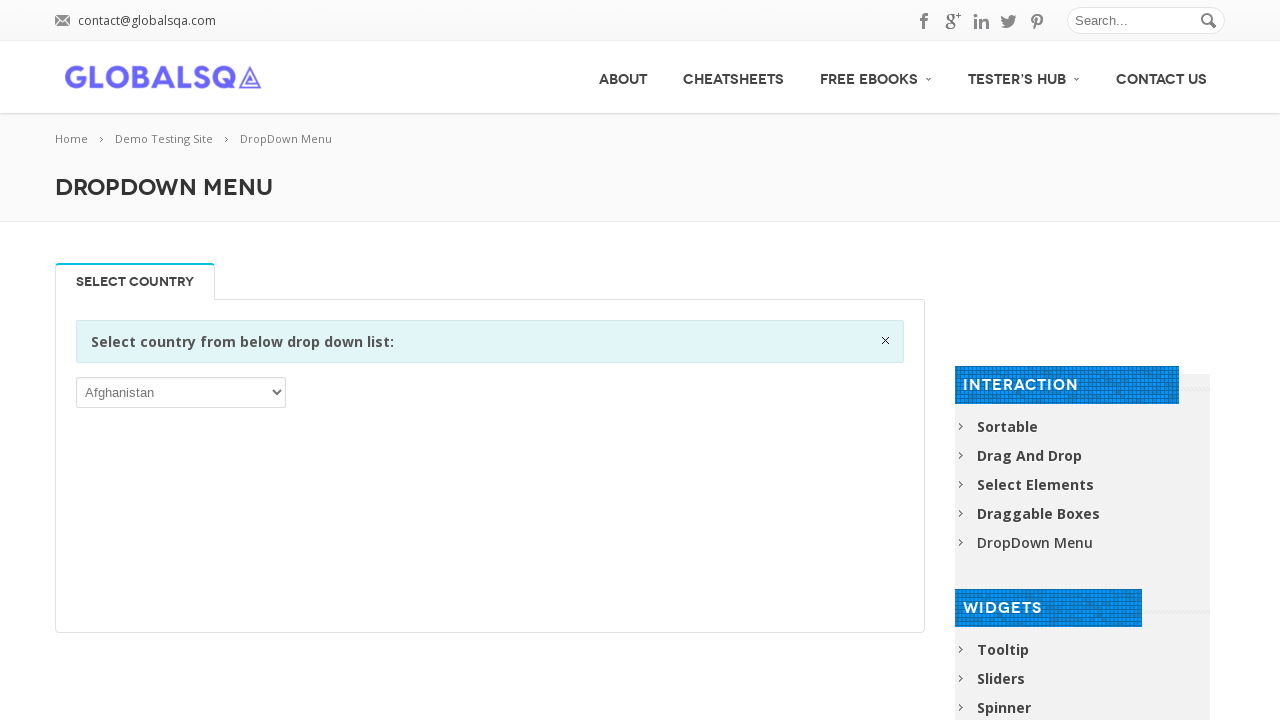

Iterated through dropdown option: Bahrain
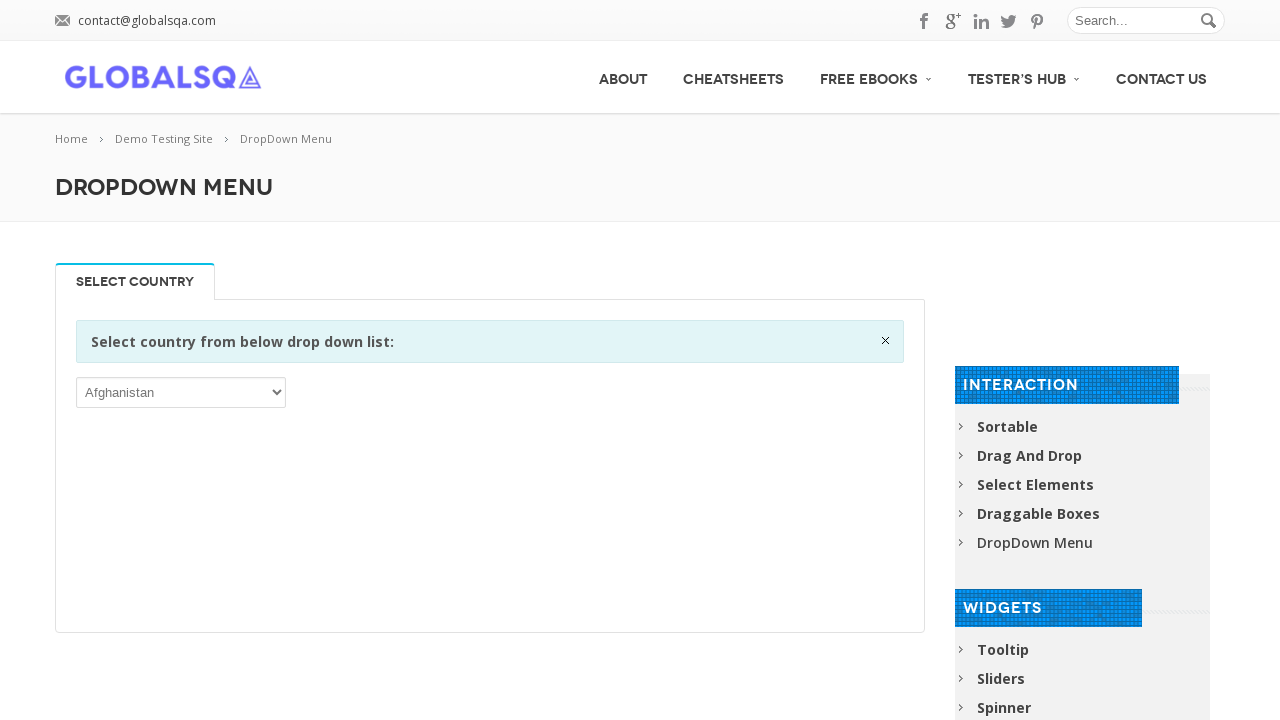

Iterated through dropdown option: Bangladesh
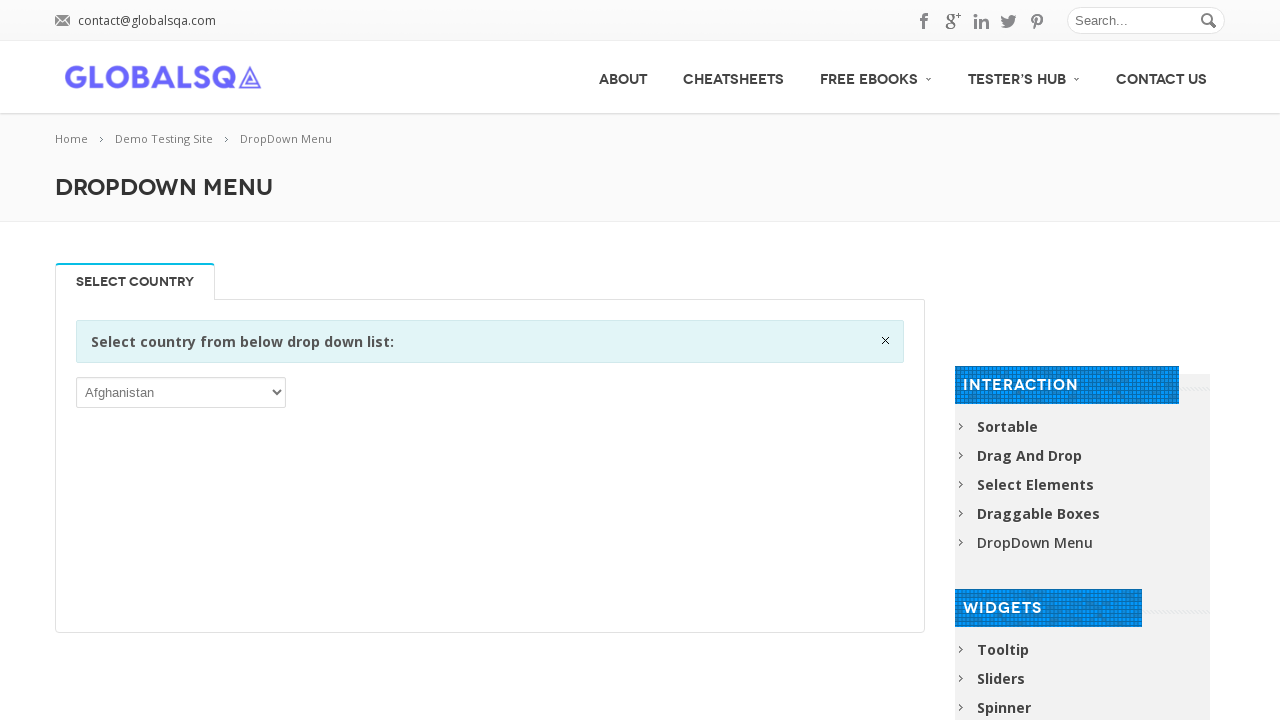

Iterated through dropdown option: Barbados
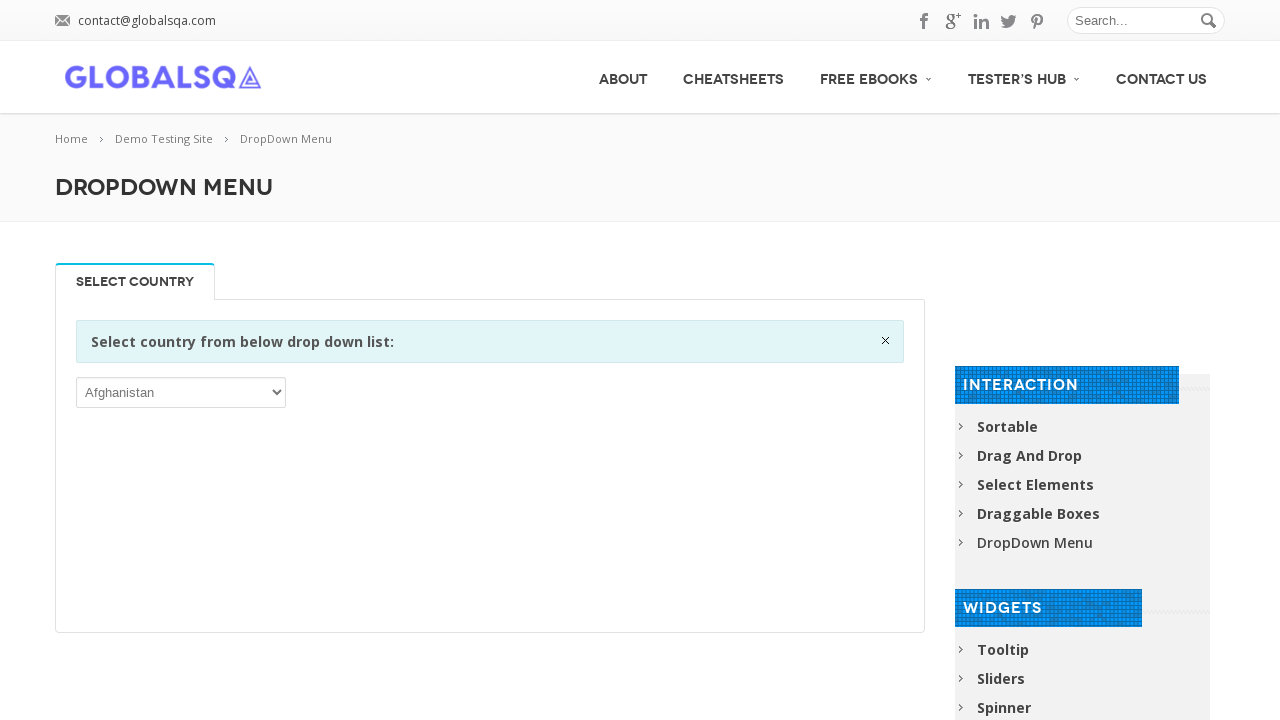

Iterated through dropdown option: Belarus
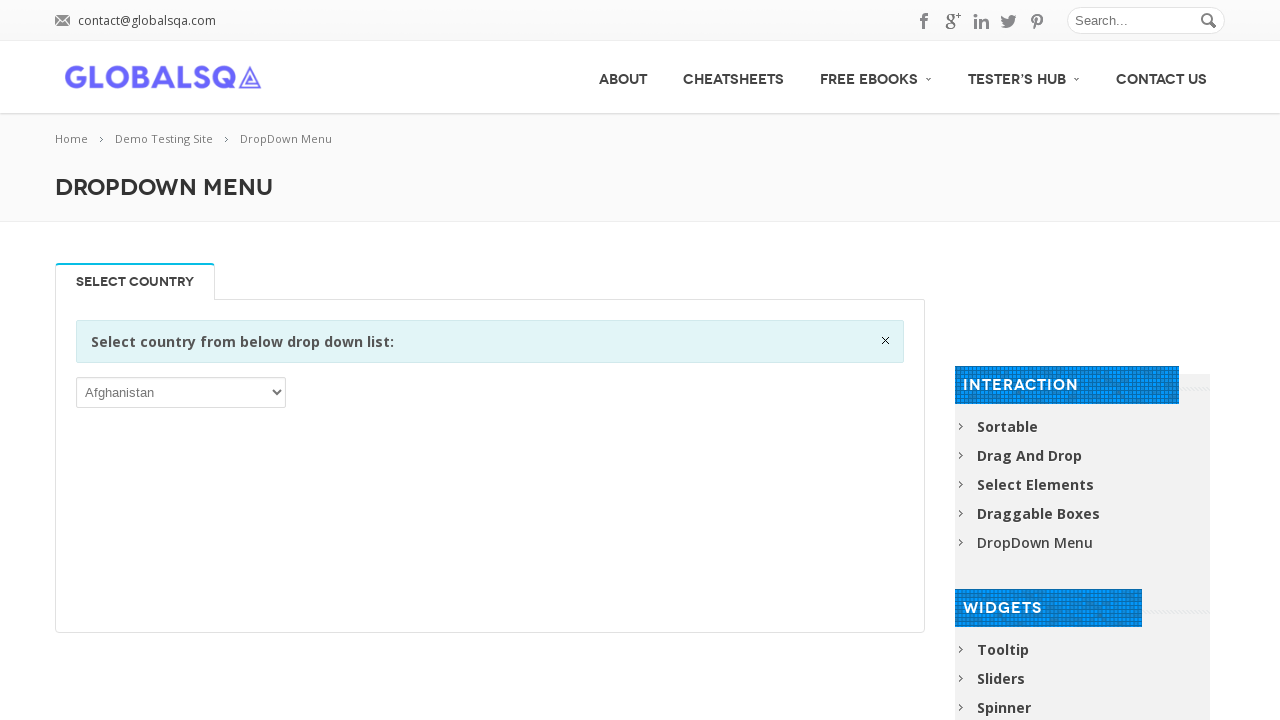

Iterated through dropdown option: Belgium
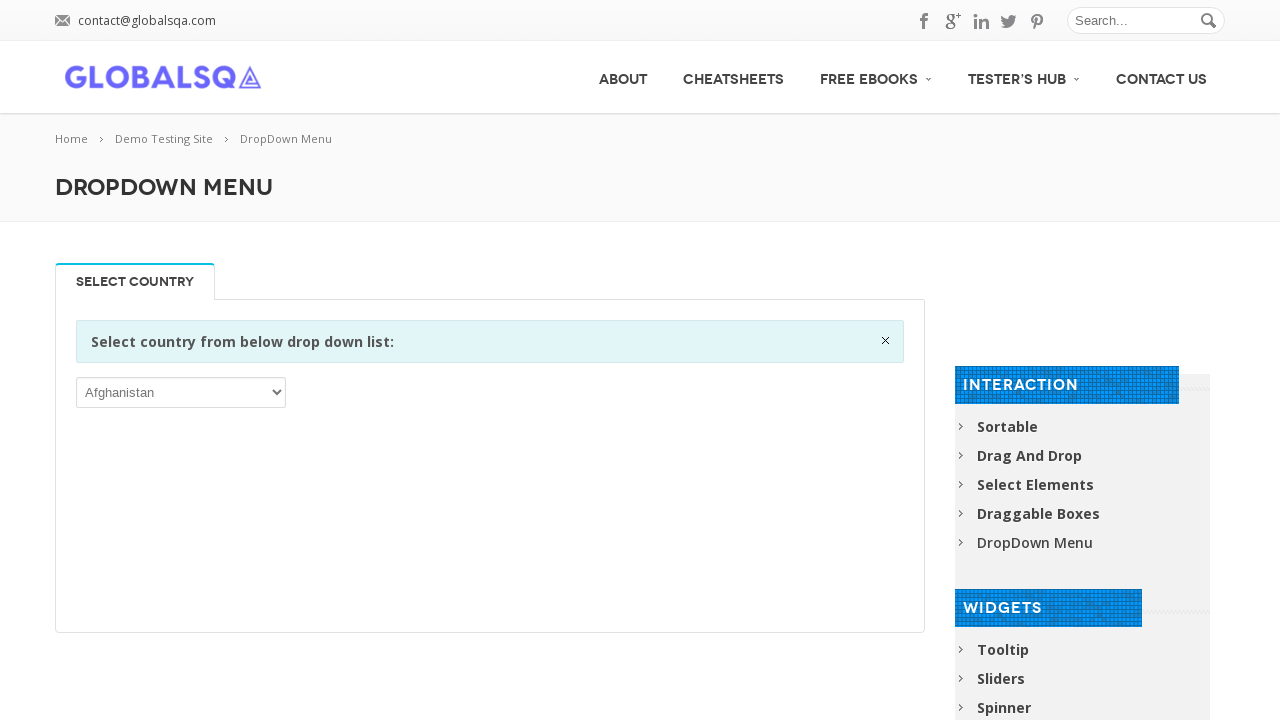

Iterated through dropdown option: Belize
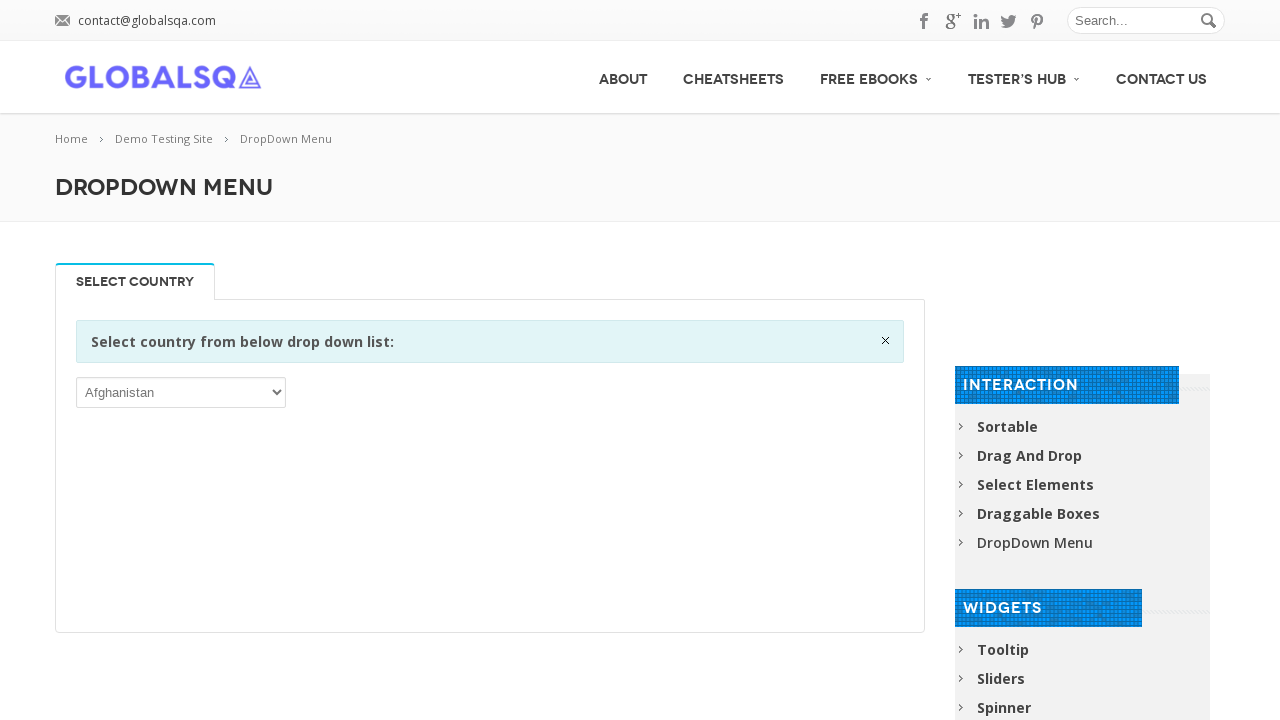

Iterated through dropdown option: Benin
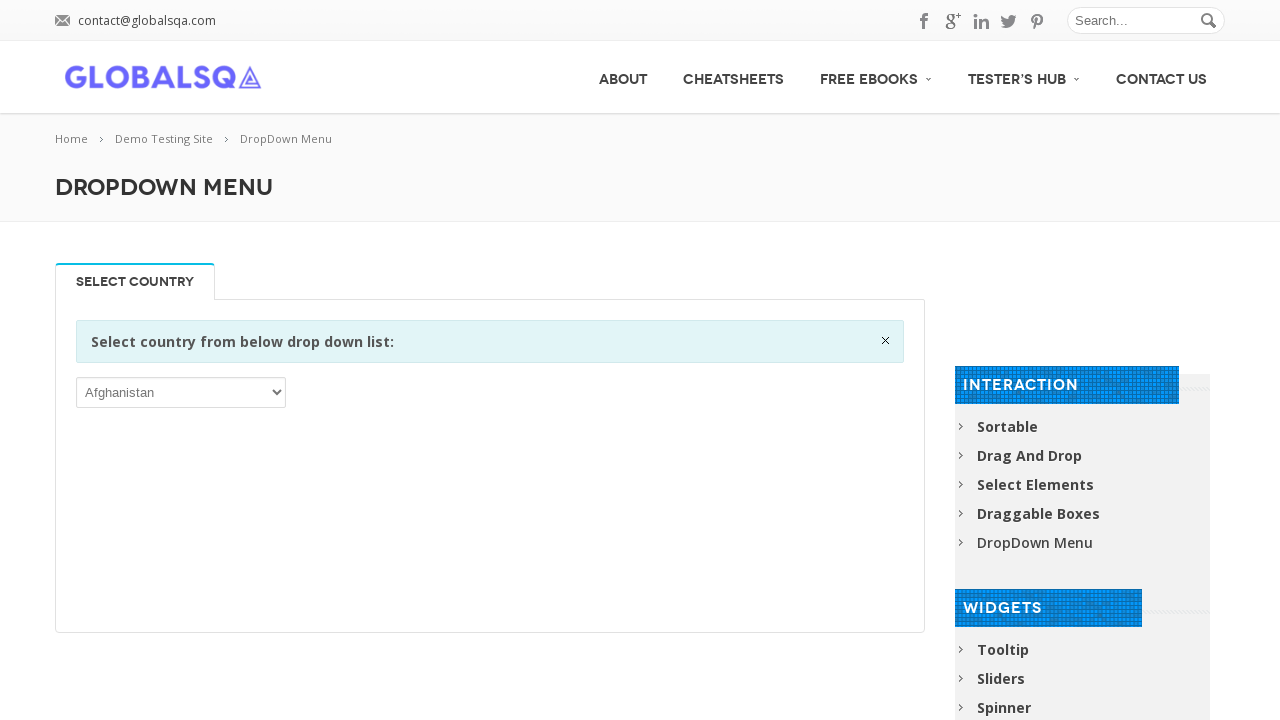

Iterated through dropdown option: Bermuda
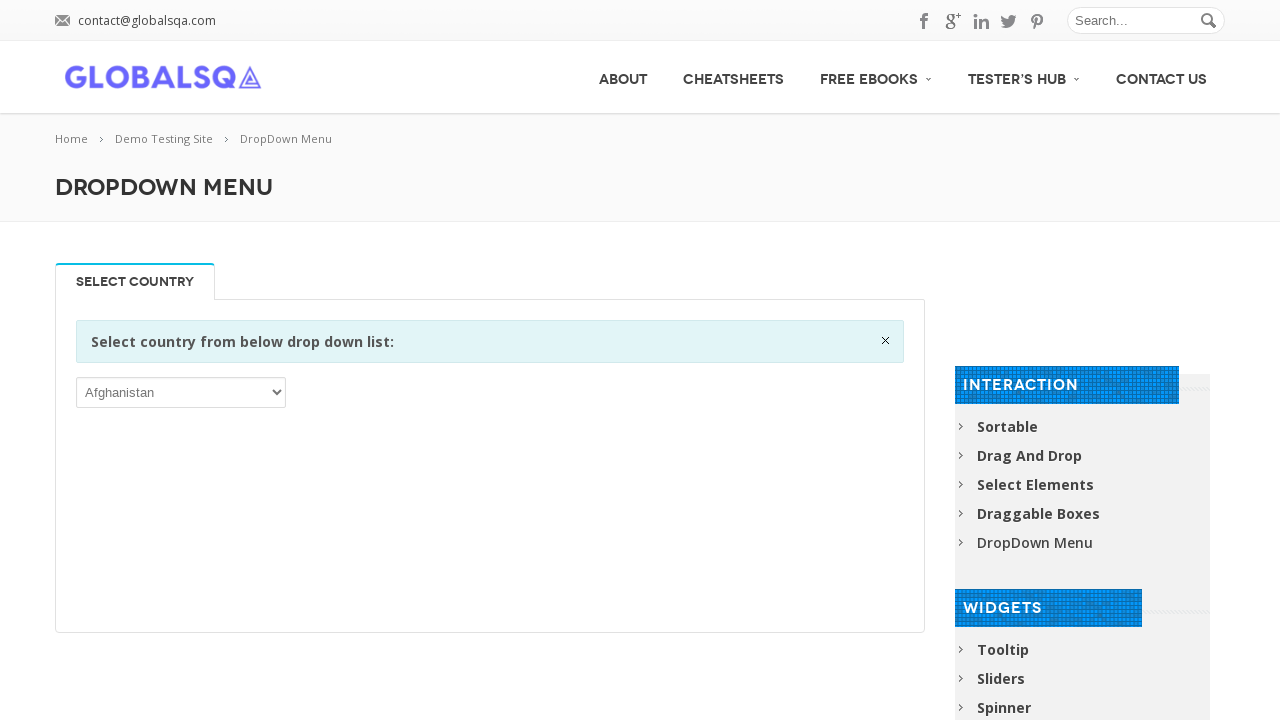

Iterated through dropdown option: Bhutan
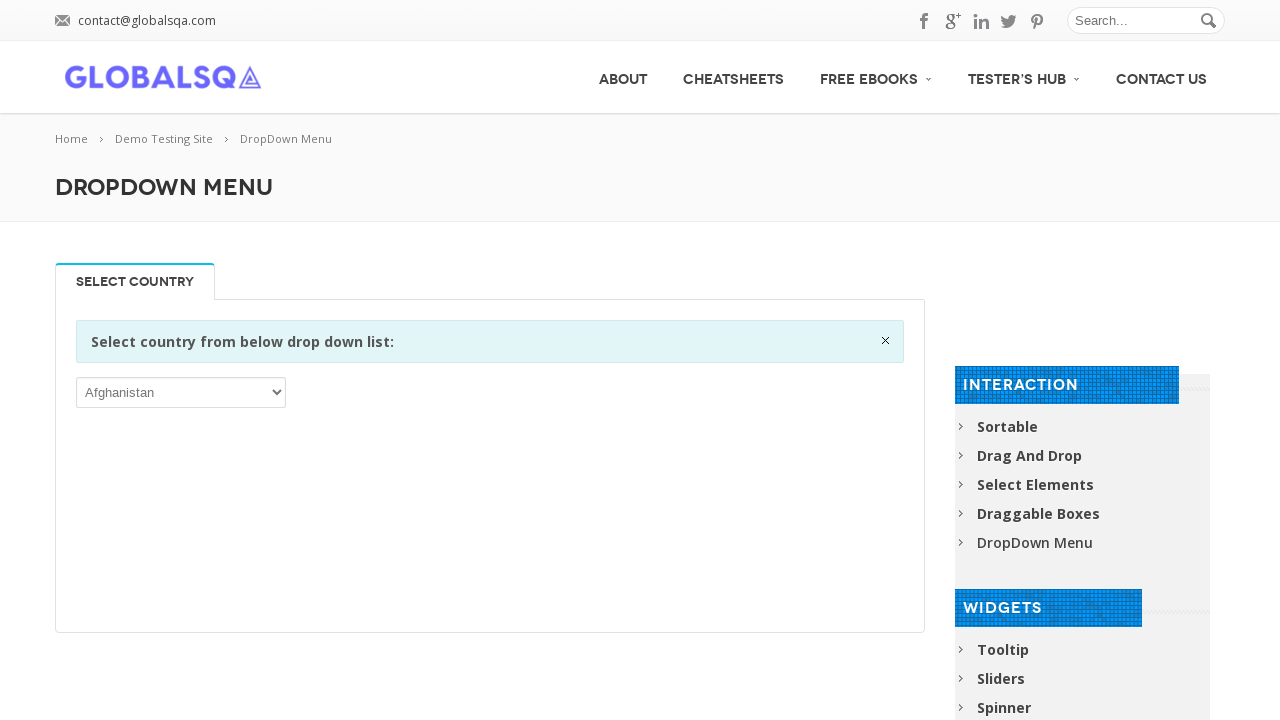

Iterated through dropdown option: Bolivia, Plurinational State of
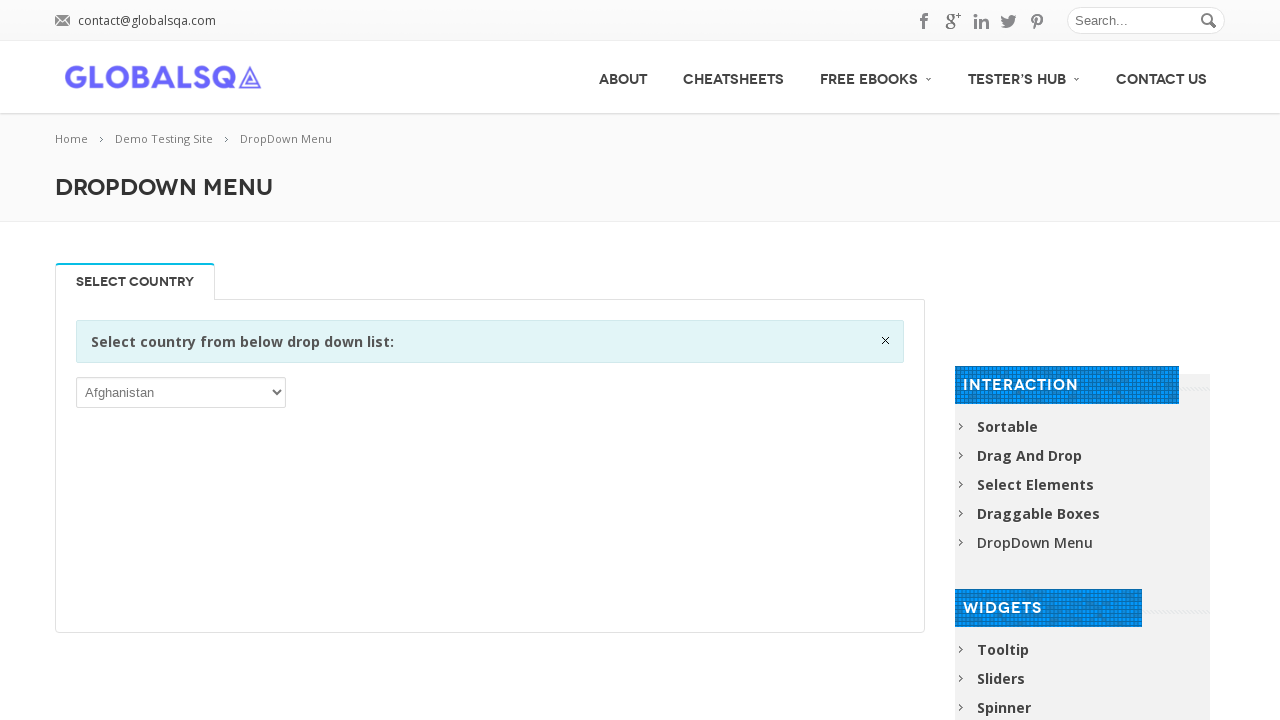

Iterated through dropdown option: Bonaire, Sint Eustatius and Saba
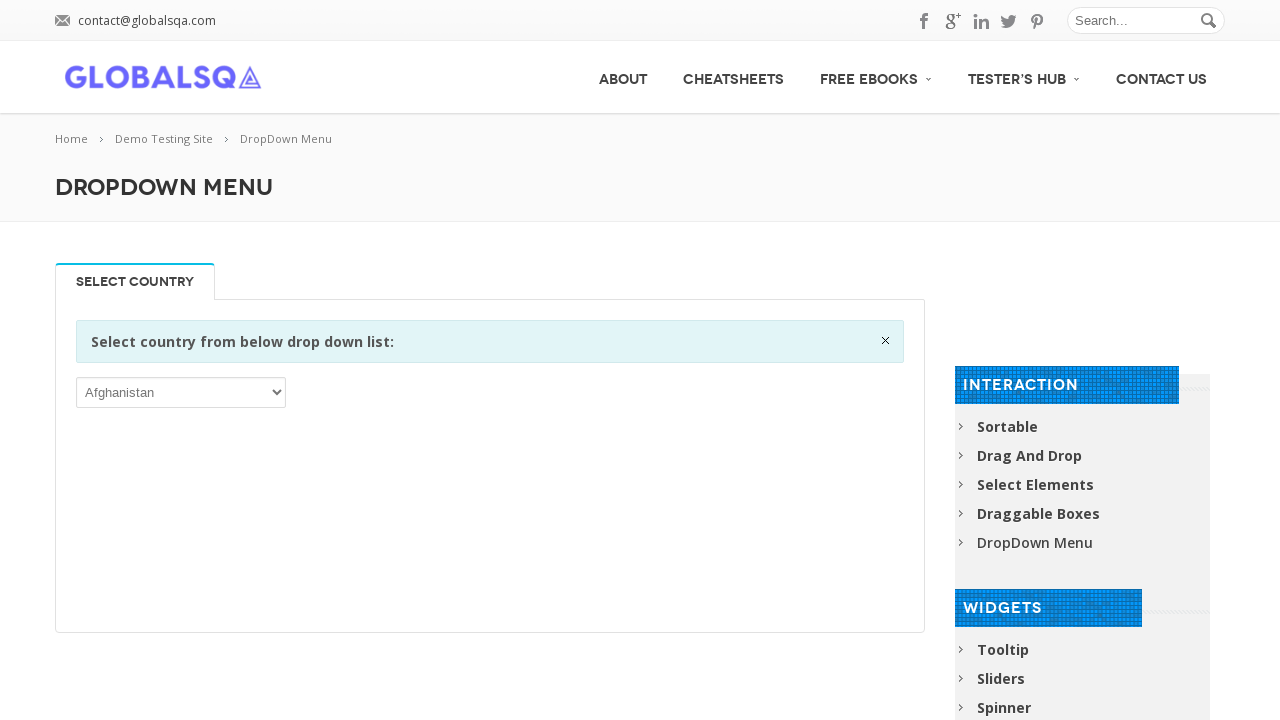

Iterated through dropdown option: Bosnia and Herzegovina
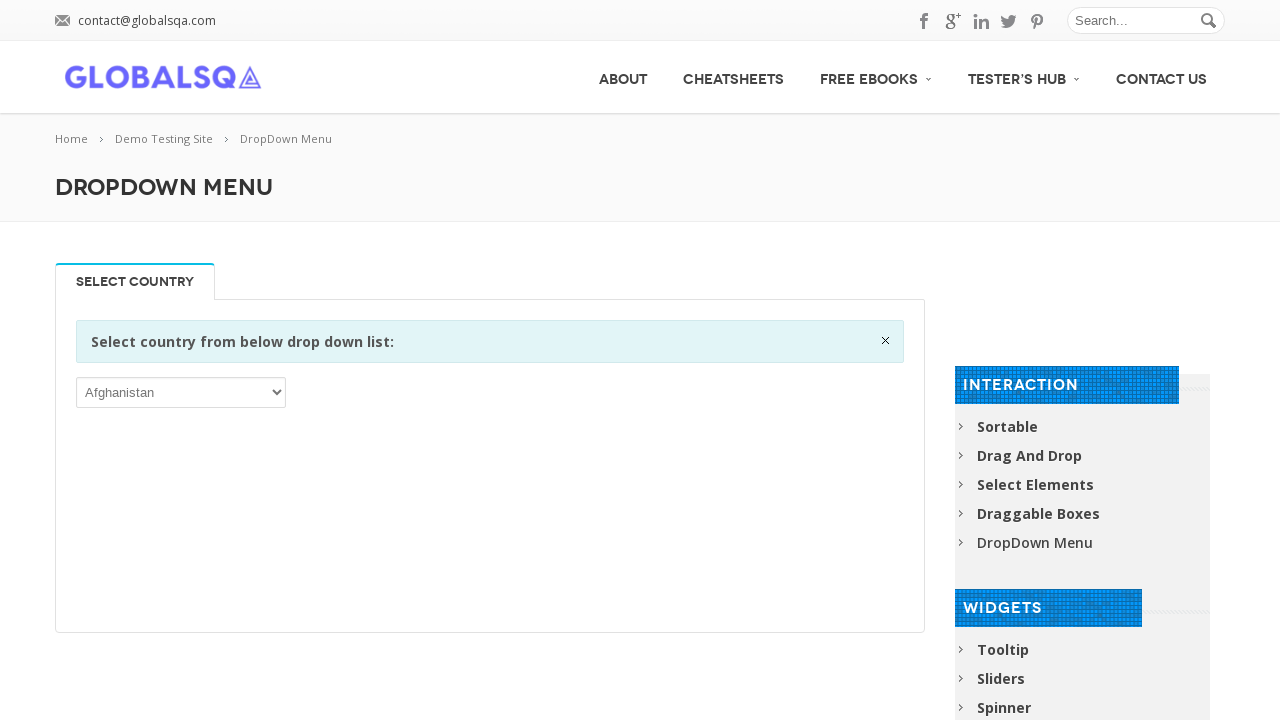

Iterated through dropdown option: Botswana
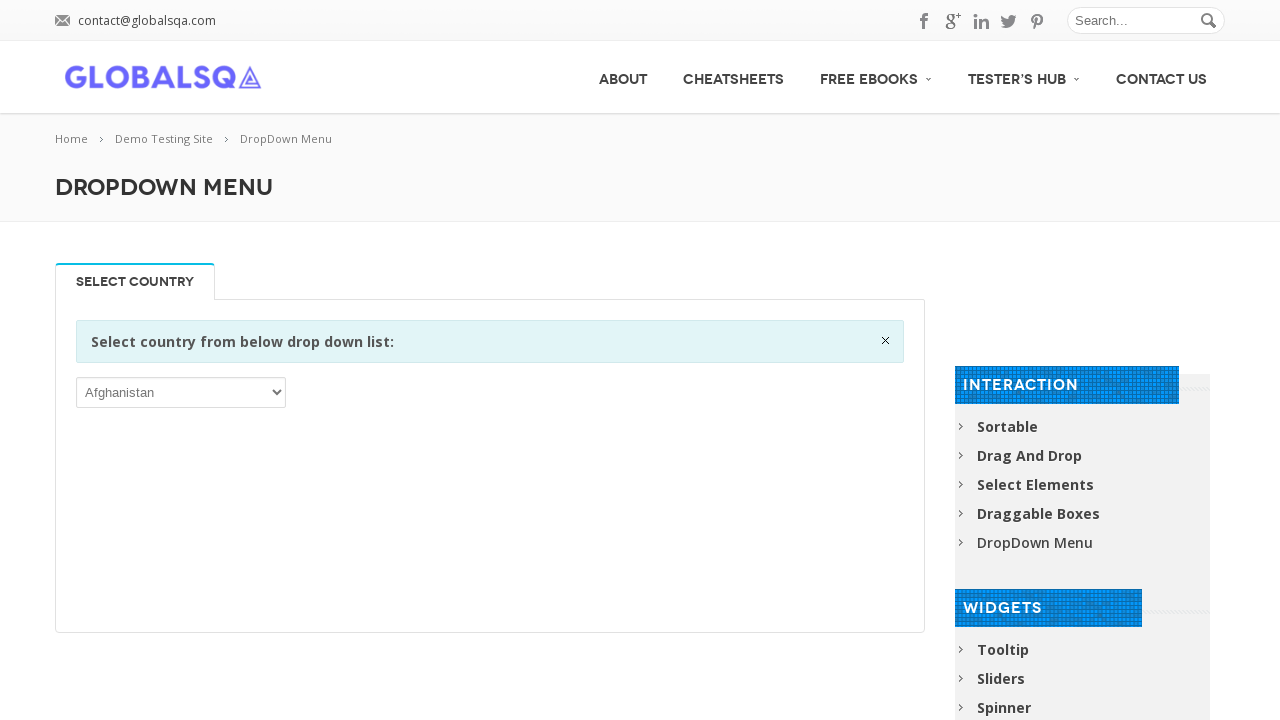

Iterated through dropdown option: Bouvet Island
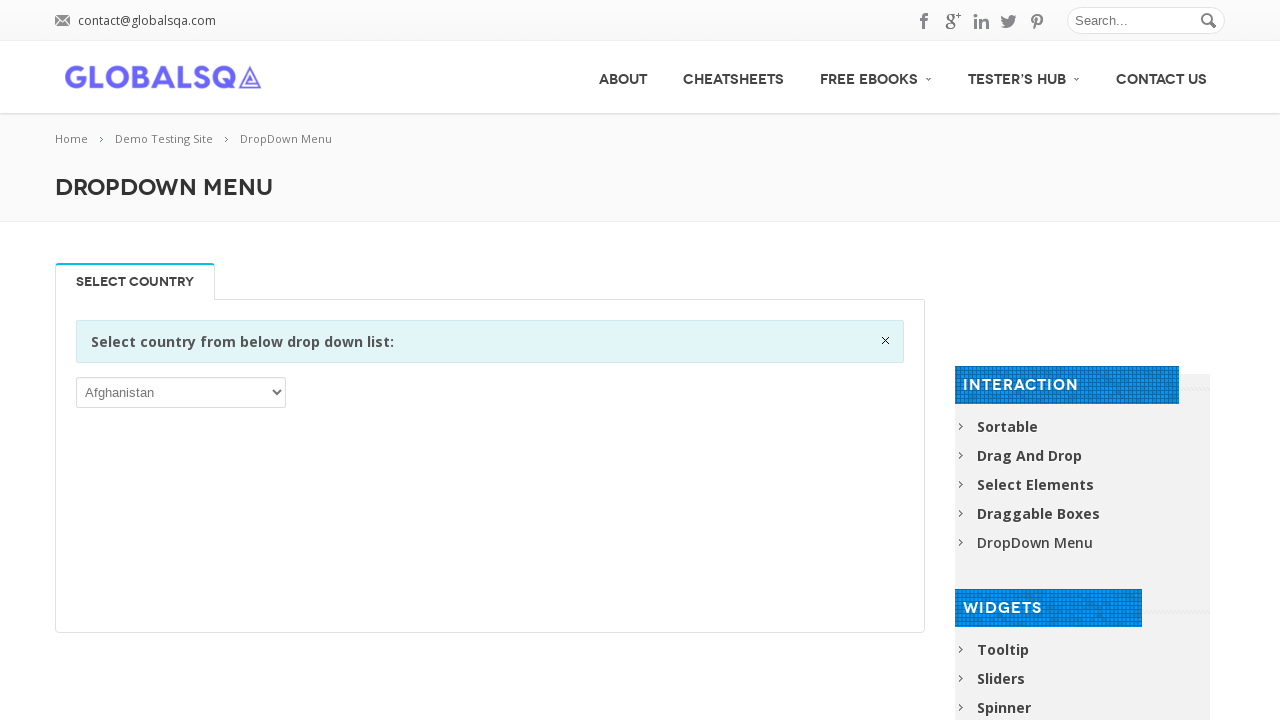

Iterated through dropdown option: Brazil
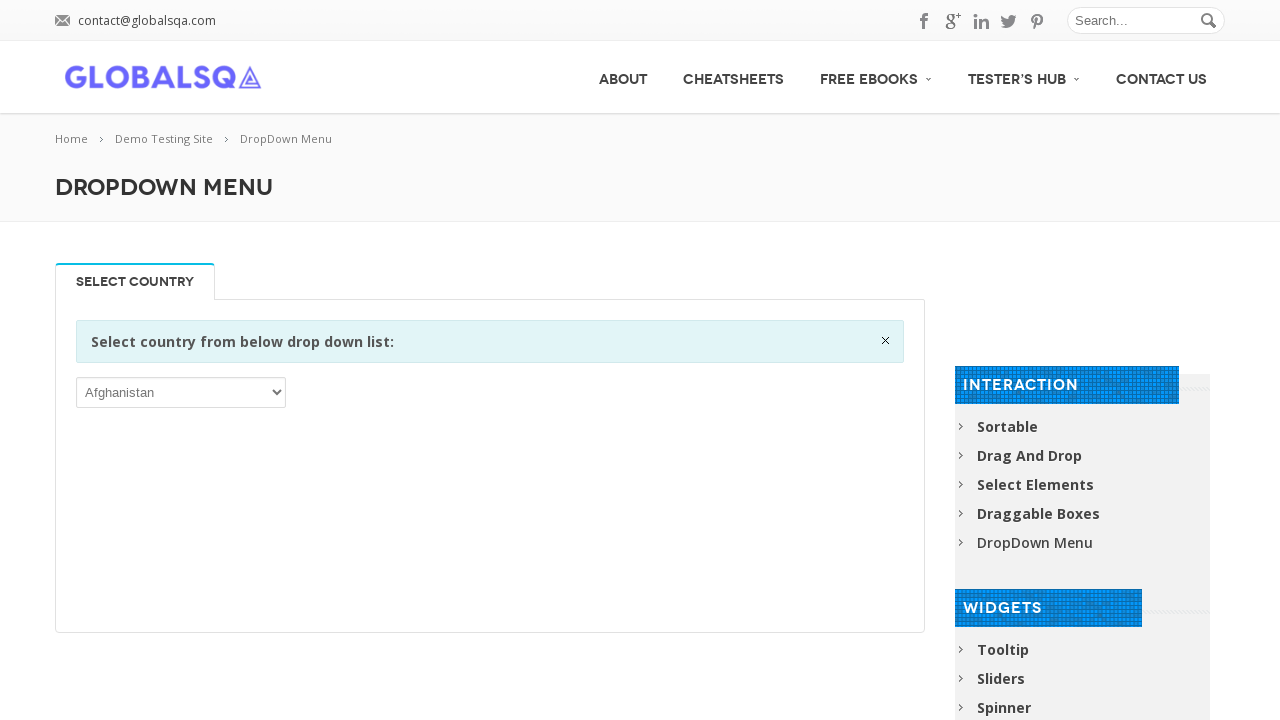

Iterated through dropdown option: British Indian Ocean Territory
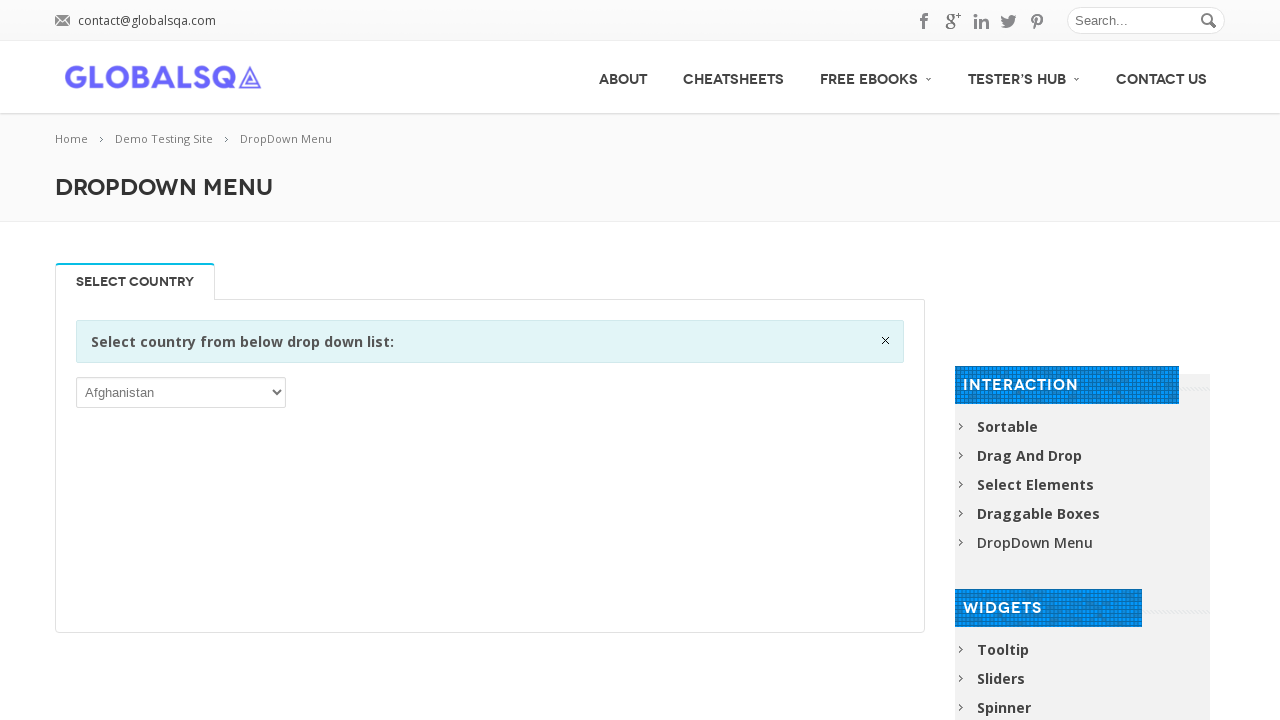

Iterated through dropdown option: Brunei Darussalam
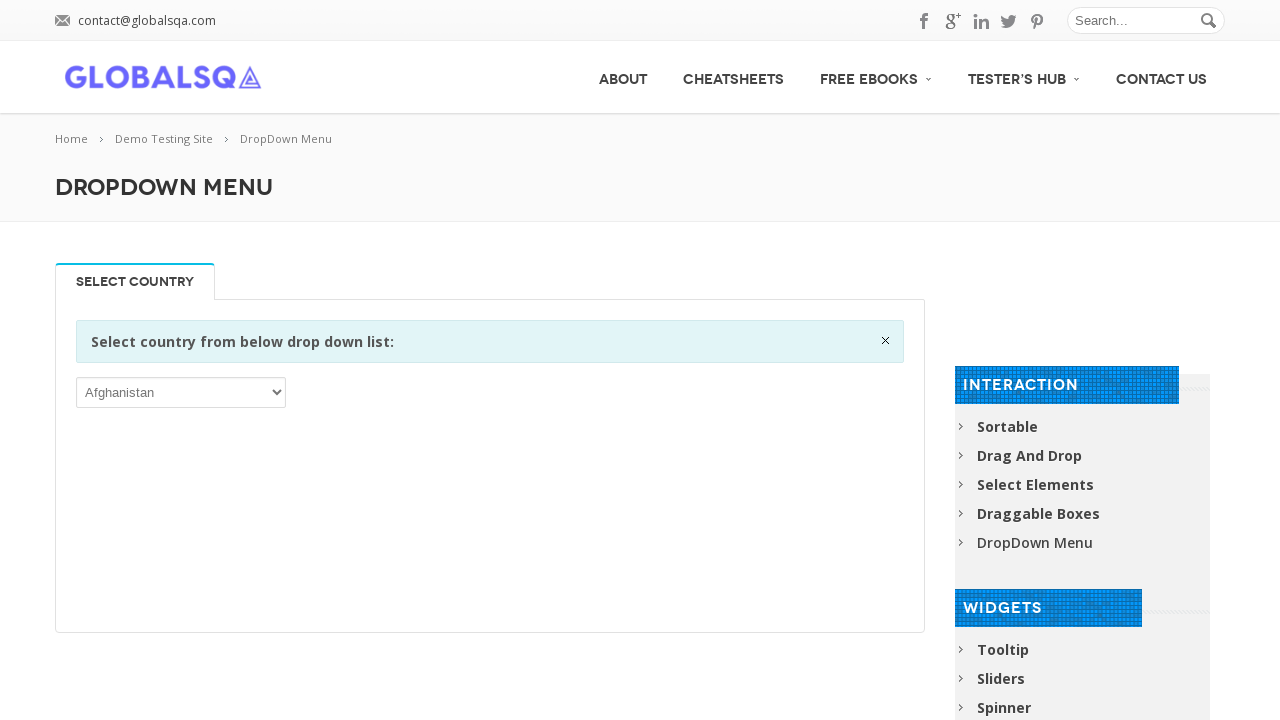

Iterated through dropdown option: Bulgaria
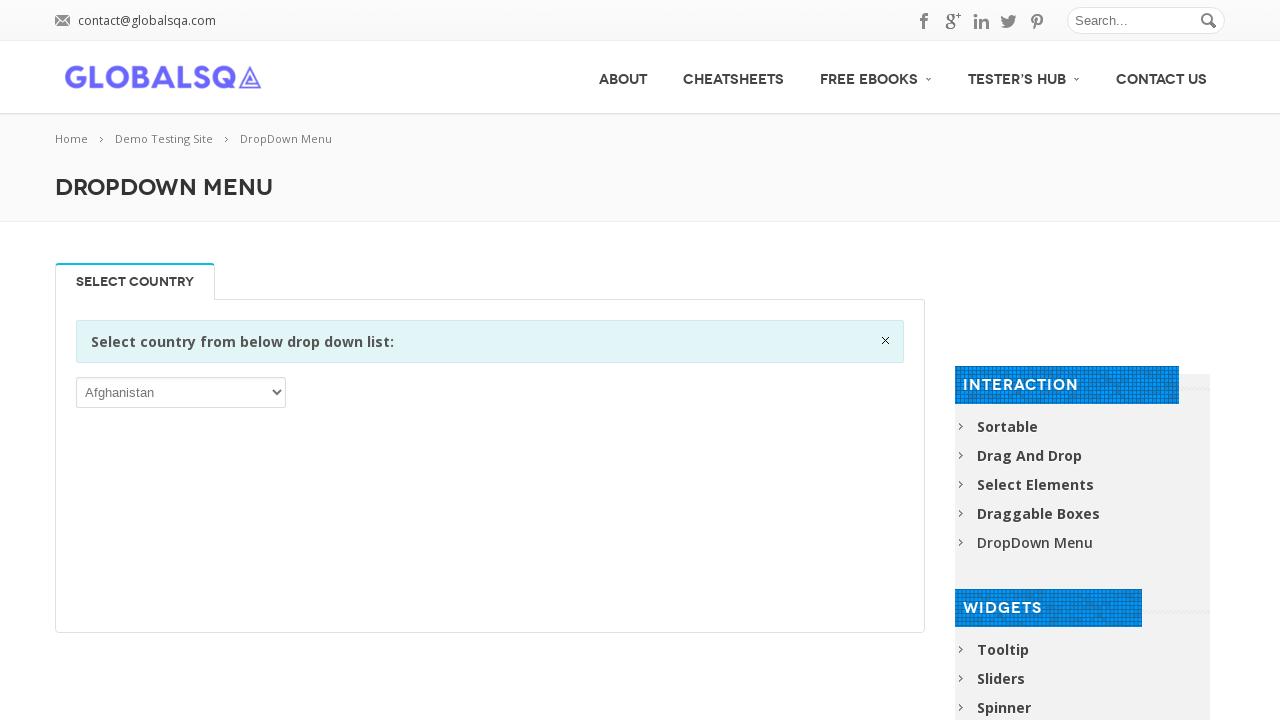

Iterated through dropdown option: Burkina Faso
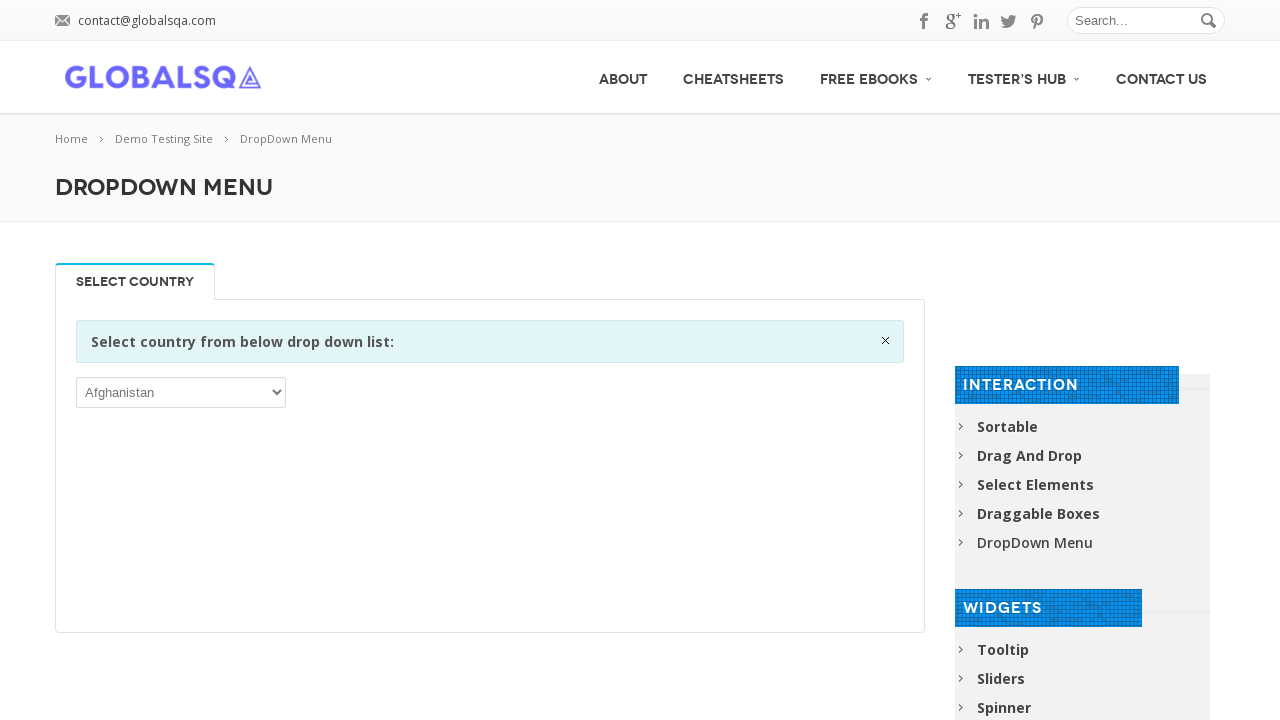

Iterated through dropdown option: Burundi
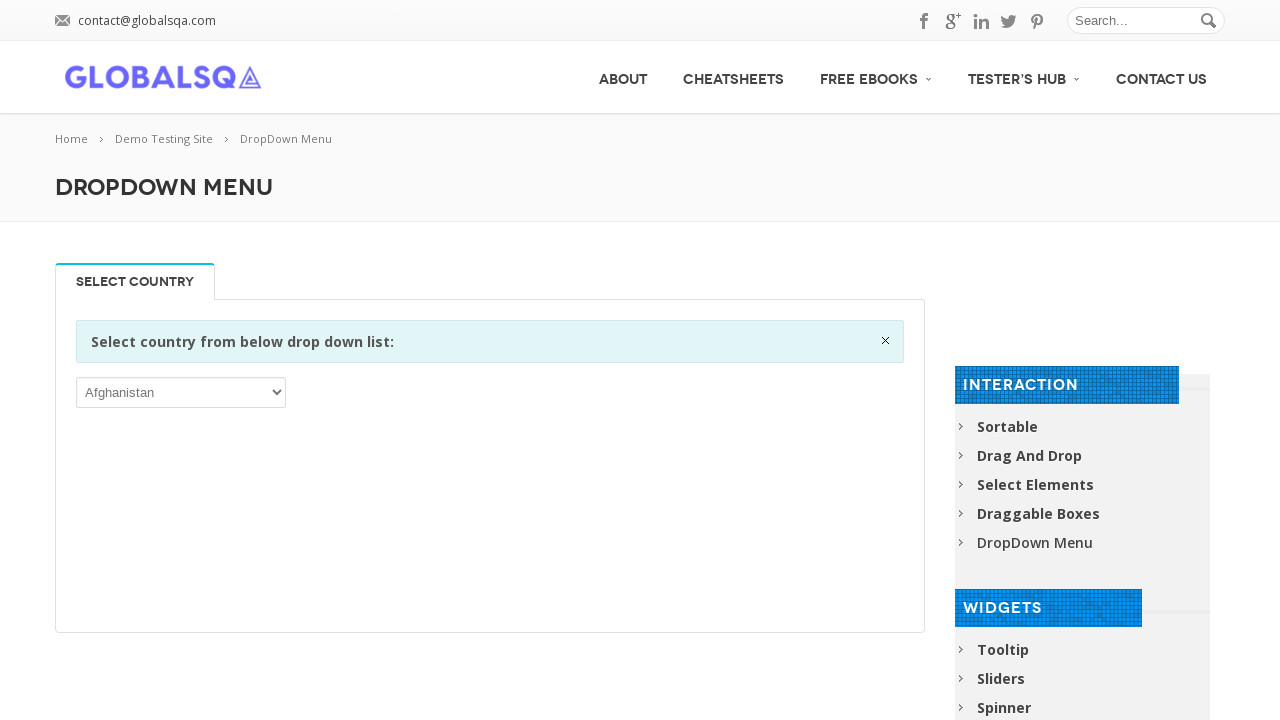

Iterated through dropdown option: Cambodia
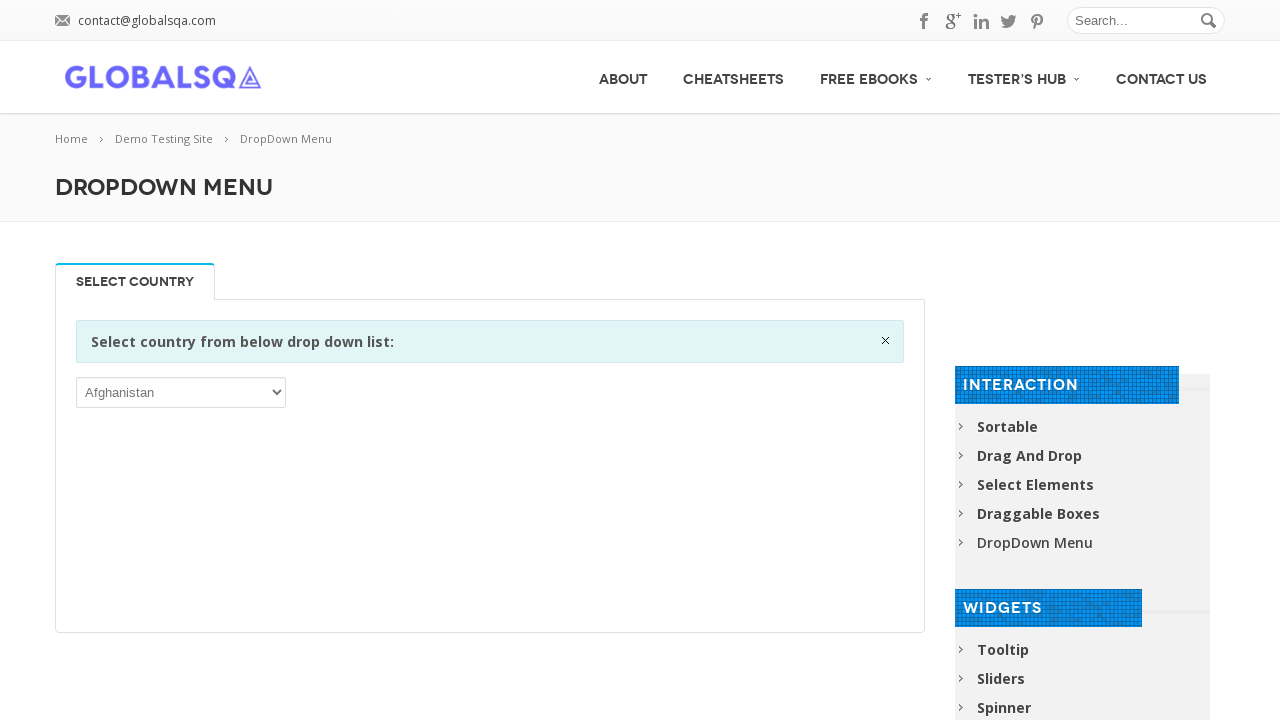

Iterated through dropdown option: Cameroon
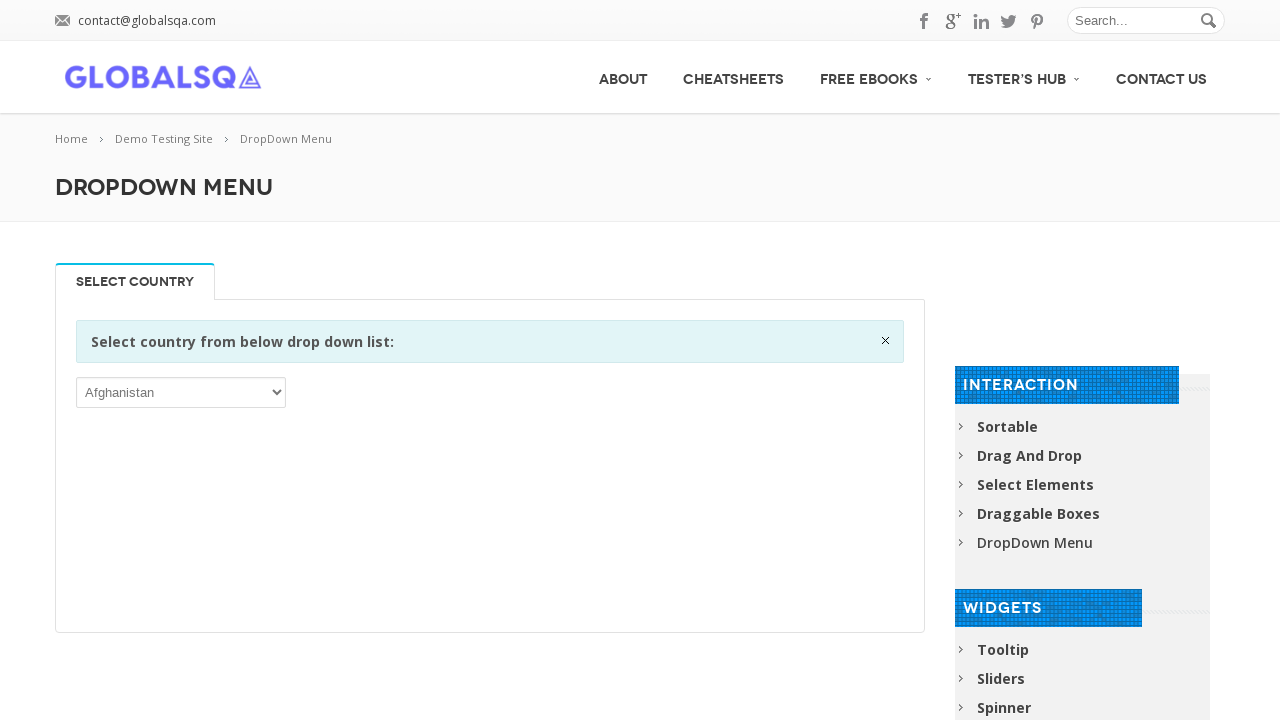

Iterated through dropdown option: Canada
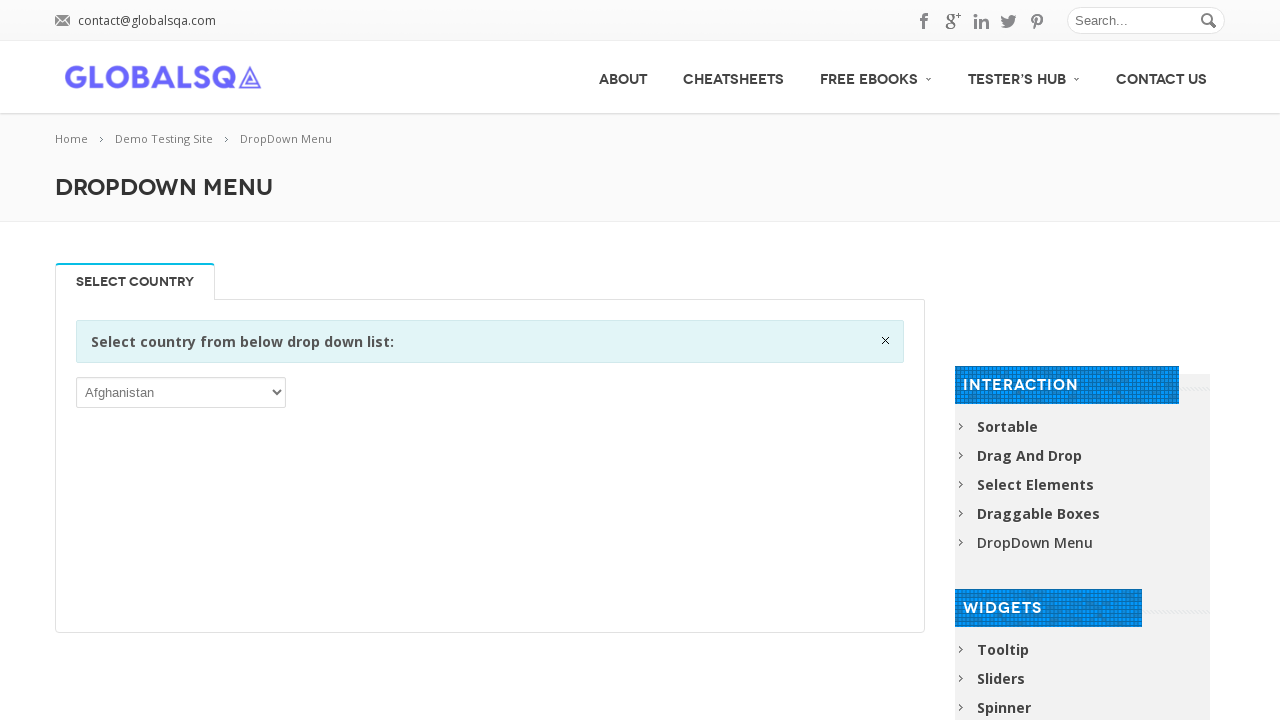

Iterated through dropdown option: Cape Verde
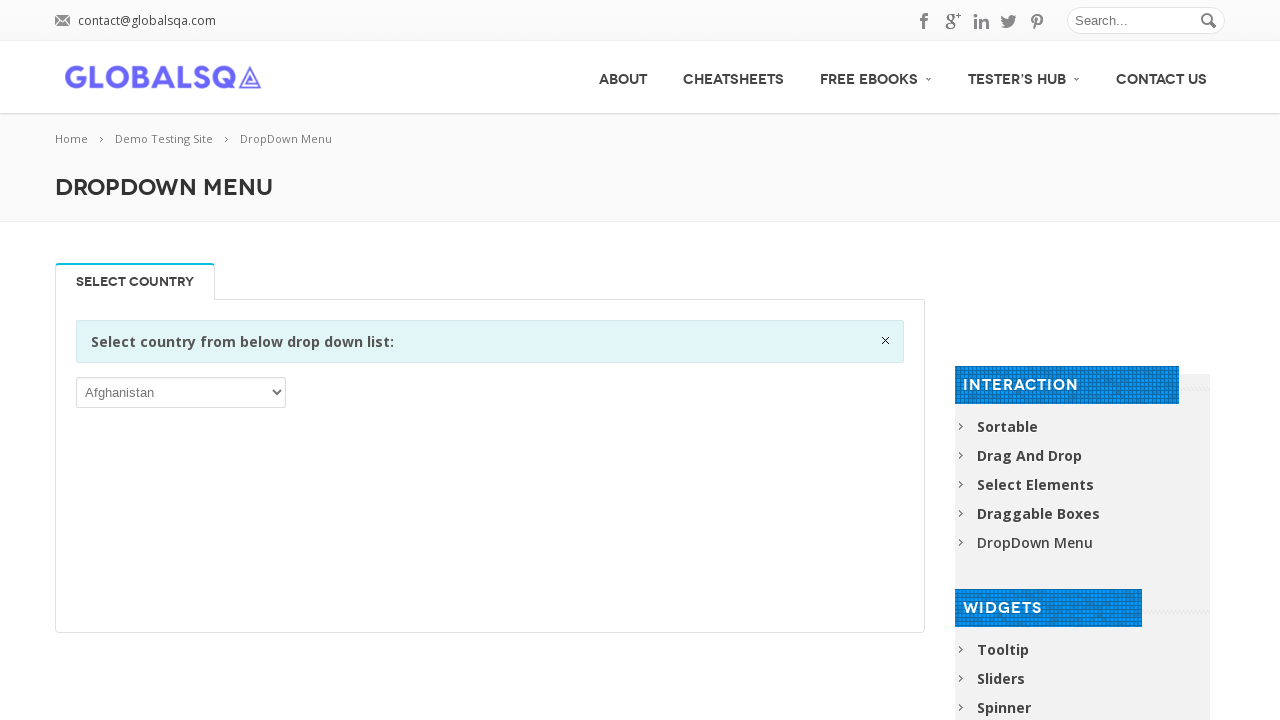

Iterated through dropdown option: Cayman Islands
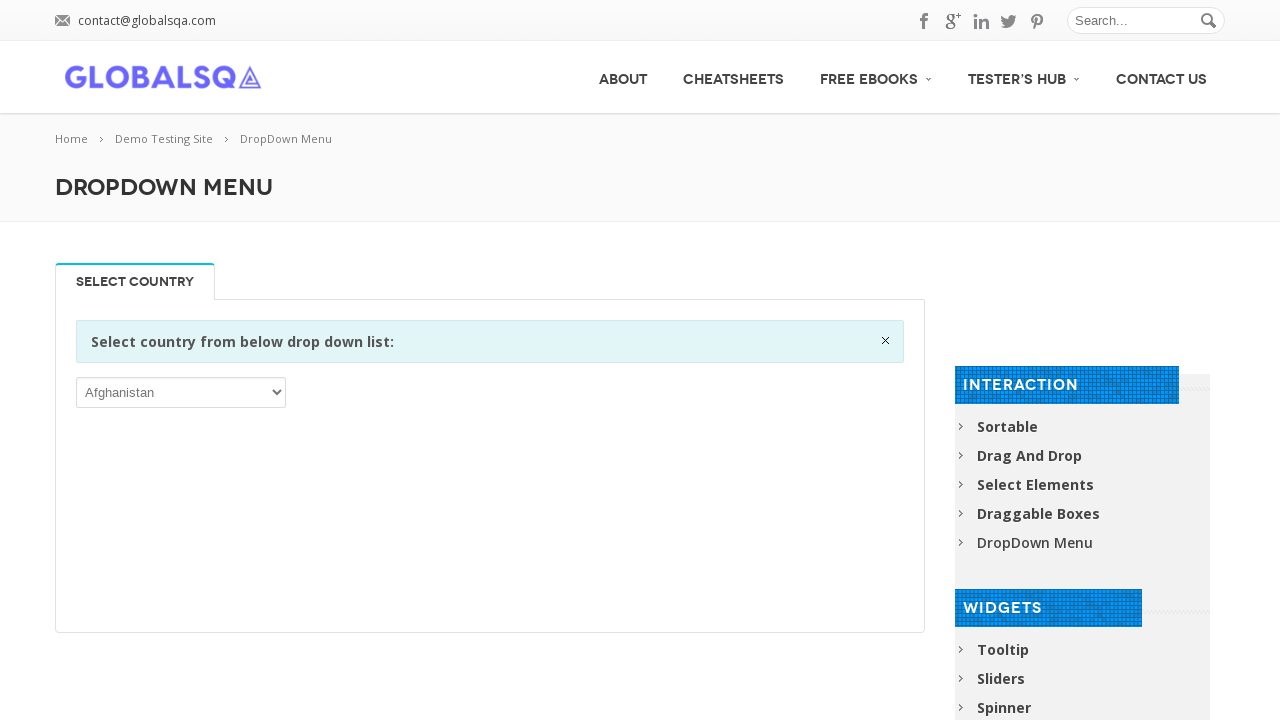

Iterated through dropdown option: Central African Republic
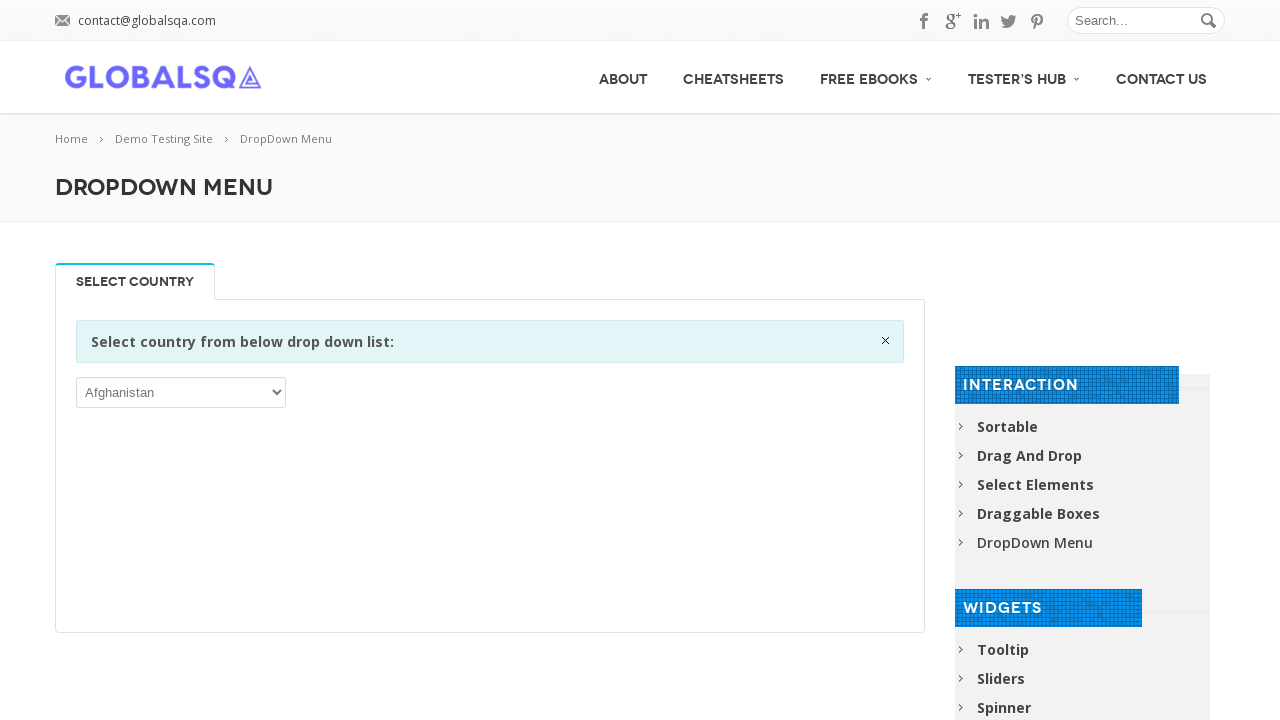

Iterated through dropdown option: Chad
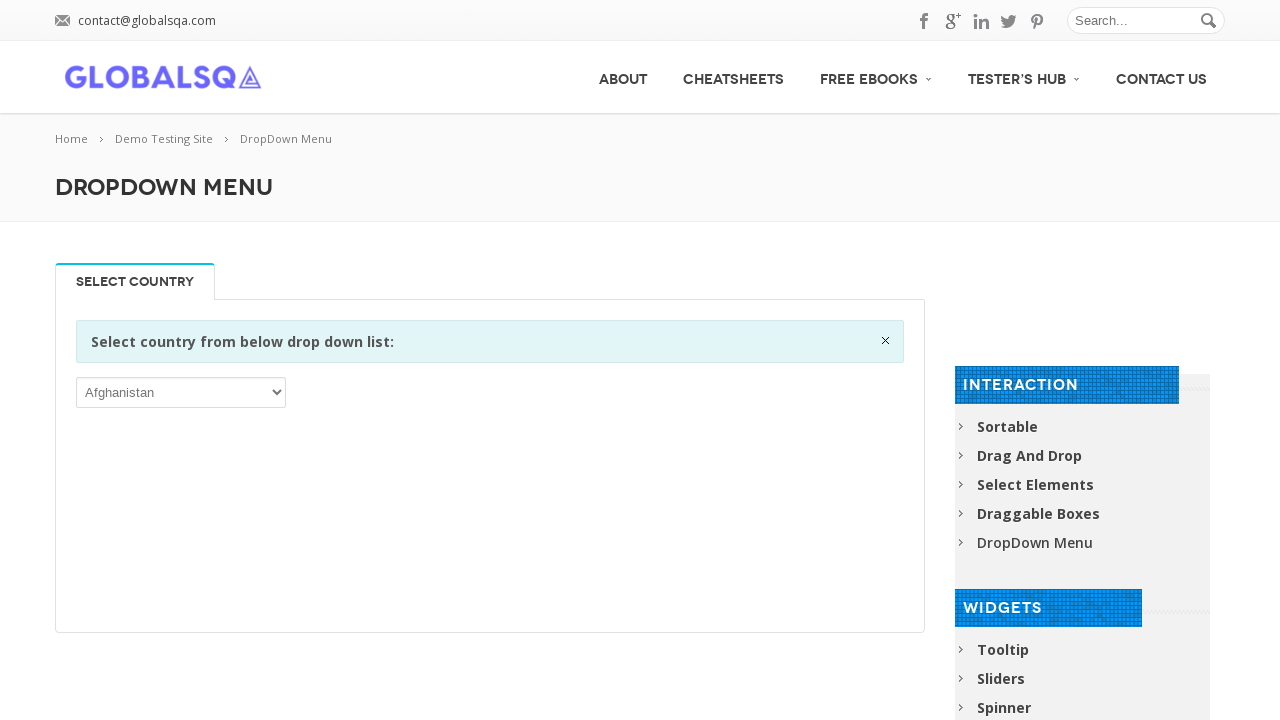

Iterated through dropdown option: Chile
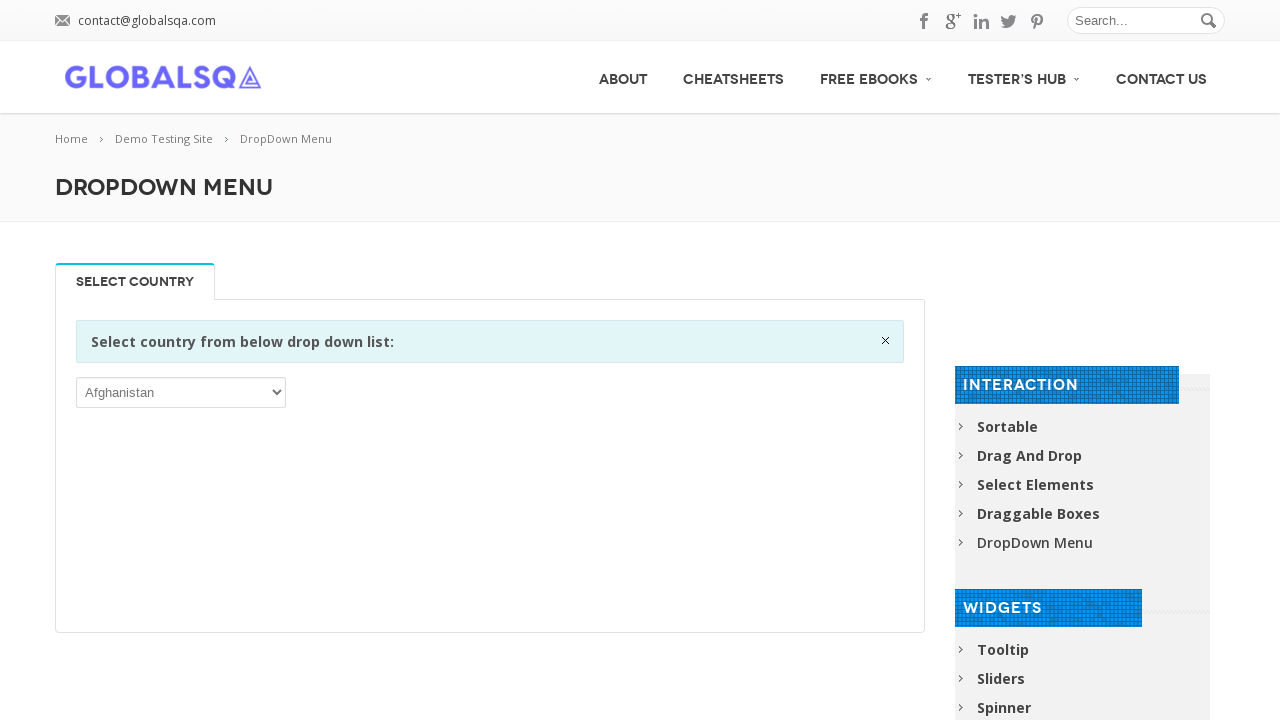

Iterated through dropdown option: China
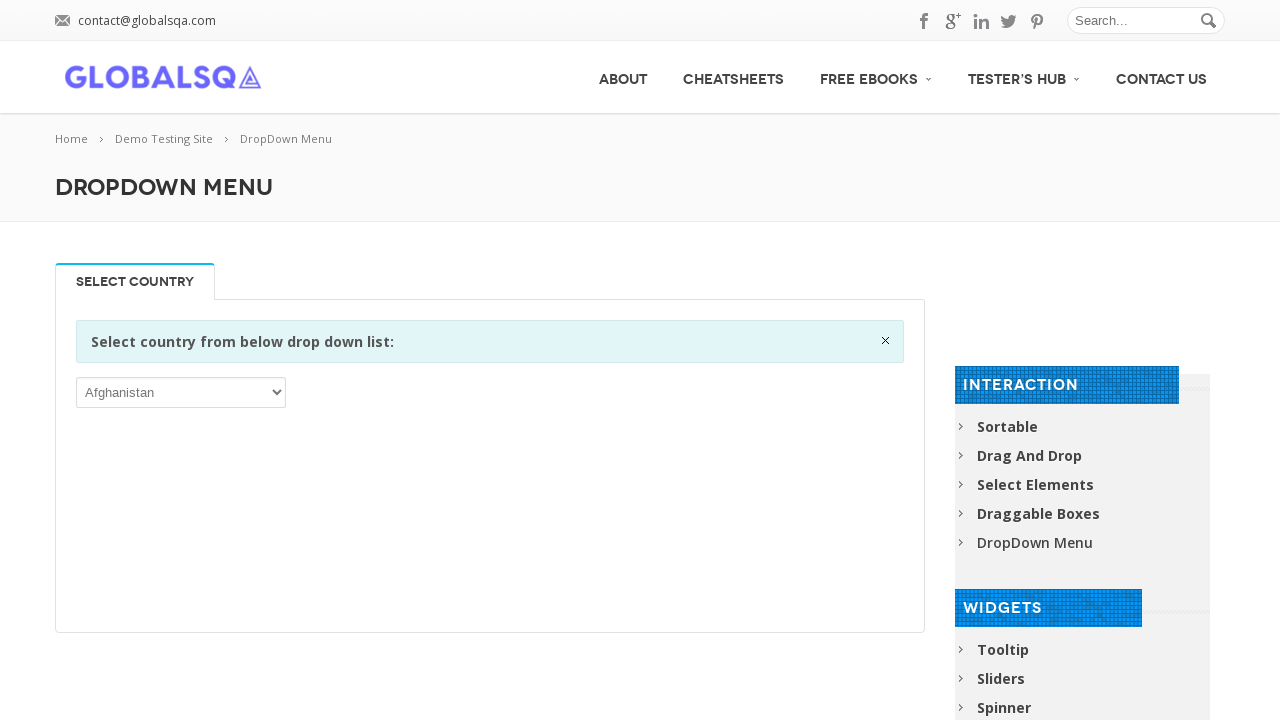

Iterated through dropdown option: Christmas Island
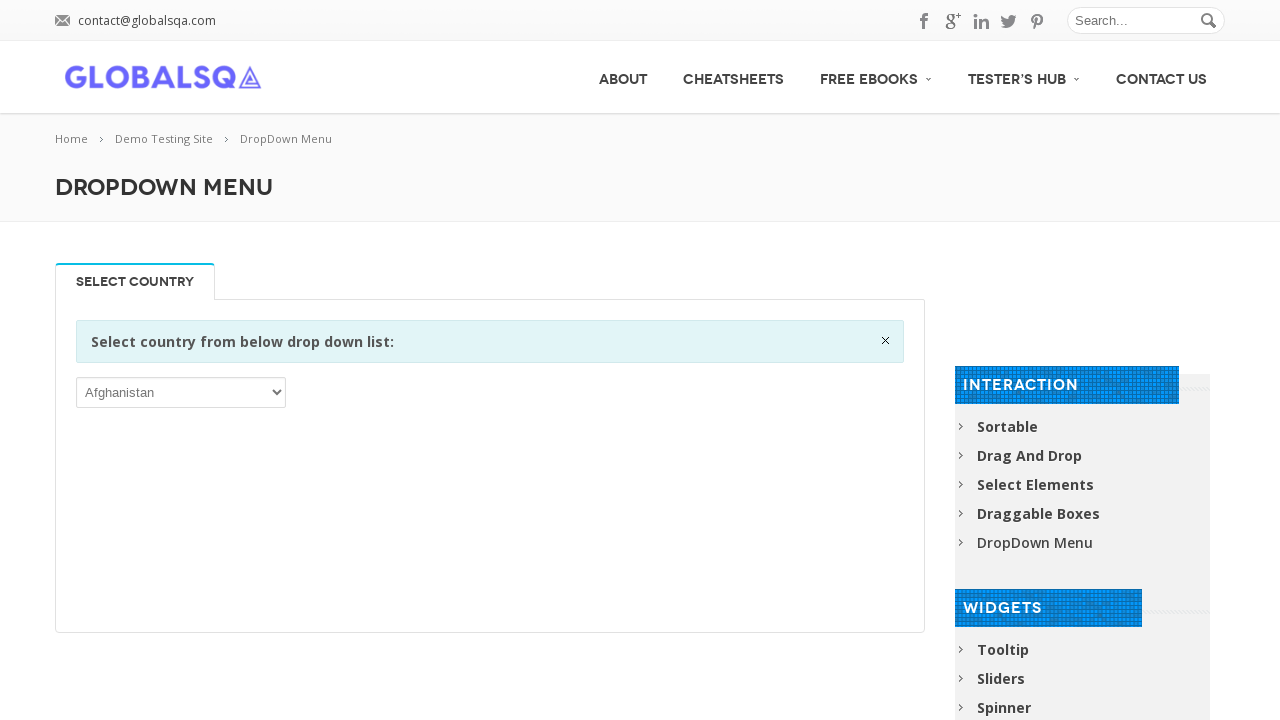

Iterated through dropdown option: Cocos (Keeling) Islands
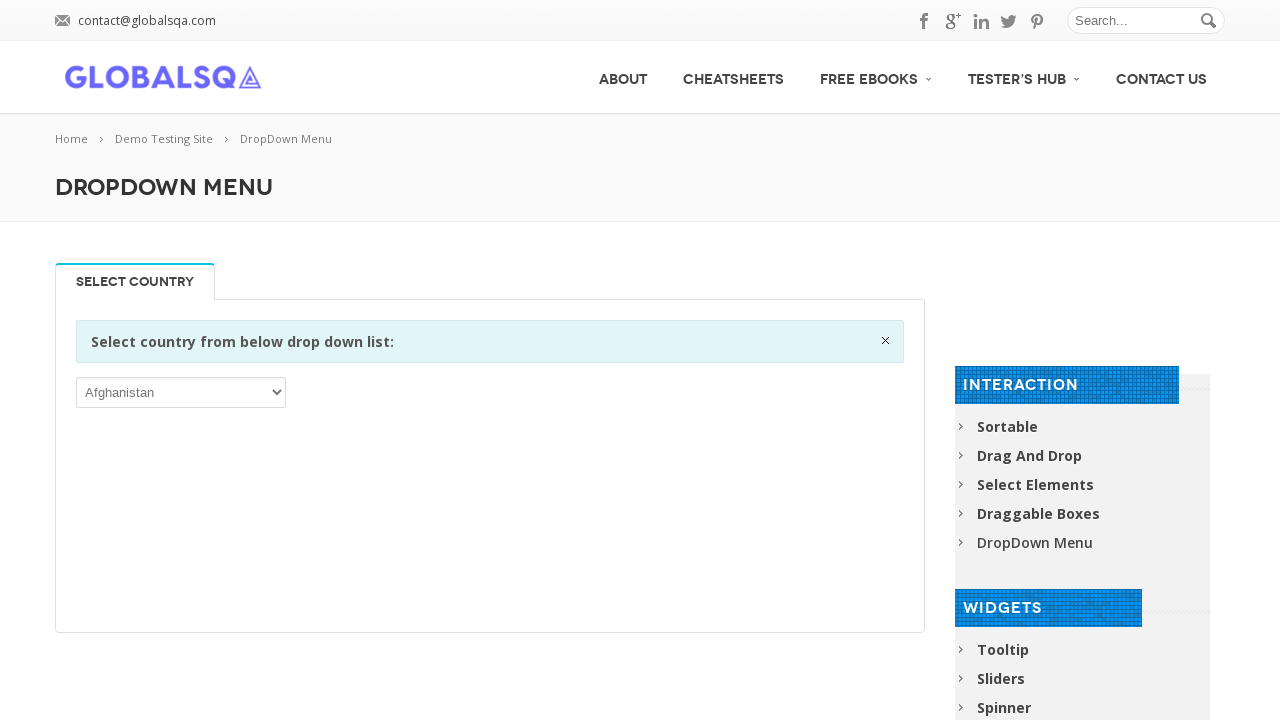

Iterated through dropdown option: Colombia
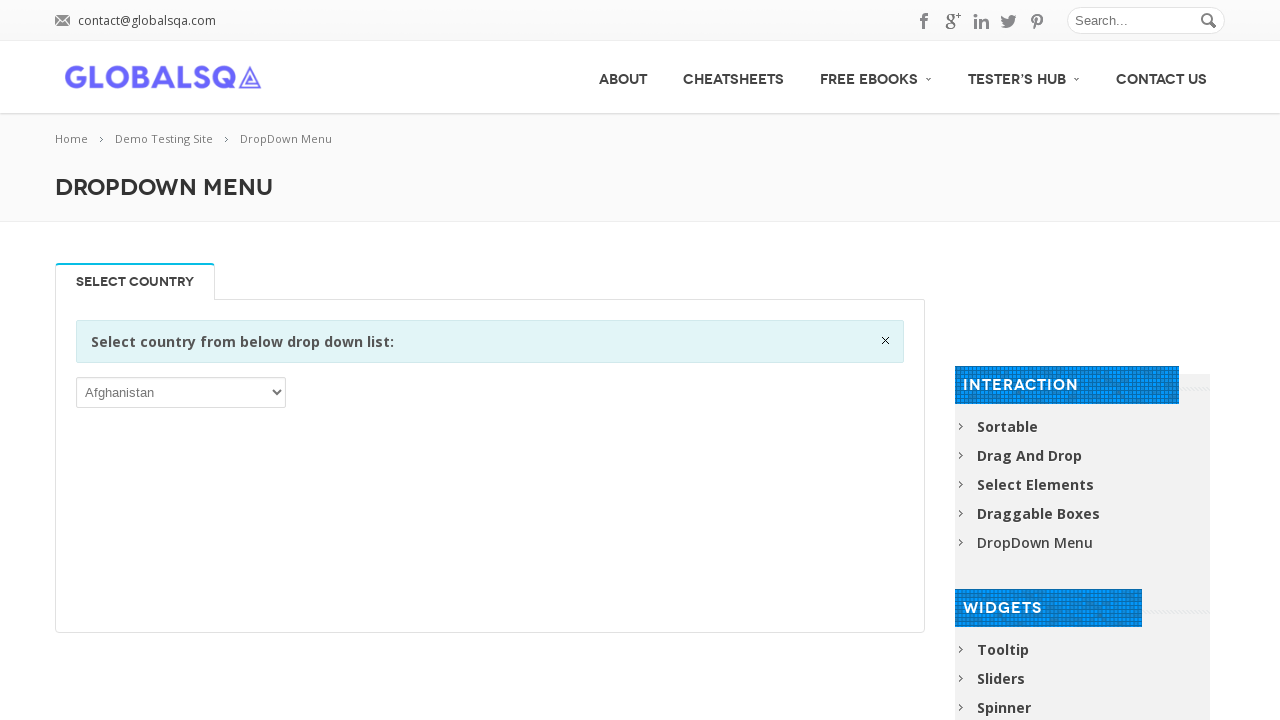

Iterated through dropdown option: Comoros
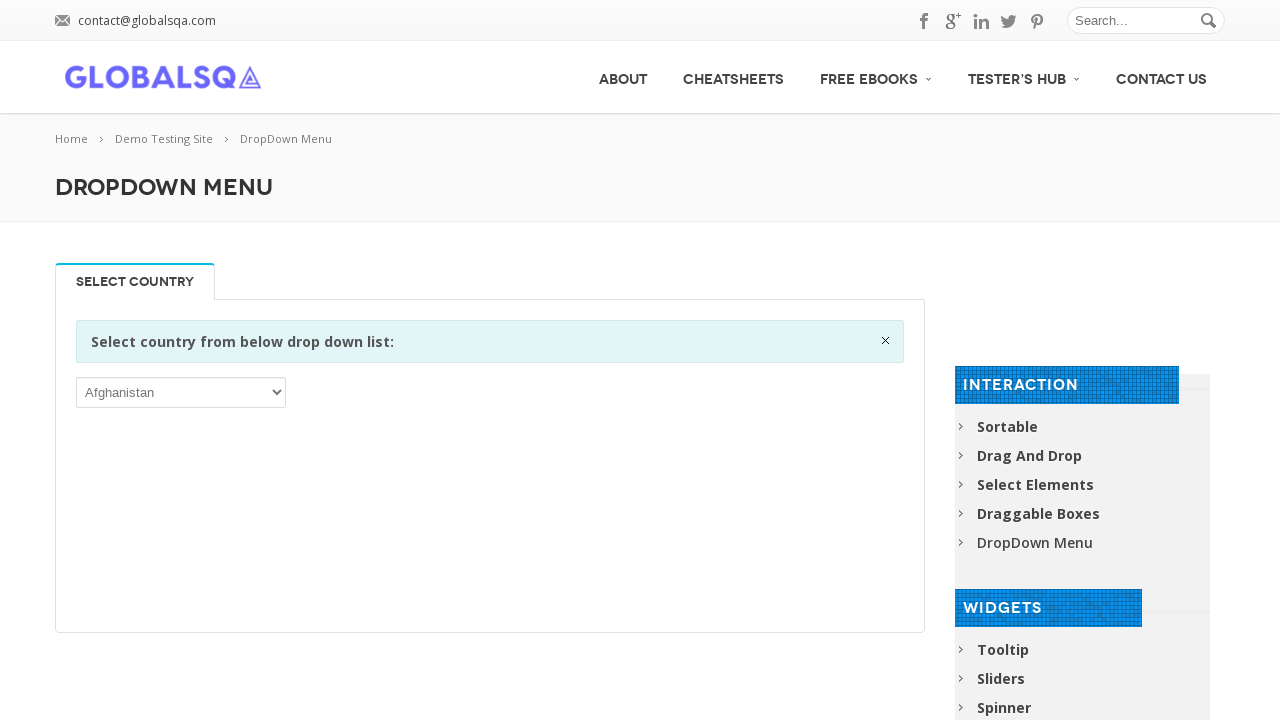

Iterated through dropdown option: Congo
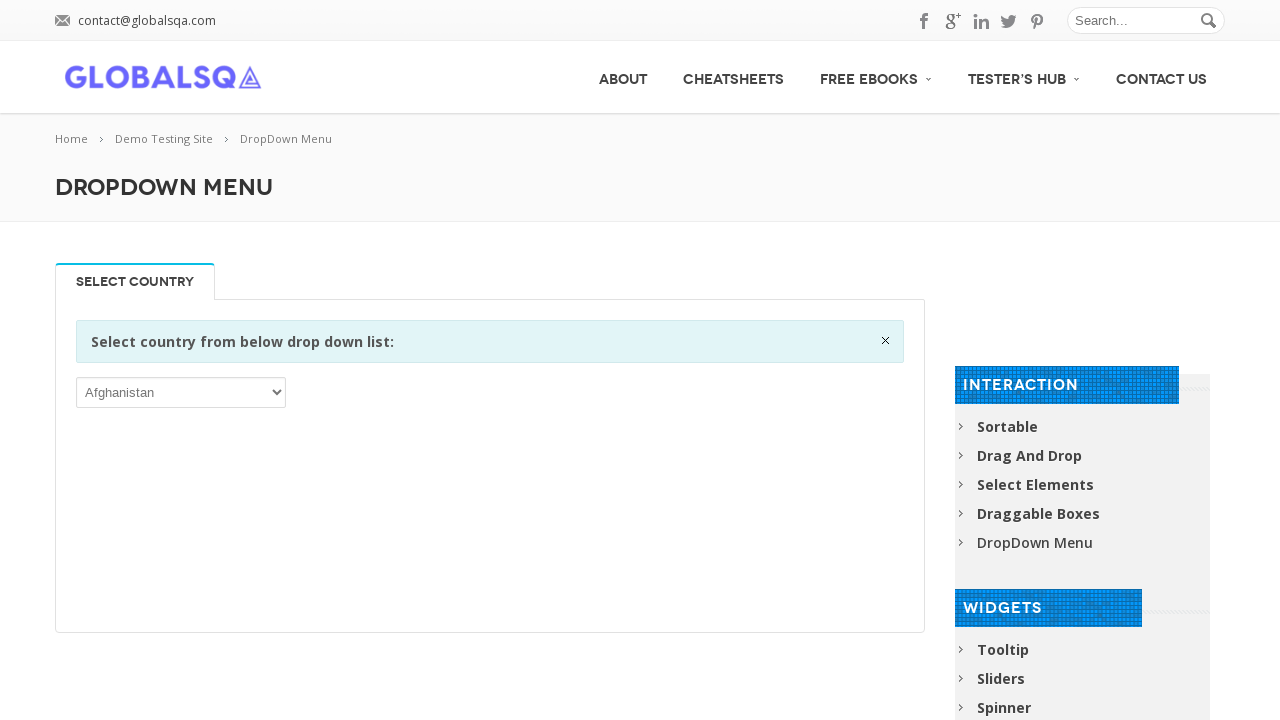

Iterated through dropdown option: Congo, the Democratic Republic of the
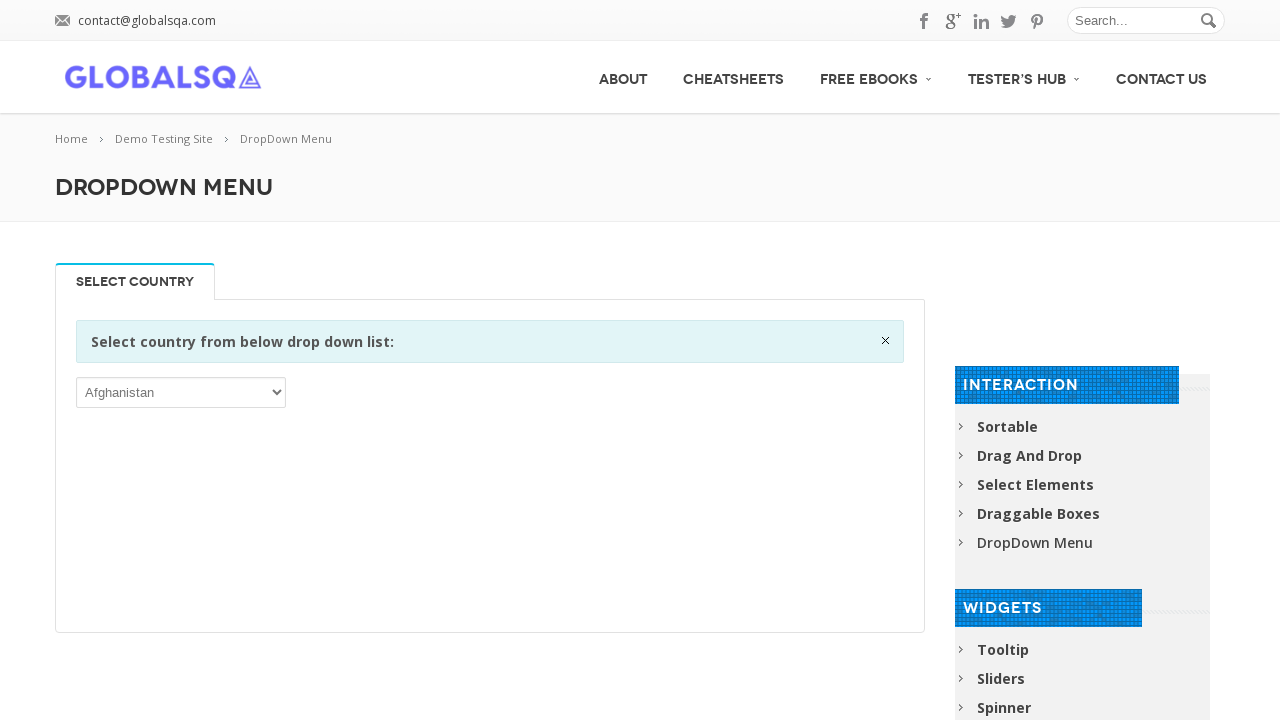

Iterated through dropdown option: Cook Islands
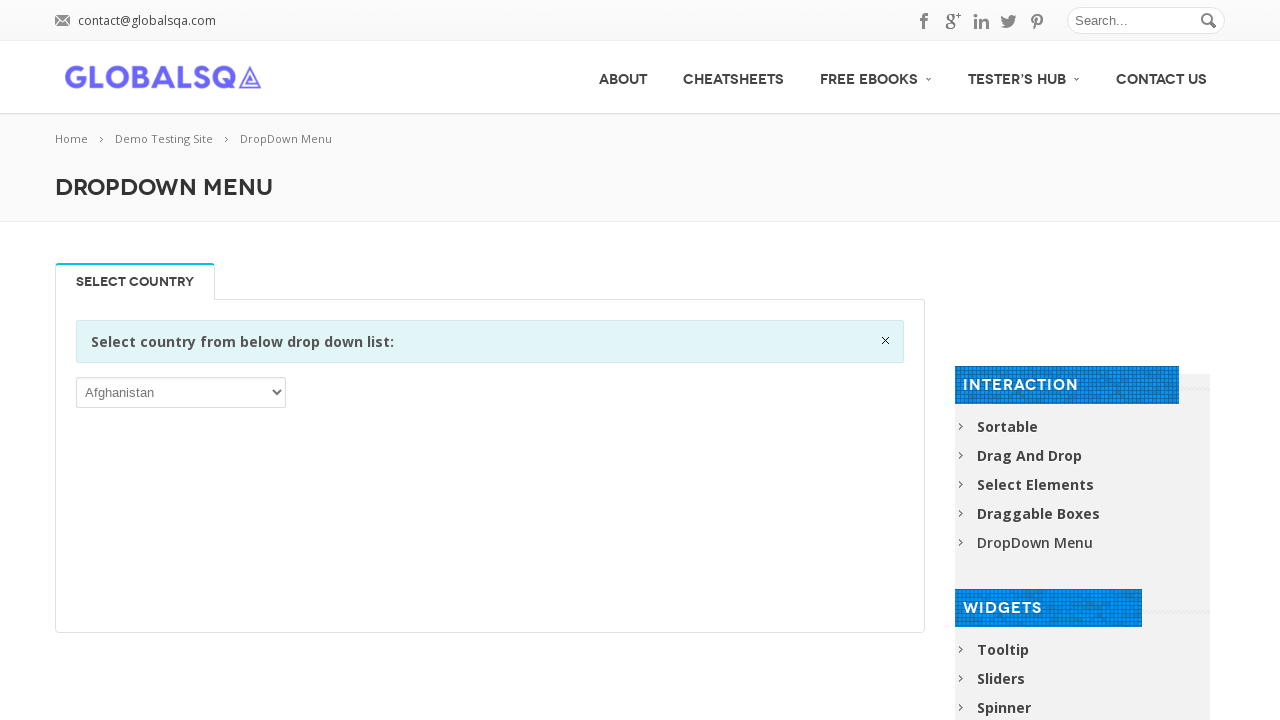

Iterated through dropdown option: Costa Rica
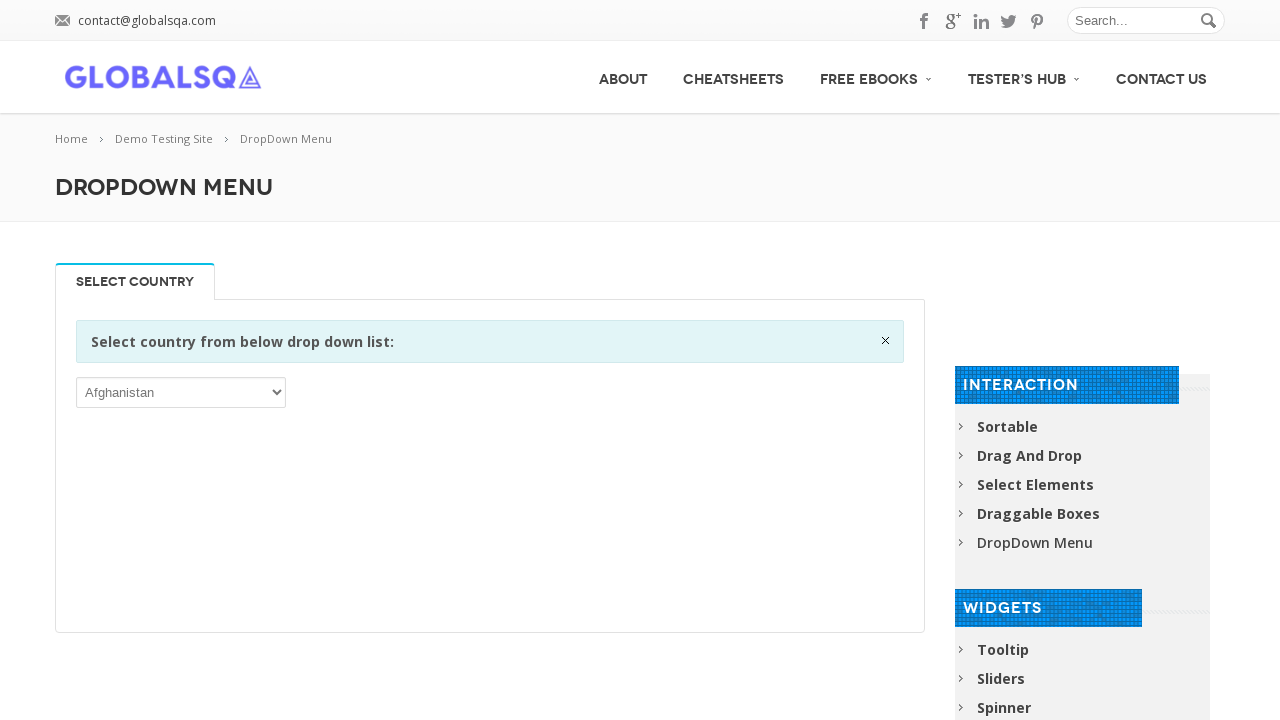

Iterated through dropdown option: Côte d’Ivoire
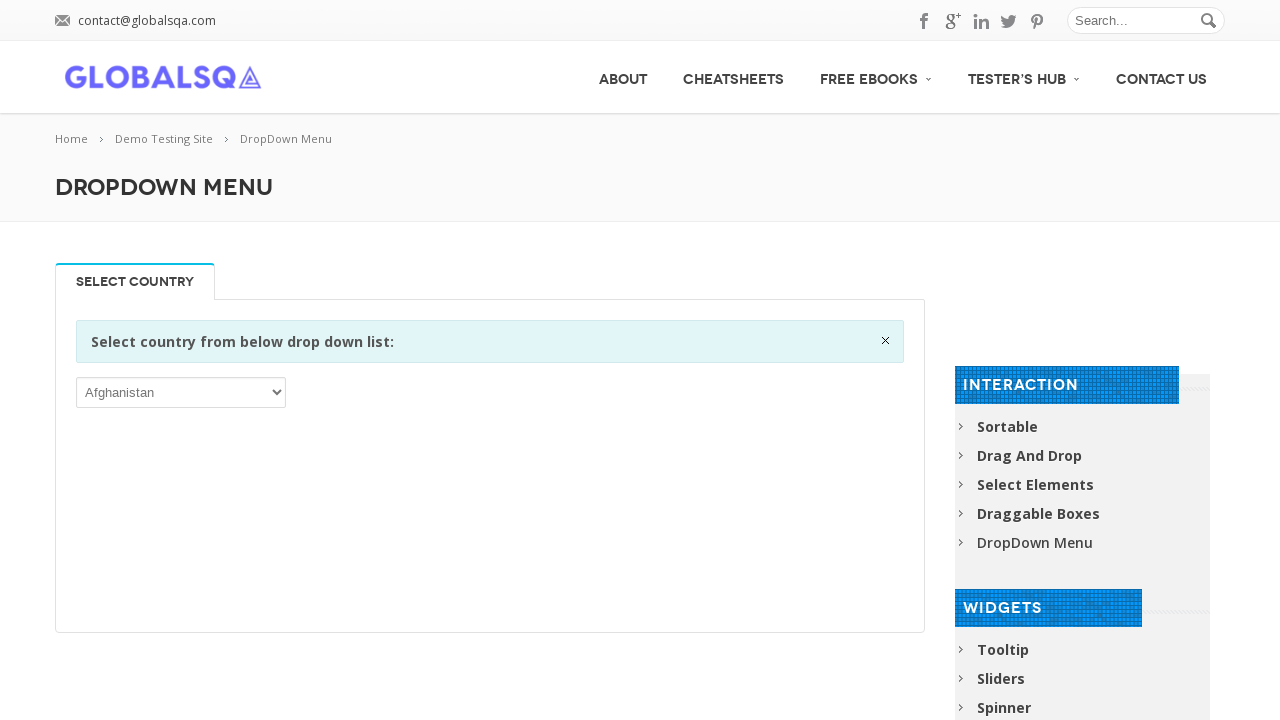

Iterated through dropdown option: Croatia
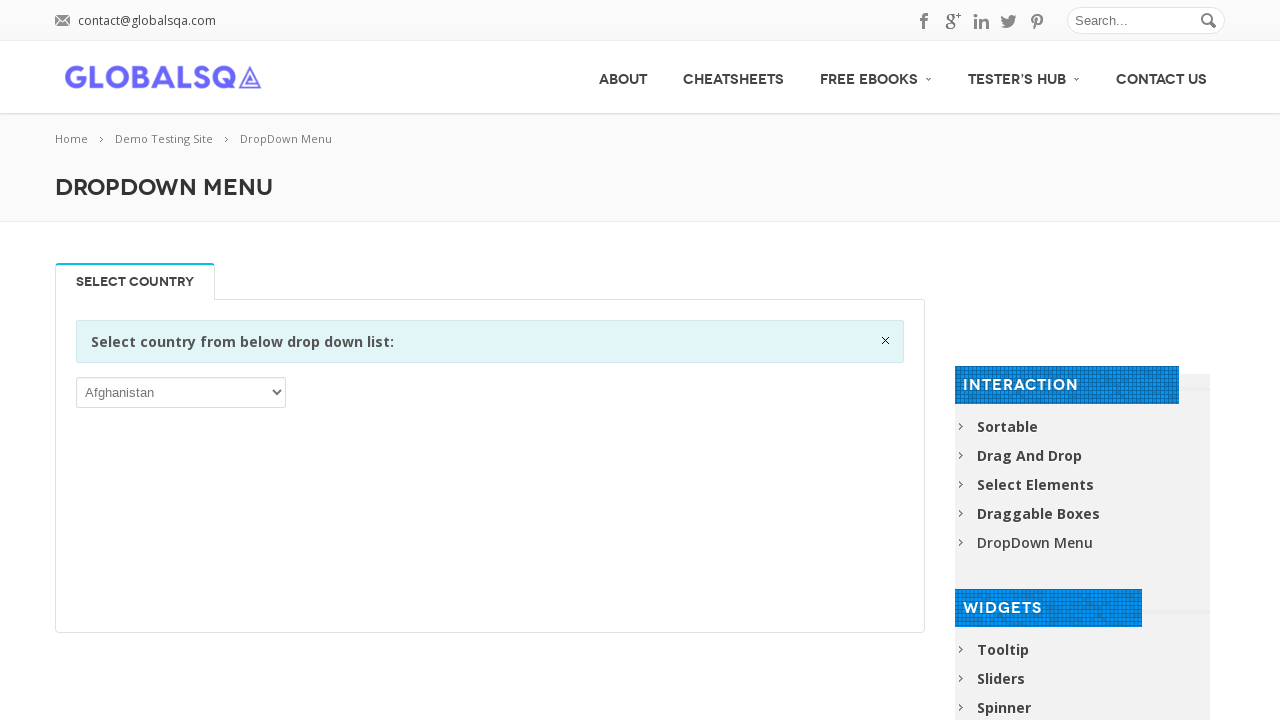

Iterated through dropdown option: Cuba
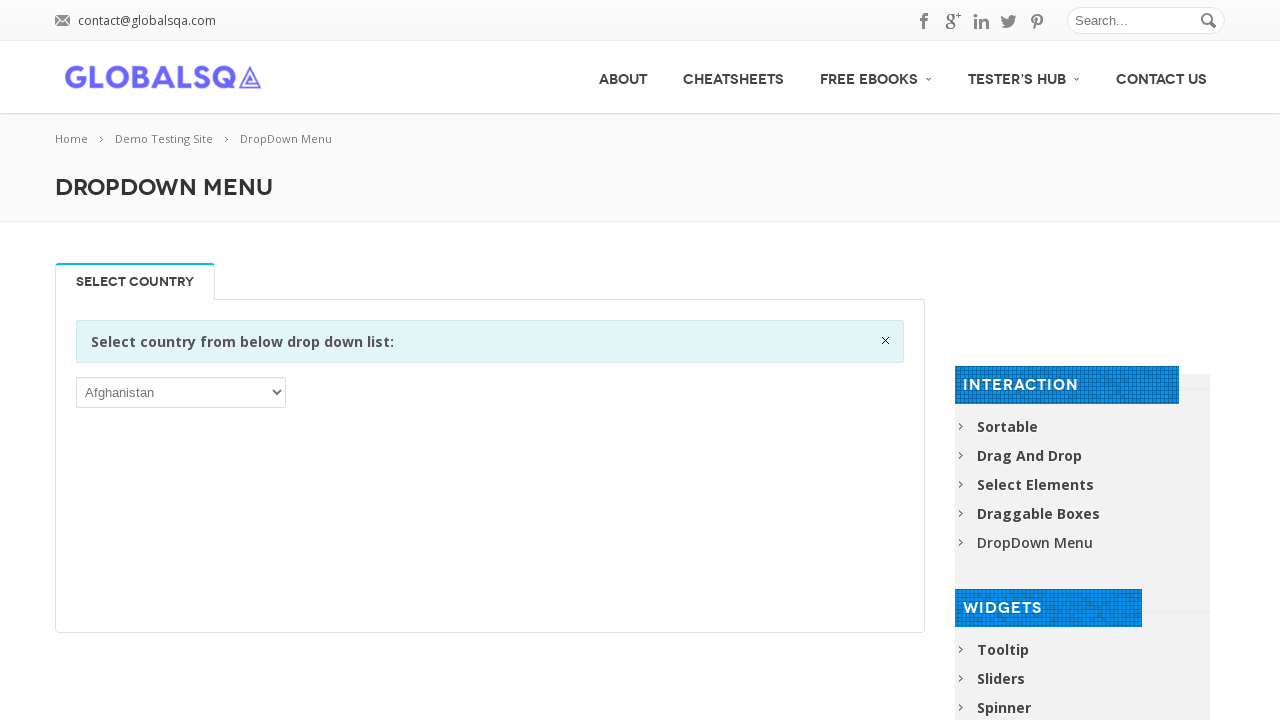

Iterated through dropdown option: Curaçao
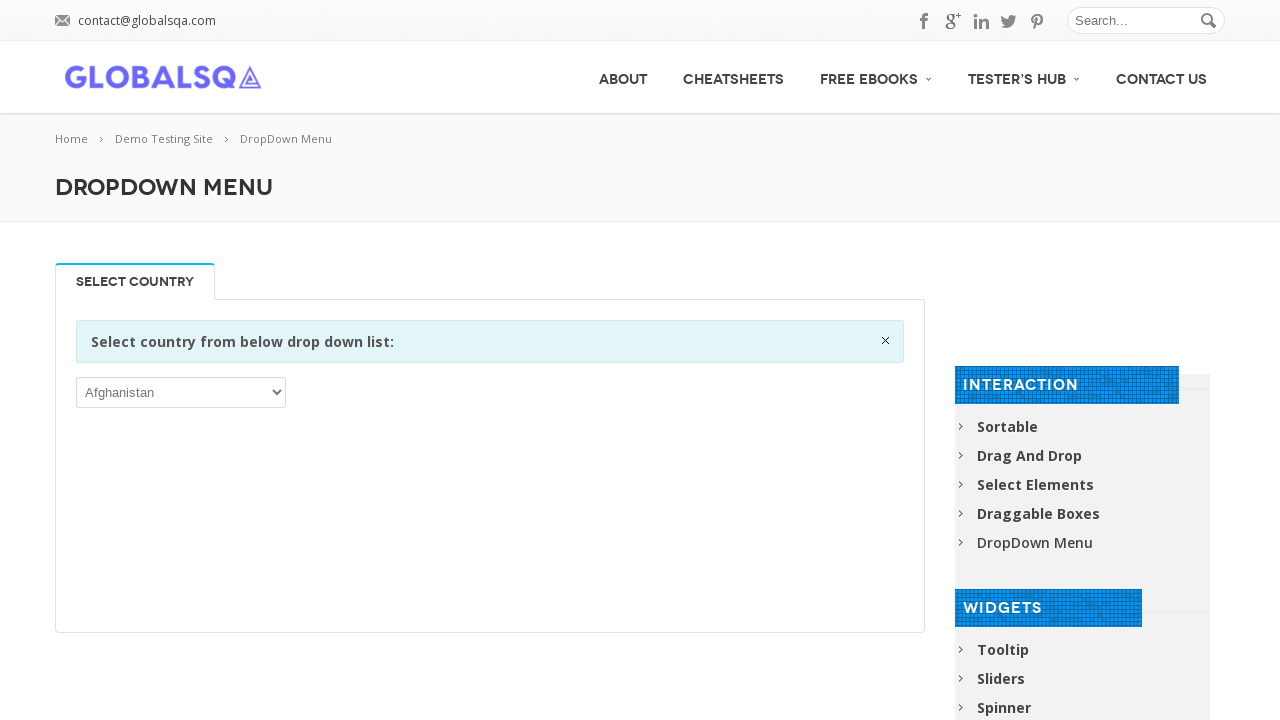

Iterated through dropdown option: Cyprus
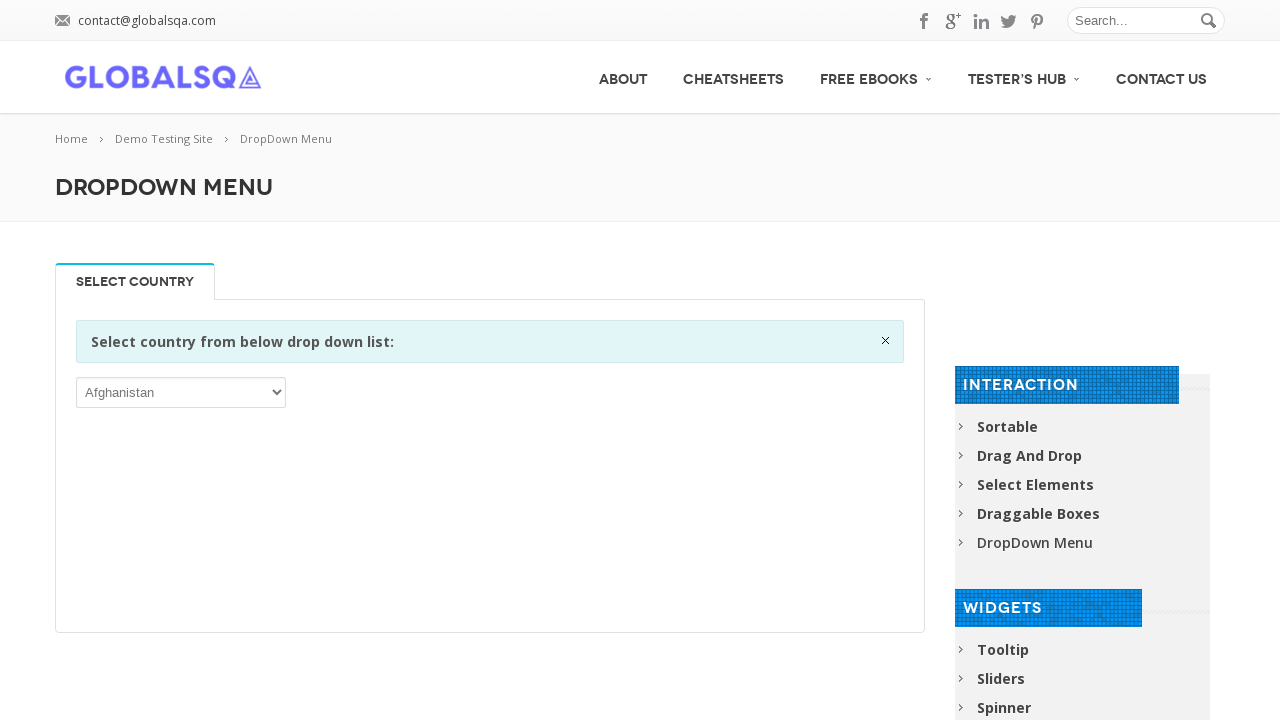

Iterated through dropdown option: Czech Republic
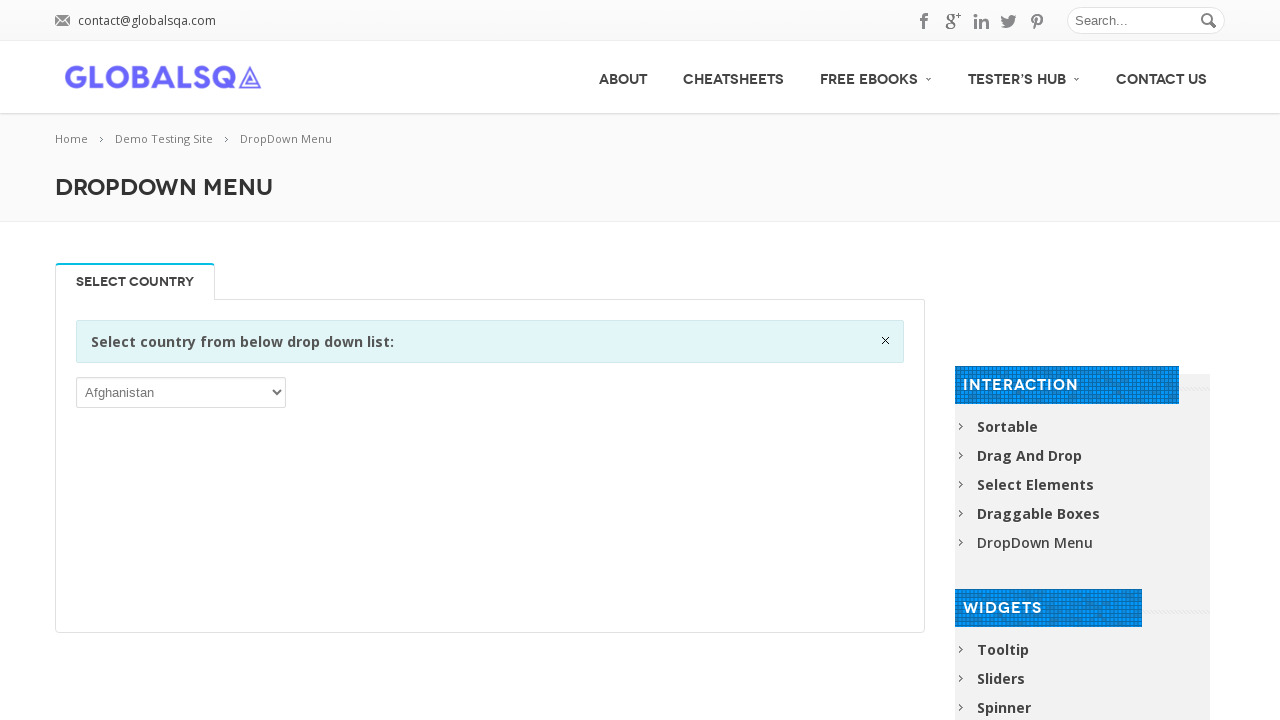

Iterated through dropdown option: Denmark
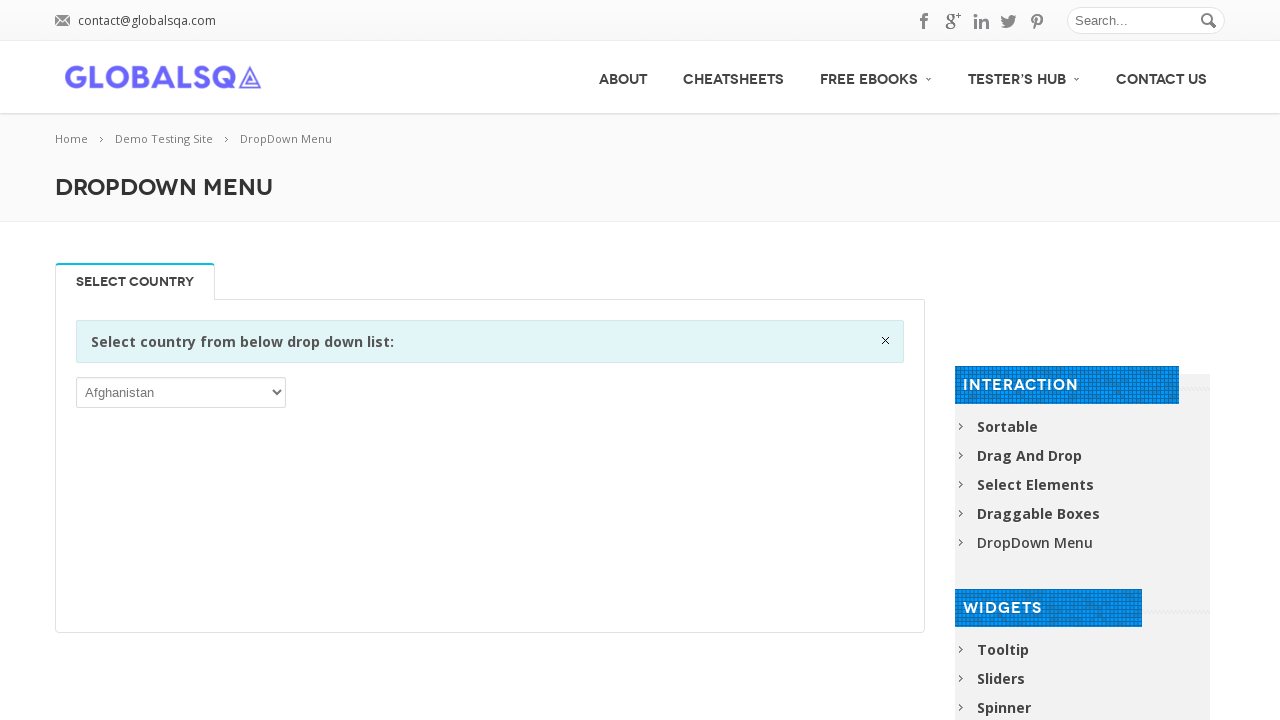

Iterated through dropdown option: Djibouti
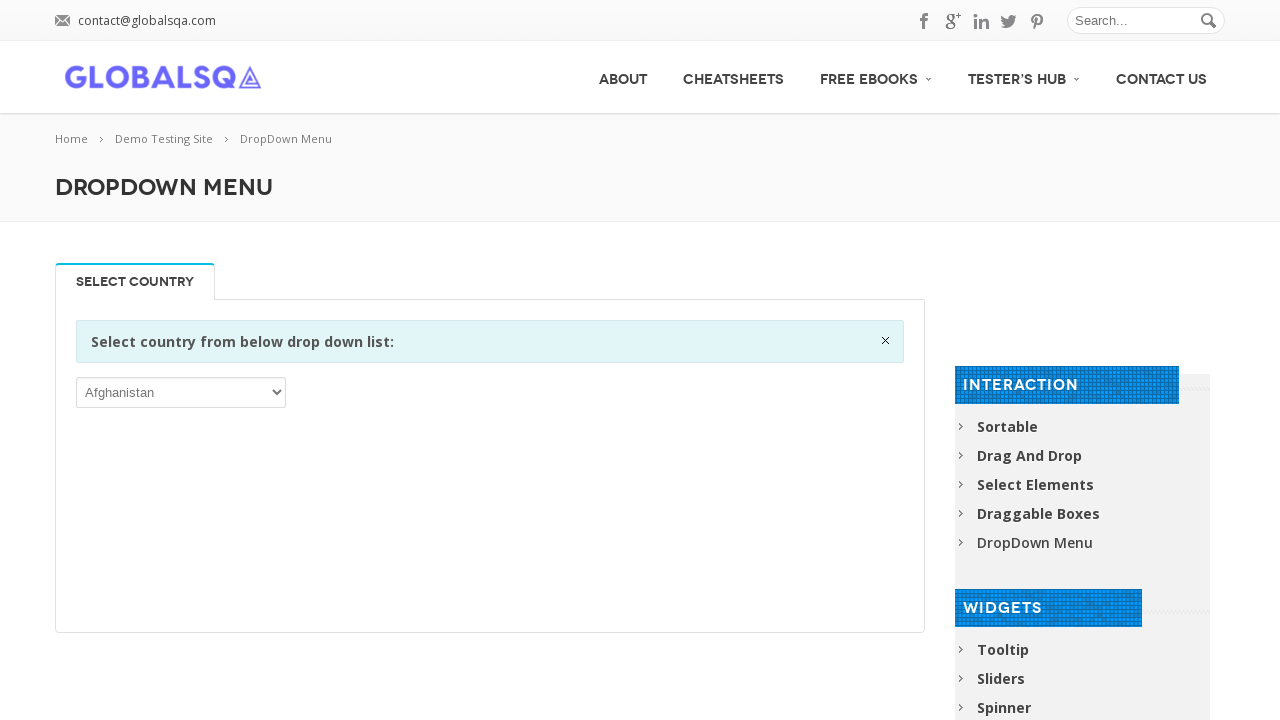

Iterated through dropdown option: Dominica
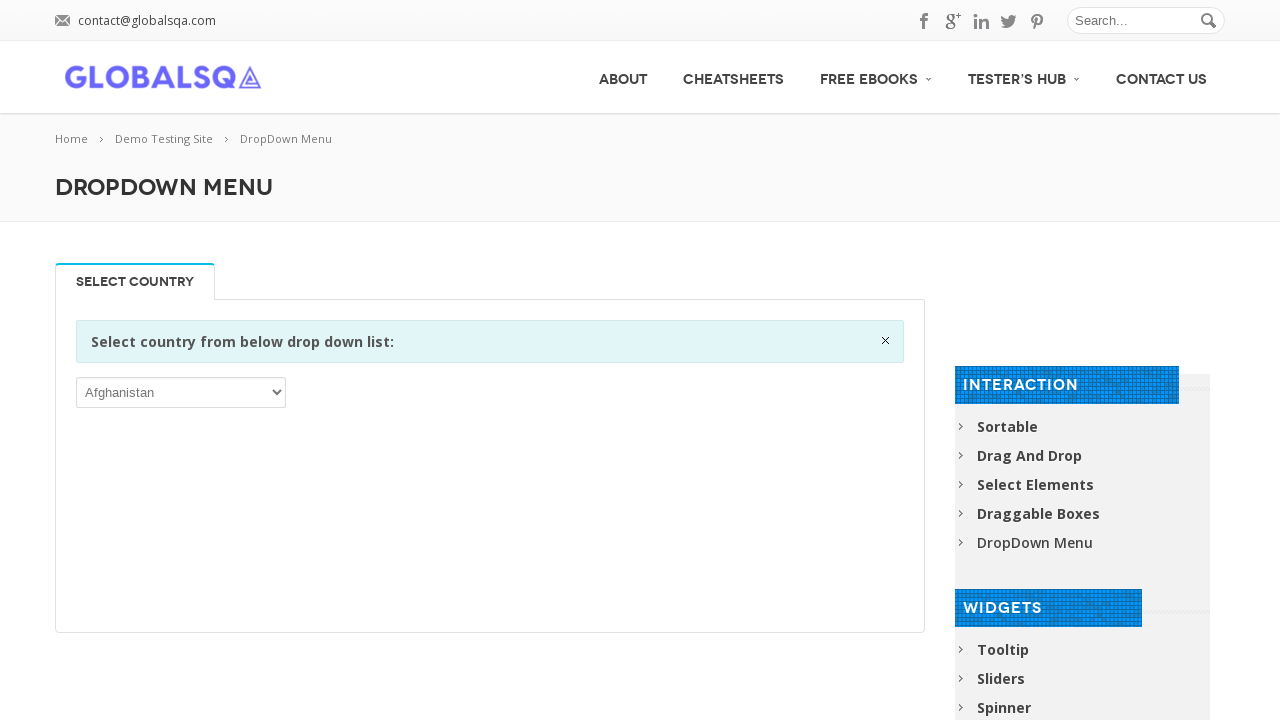

Iterated through dropdown option: Dominican Republic
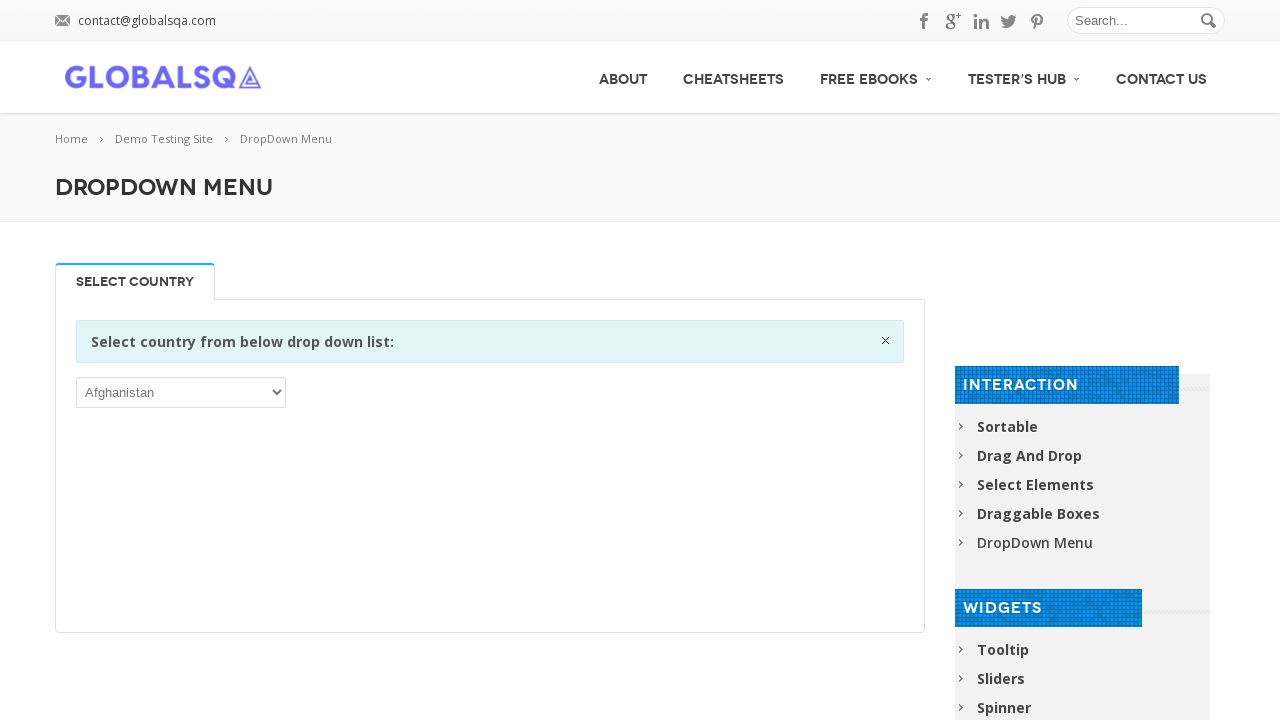

Iterated through dropdown option: Ecuador
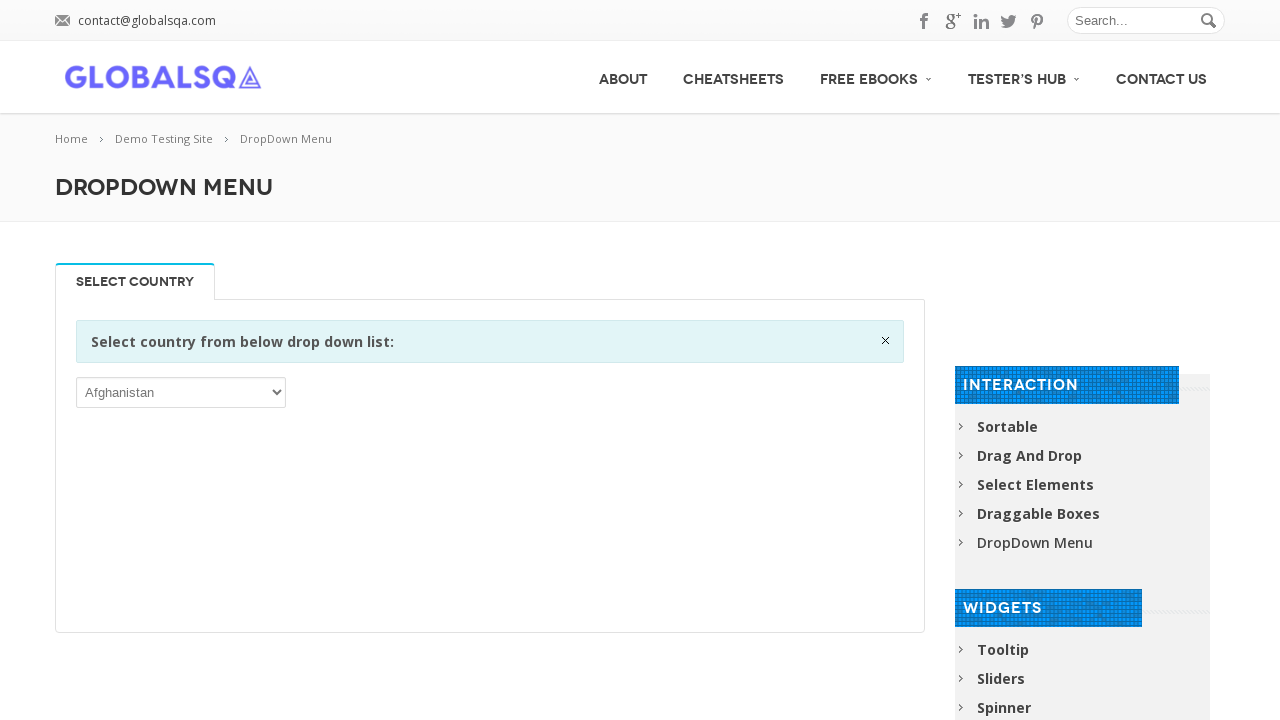

Iterated through dropdown option: Egypt
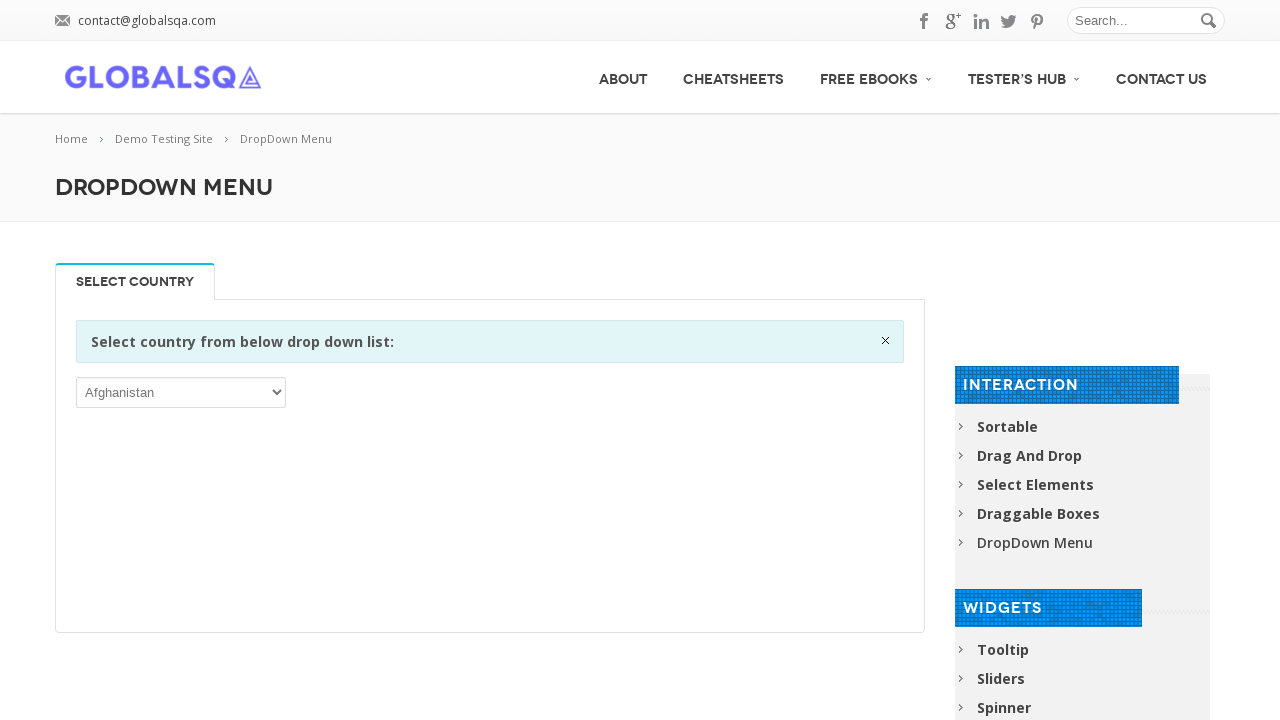

Iterated through dropdown option: El Salvador
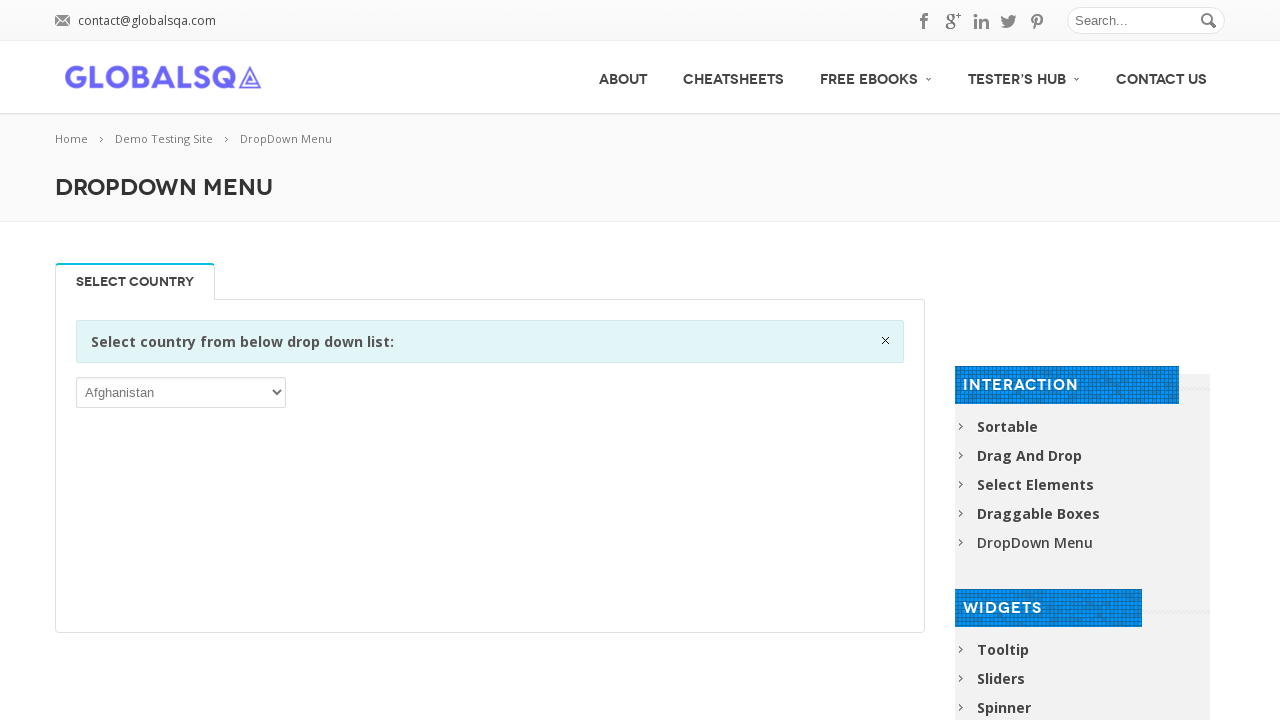

Iterated through dropdown option: Equatorial Guinea
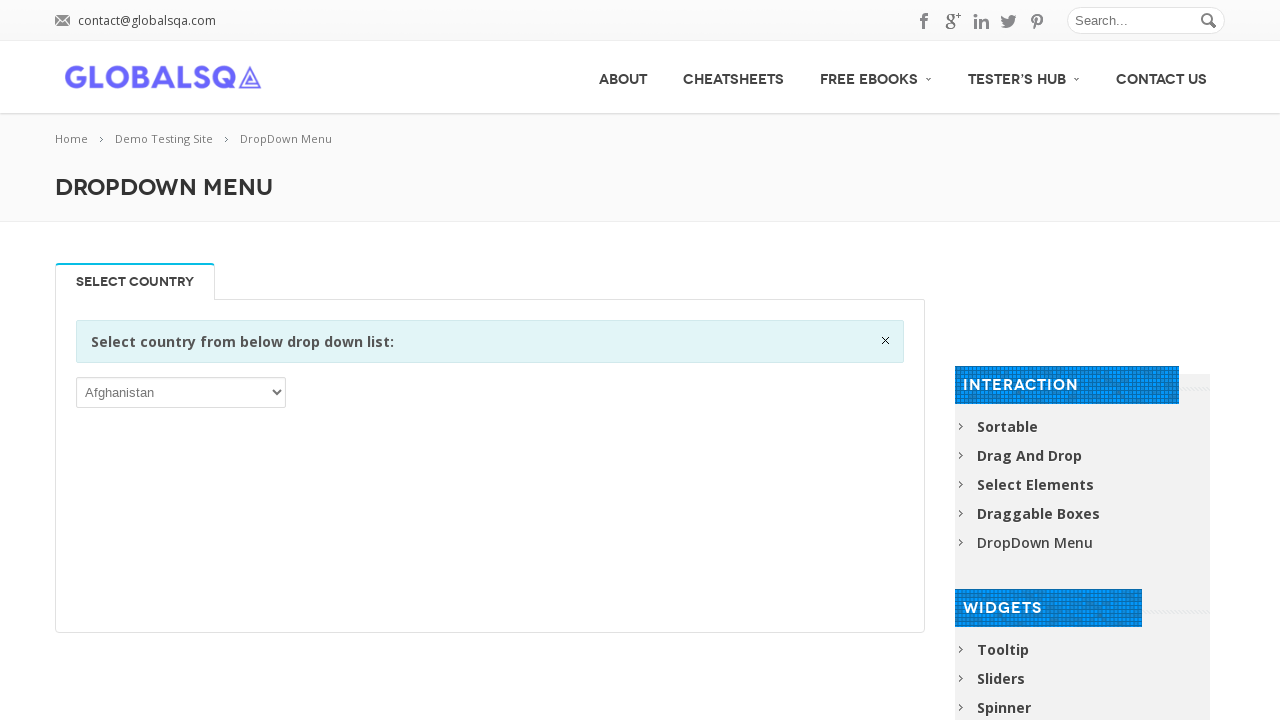

Iterated through dropdown option: Eritrea
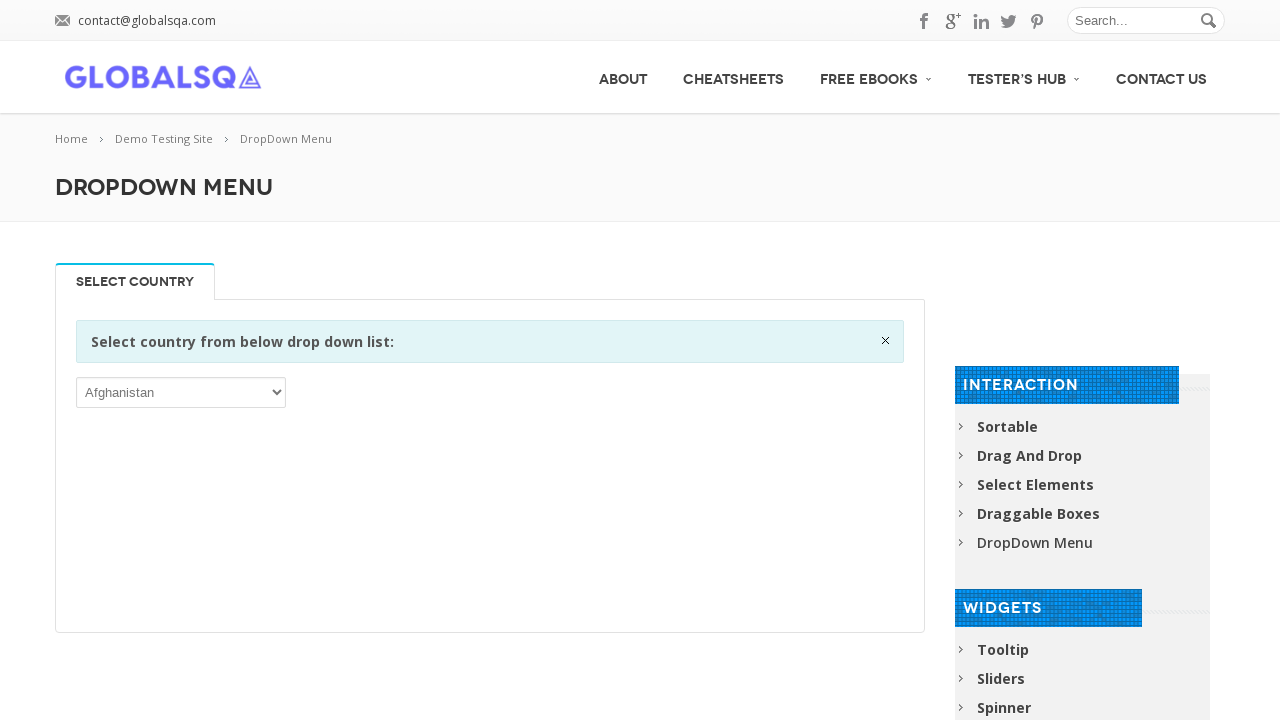

Iterated through dropdown option: Estonia
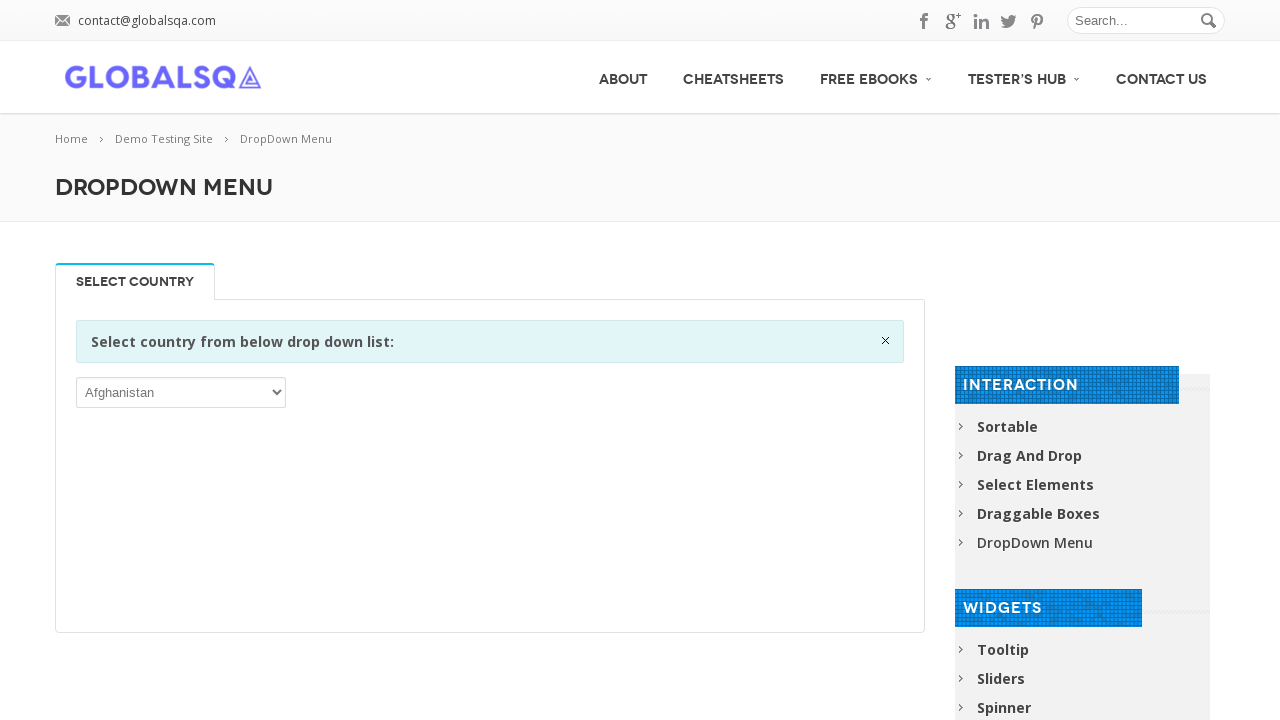

Iterated through dropdown option: Ethiopia
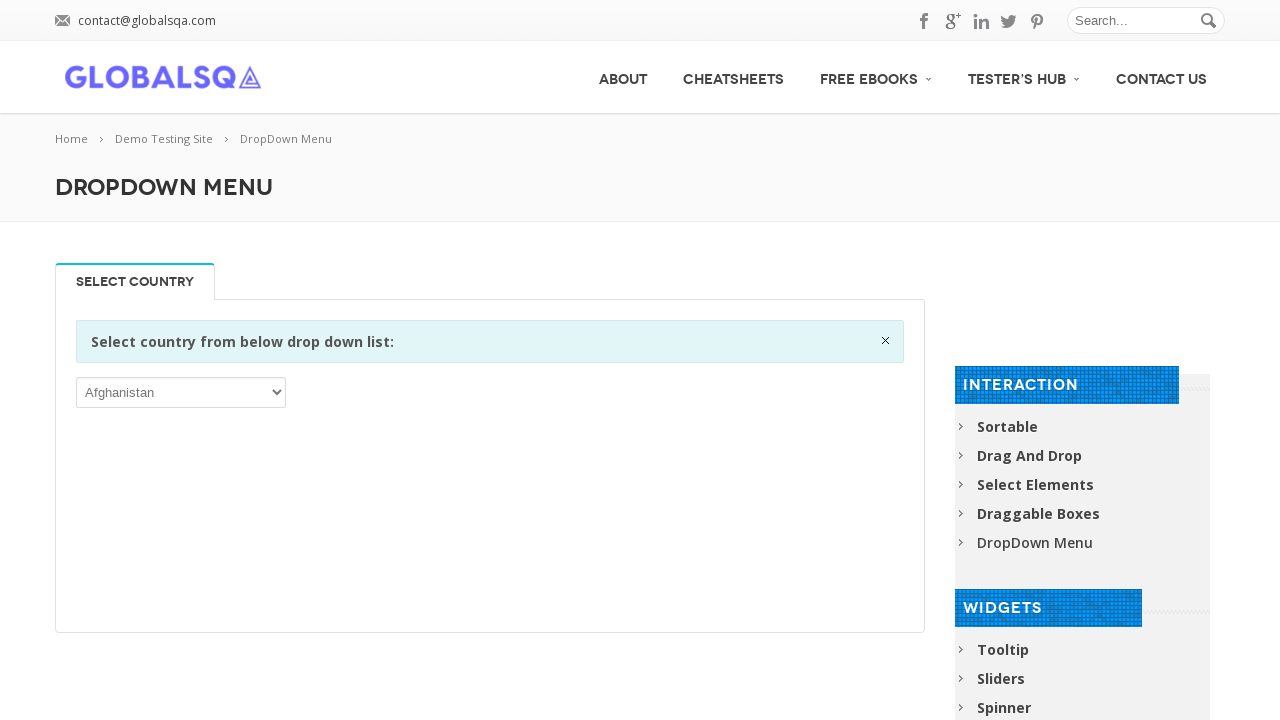

Iterated through dropdown option: Falkland Islands (Malvinas)
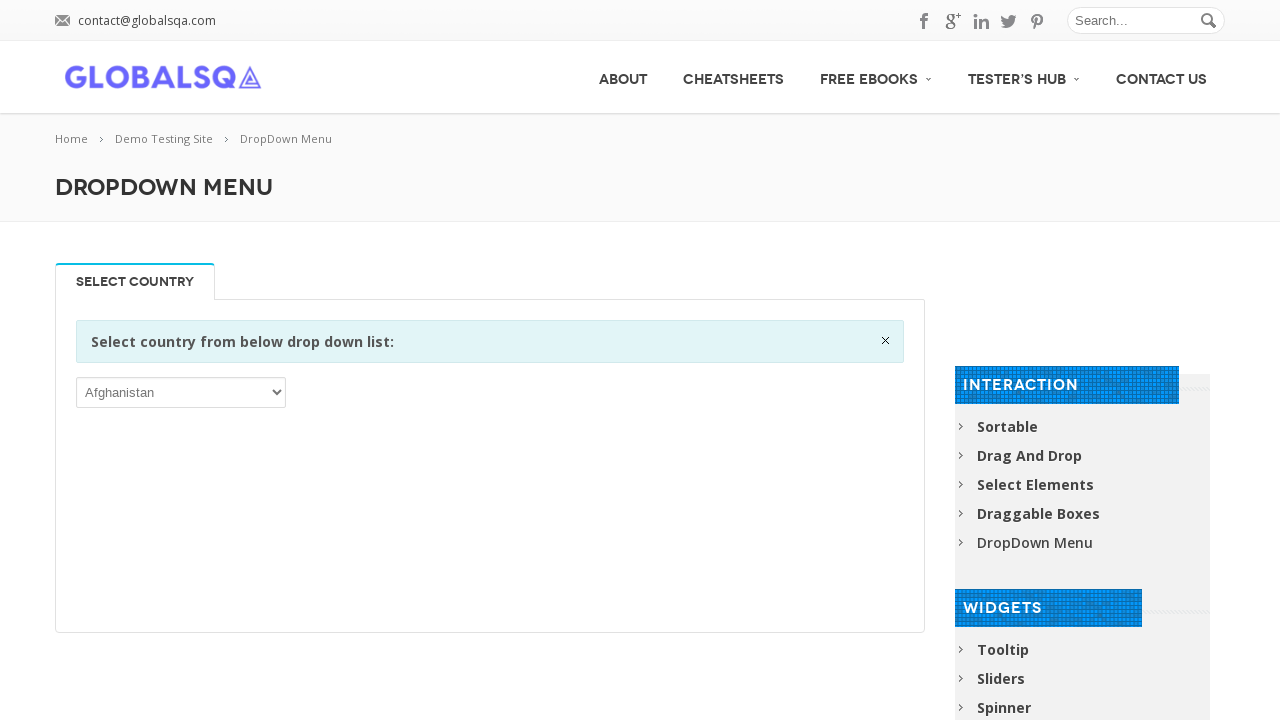

Iterated through dropdown option: Faroe Islands
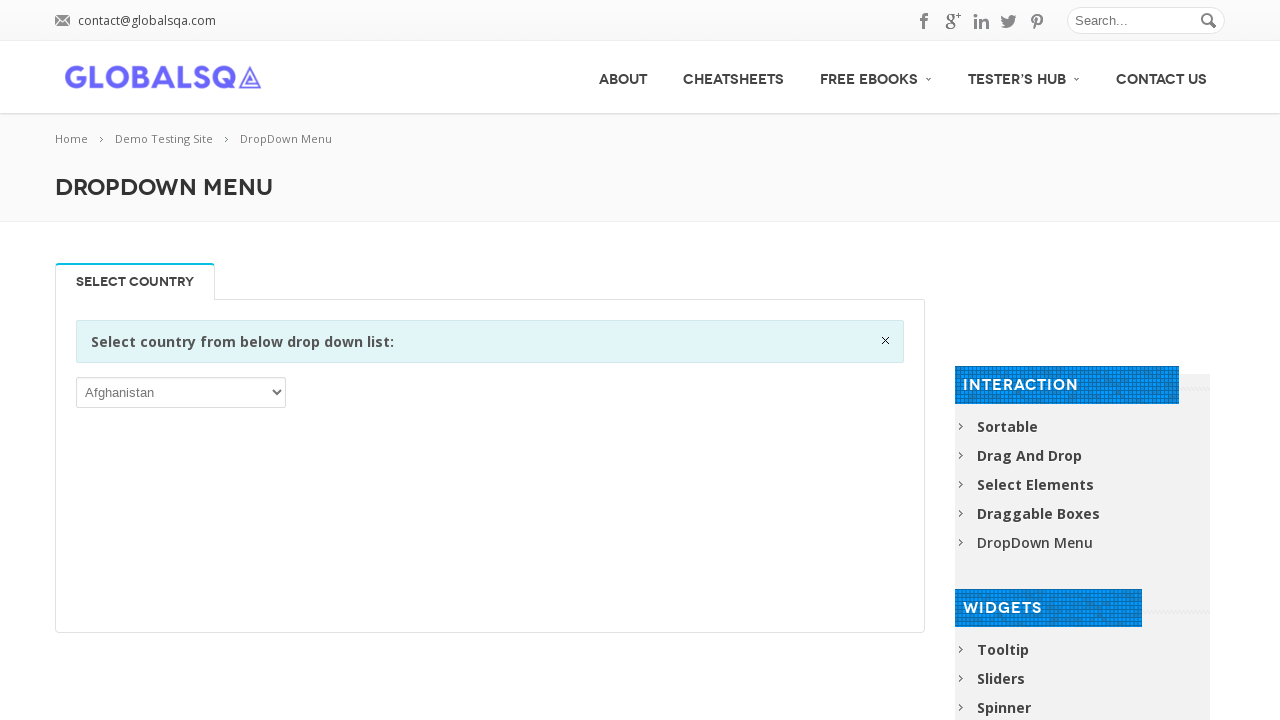

Iterated through dropdown option: Fiji
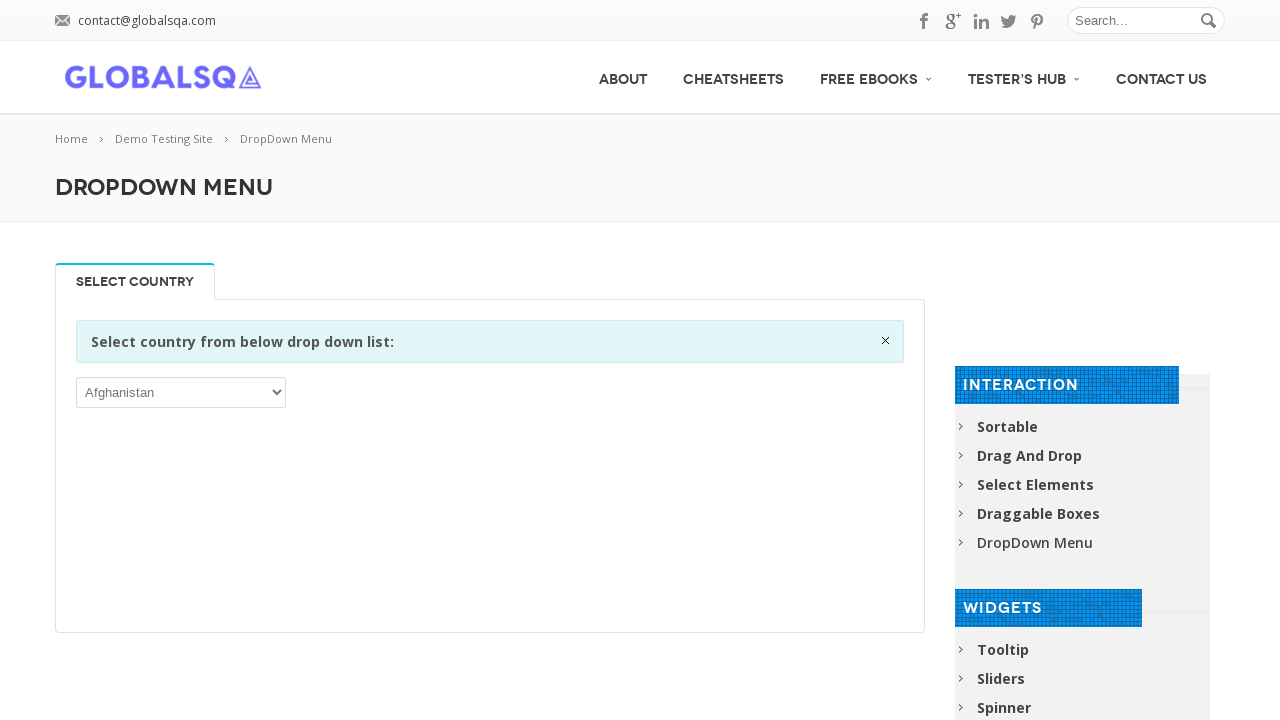

Iterated through dropdown option: Finland
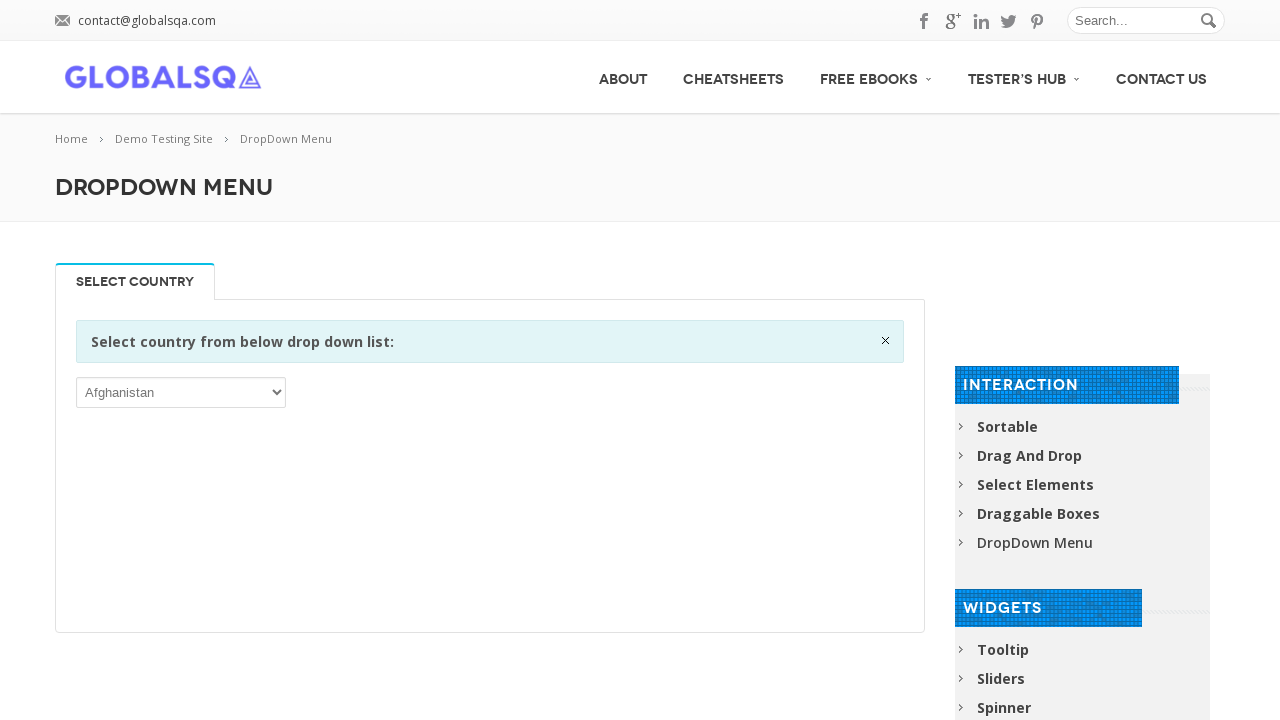

Iterated through dropdown option: France
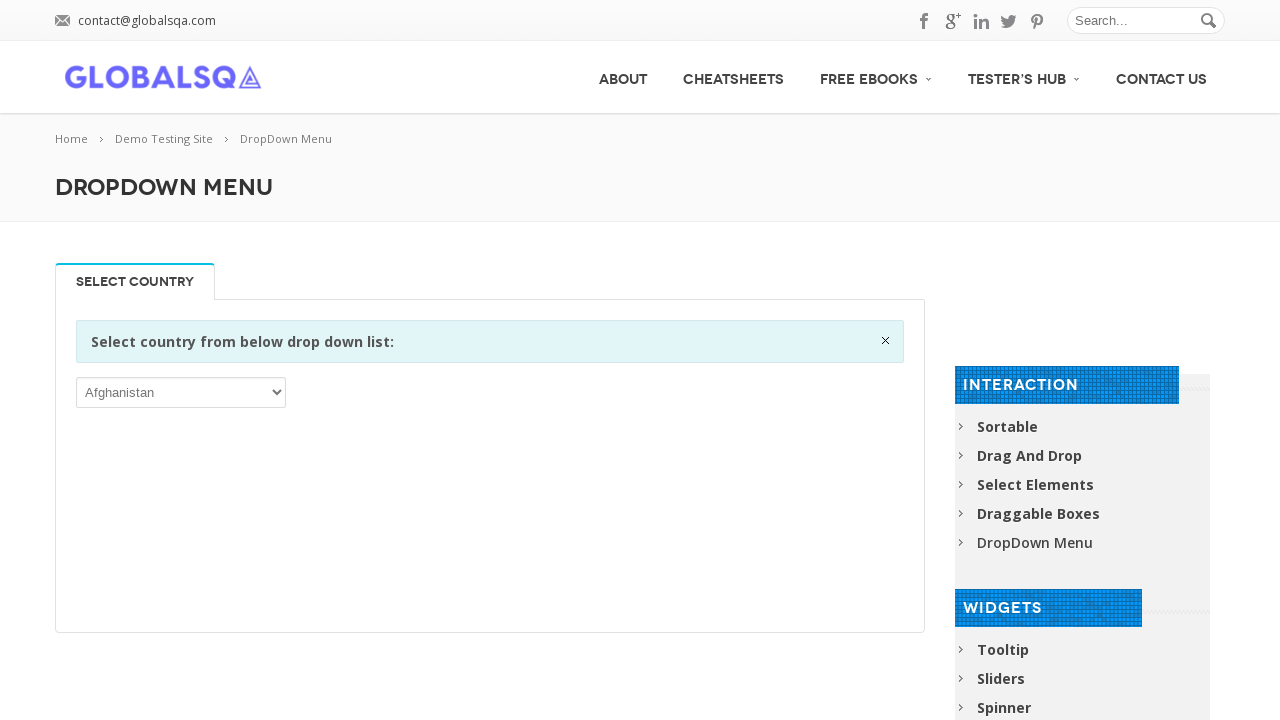

Iterated through dropdown option: French Guiana
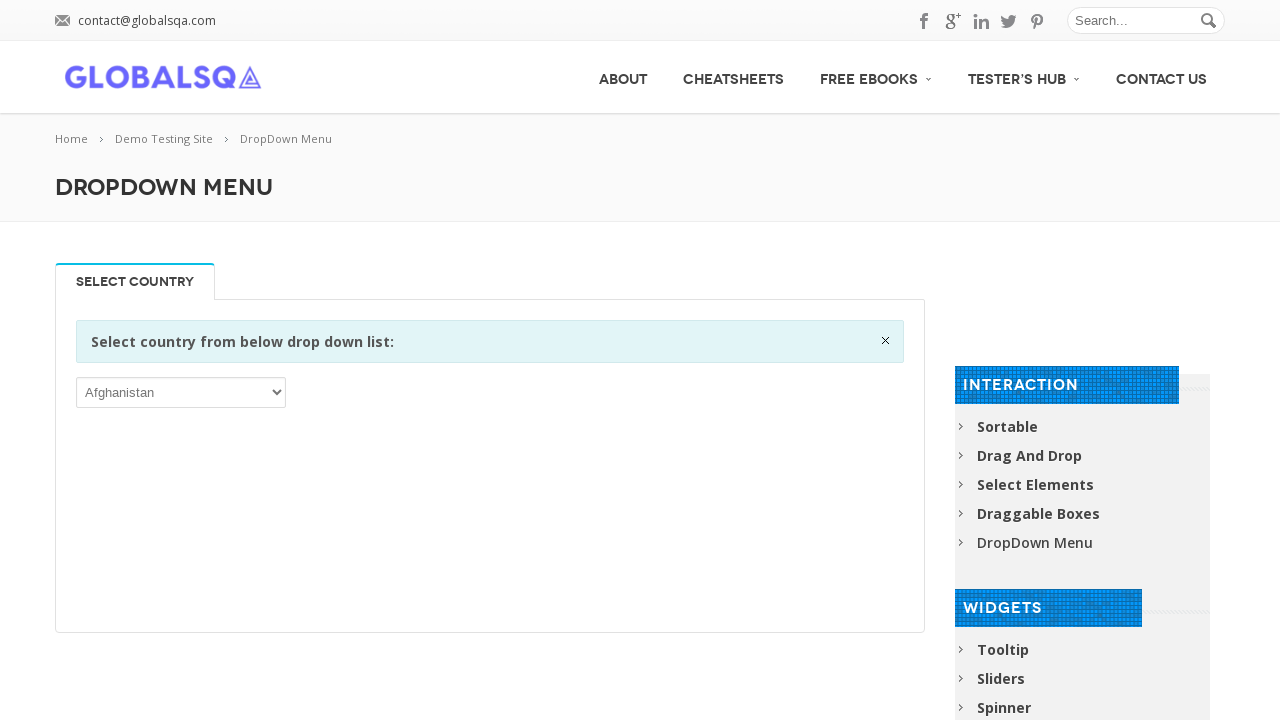

Iterated through dropdown option: French Polynesia
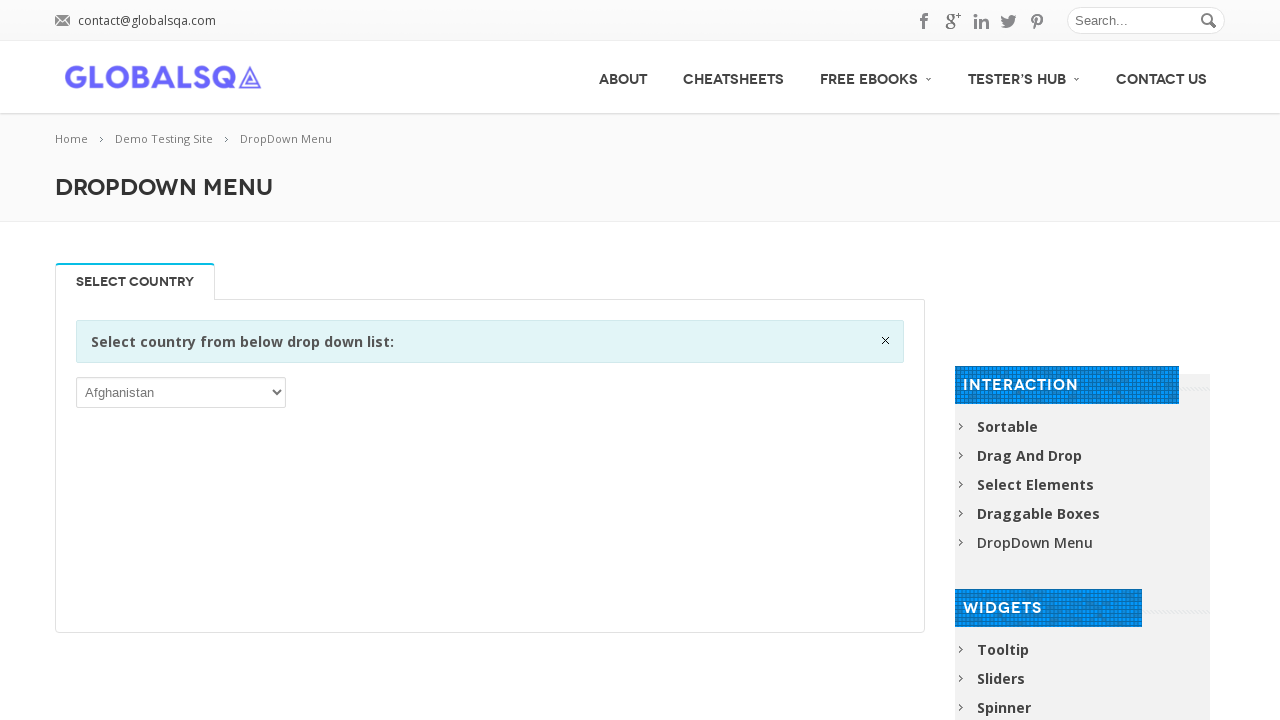

Iterated through dropdown option: French Southern Territories
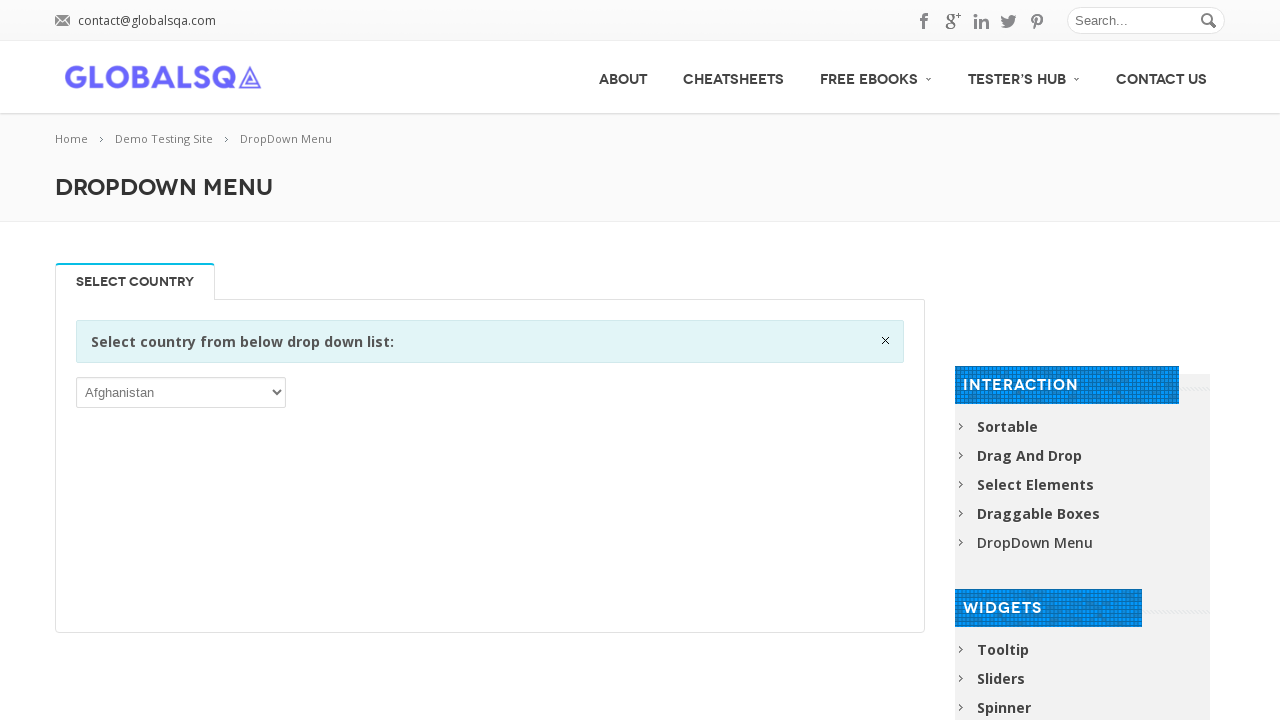

Iterated through dropdown option: Gabon
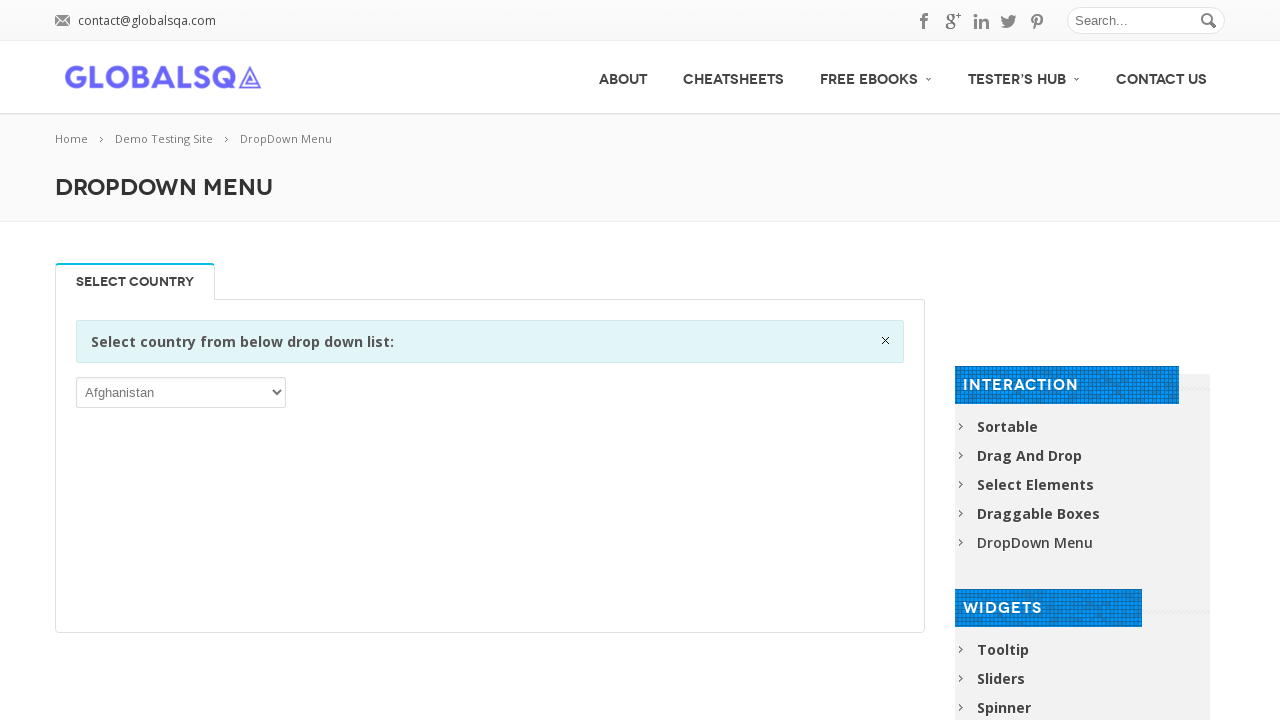

Iterated through dropdown option: Gambia
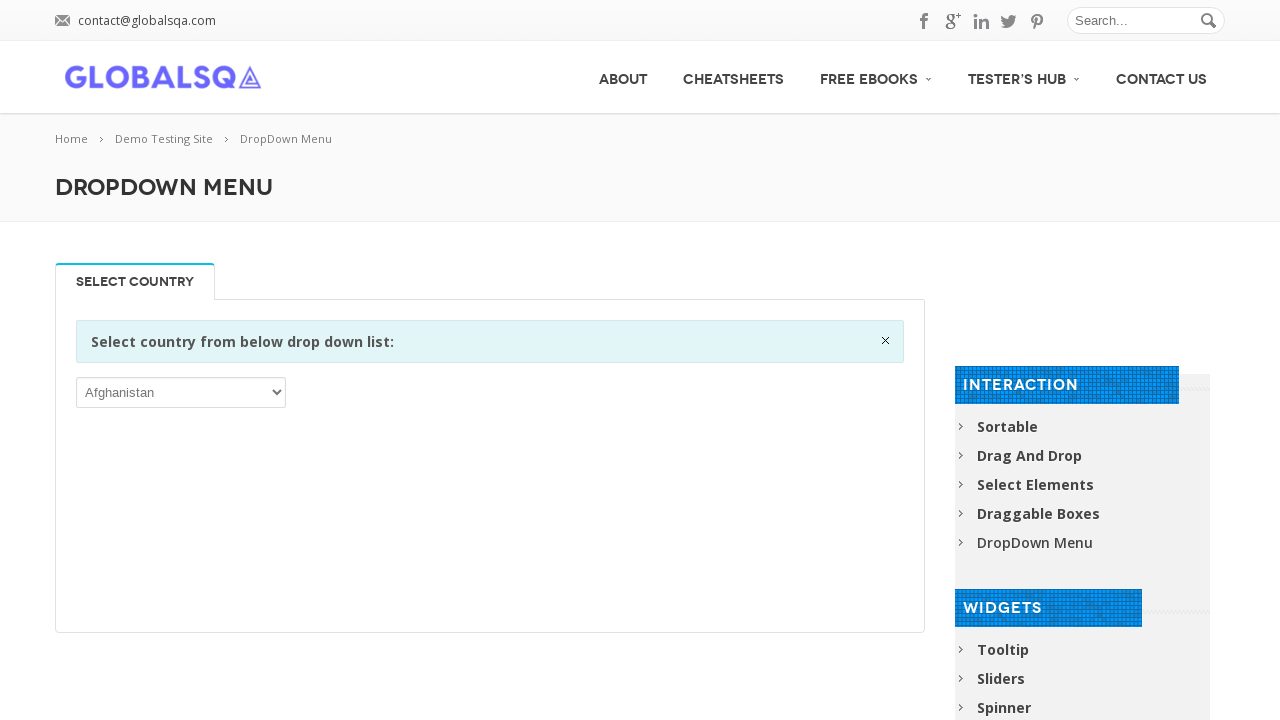

Iterated through dropdown option: Georgia
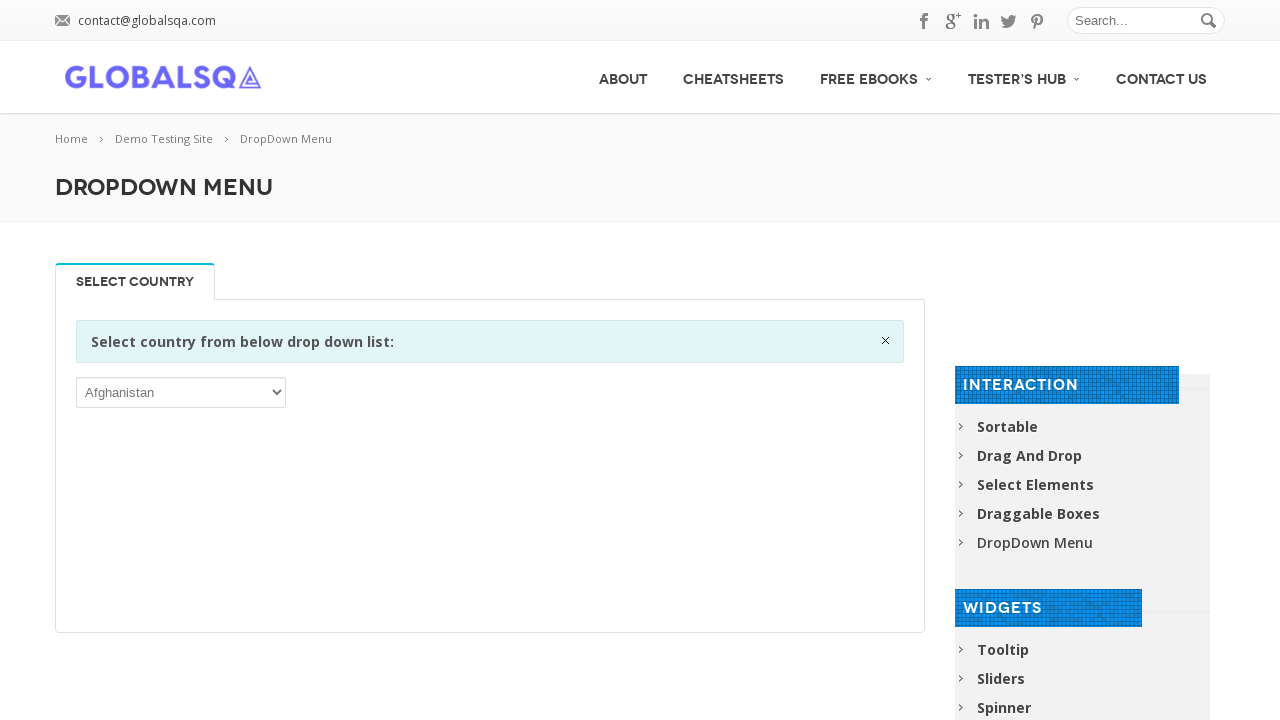

Iterated through dropdown option: Germany
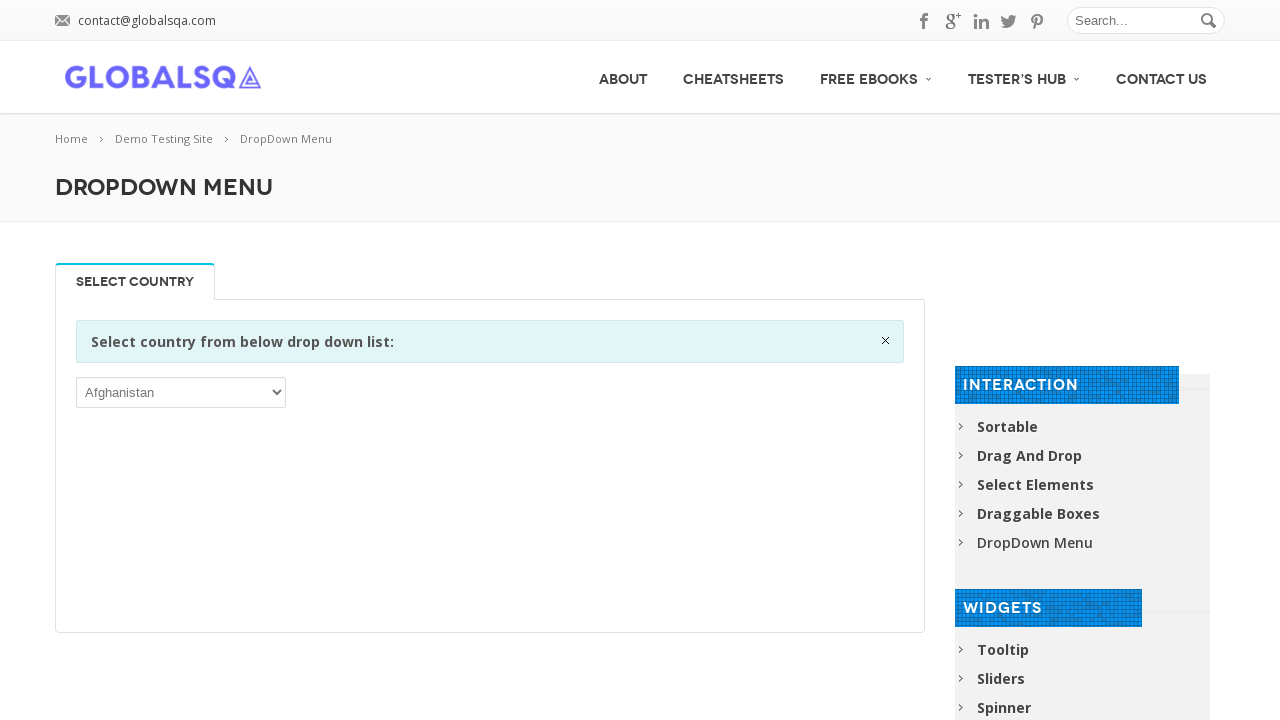

Iterated through dropdown option: Ghana
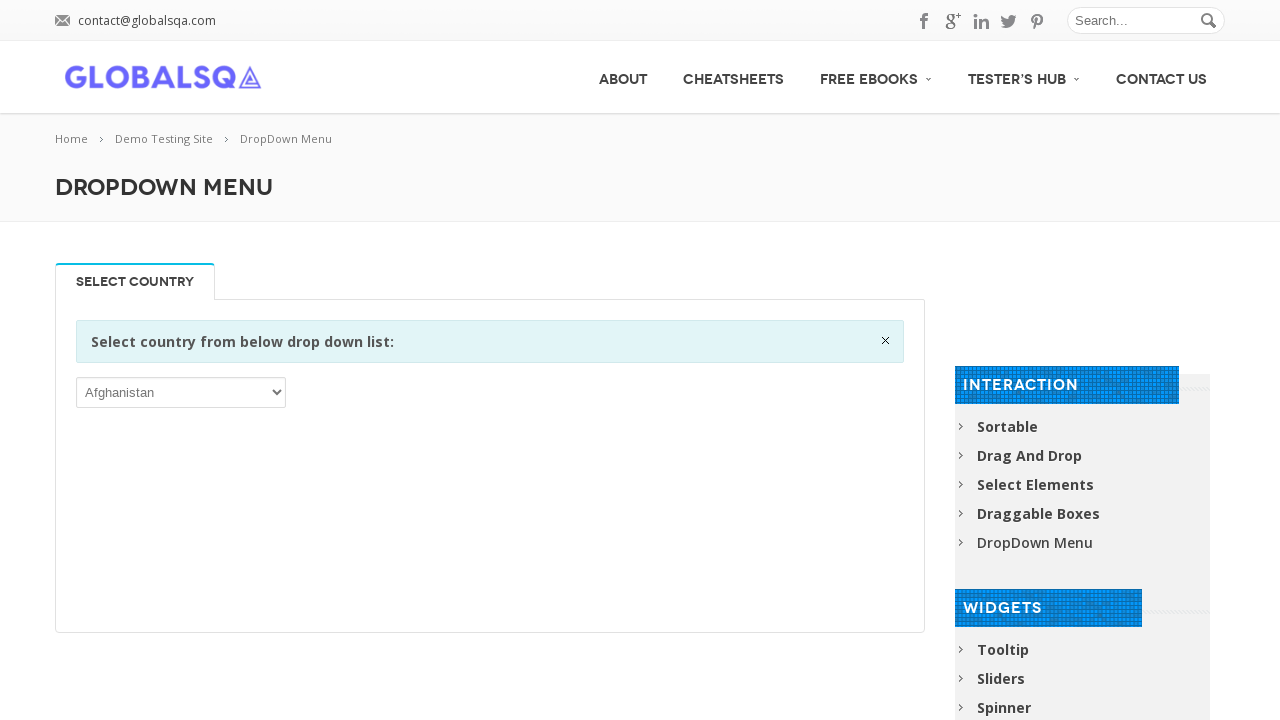

Iterated through dropdown option: Gibraltar
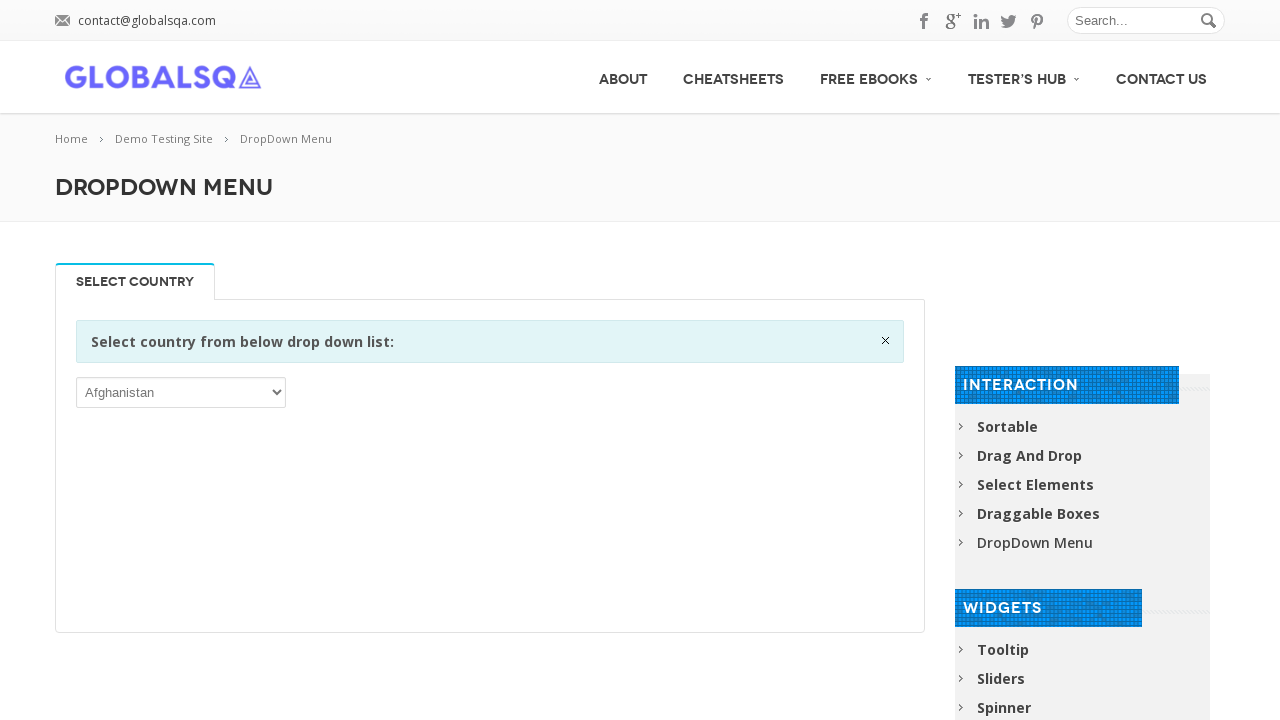

Iterated through dropdown option: Greece
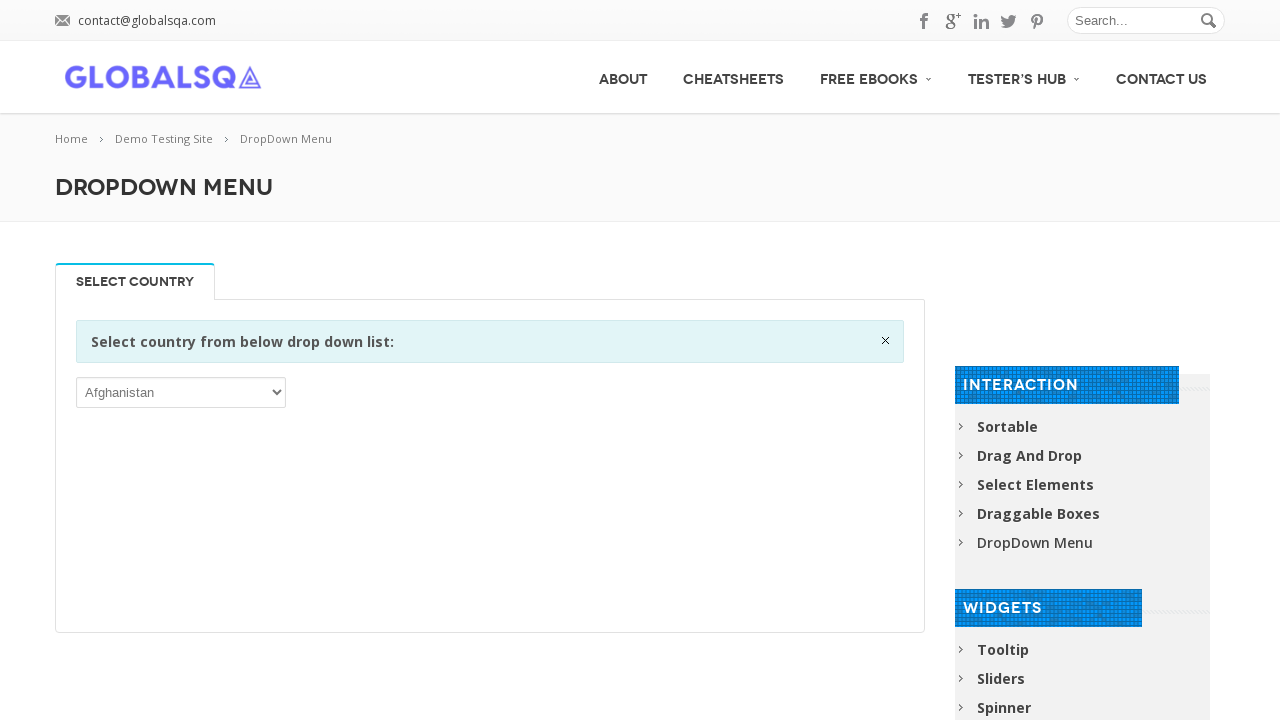

Iterated through dropdown option: Greenland
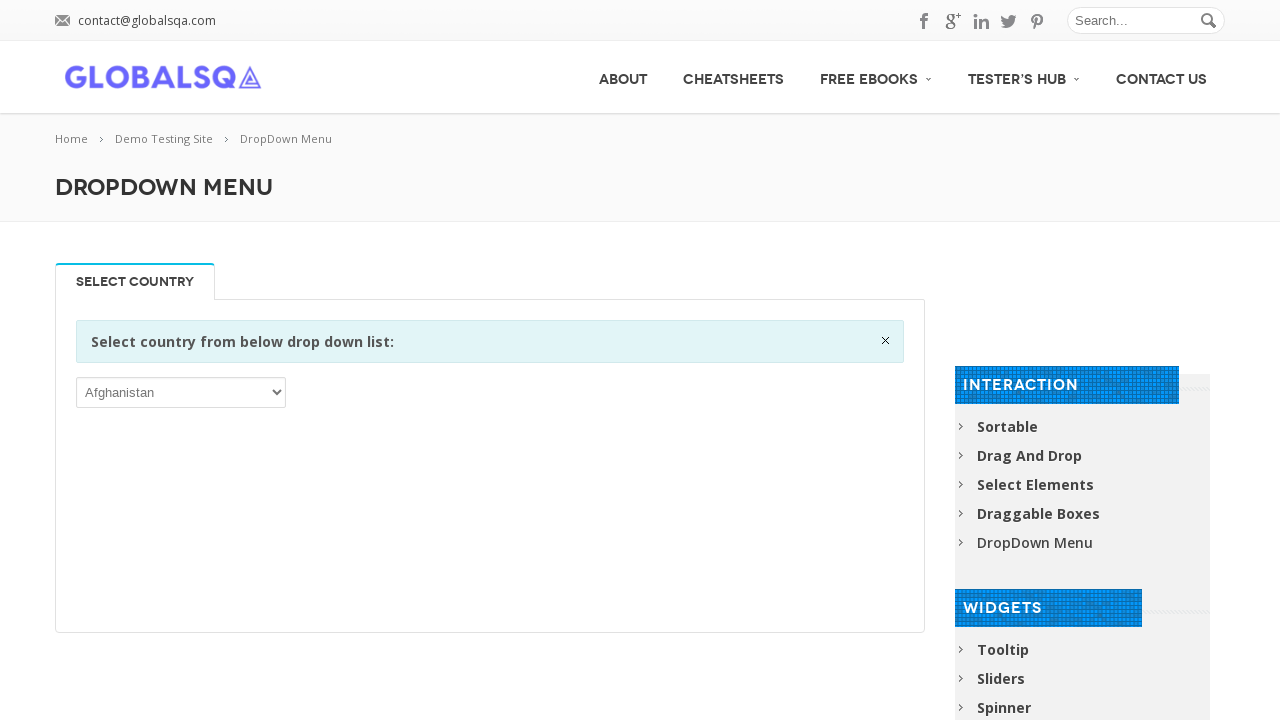

Iterated through dropdown option: Grenada
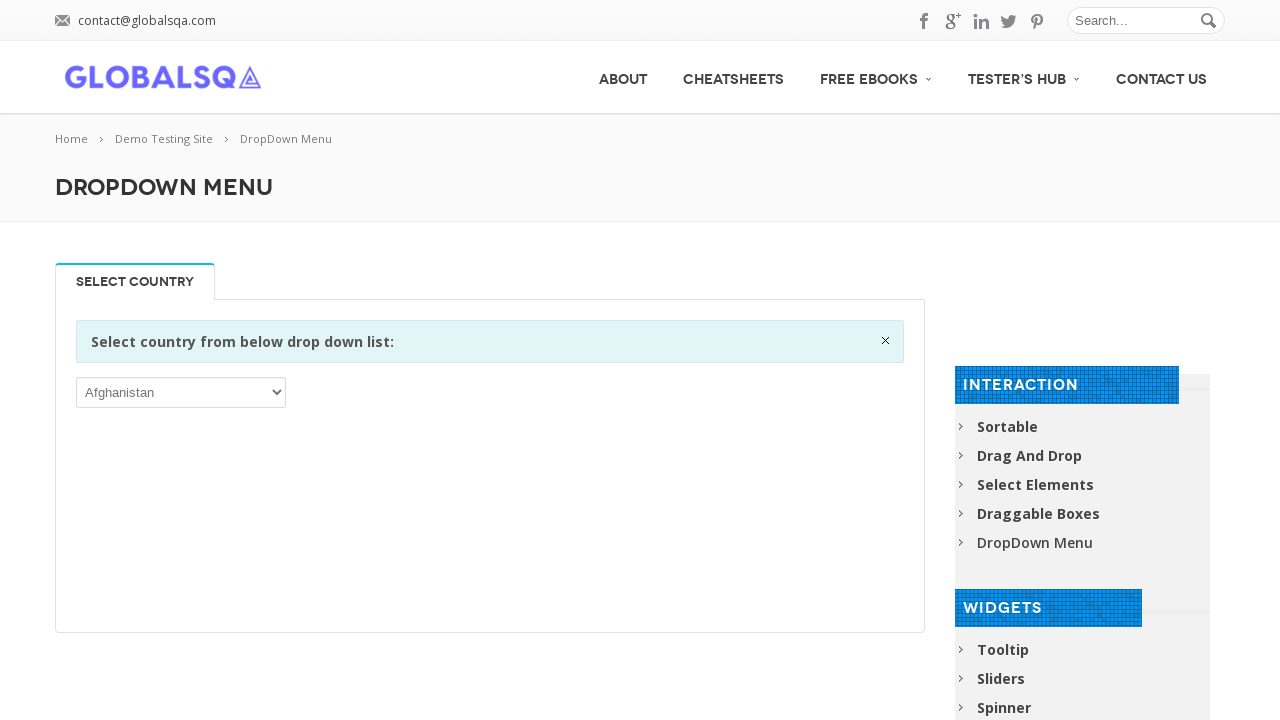

Iterated through dropdown option: Guadeloupe
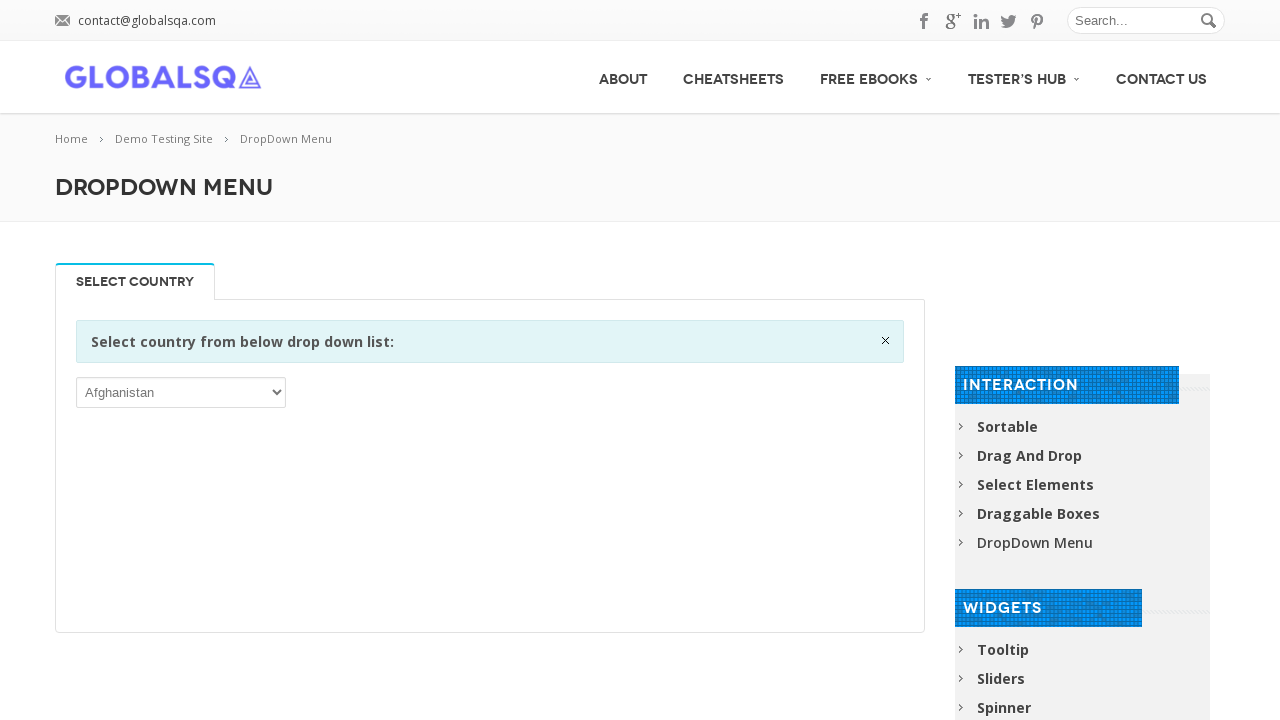

Iterated through dropdown option: Guam
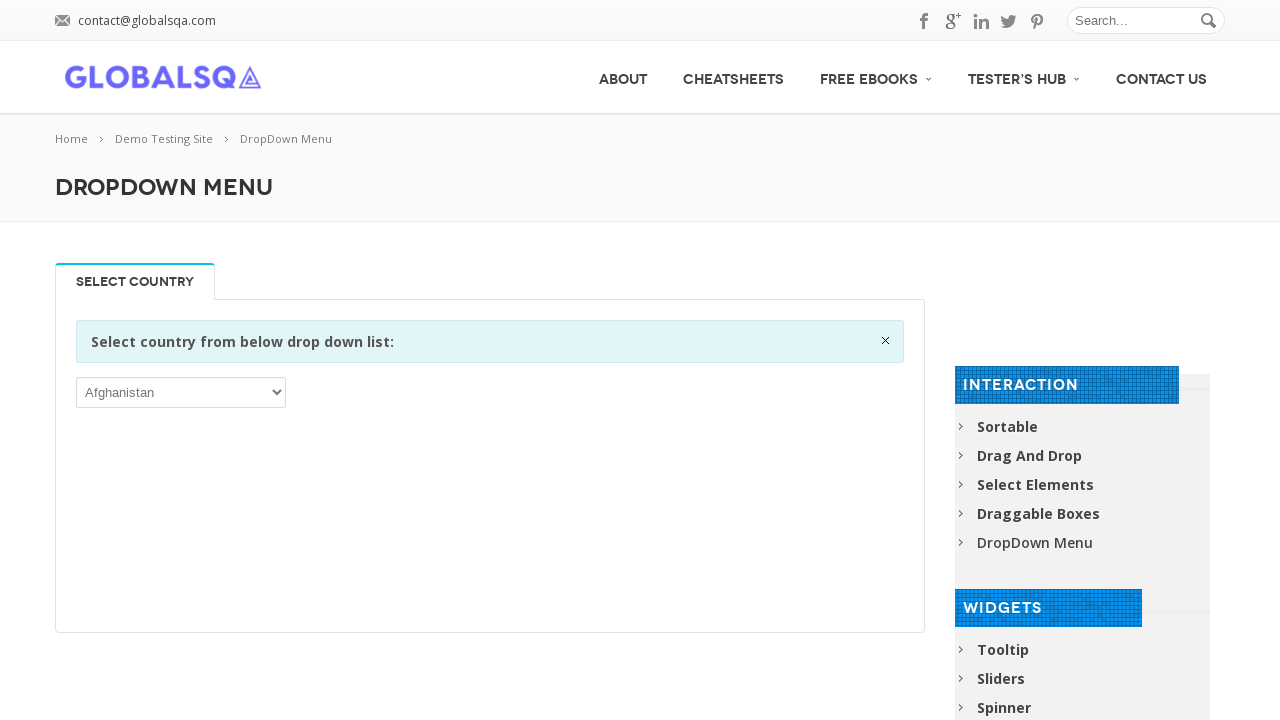

Iterated through dropdown option: Guatemala
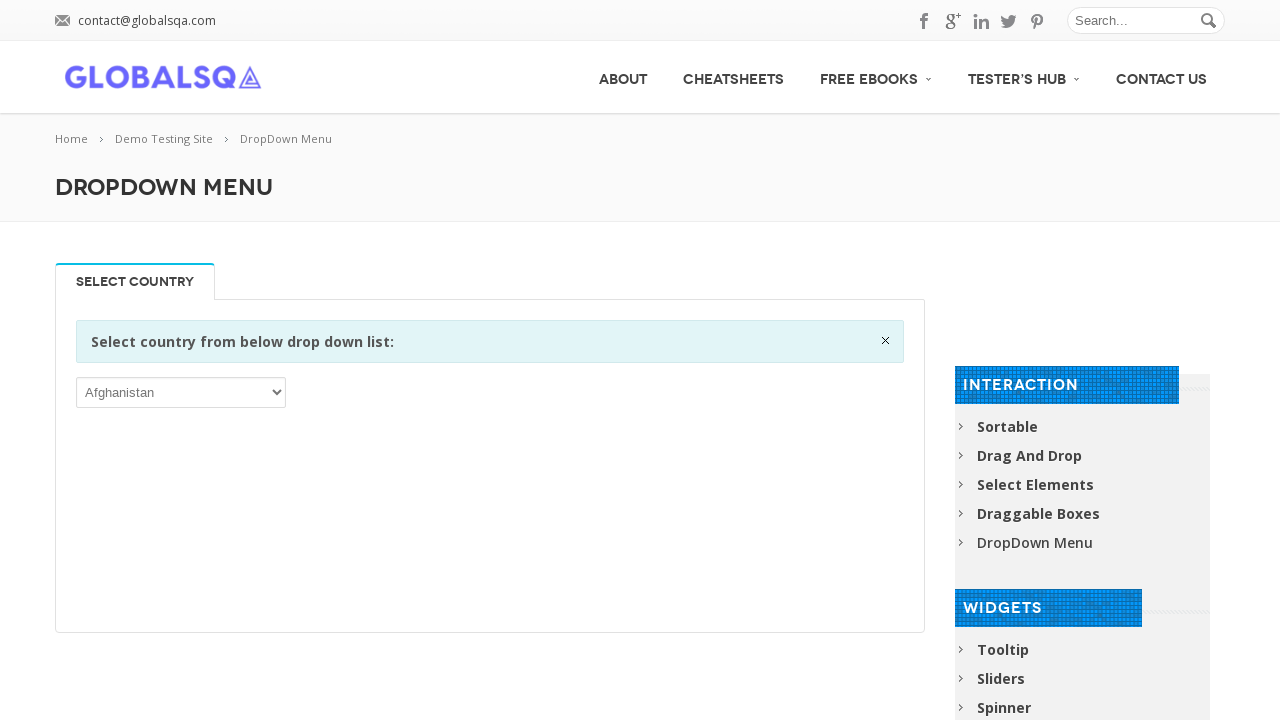

Iterated through dropdown option: Guernsey
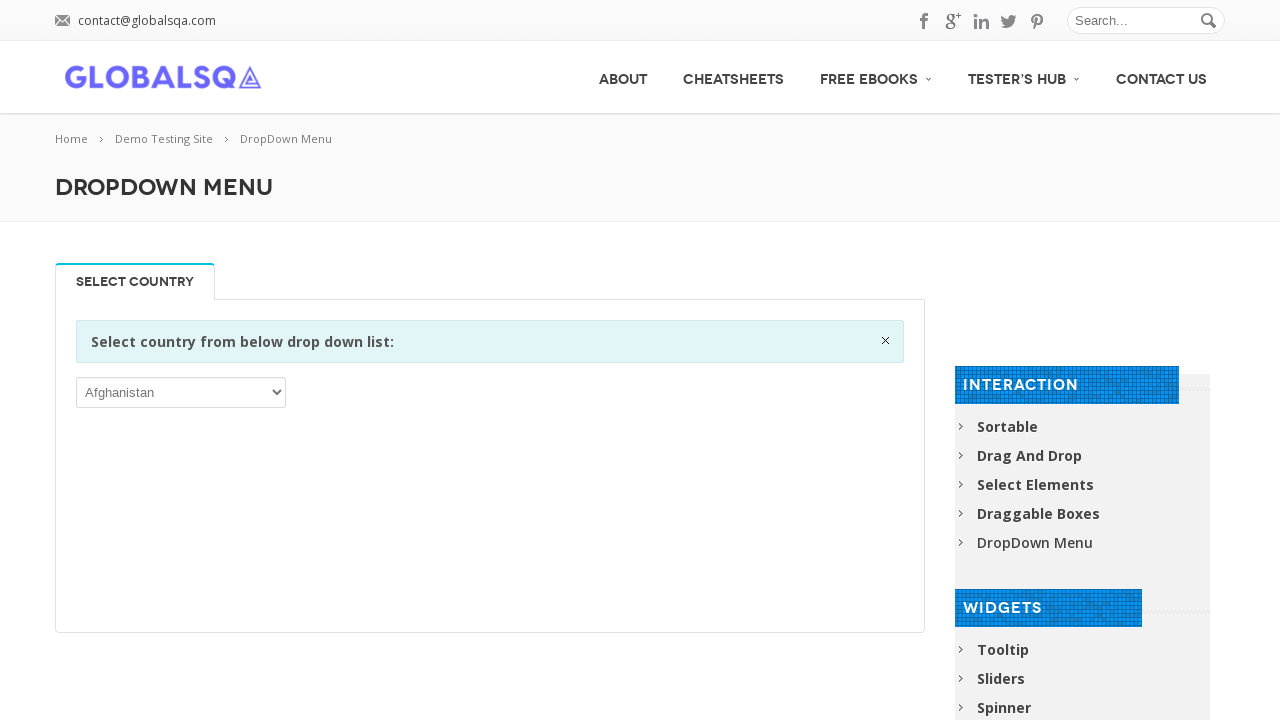

Iterated through dropdown option: Guinea
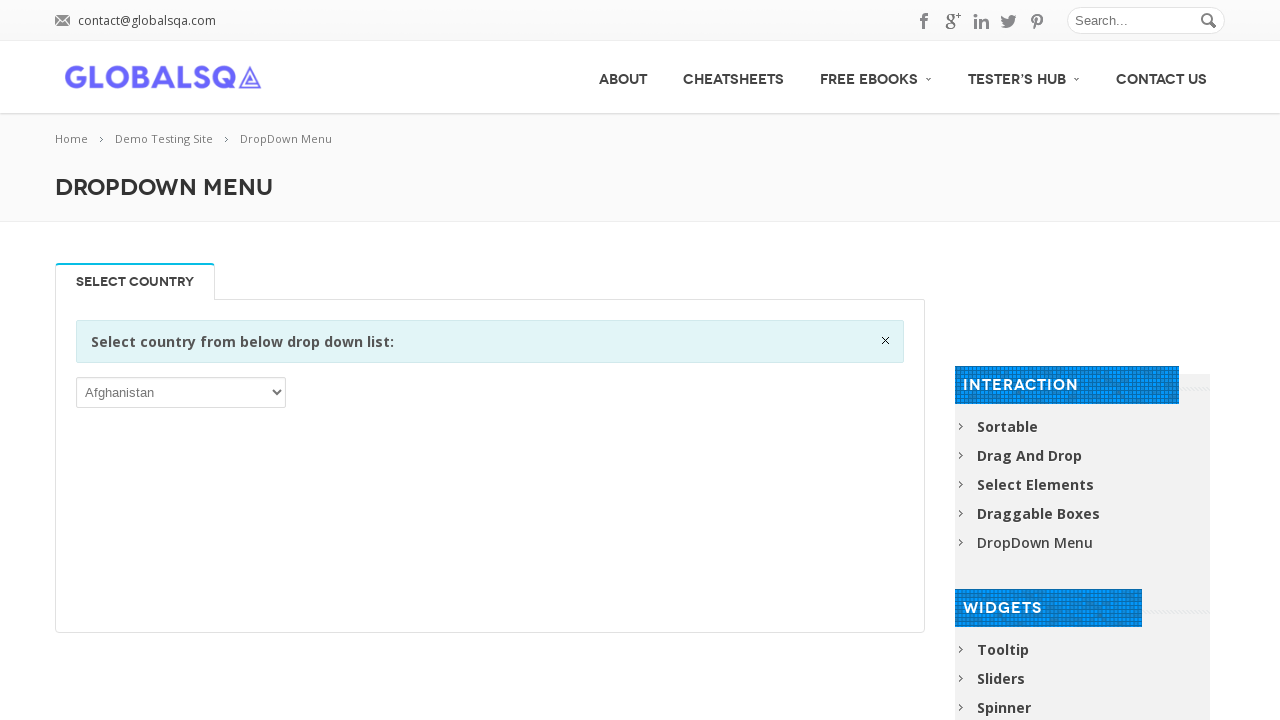

Iterated through dropdown option: Guinea-Bissau
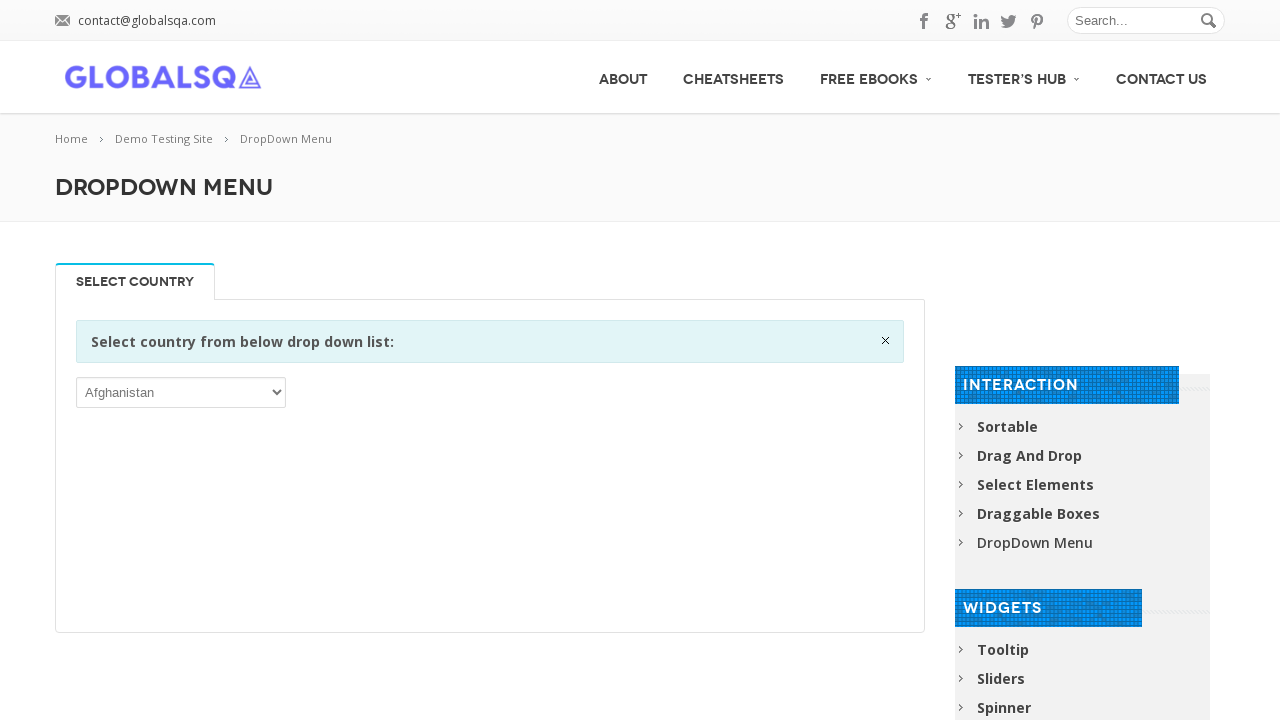

Iterated through dropdown option: Guyana
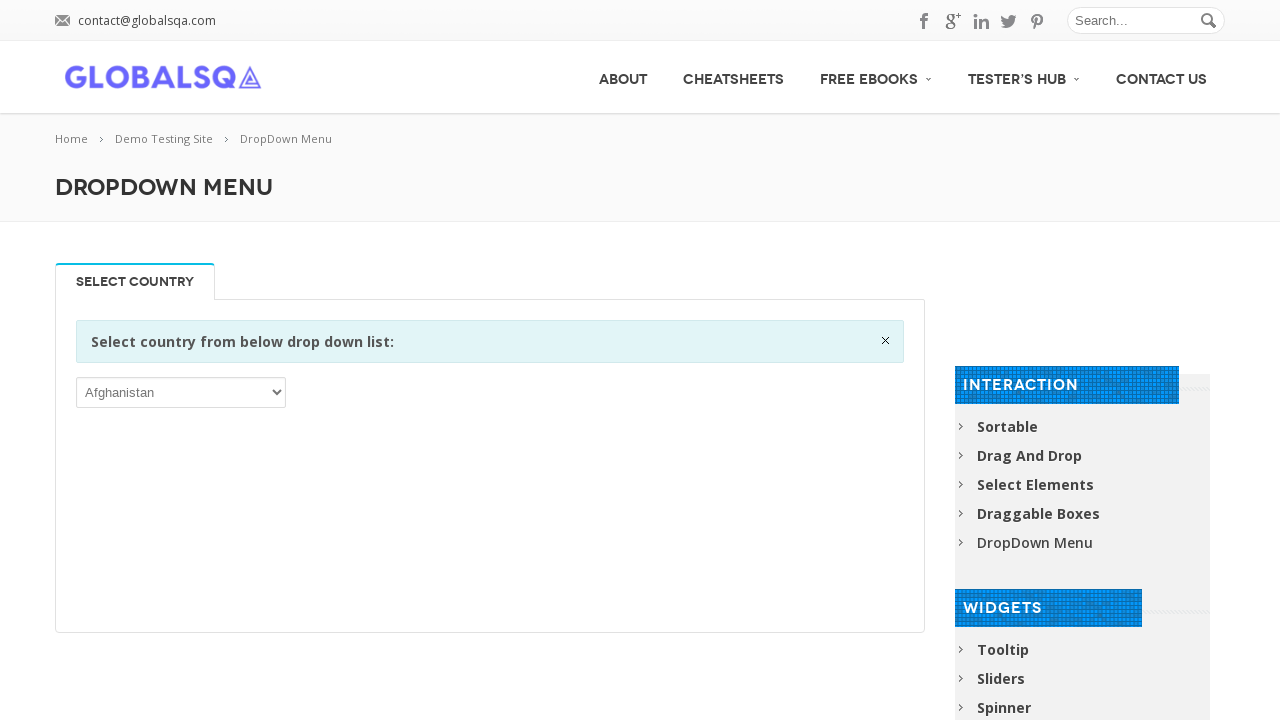

Iterated through dropdown option: Haiti
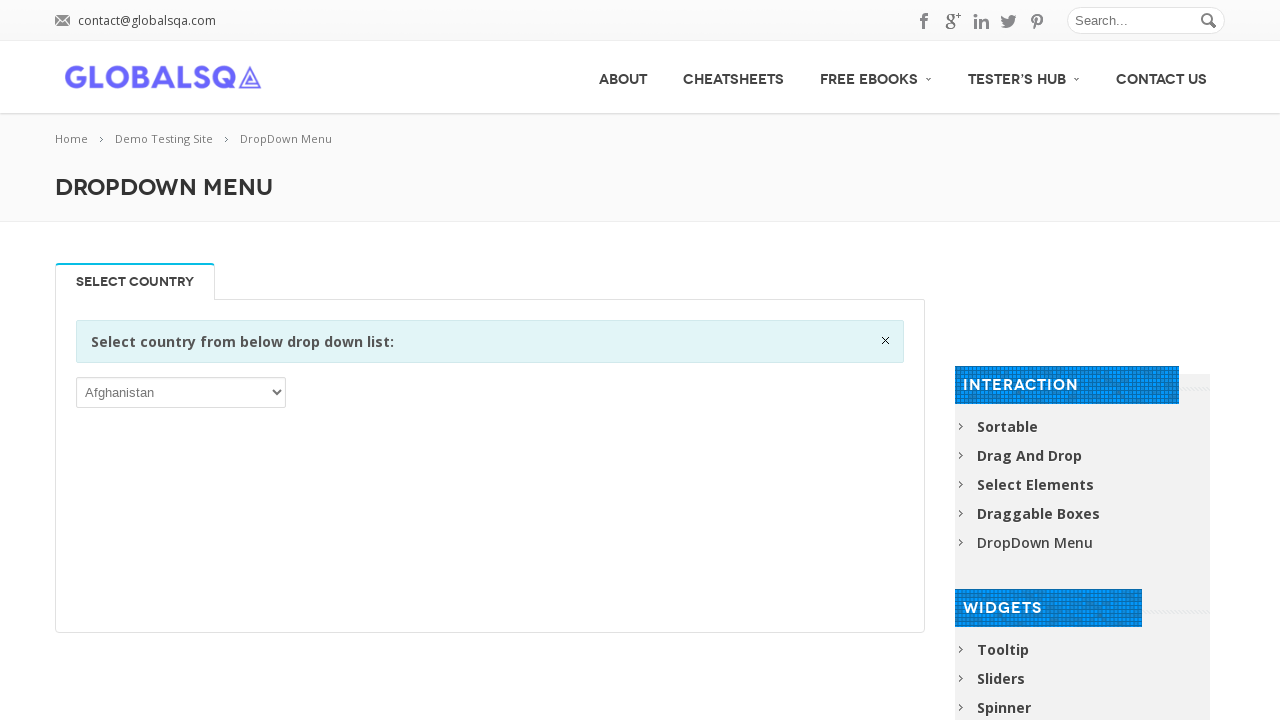

Iterated through dropdown option: Heard Island and McDonald Islands
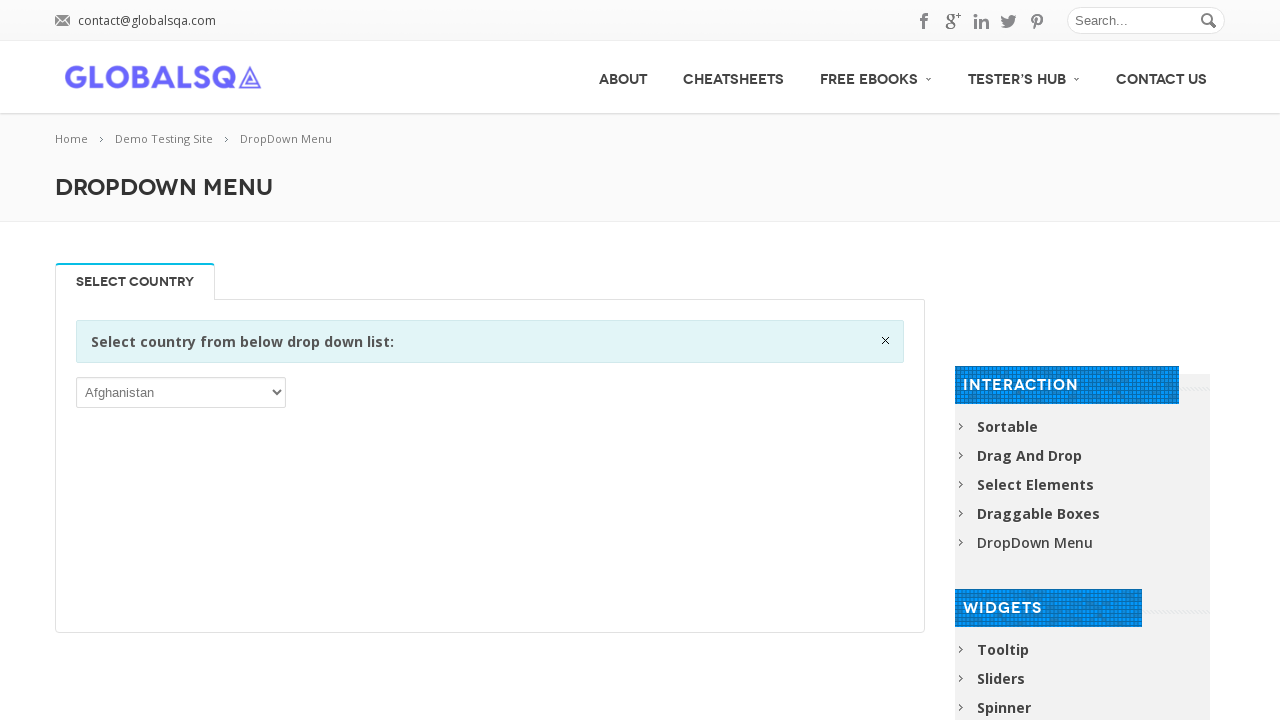

Iterated through dropdown option: Holy See (Vatican City State)
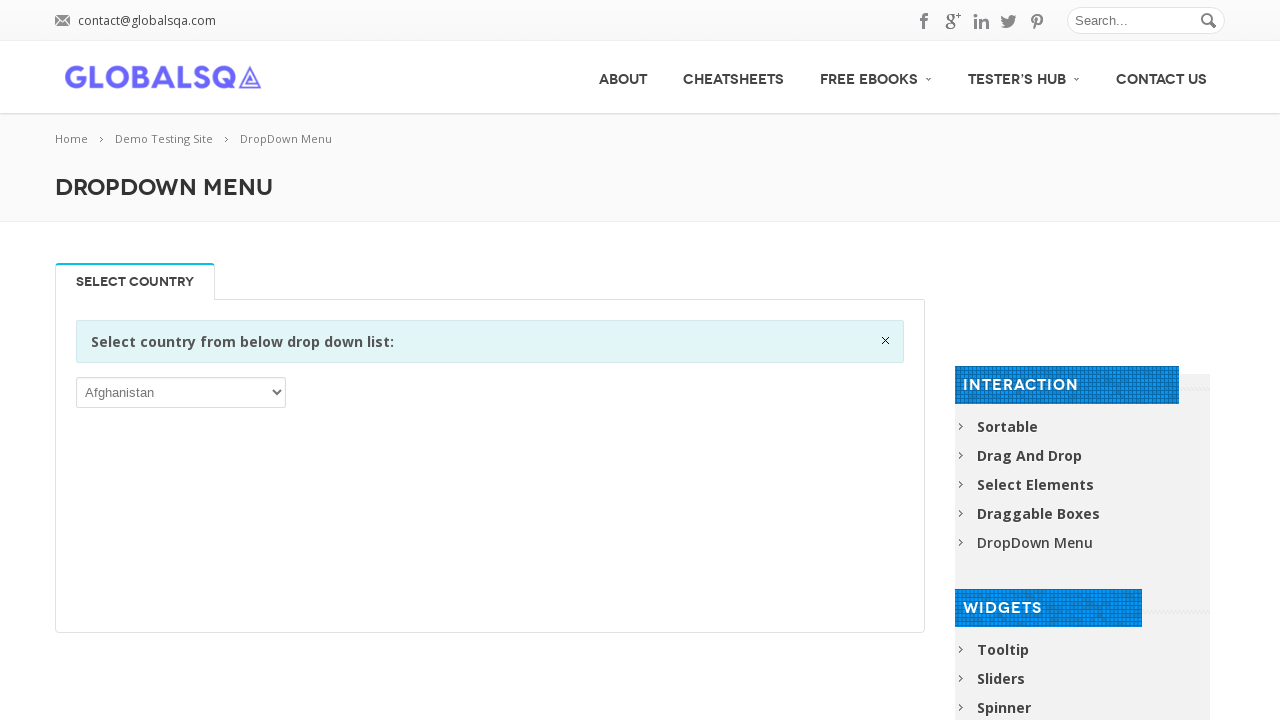

Iterated through dropdown option: Honduras
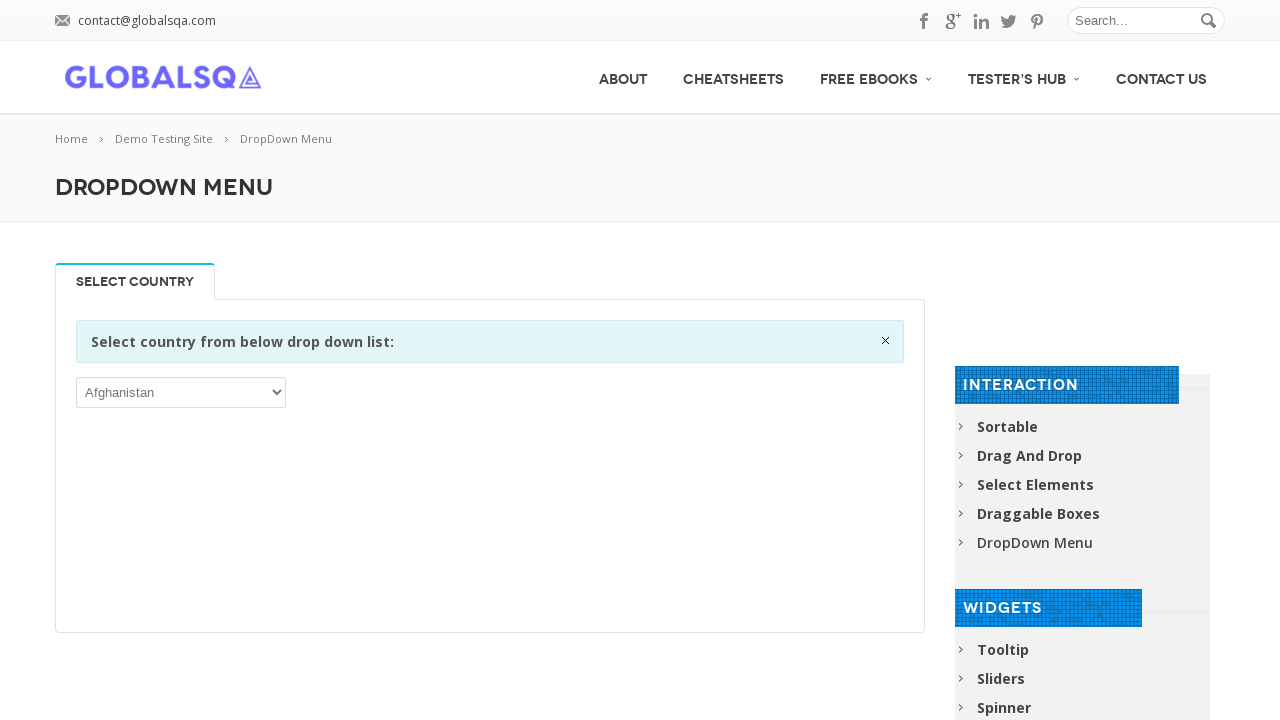

Iterated through dropdown option: Hong Kong
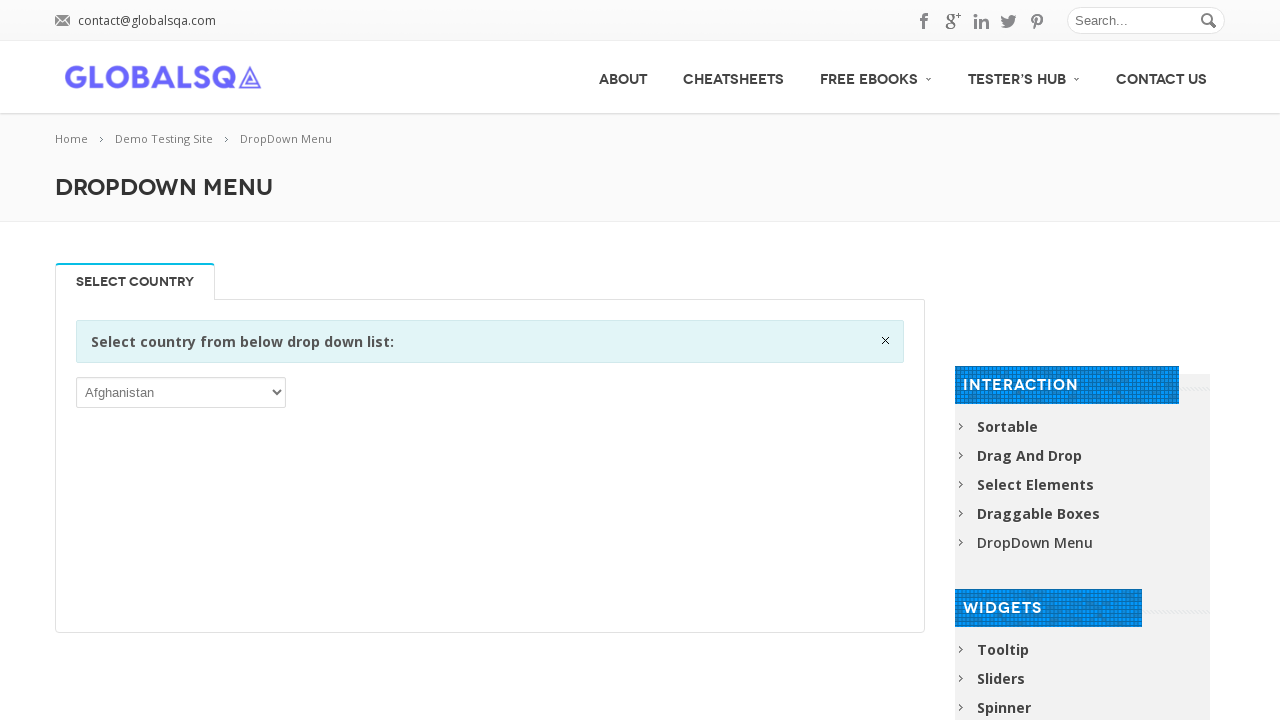

Iterated through dropdown option: Hungary
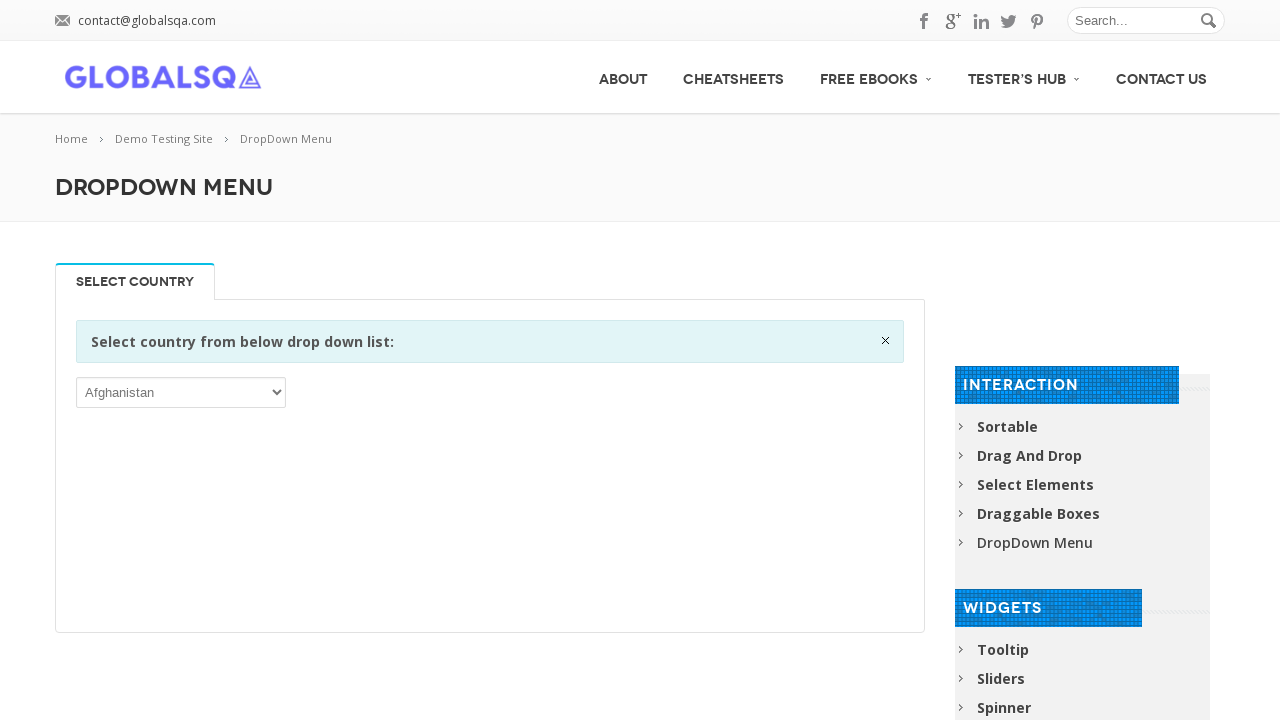

Iterated through dropdown option: Iceland
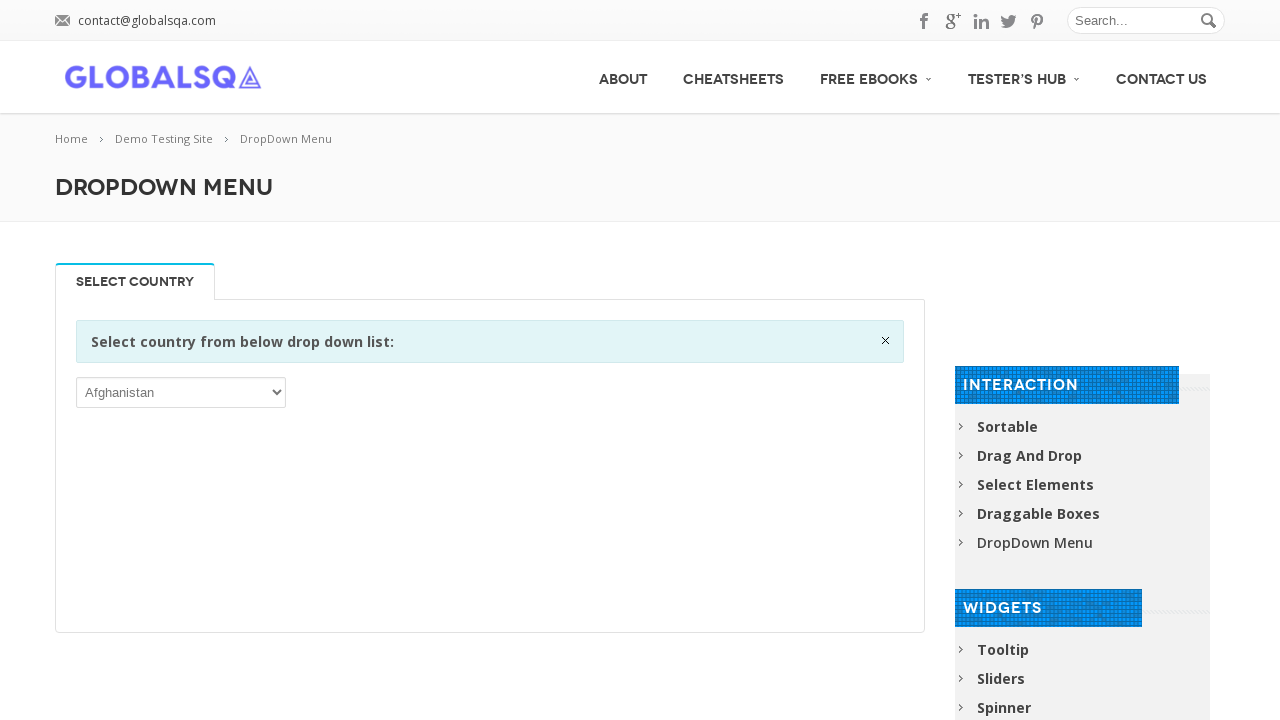

Iterated through dropdown option: India
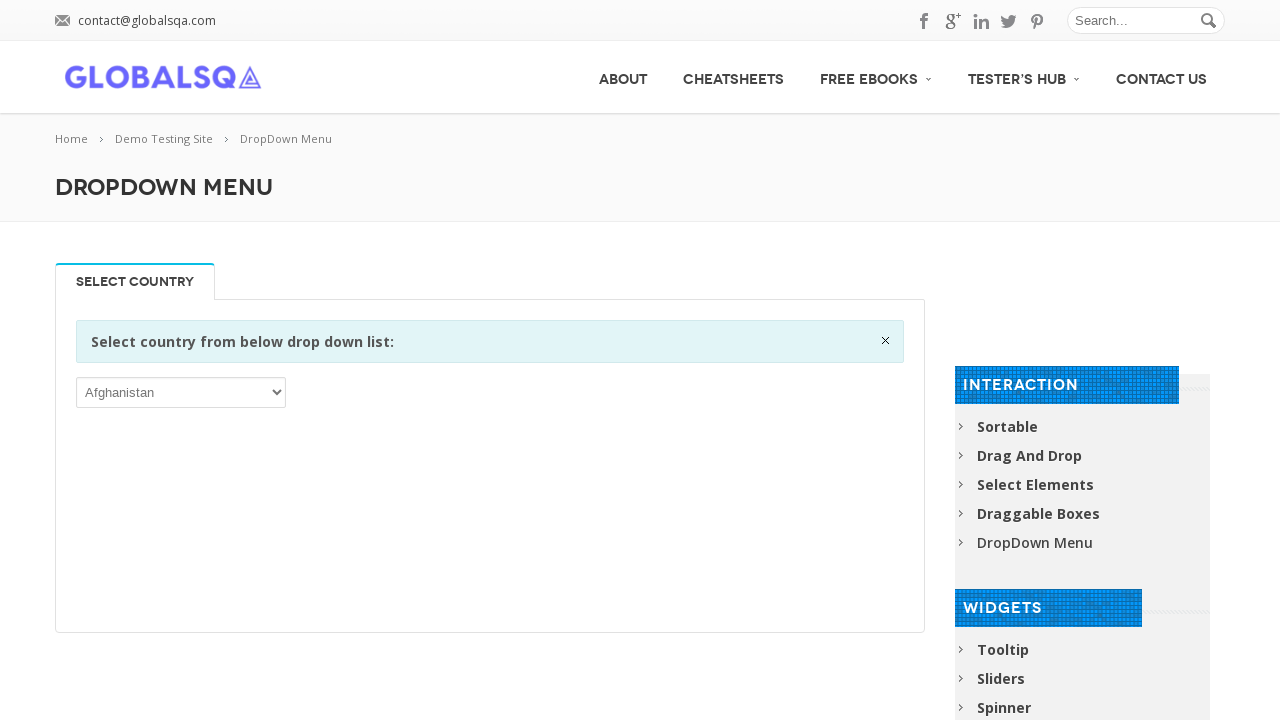

Iterated through dropdown option: Indonesia
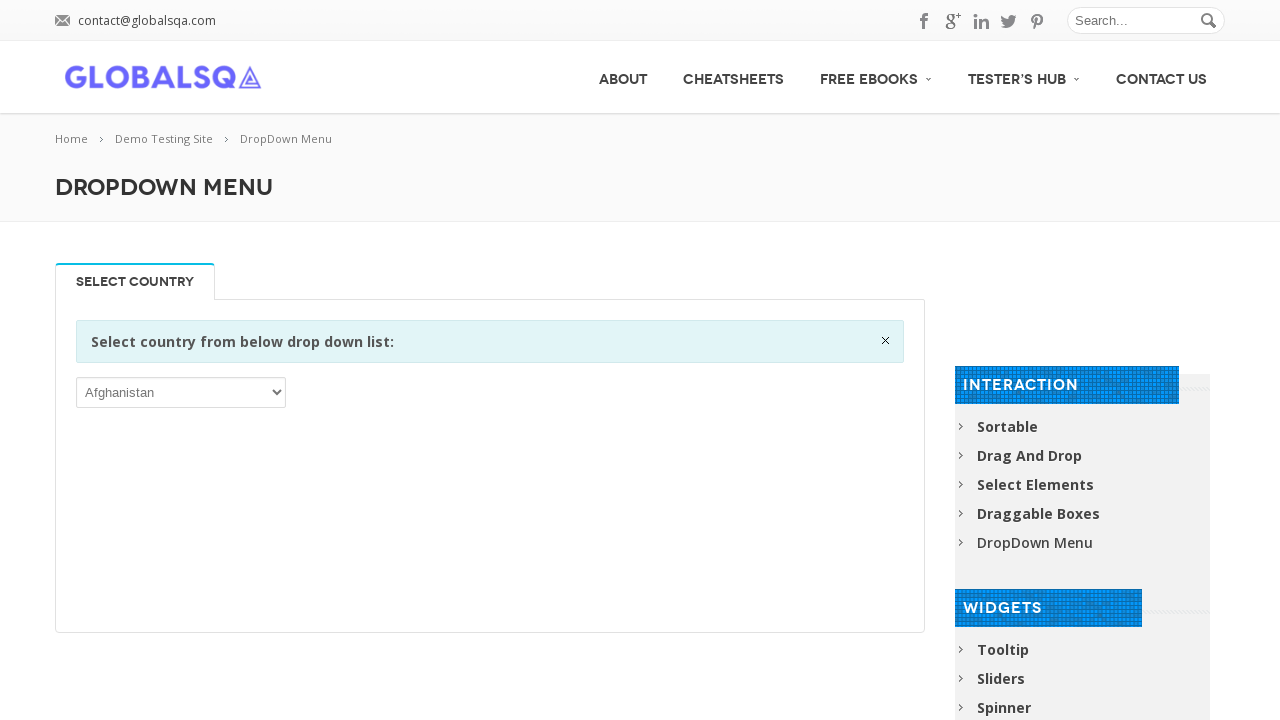

Iterated through dropdown option: Iran, Islamic Republic of
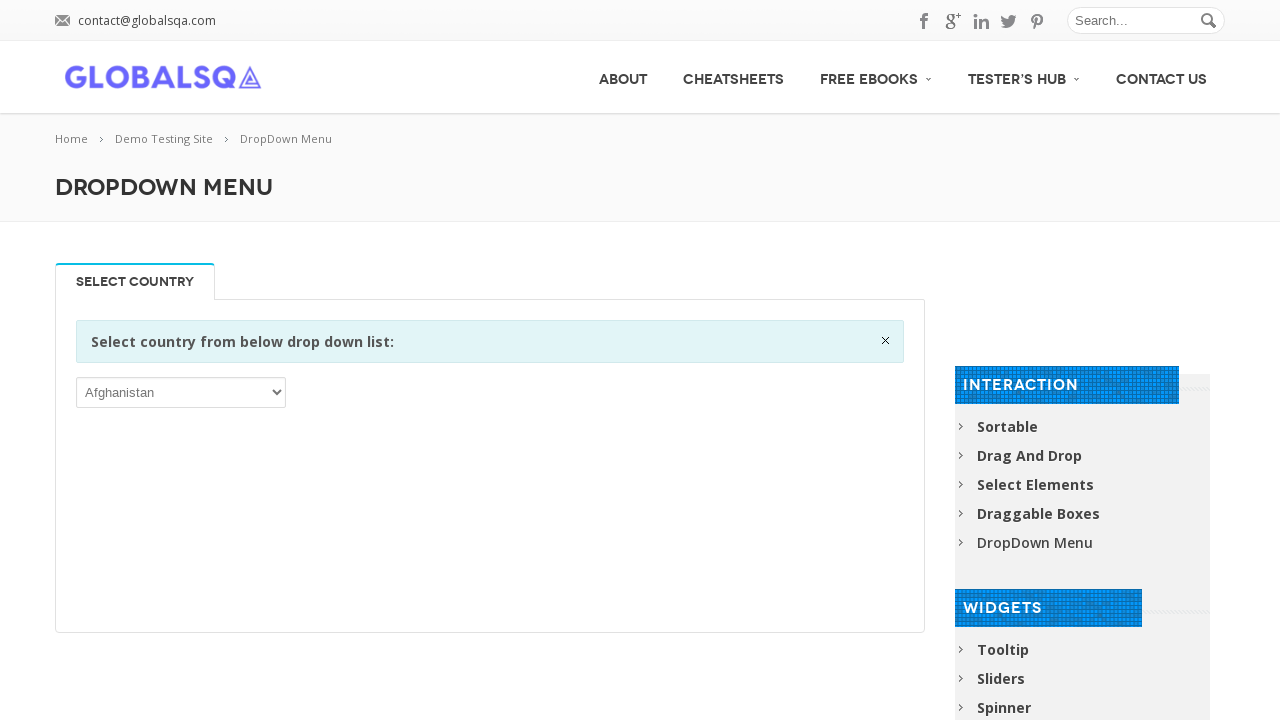

Iterated through dropdown option: Iraq
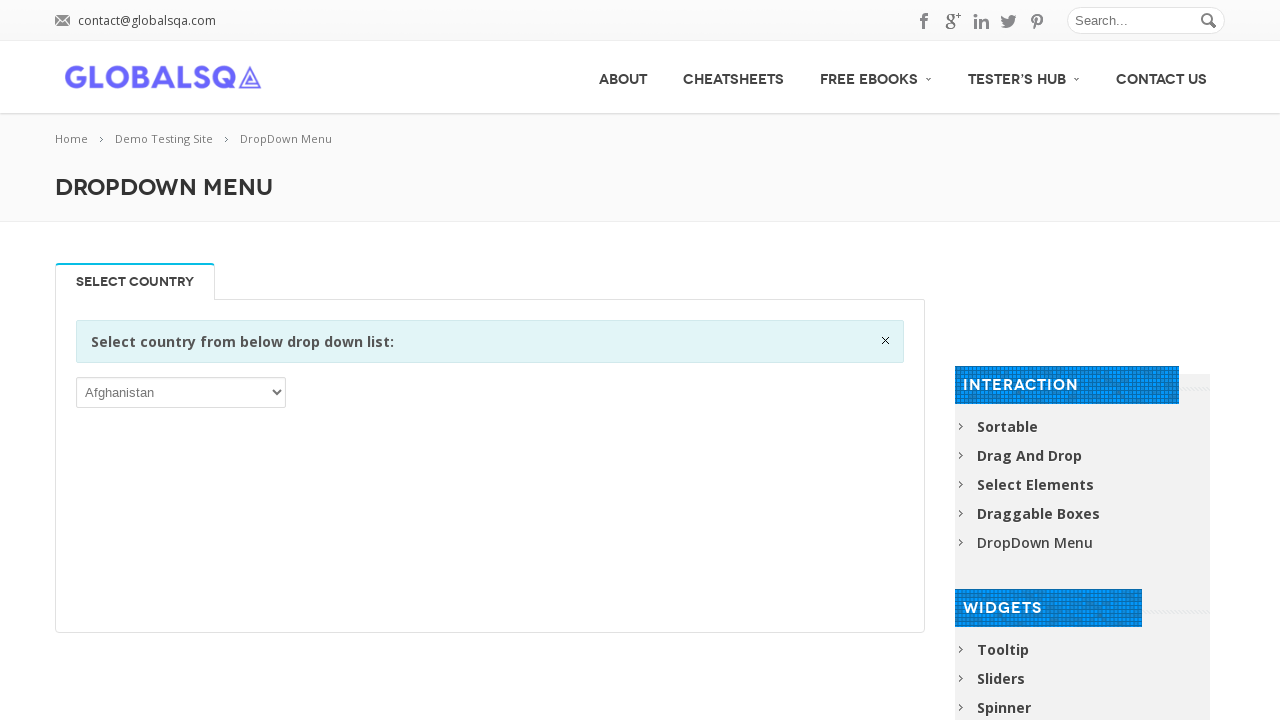

Iterated through dropdown option: Ireland
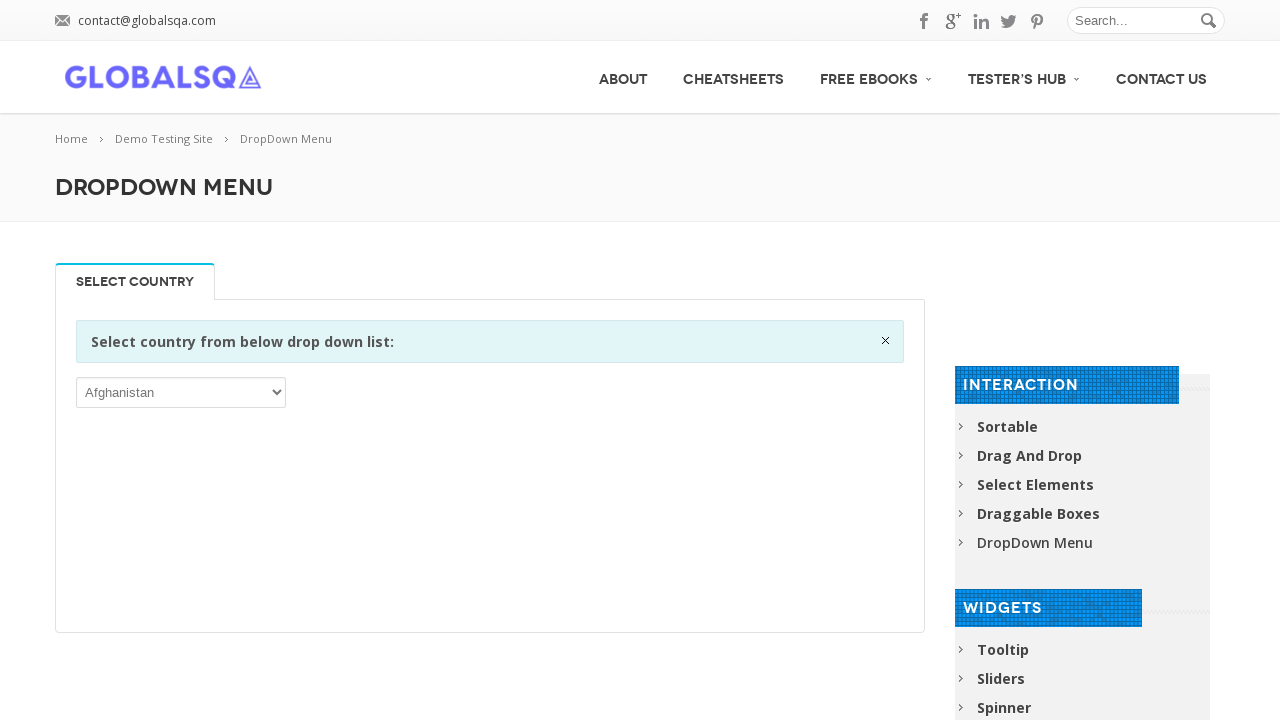

Iterated through dropdown option: Isle of Man
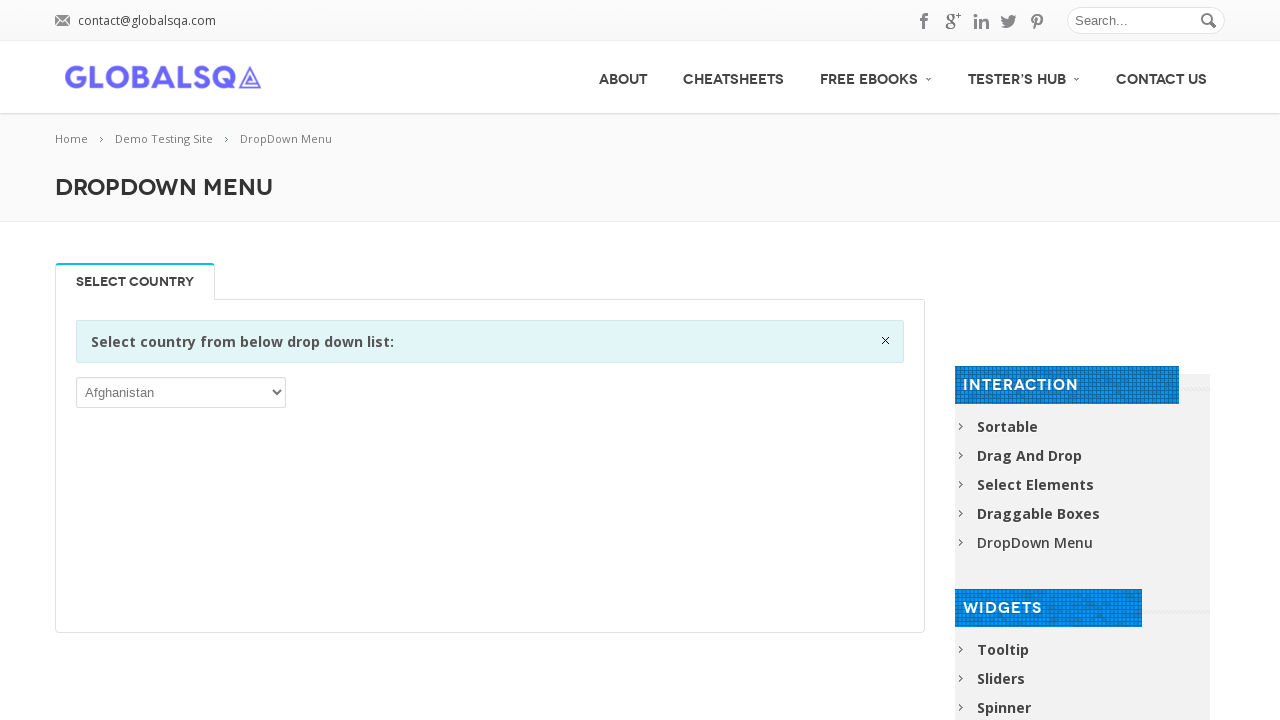

Iterated through dropdown option: Israel
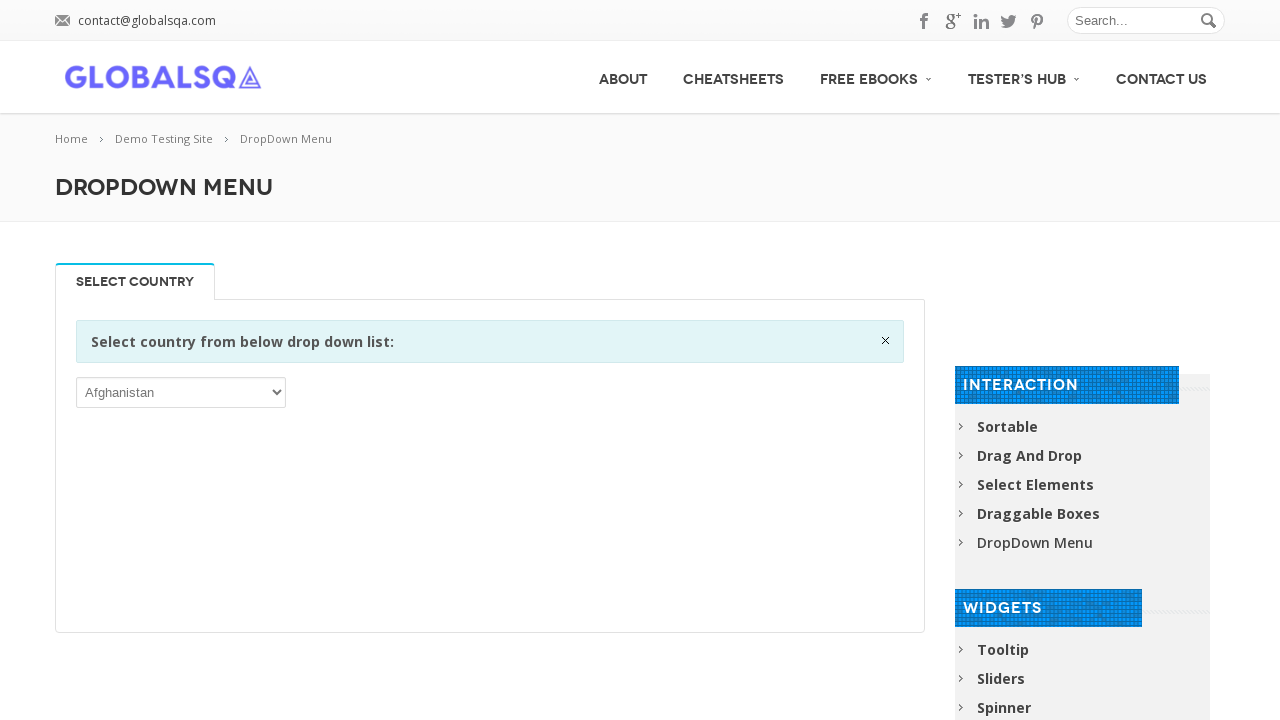

Iterated through dropdown option: Italy
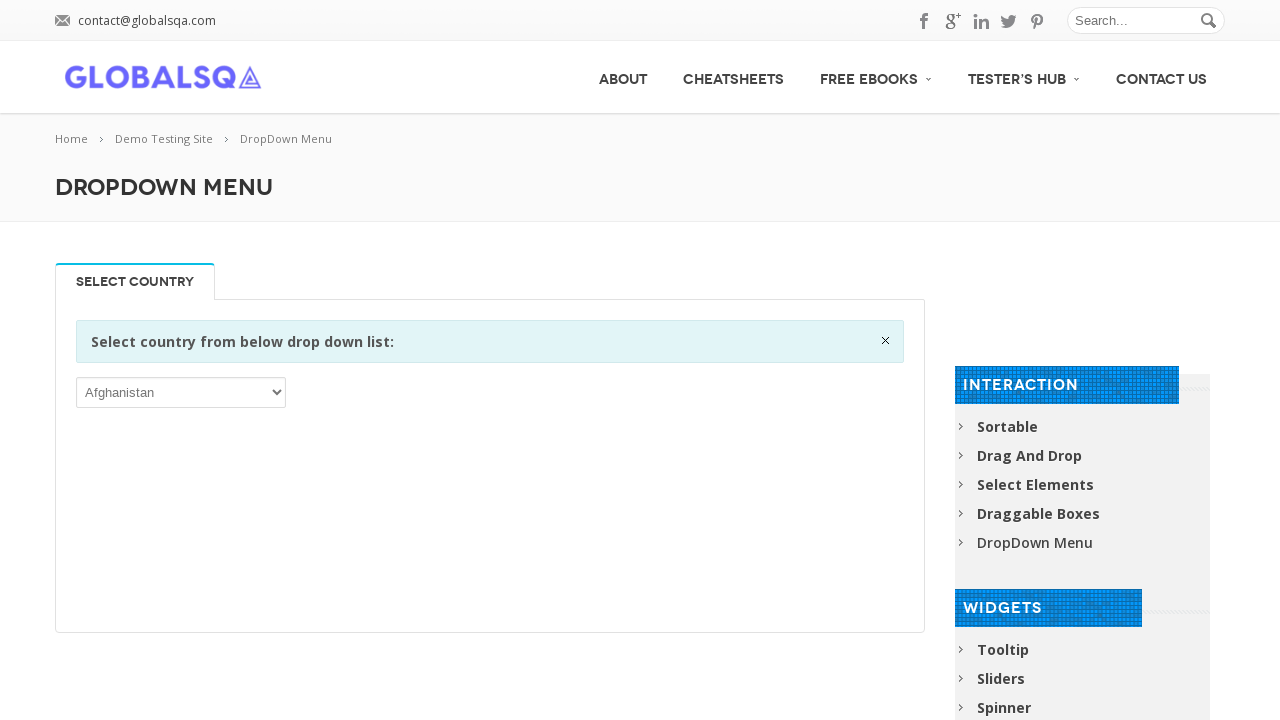

Iterated through dropdown option: Jamaica
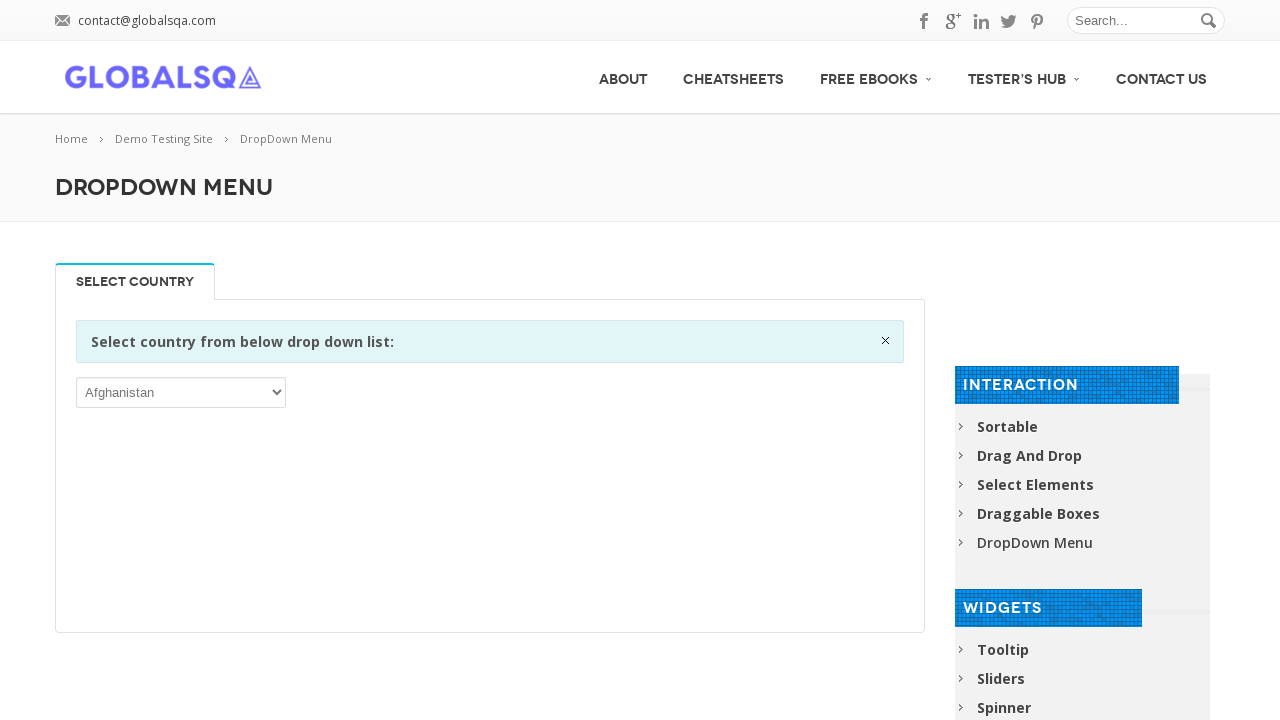

Iterated through dropdown option: Japan
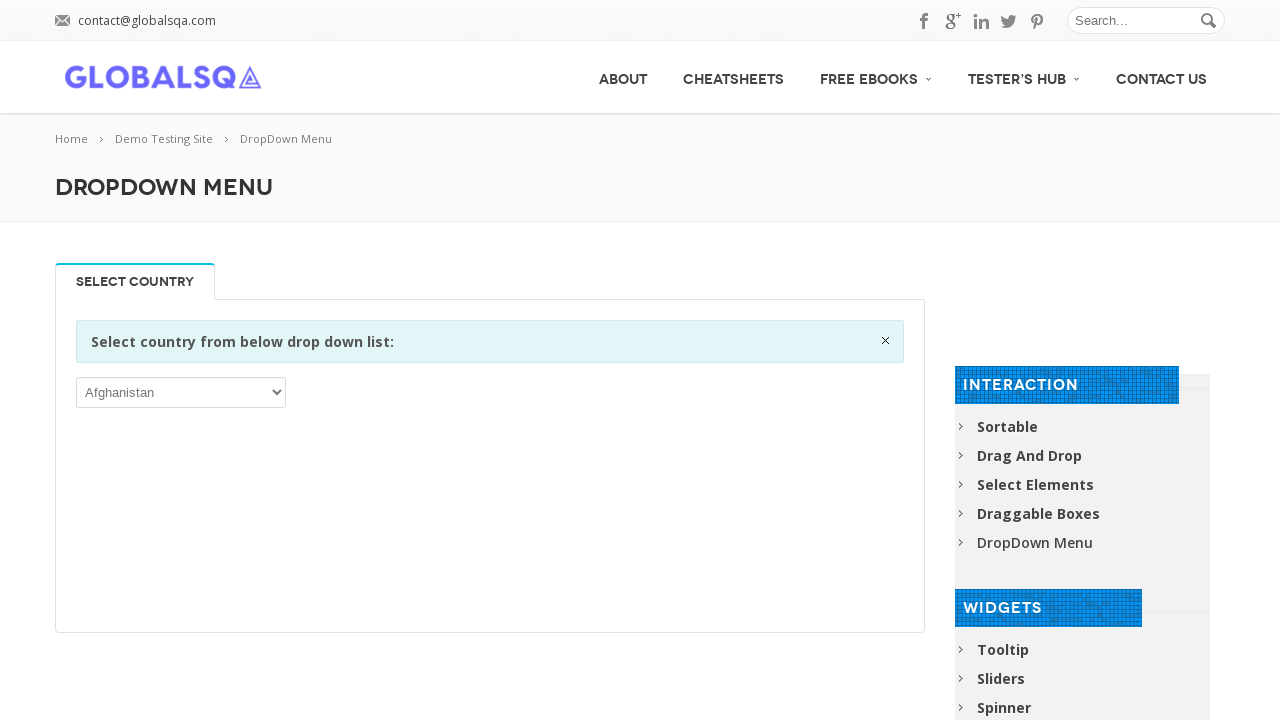

Iterated through dropdown option: Jersey
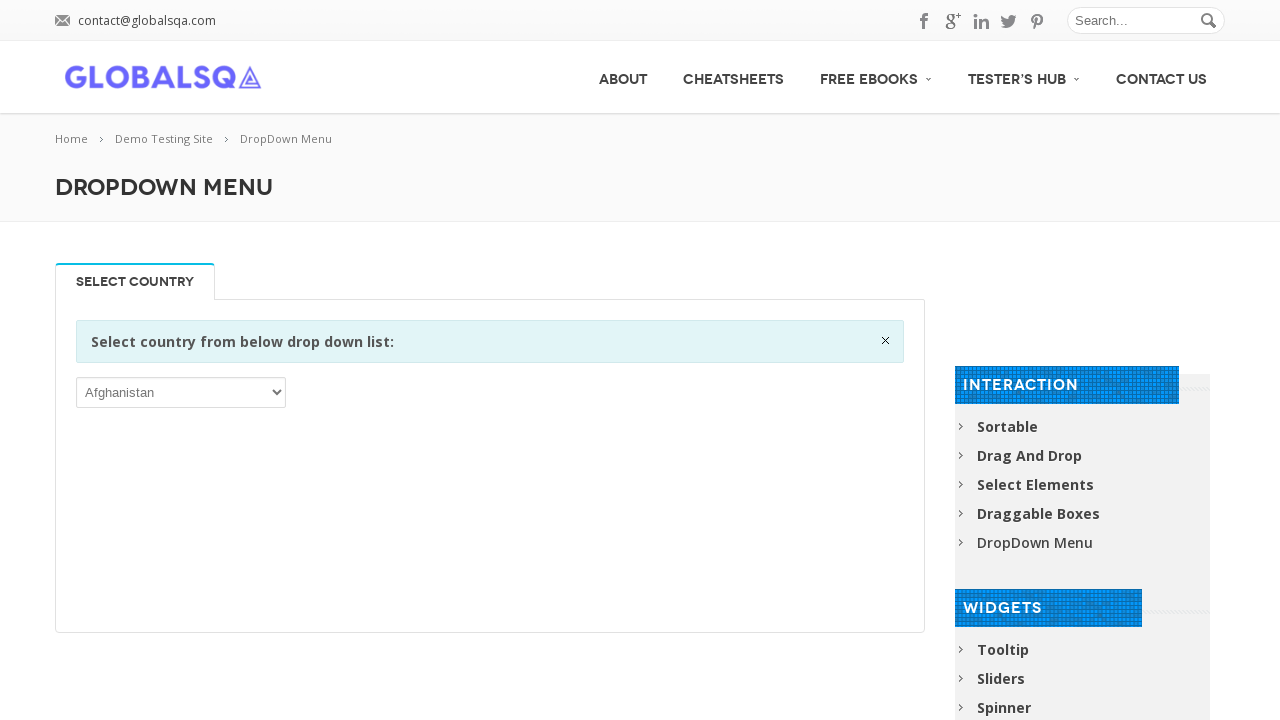

Iterated through dropdown option: Jordan
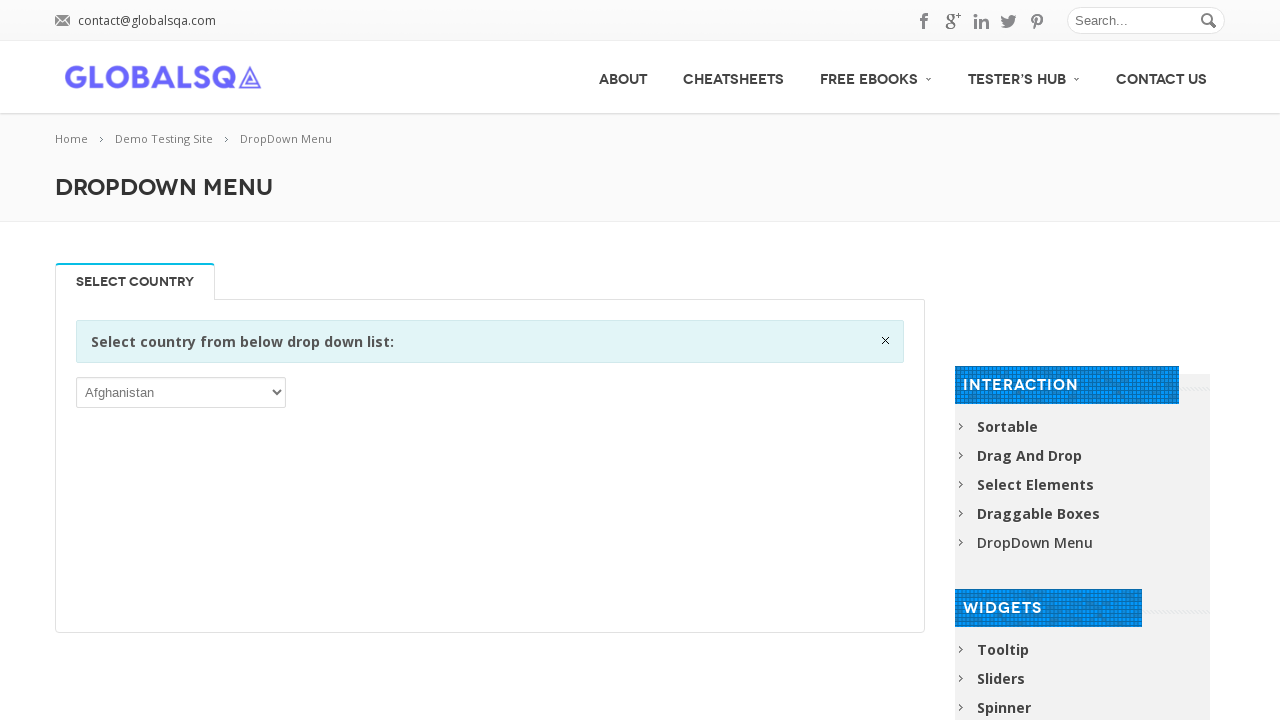

Iterated through dropdown option: Kazakhstan
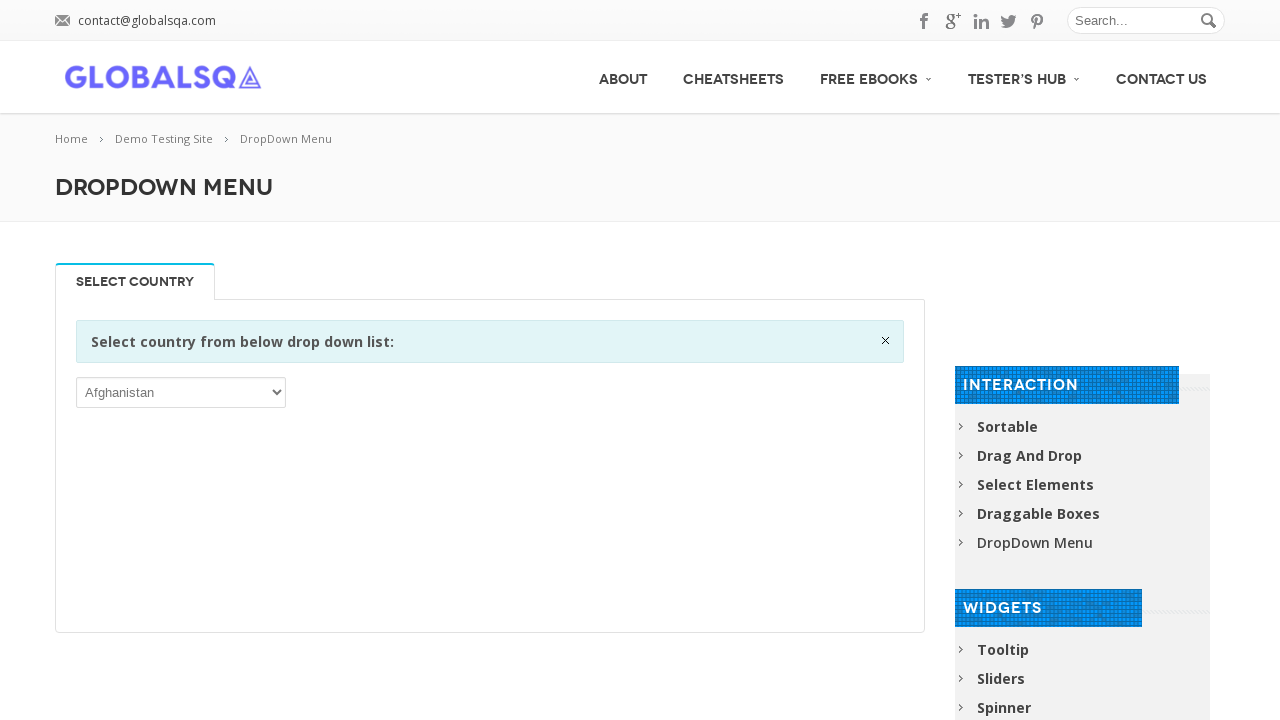

Iterated through dropdown option: Kenya
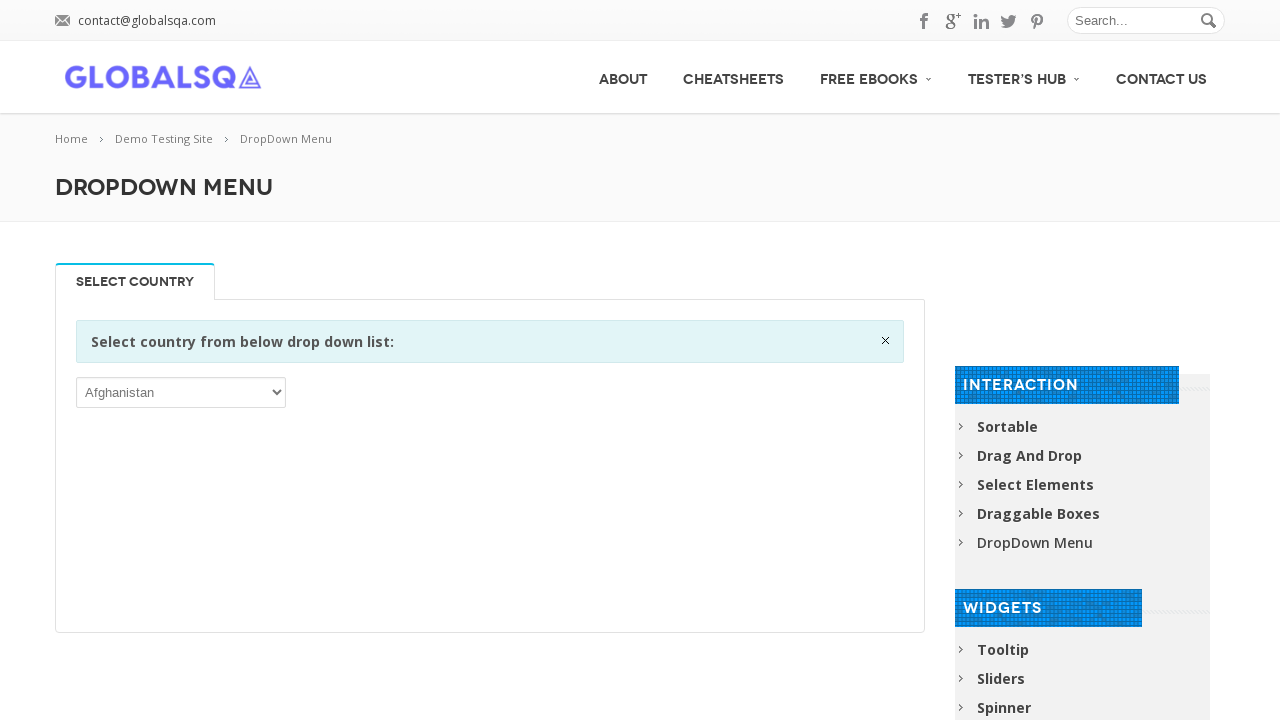

Iterated through dropdown option: Kiribati
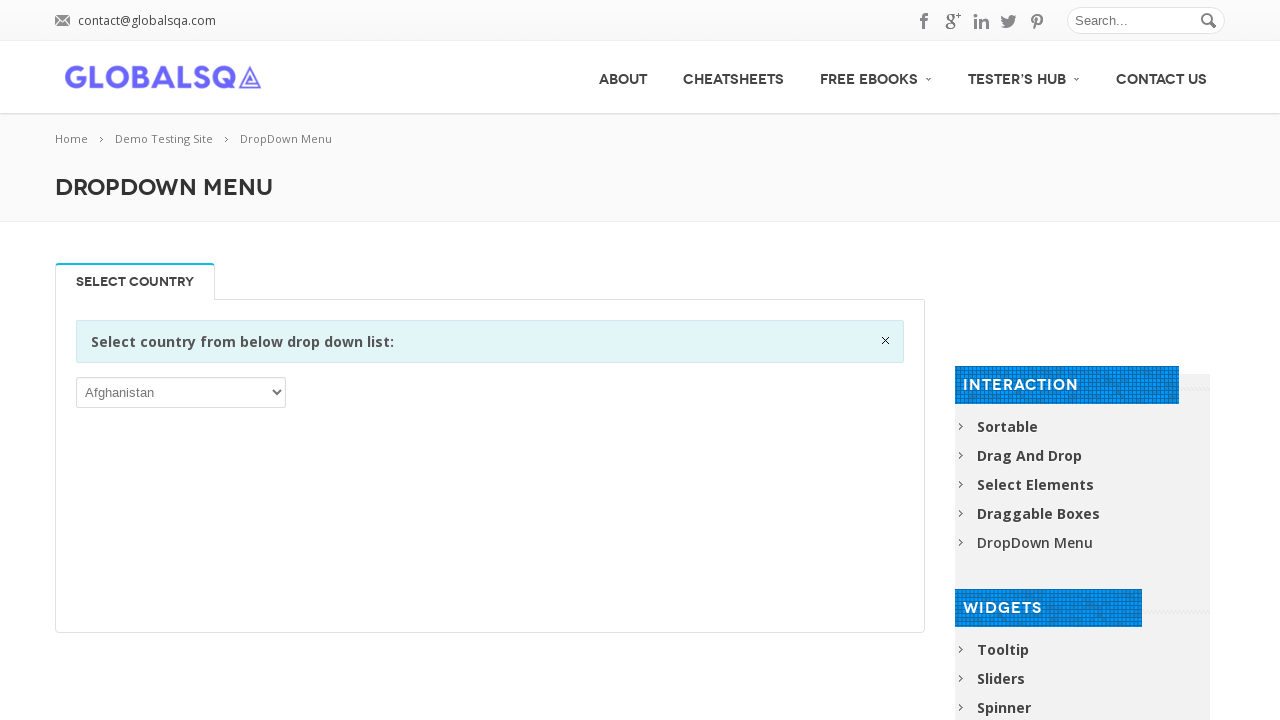

Iterated through dropdown option: Korea, Democratic People’s Republic of
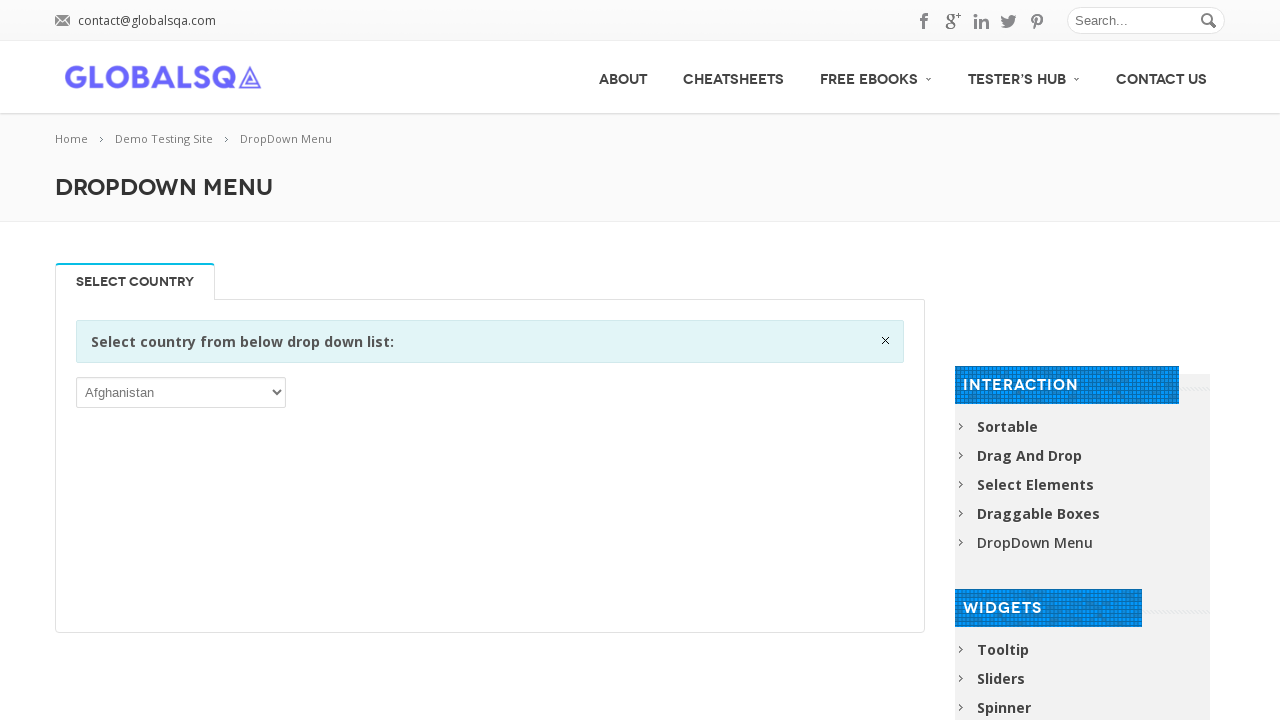

Iterated through dropdown option: Korea, Republic of
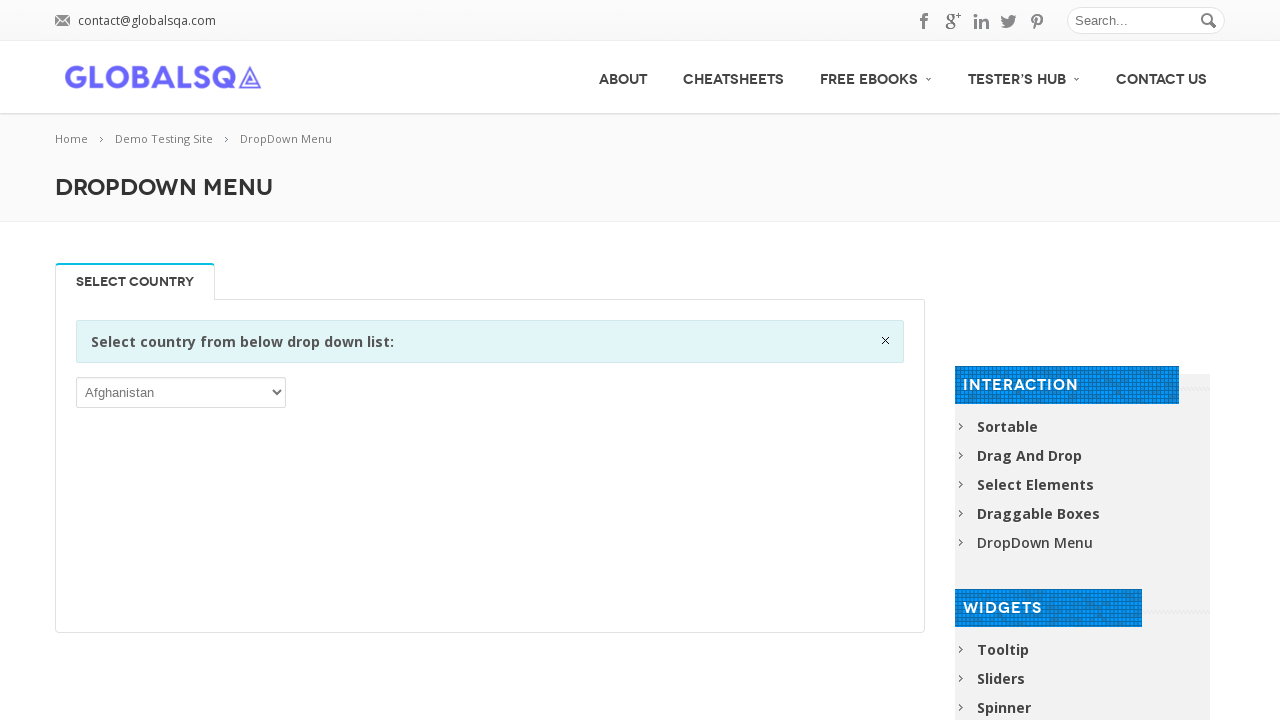

Iterated through dropdown option: Kuwait
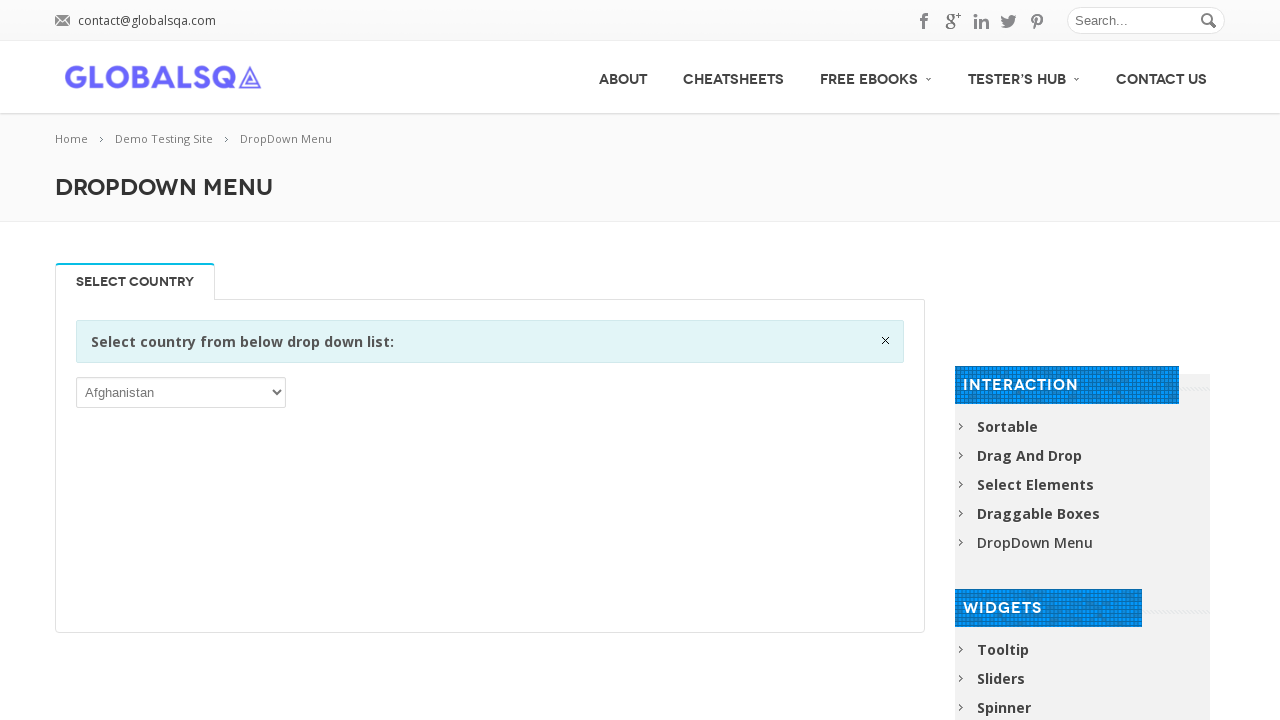

Iterated through dropdown option: Kyrgyzstan
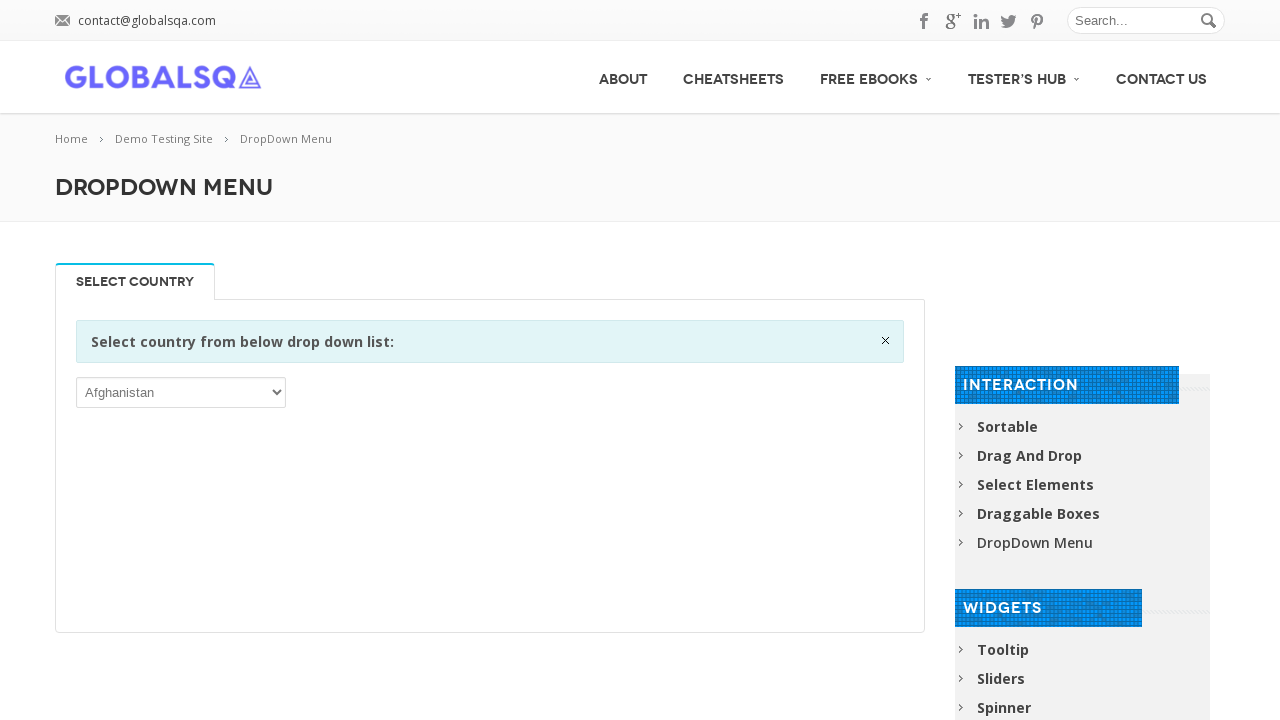

Iterated through dropdown option: Lao People’s Democratic Republic
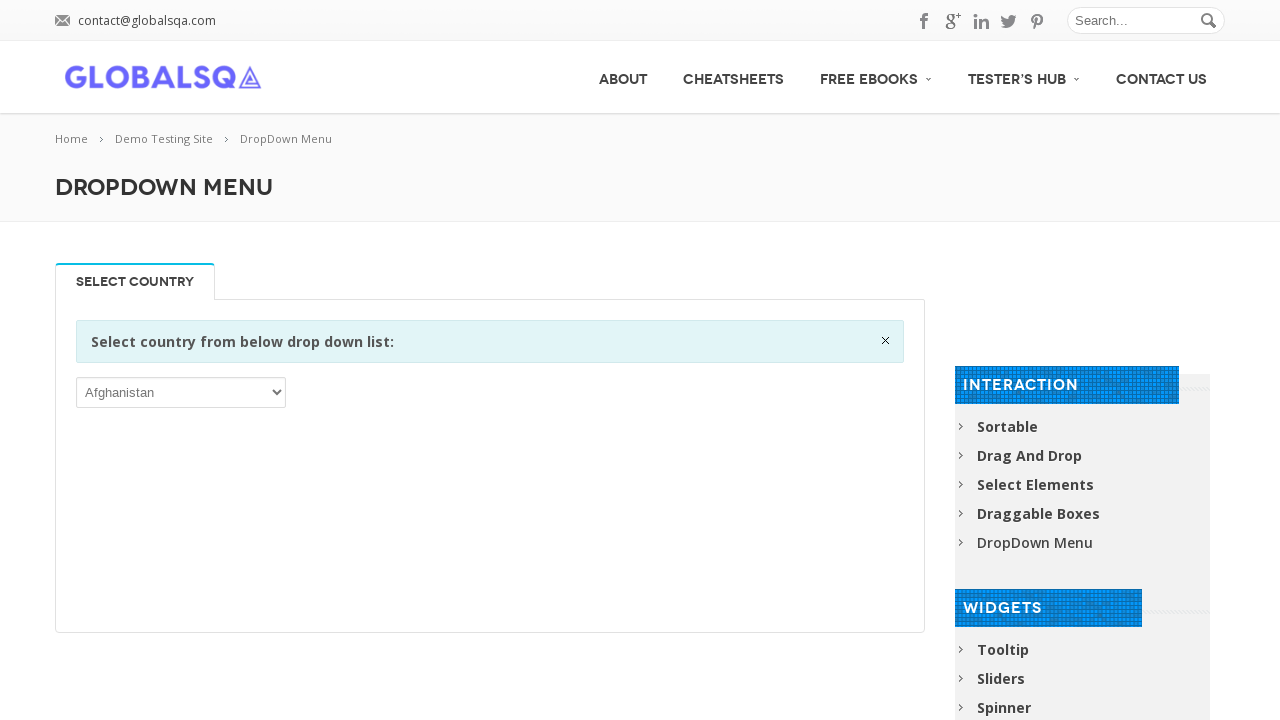

Iterated through dropdown option: Latvia
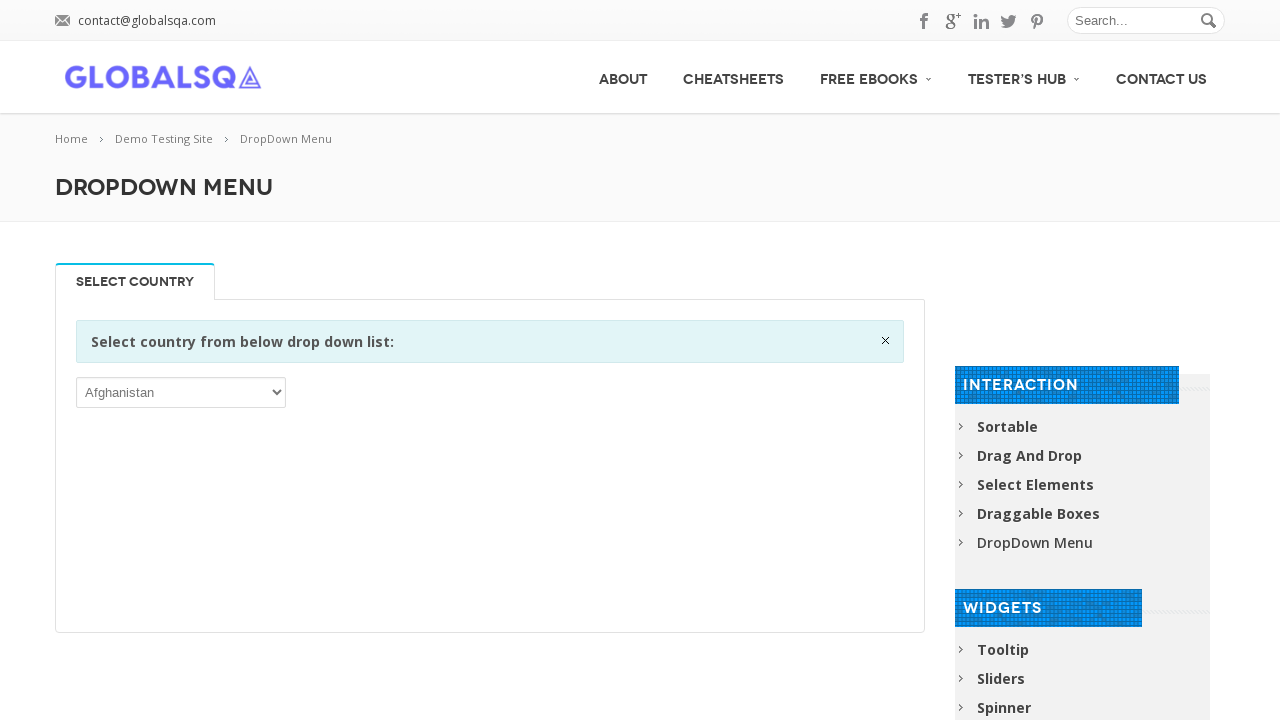

Iterated through dropdown option: Lebanon
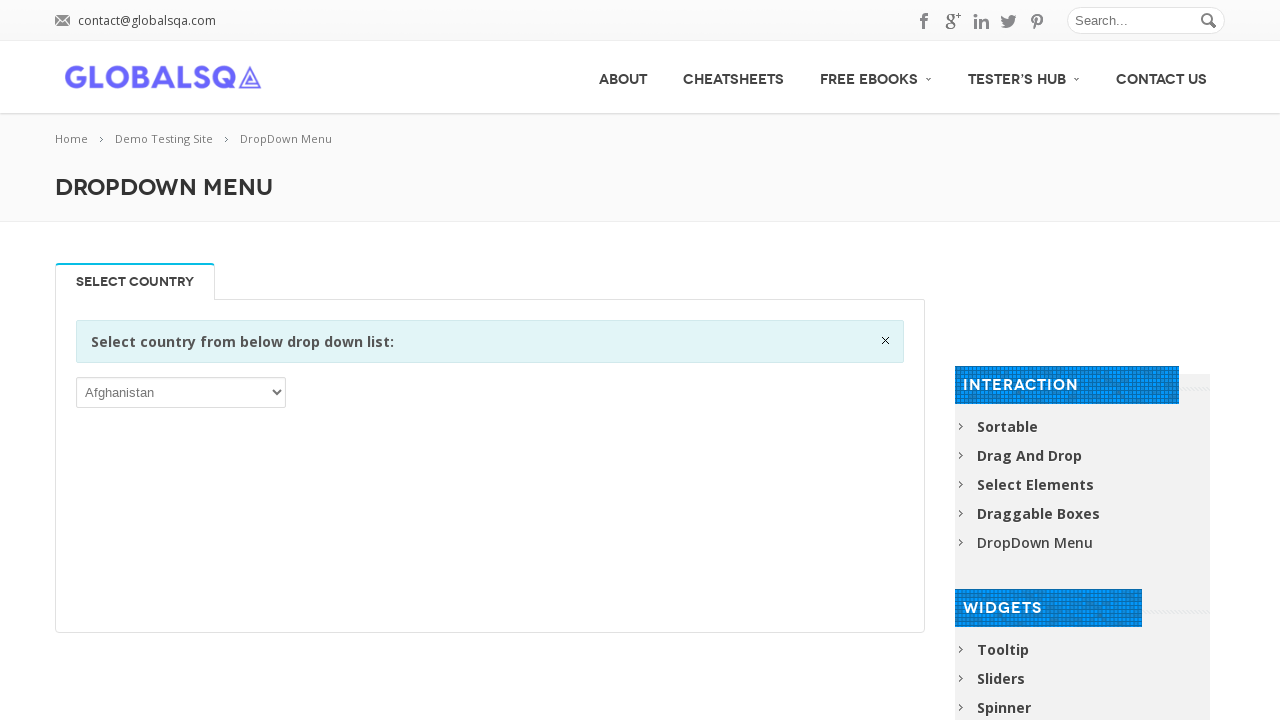

Iterated through dropdown option: Lesotho
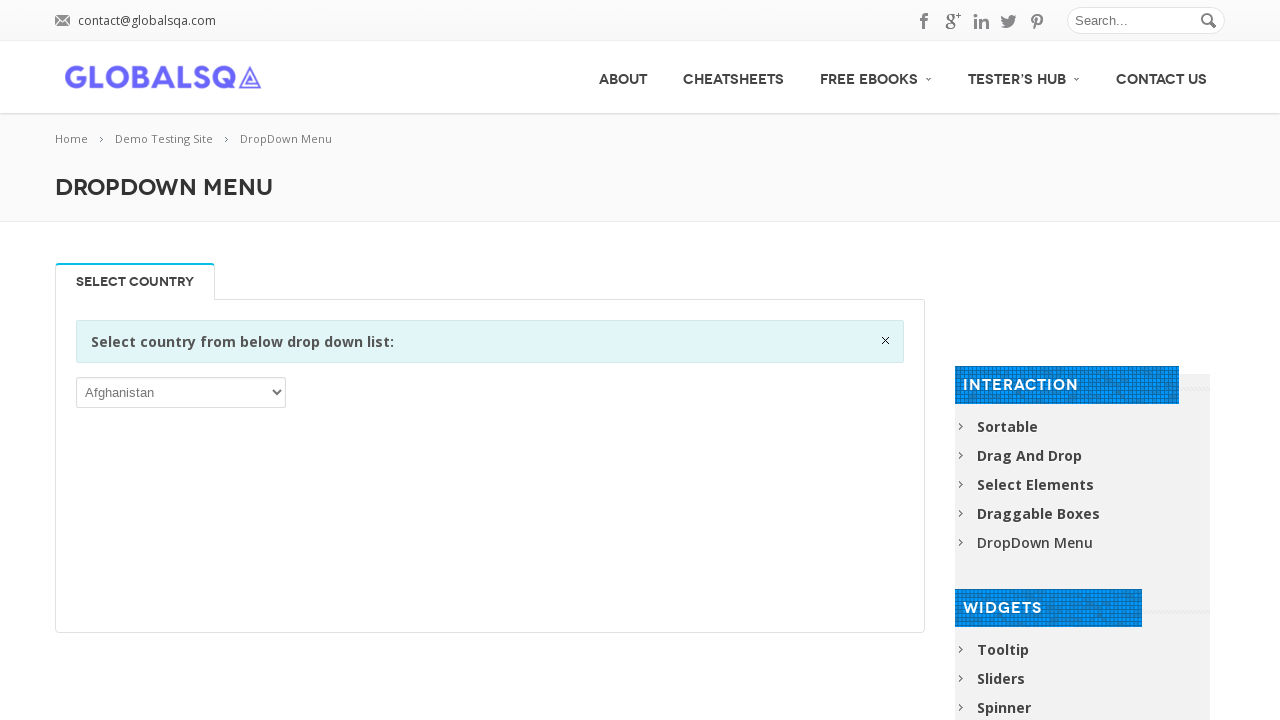

Iterated through dropdown option: Liberia
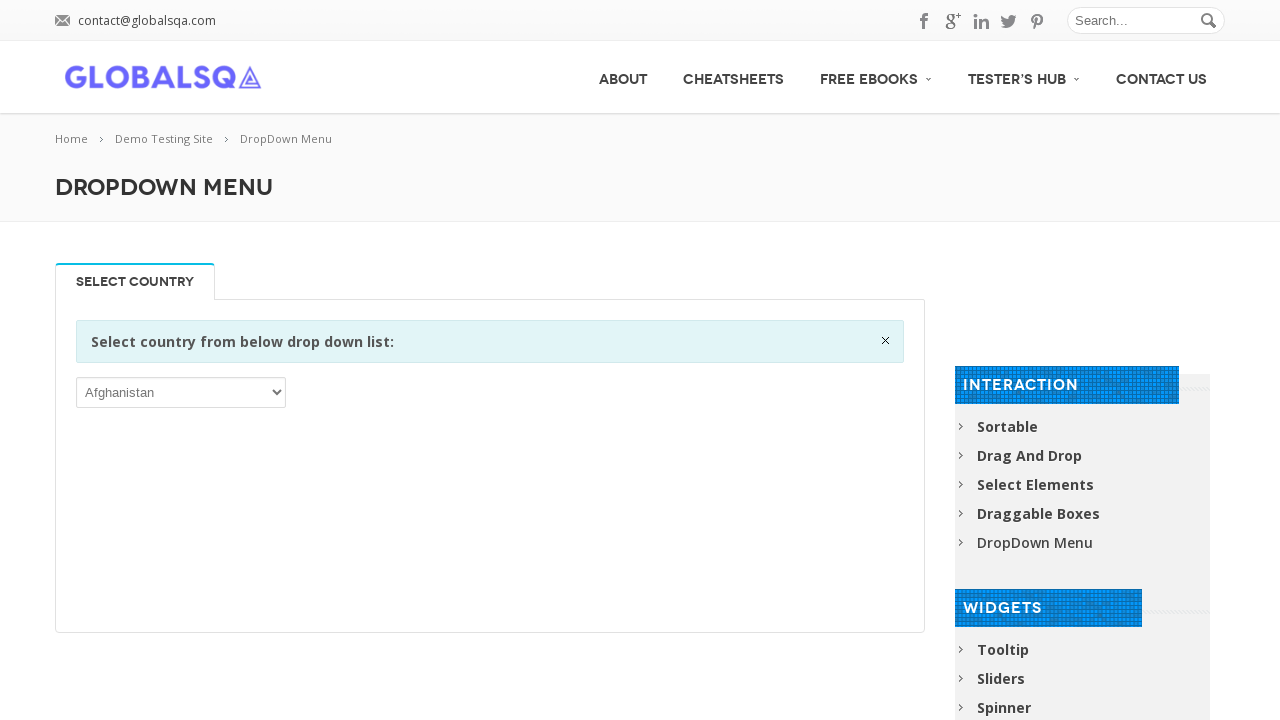

Iterated through dropdown option: Libya
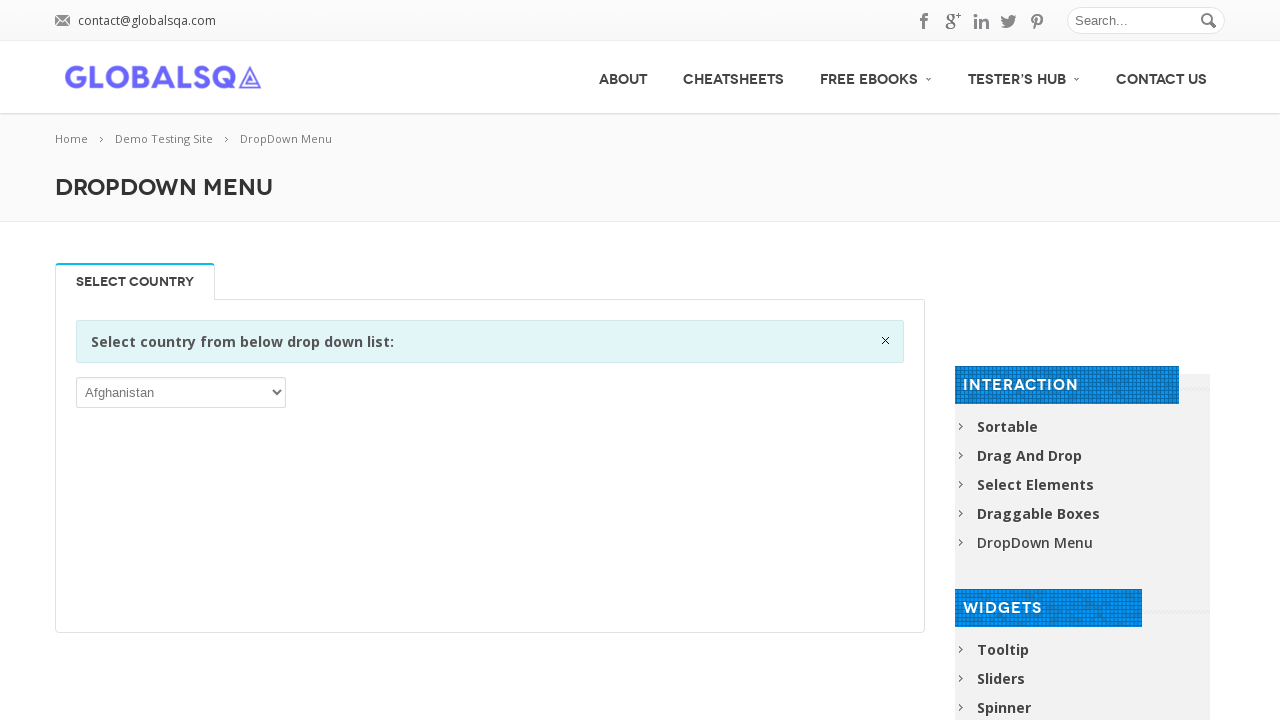

Iterated through dropdown option: Liechtenstein
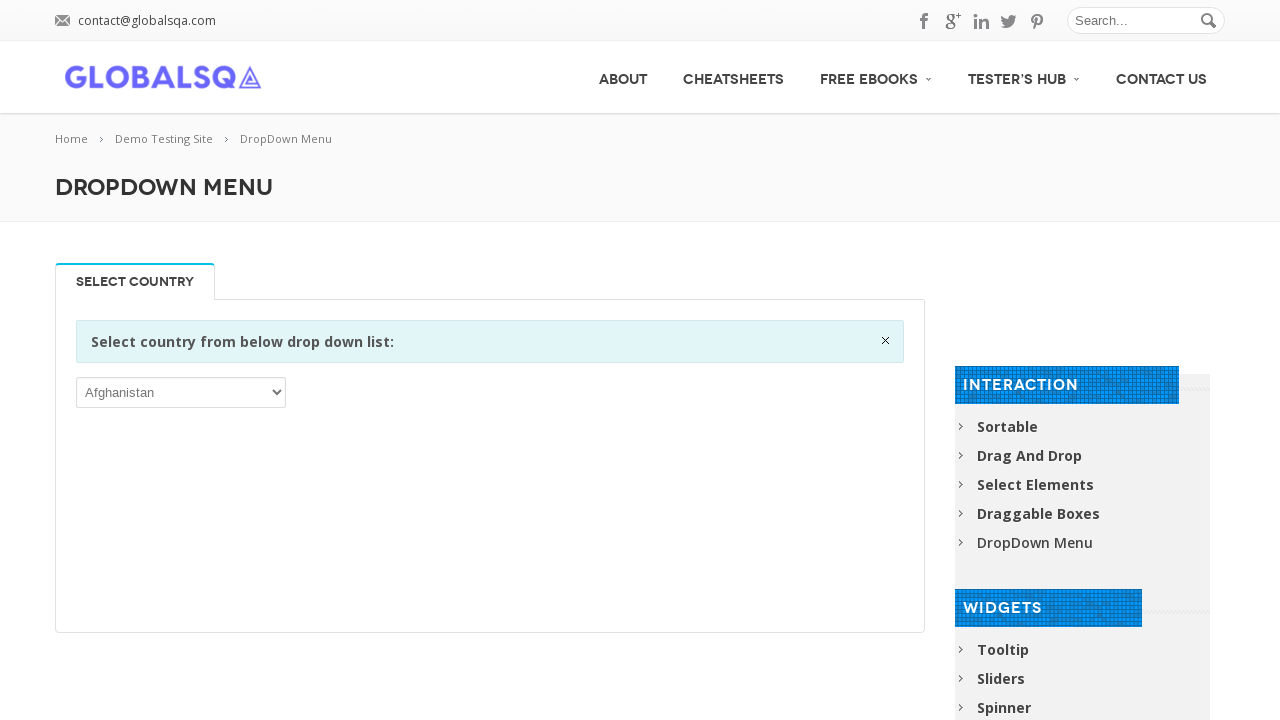

Iterated through dropdown option: Lithuania
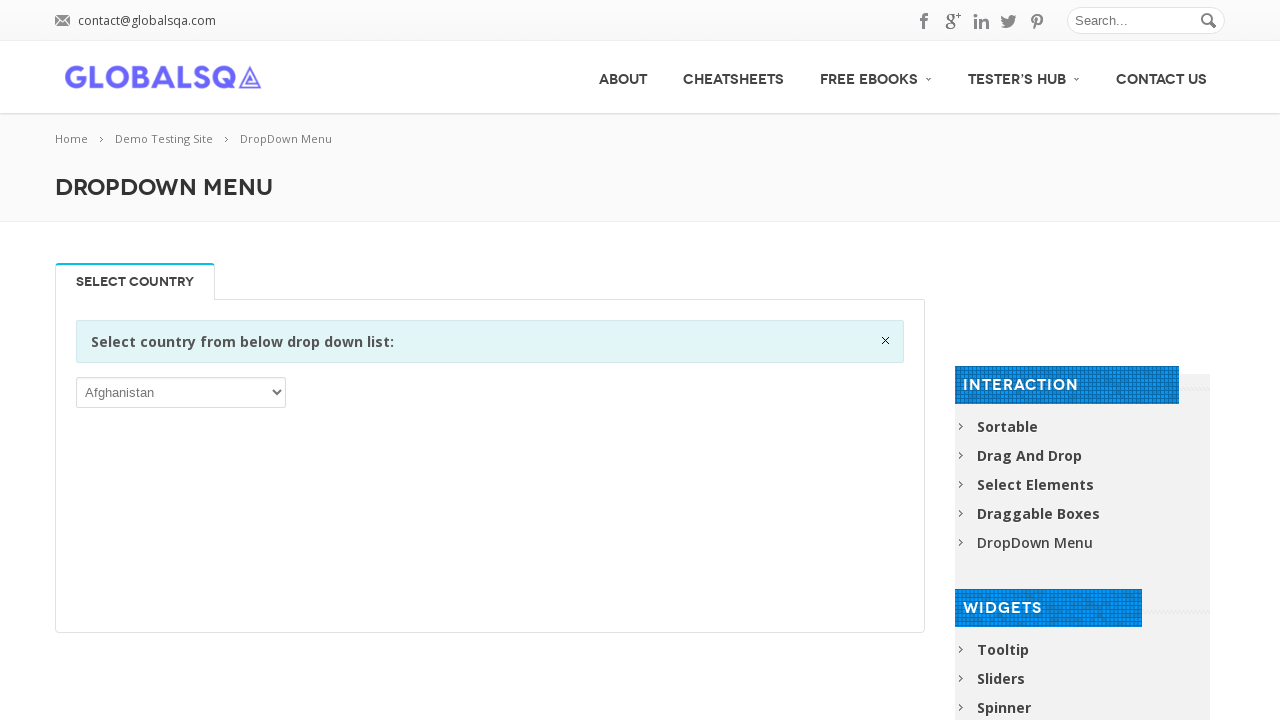

Iterated through dropdown option: Luxembourg
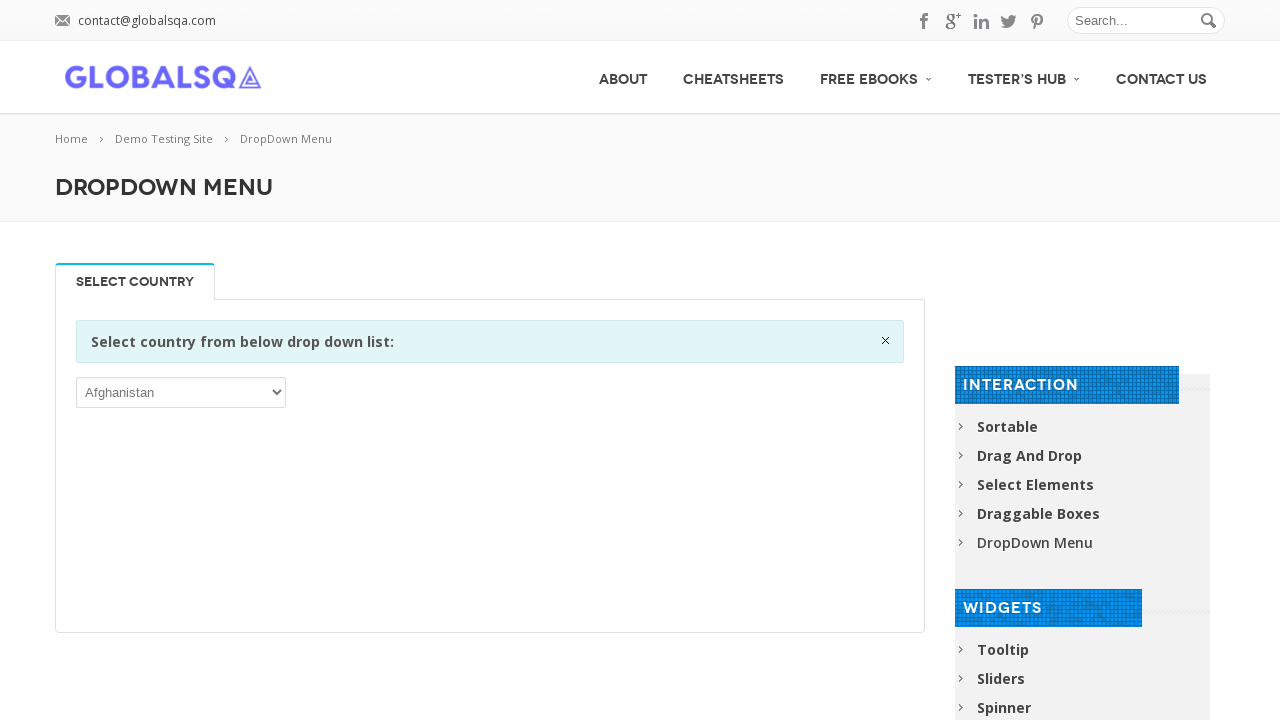

Iterated through dropdown option: Macao
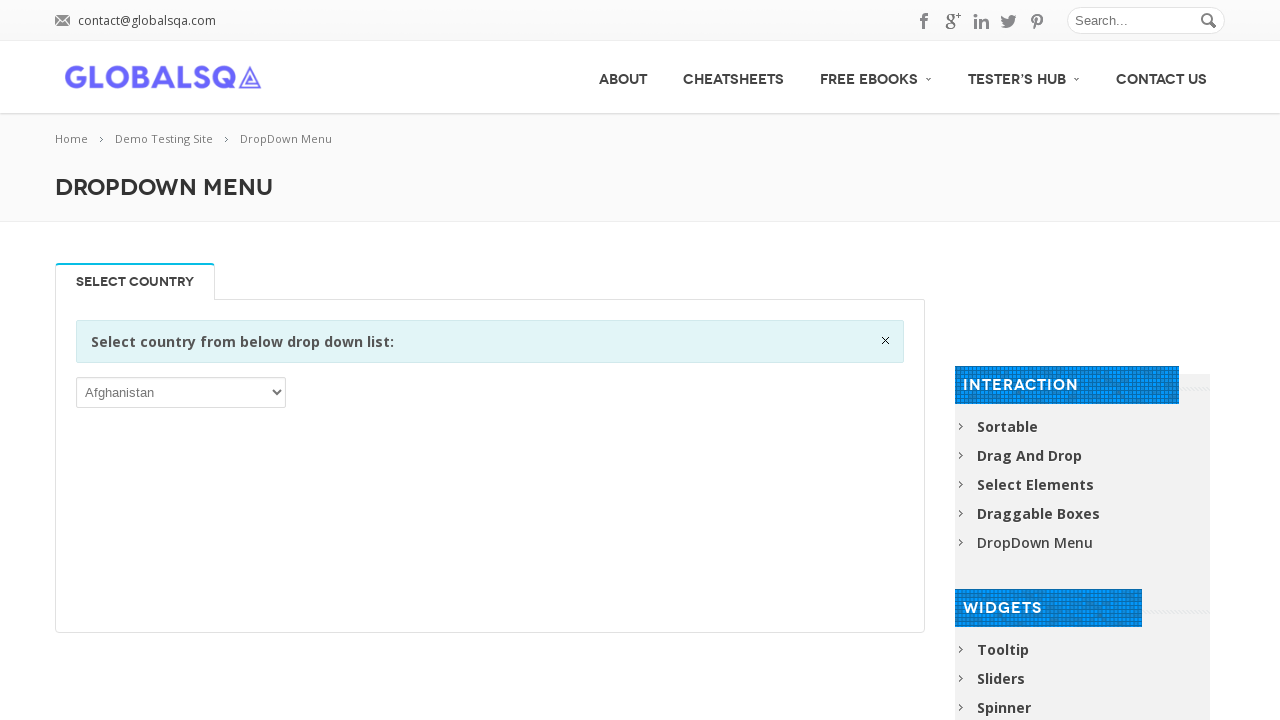

Iterated through dropdown option: Macedonia, the former Yugoslav Republic of
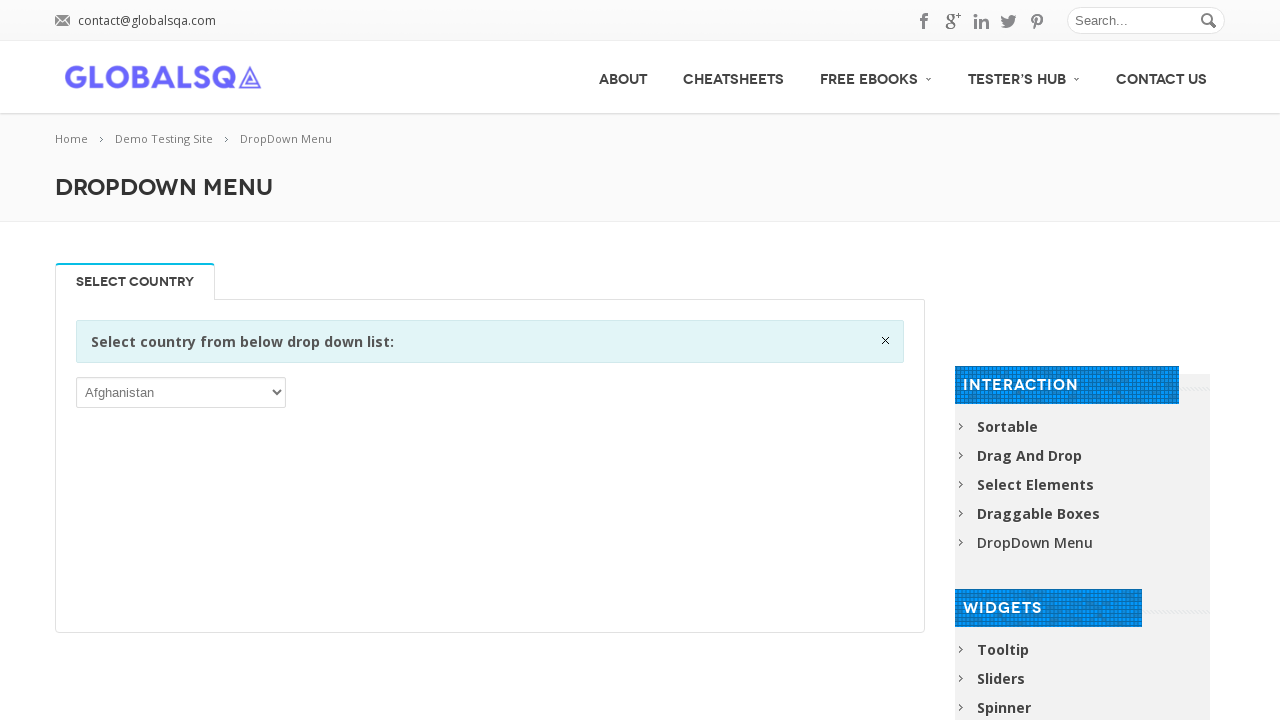

Iterated through dropdown option: Madagascar
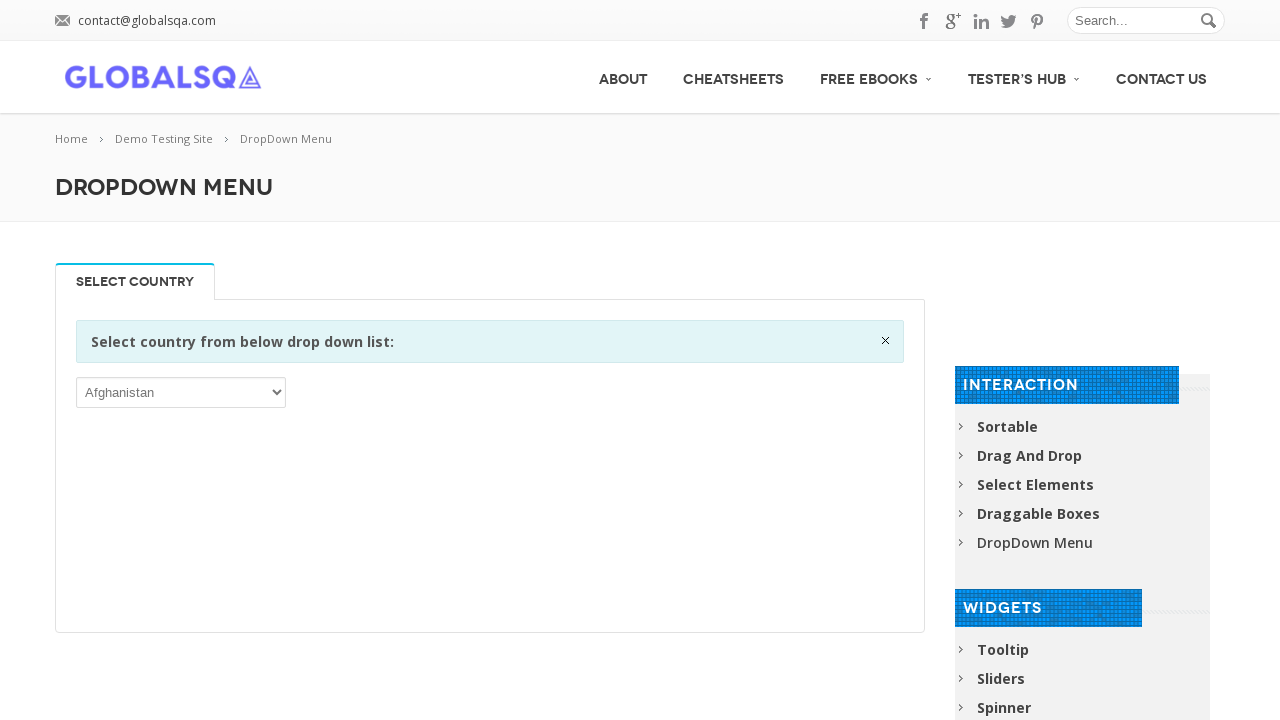

Iterated through dropdown option: Malawi
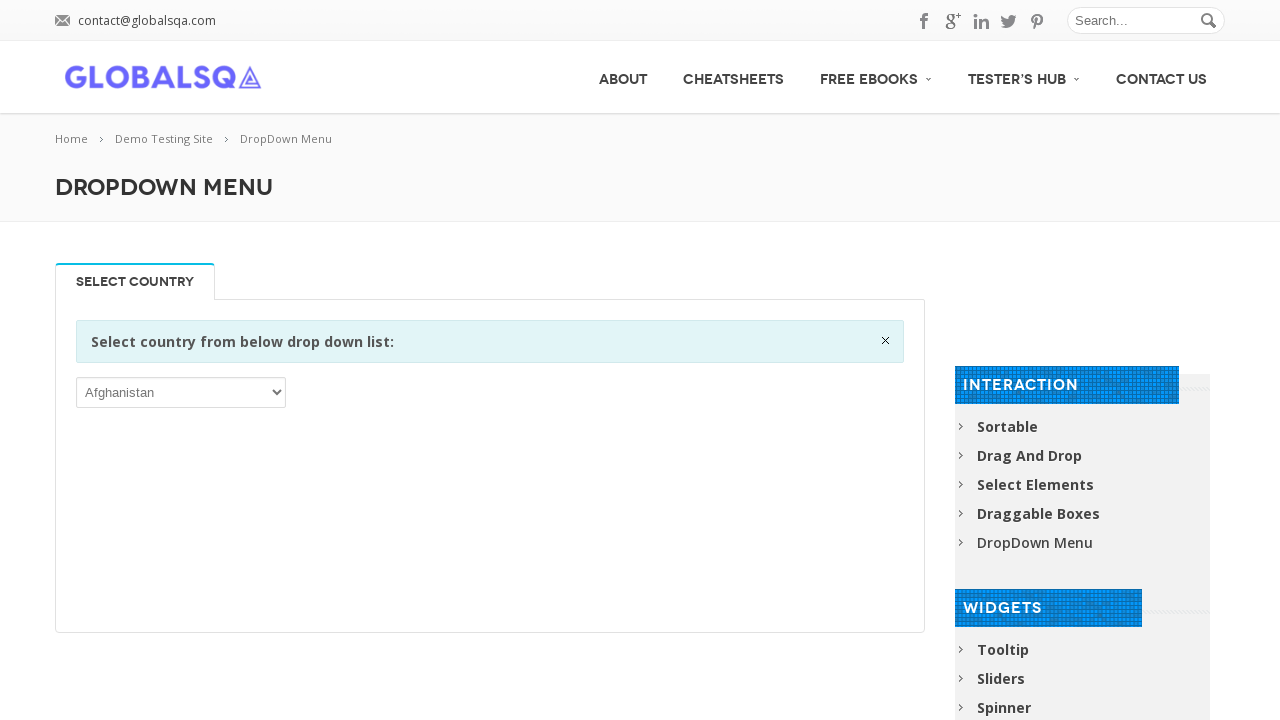

Iterated through dropdown option: Malaysia
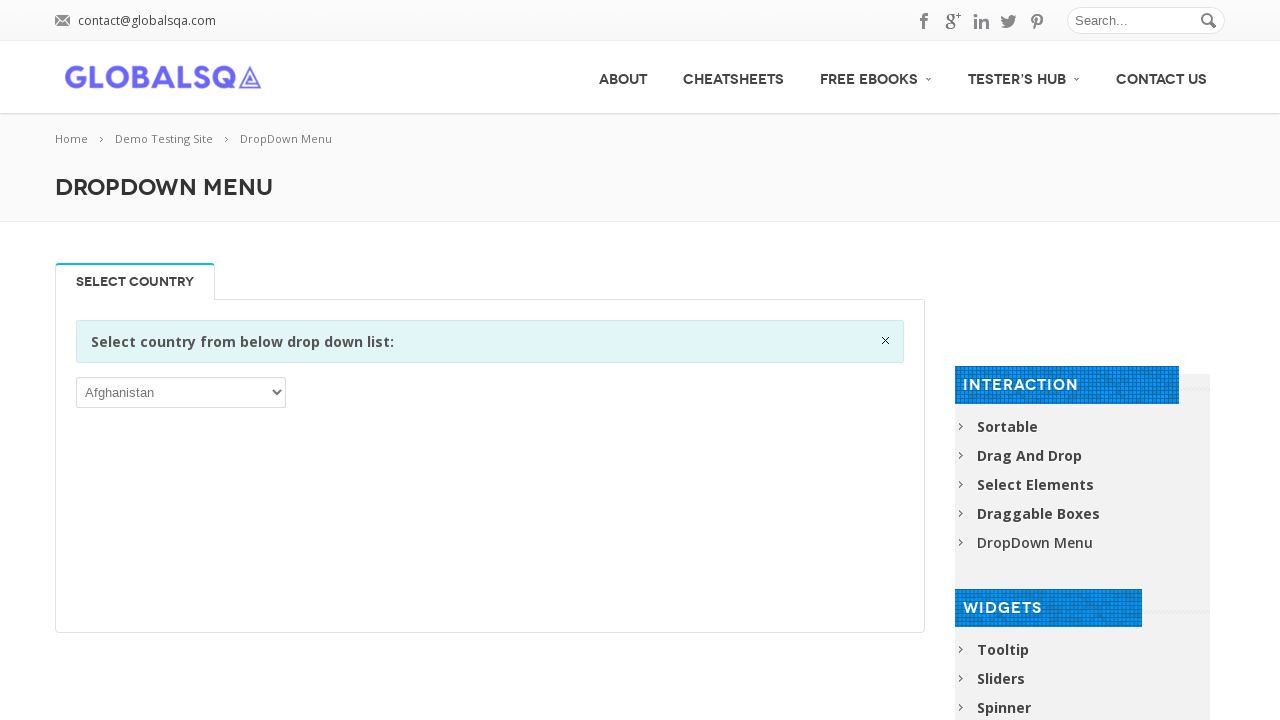

Iterated through dropdown option: Maldives
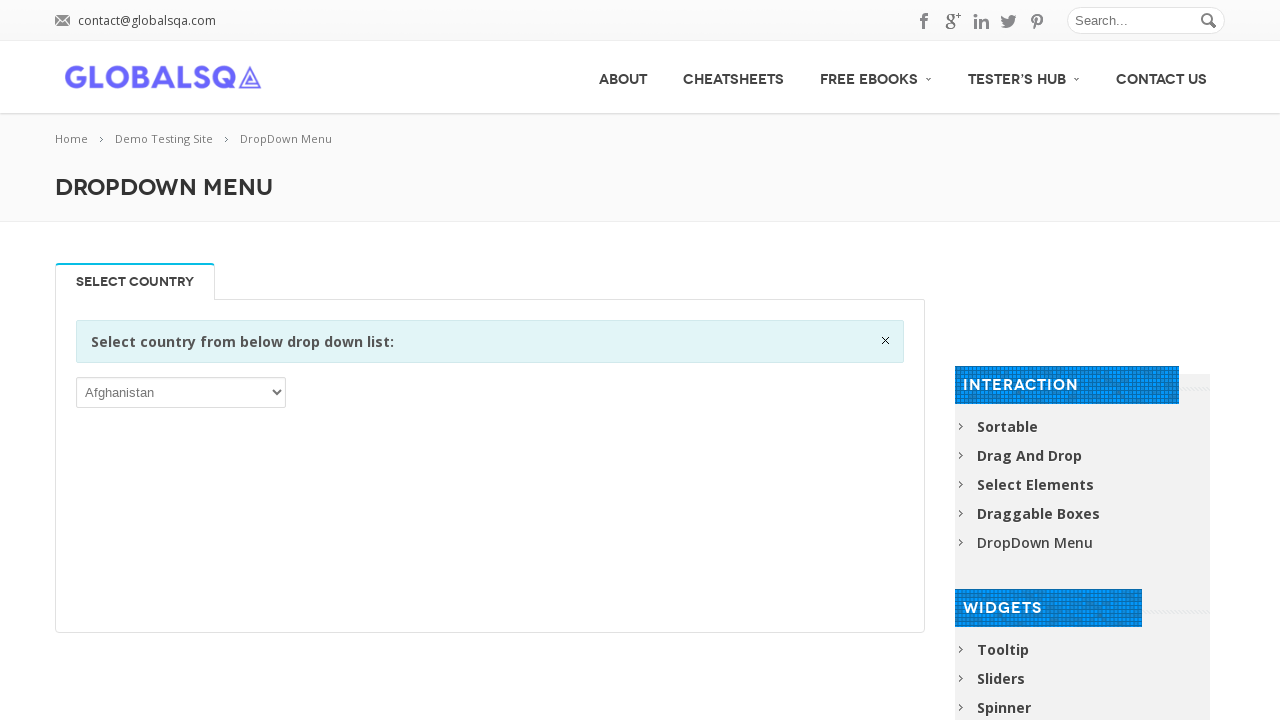

Iterated through dropdown option: Mali
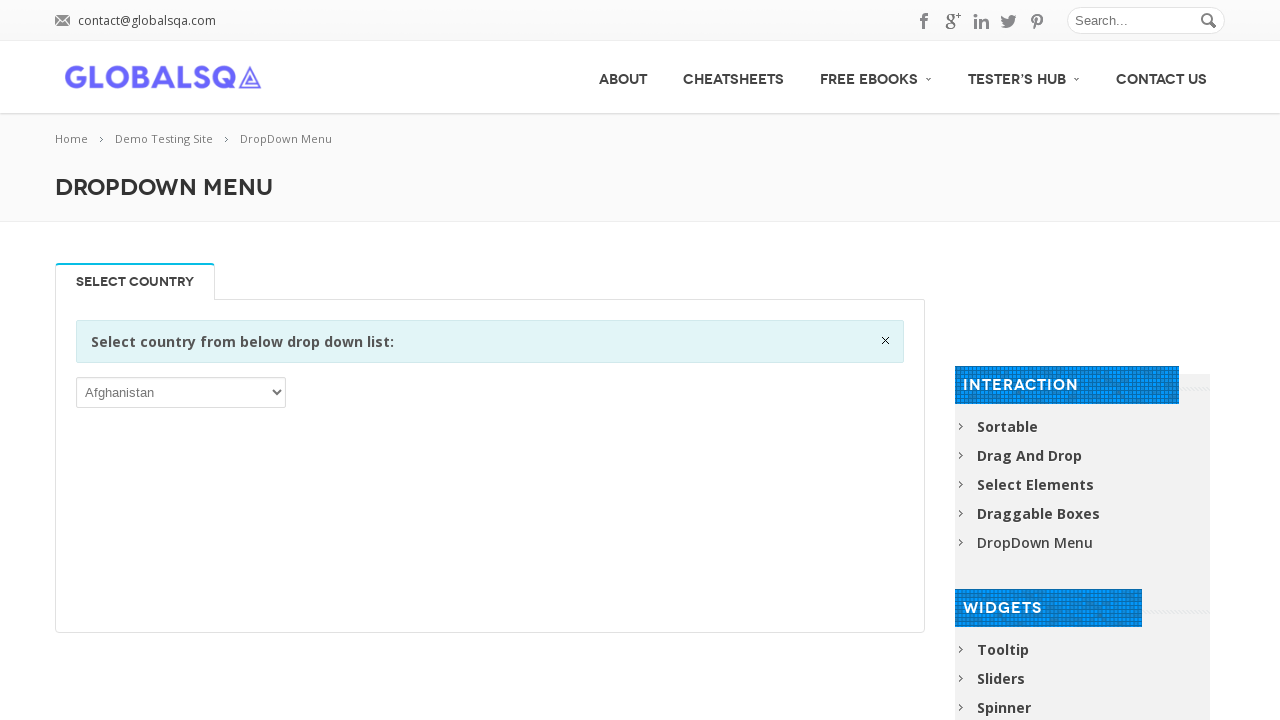

Iterated through dropdown option: Malta
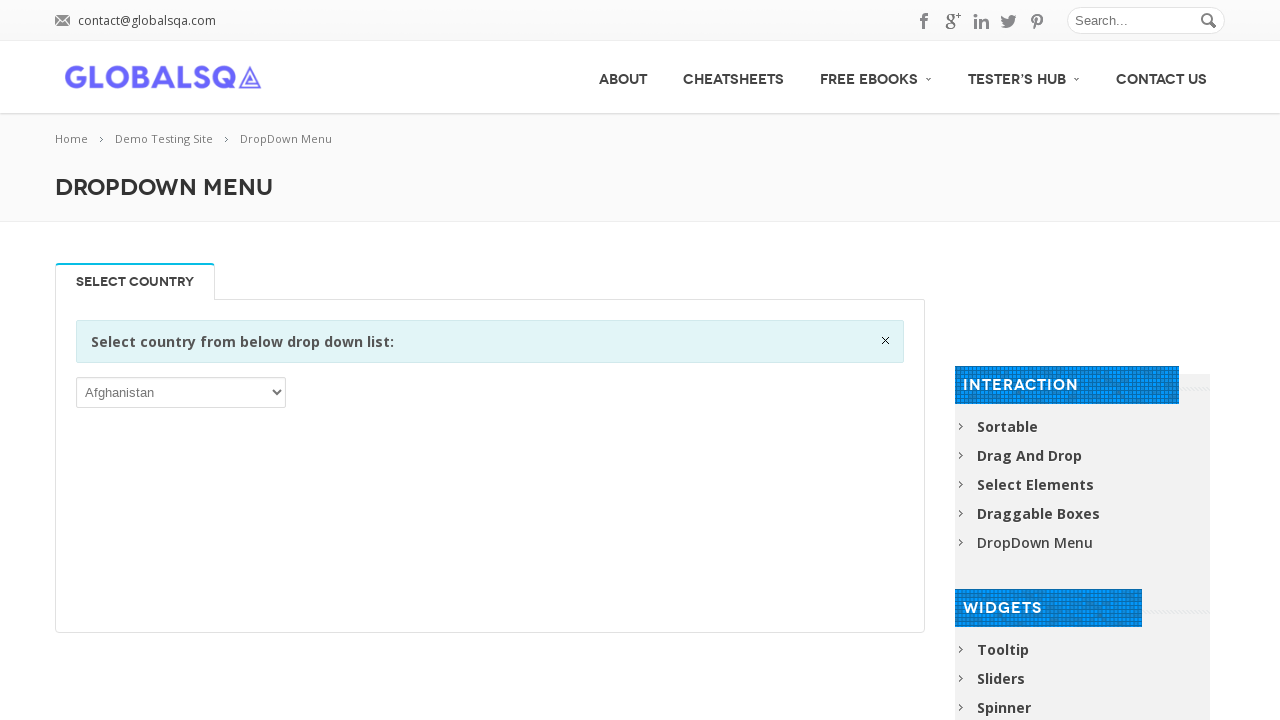

Iterated through dropdown option: Marshall Islands
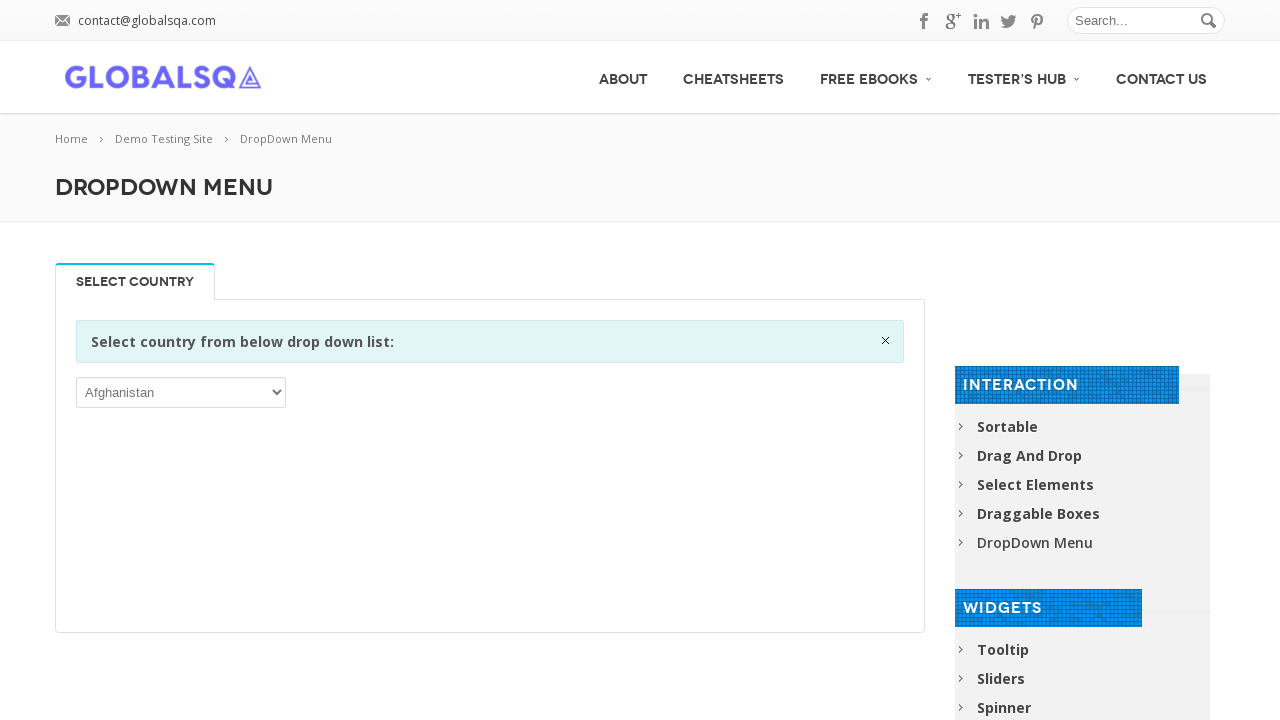

Iterated through dropdown option: Martinique
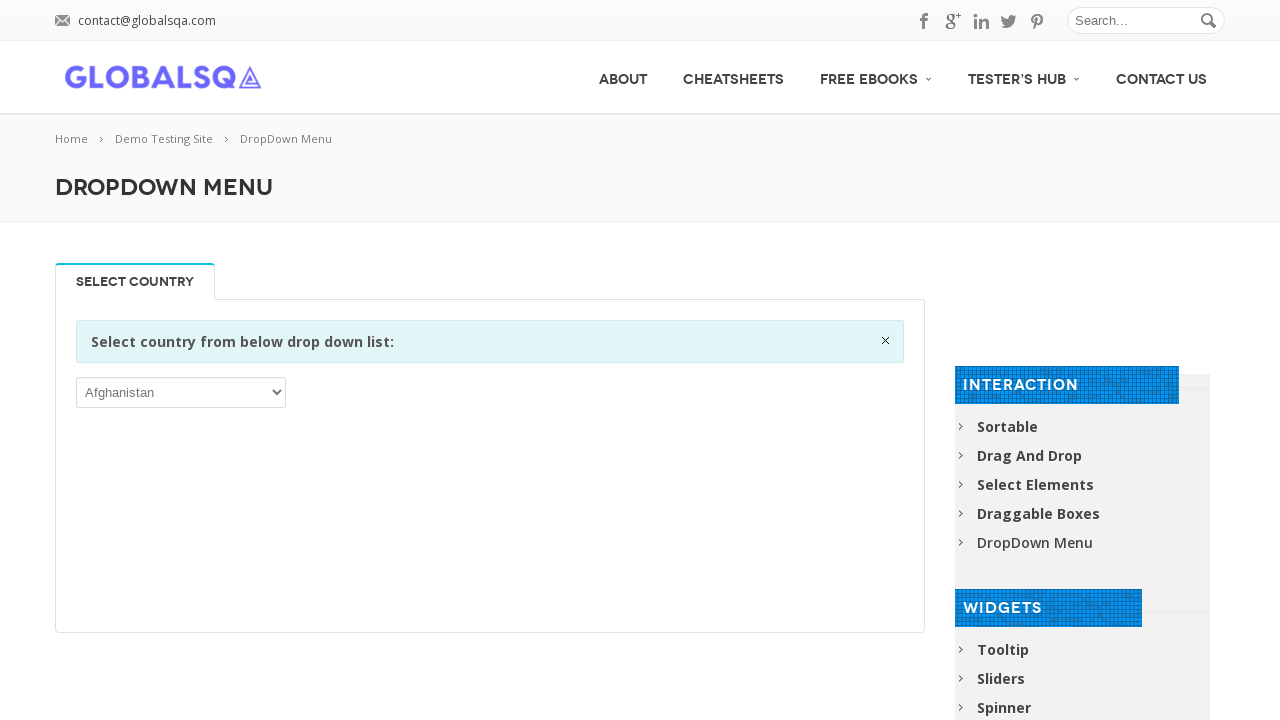

Iterated through dropdown option: Mauritania
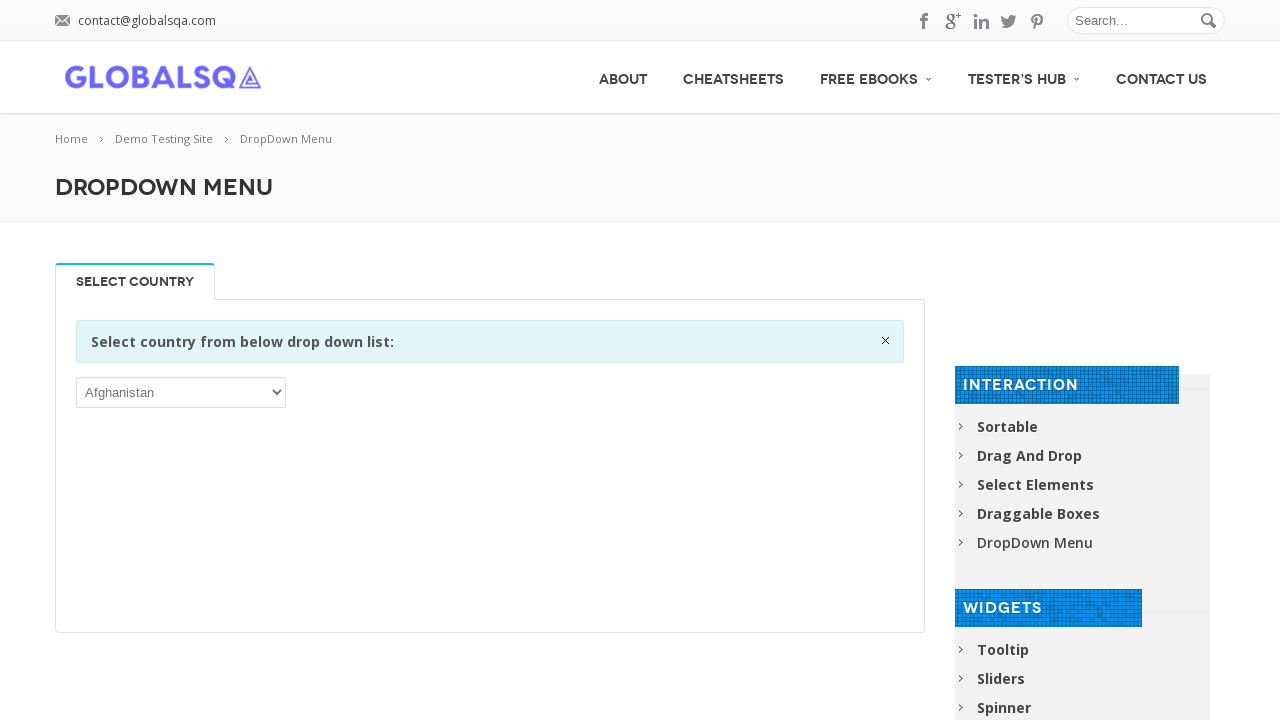

Iterated through dropdown option: Mauritius
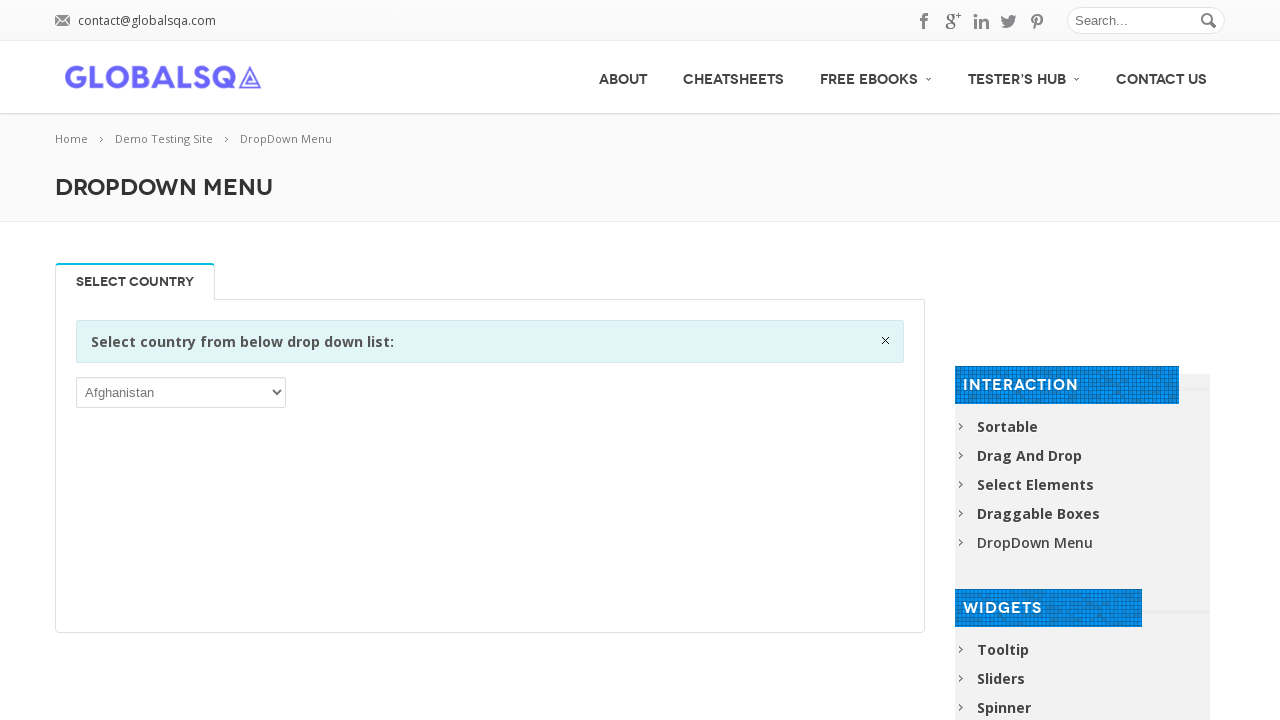

Iterated through dropdown option: Mayotte
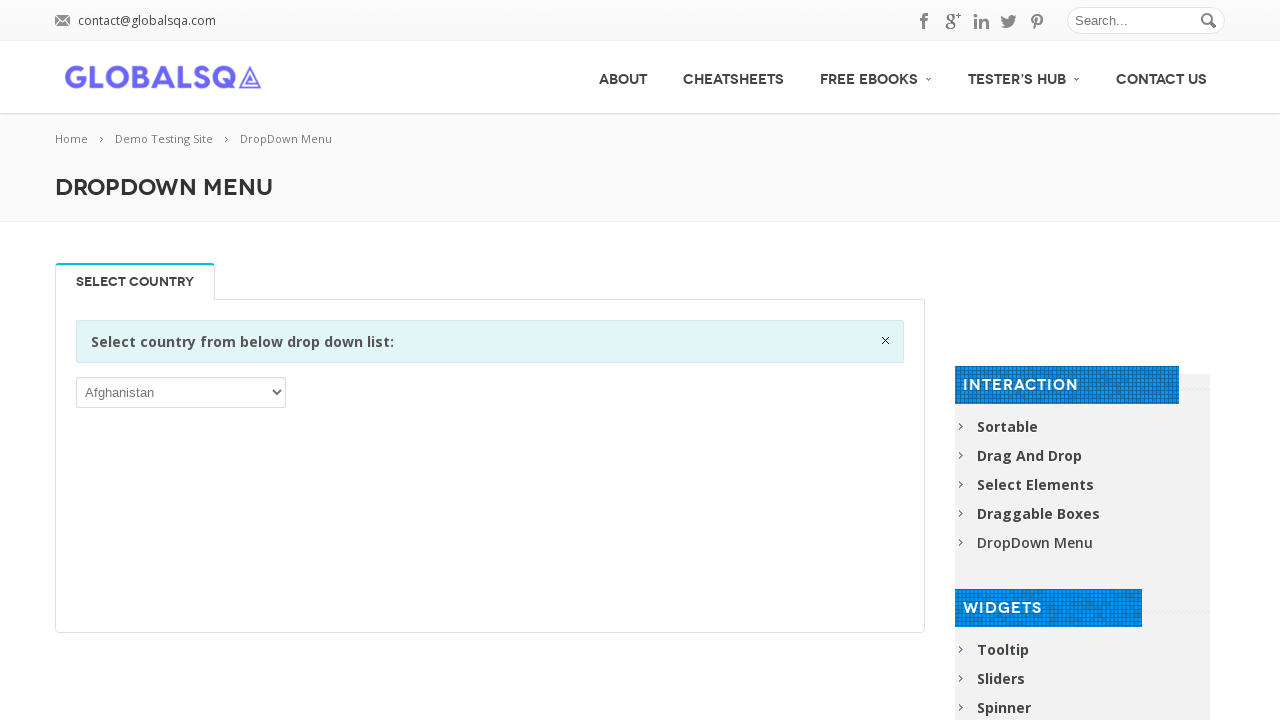

Iterated through dropdown option: Mexico
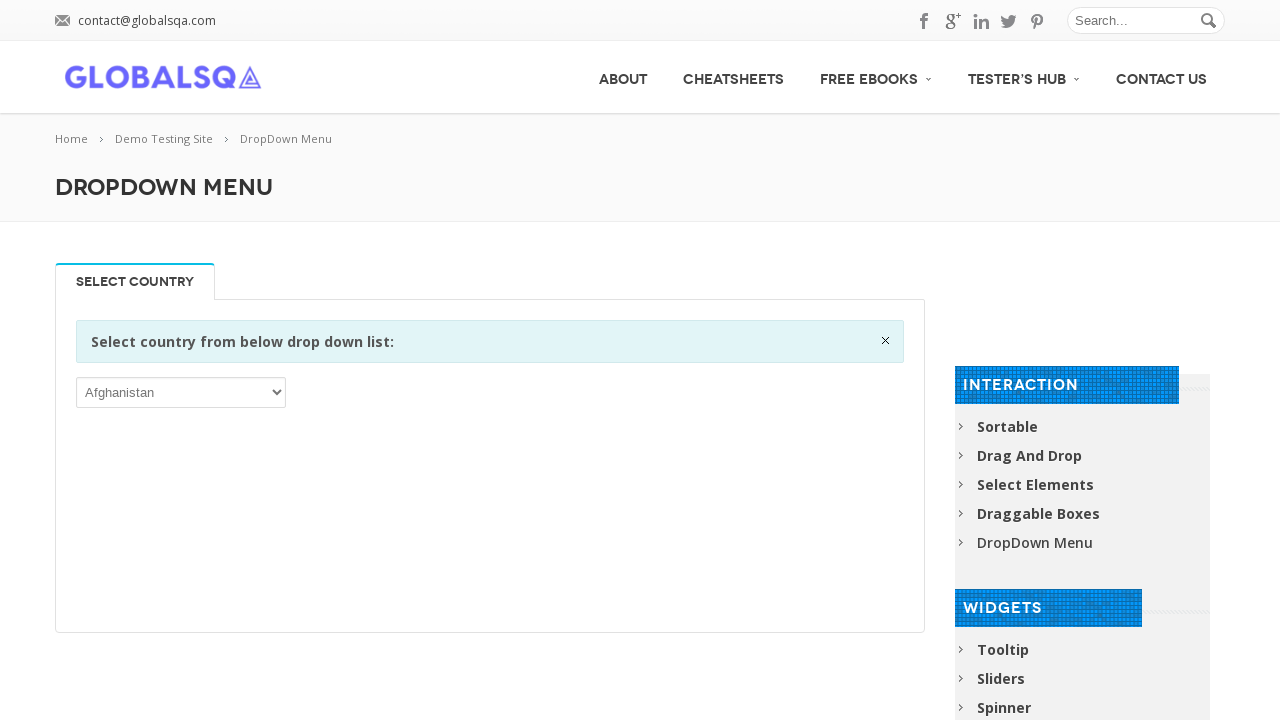

Iterated through dropdown option: Micronesia, Federated States of
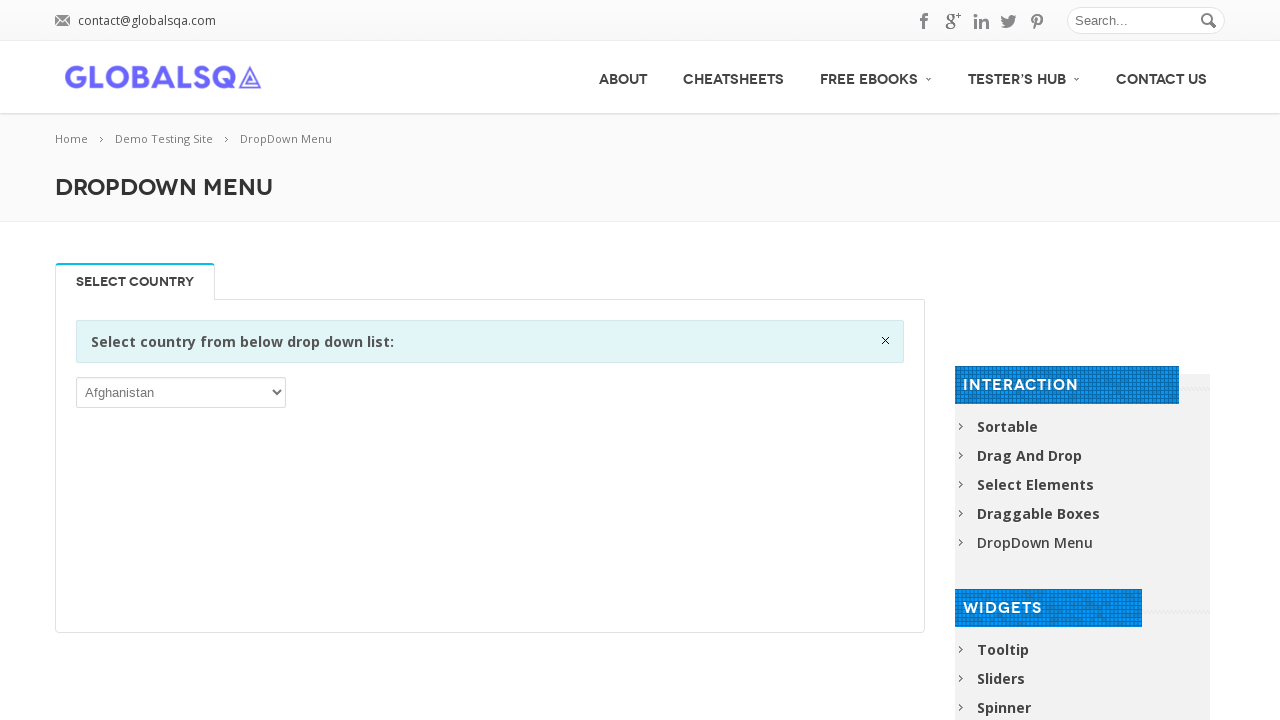

Iterated through dropdown option: Moldova, Republic of
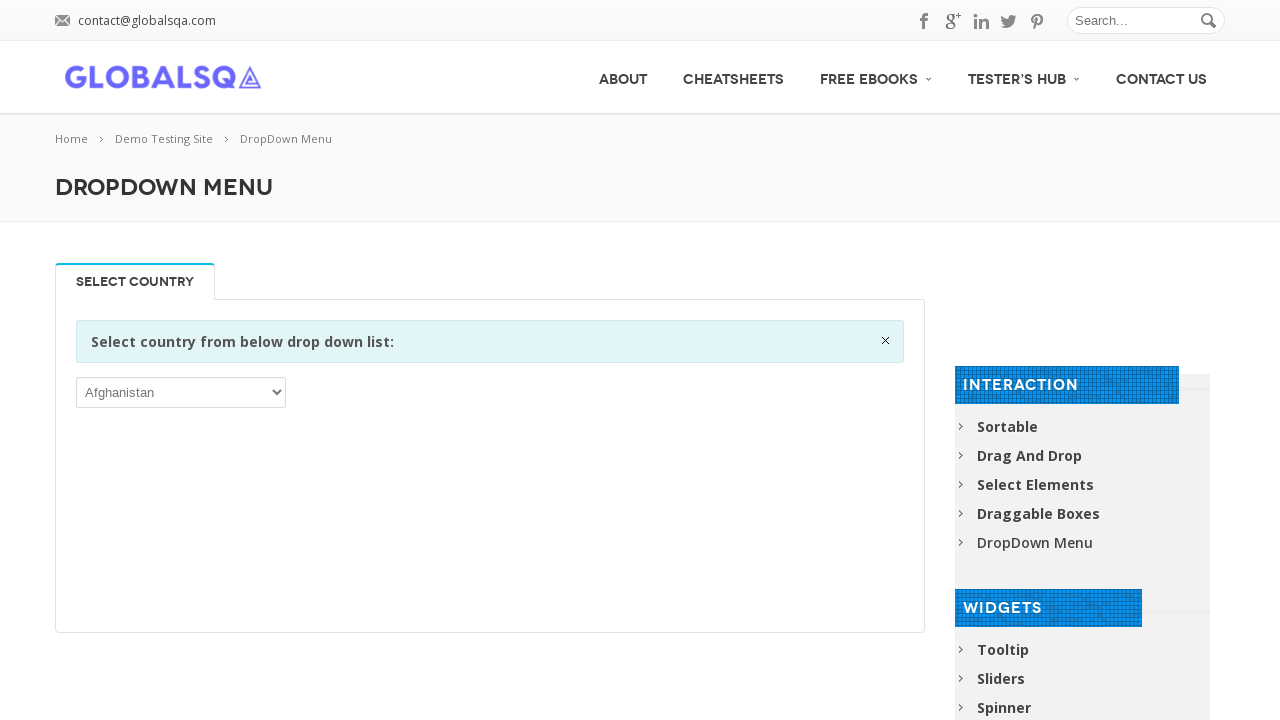

Iterated through dropdown option: Monaco
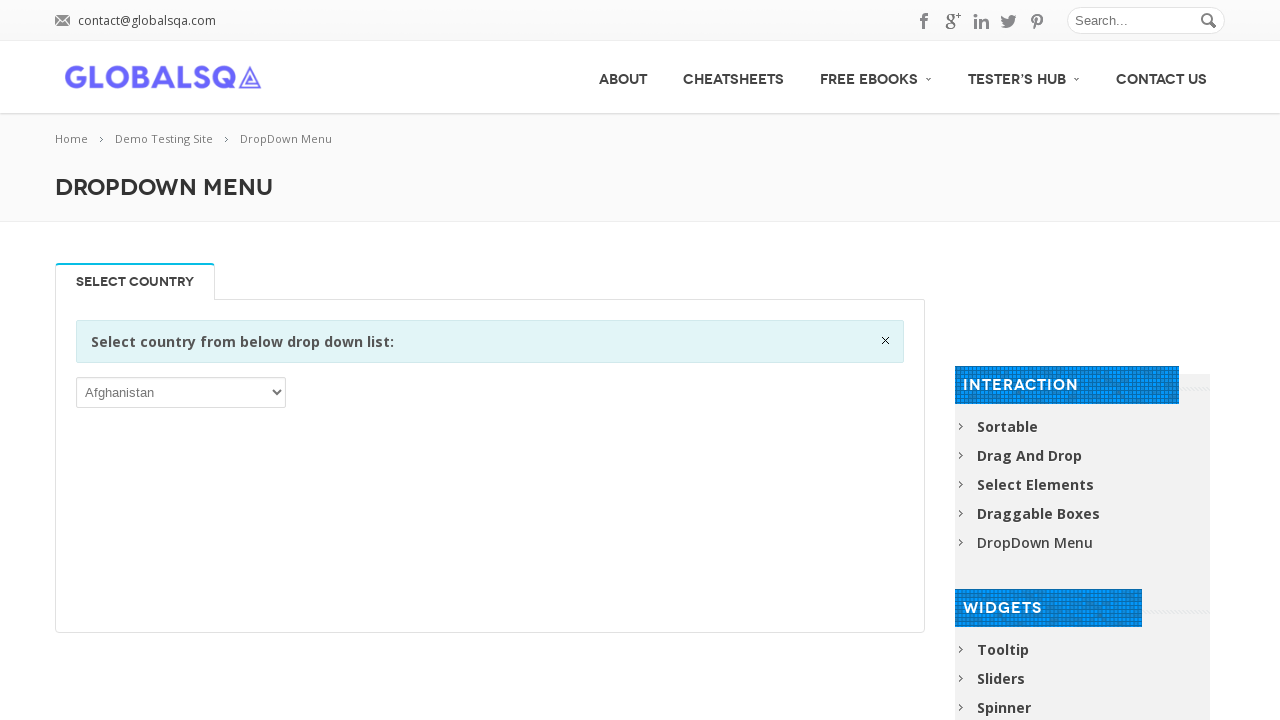

Iterated through dropdown option: Mongolia
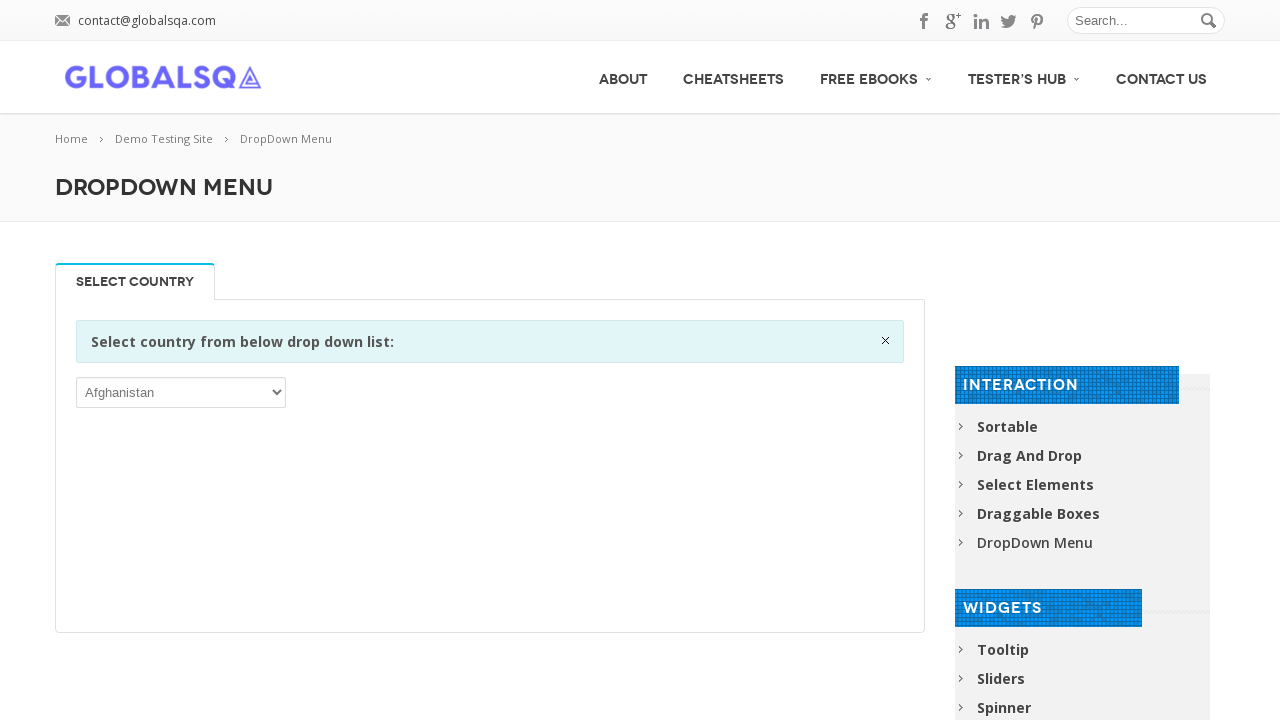

Iterated through dropdown option: Montenegro
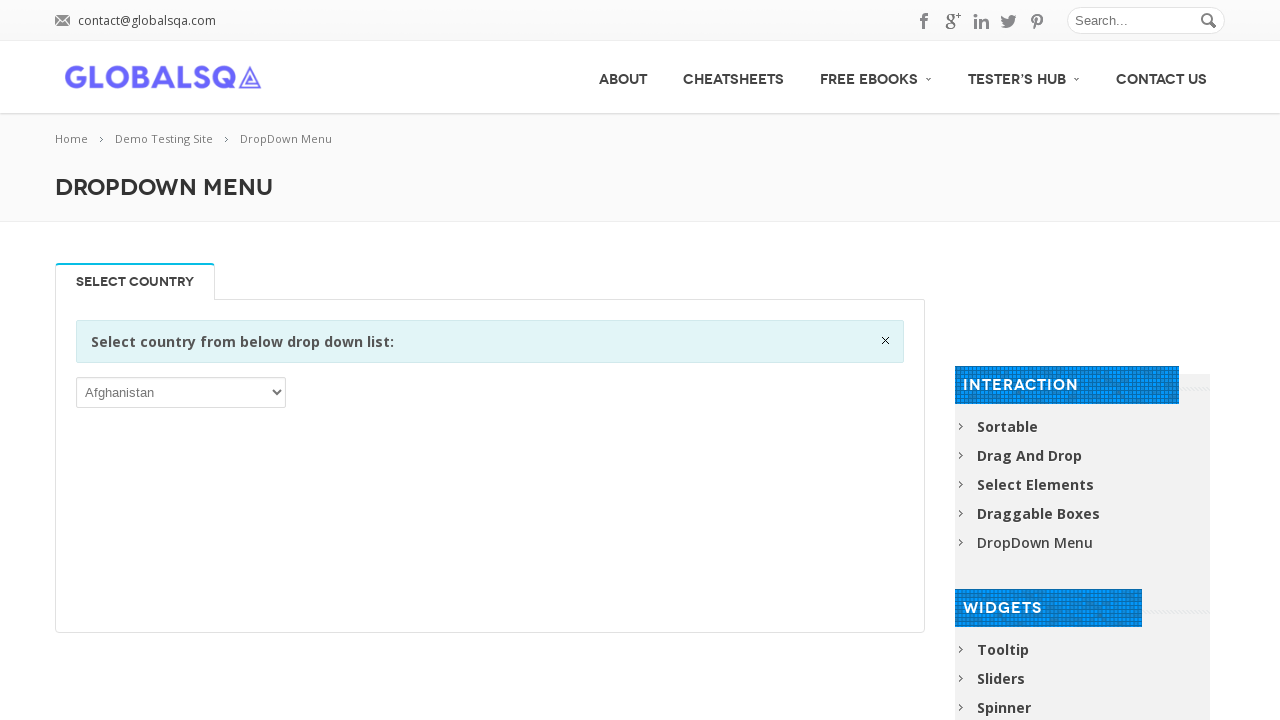

Iterated through dropdown option: Montserrat
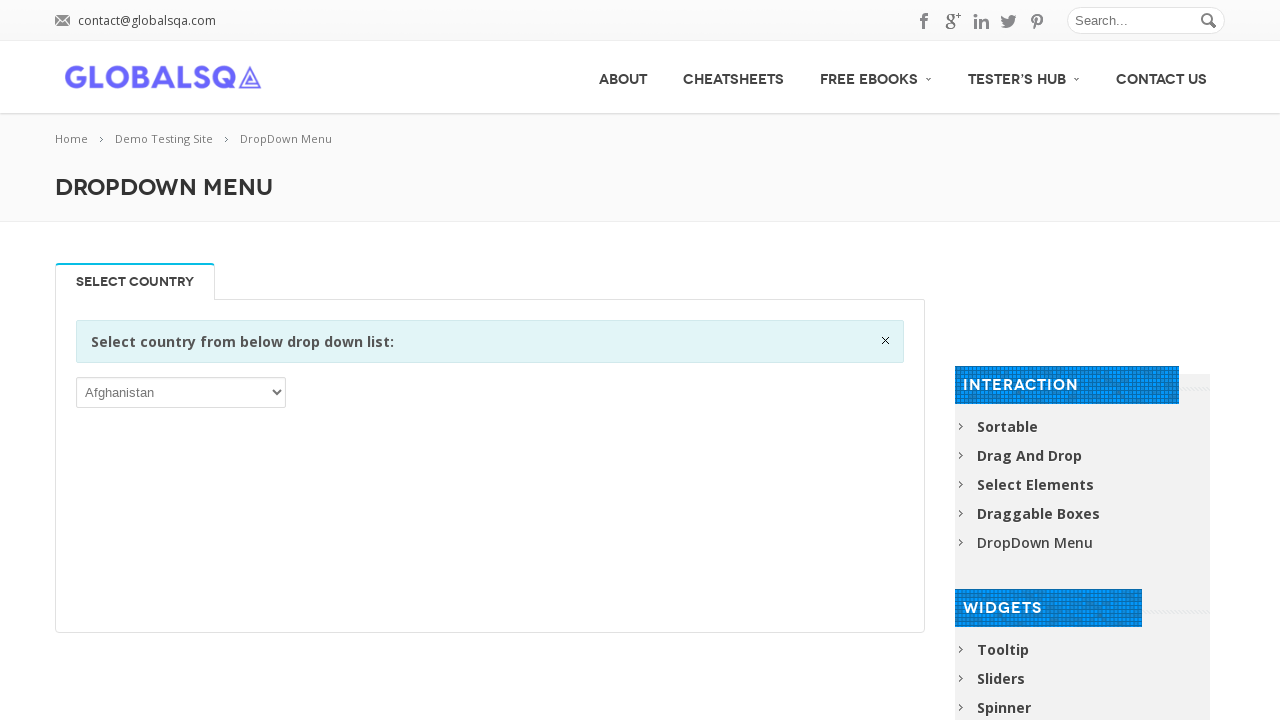

Iterated through dropdown option: Morocco
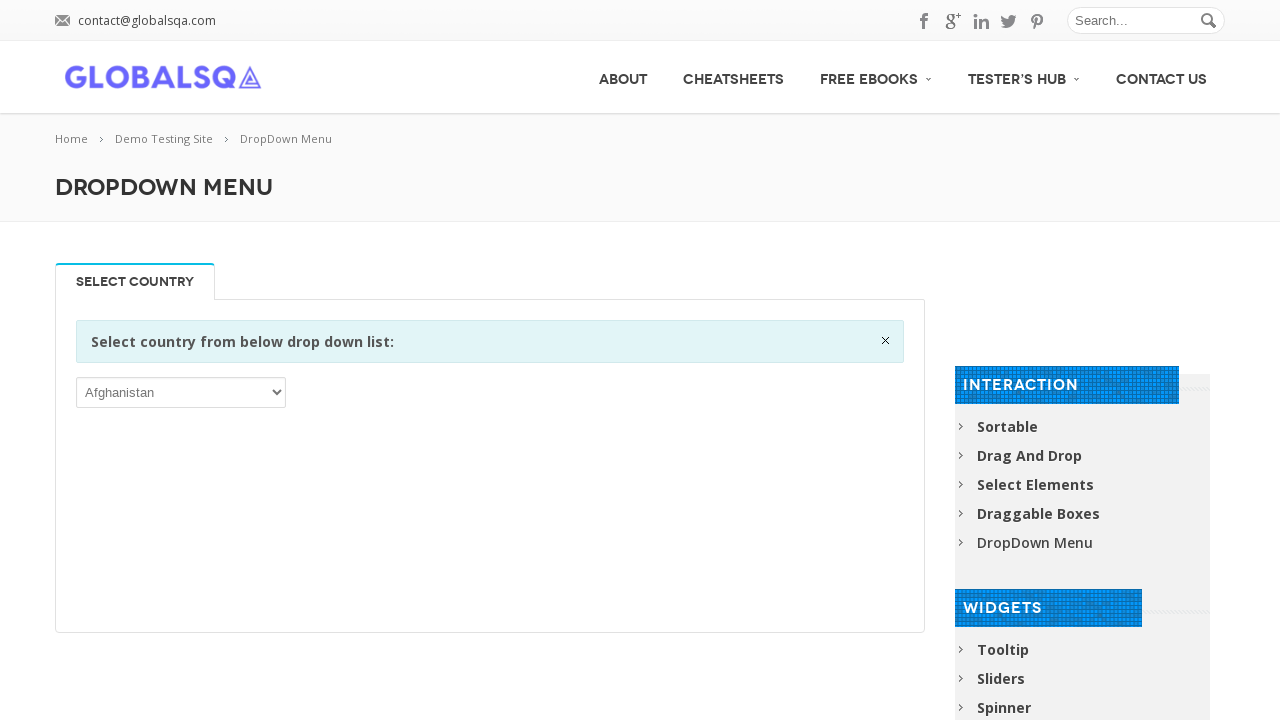

Iterated through dropdown option: Mozambique
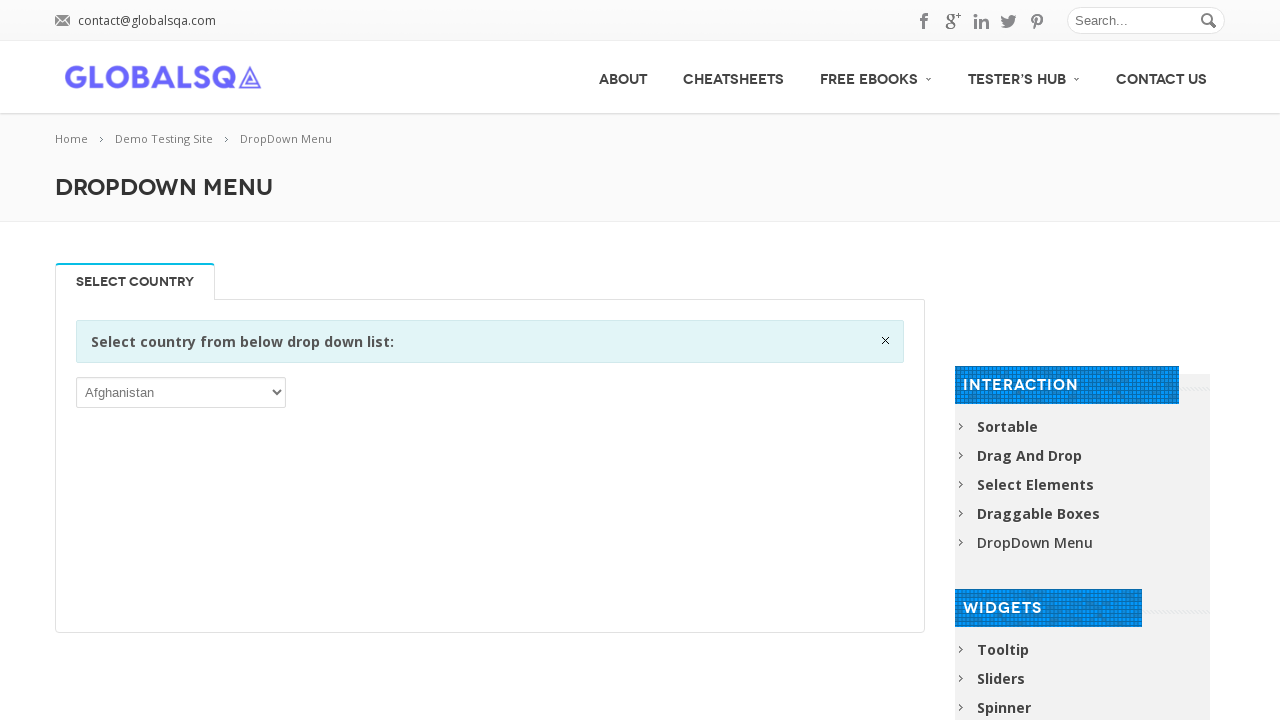

Iterated through dropdown option: Myanmar
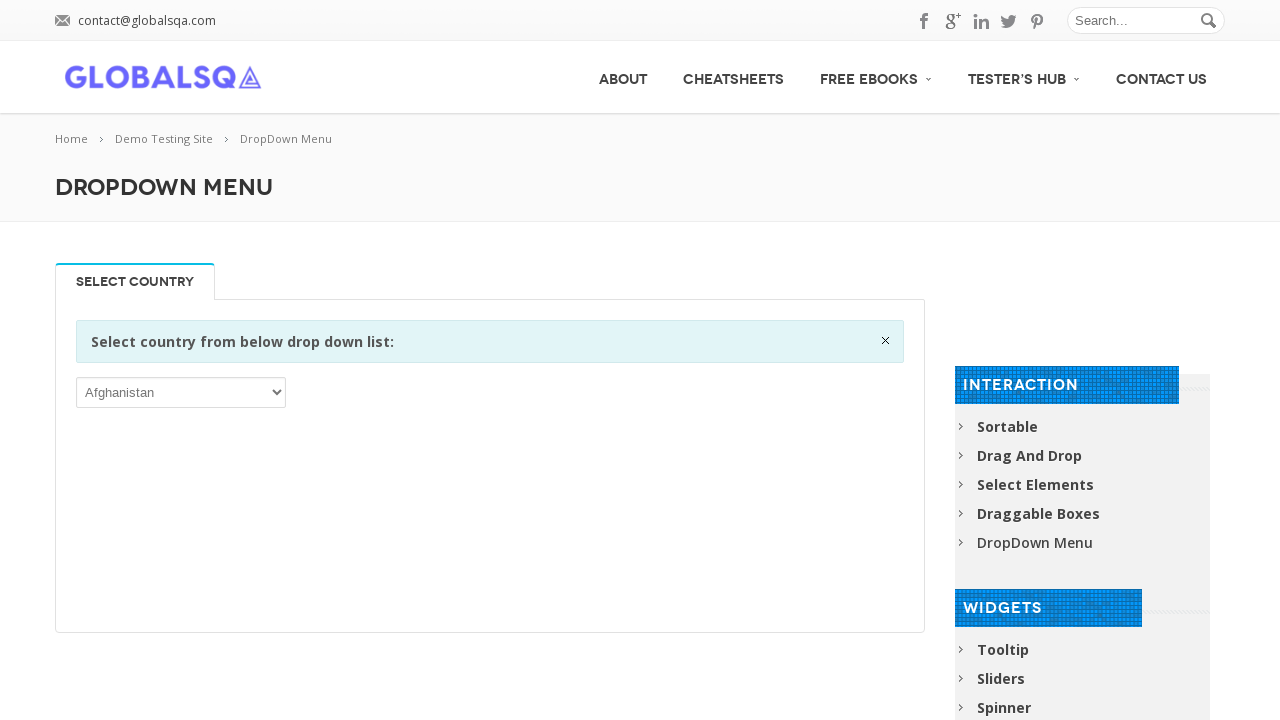

Iterated through dropdown option: Namibia
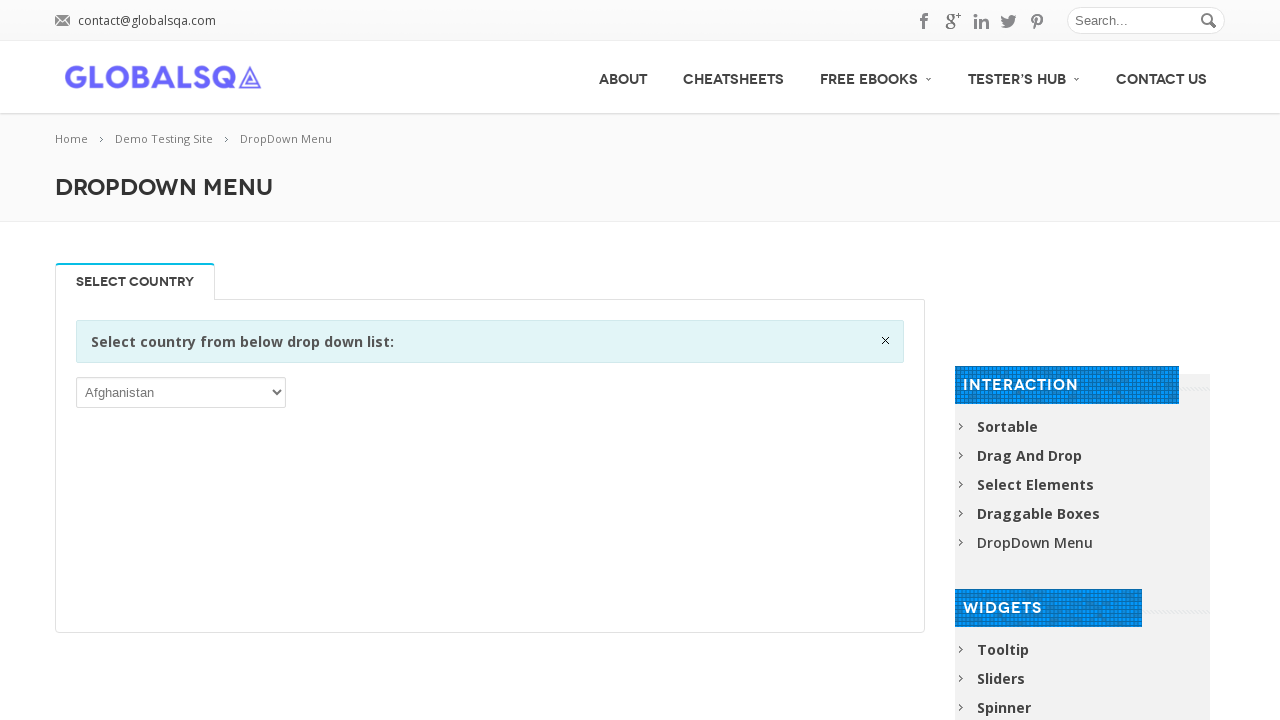

Iterated through dropdown option: Nauru
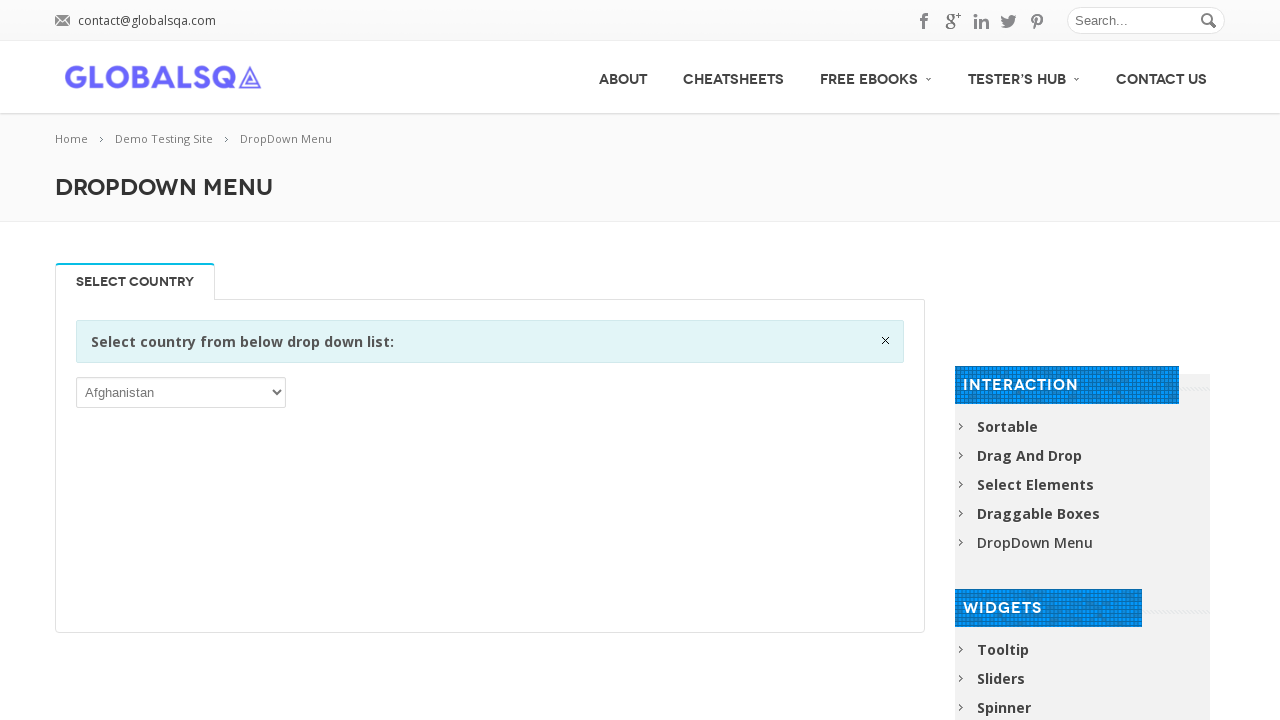

Iterated through dropdown option: Nepal
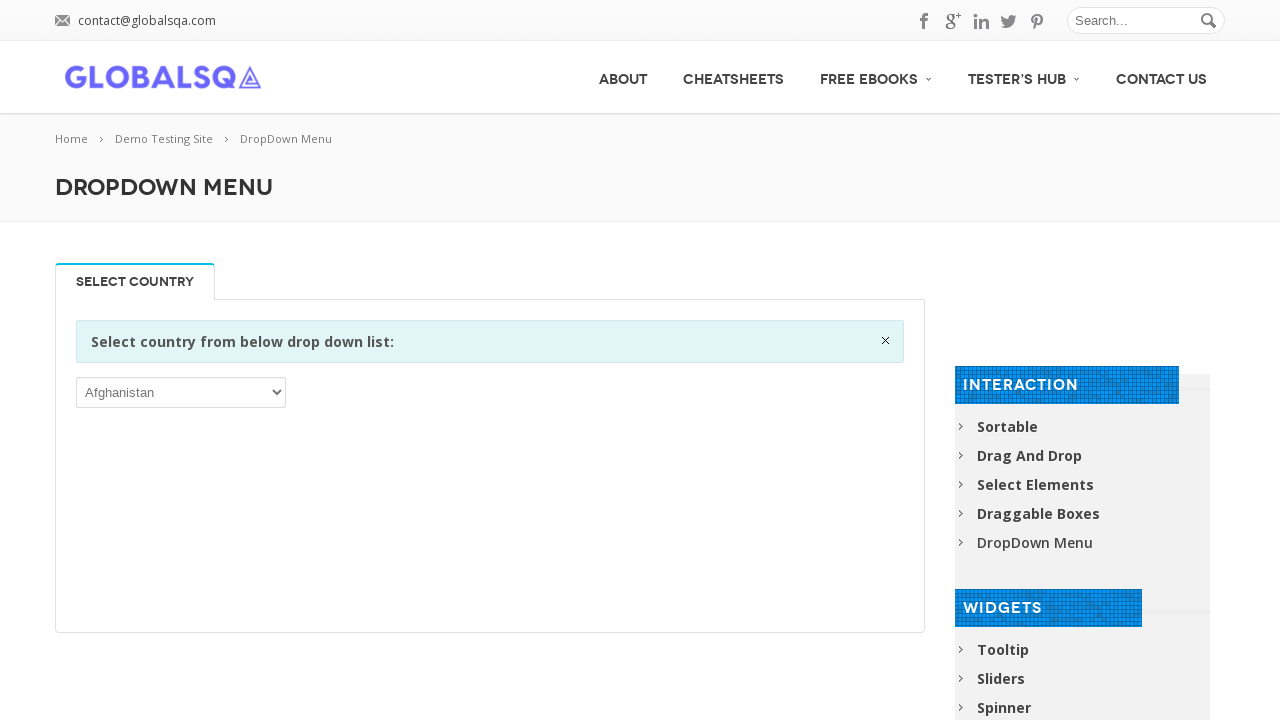

Iterated through dropdown option: Netherlands
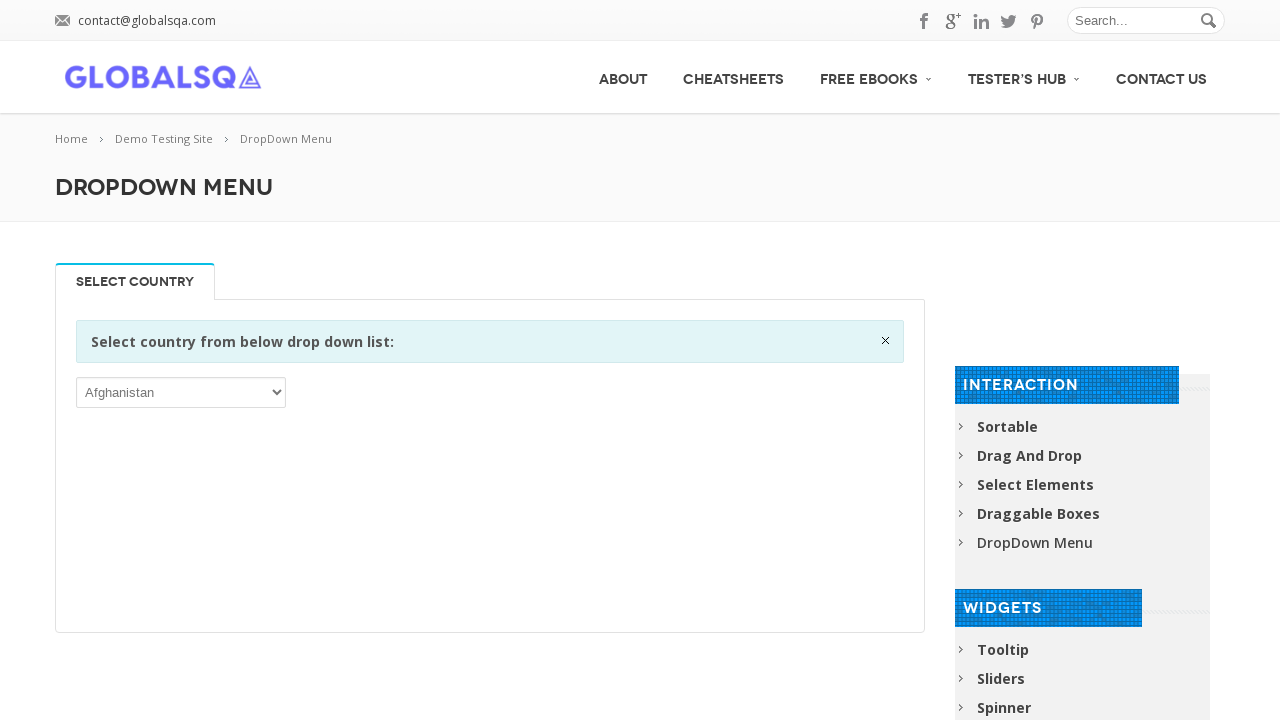

Iterated through dropdown option: New Caledonia
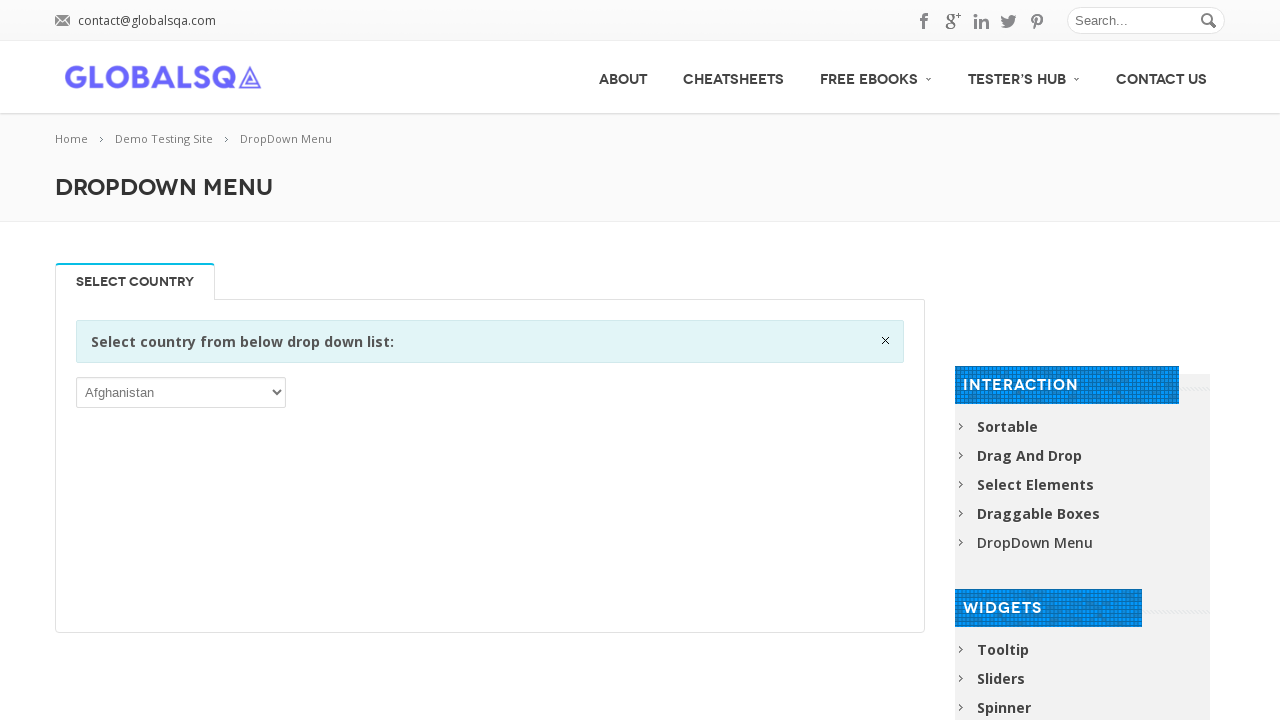

Iterated through dropdown option: New Zealand
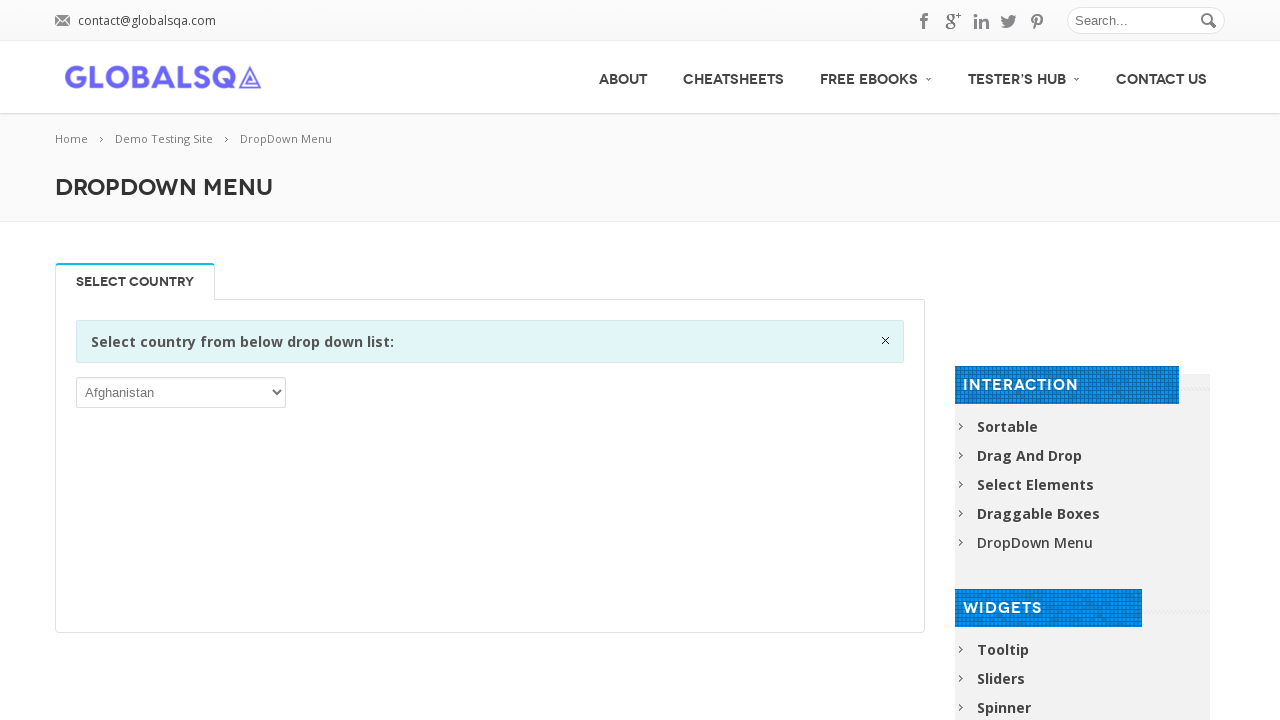

Iterated through dropdown option: Nicaragua
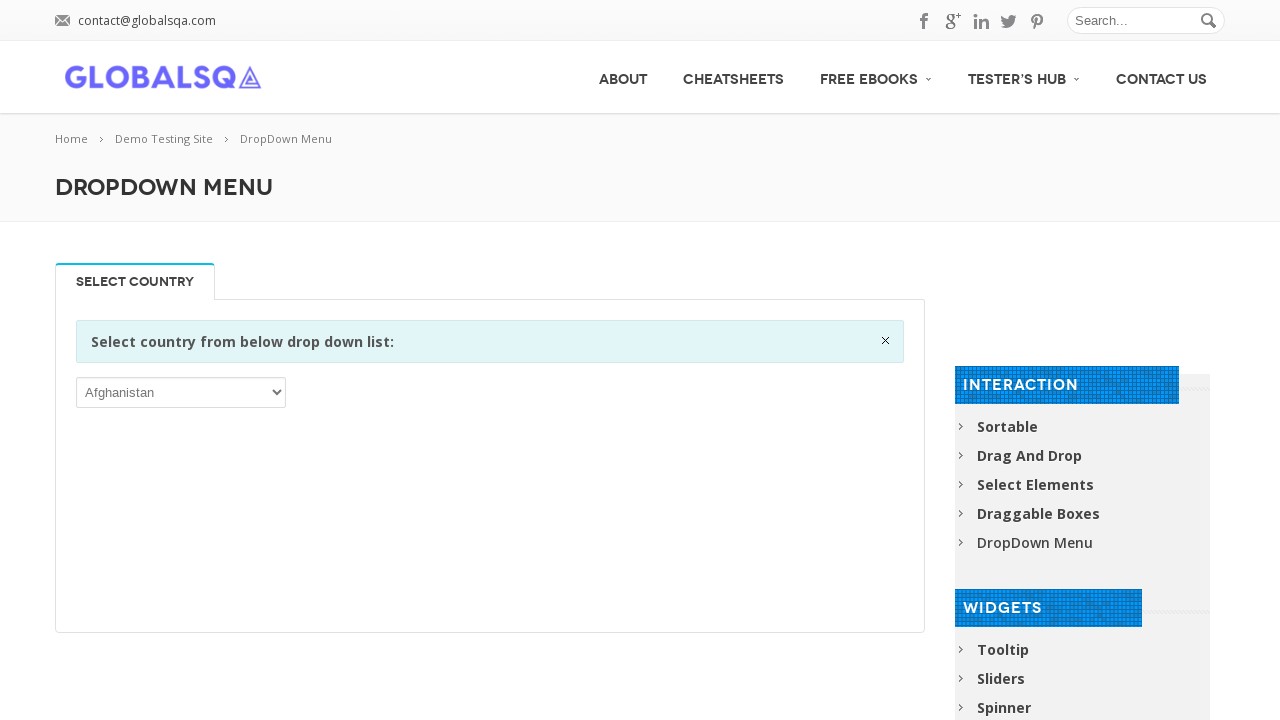

Iterated through dropdown option: Niger
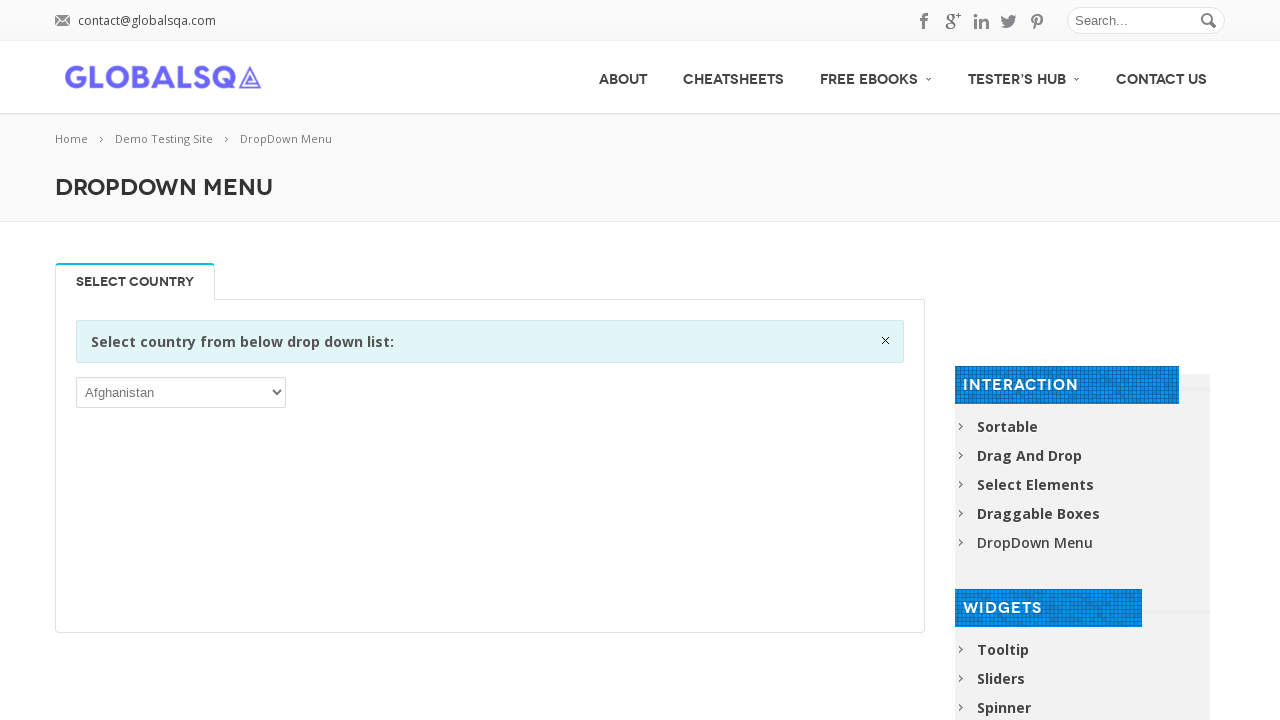

Iterated through dropdown option: Nigeria
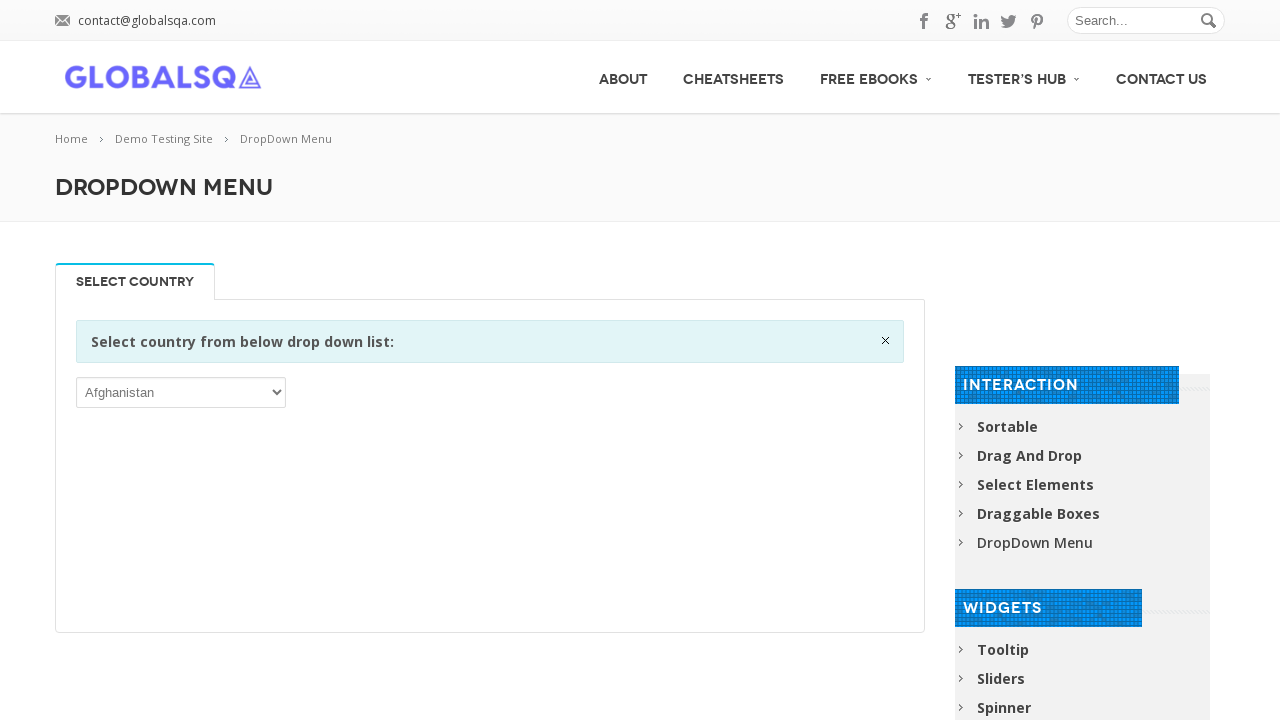

Iterated through dropdown option: Niue
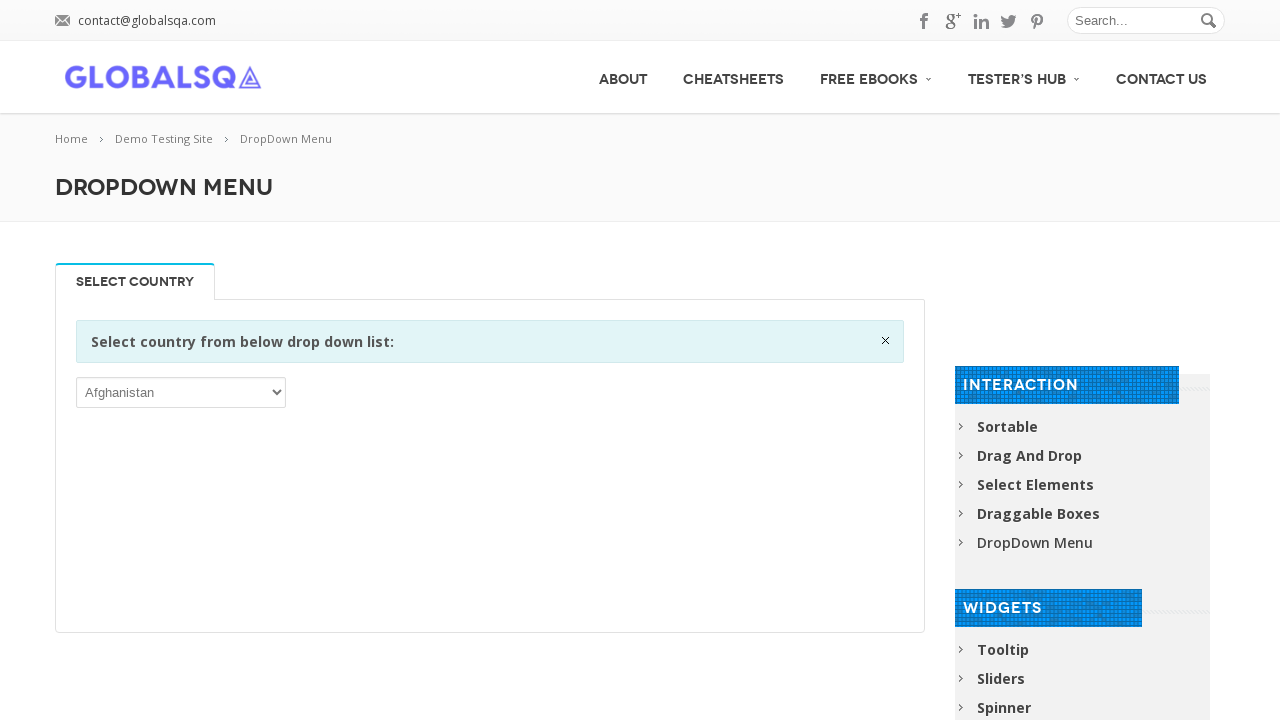

Iterated through dropdown option: Norfolk Island
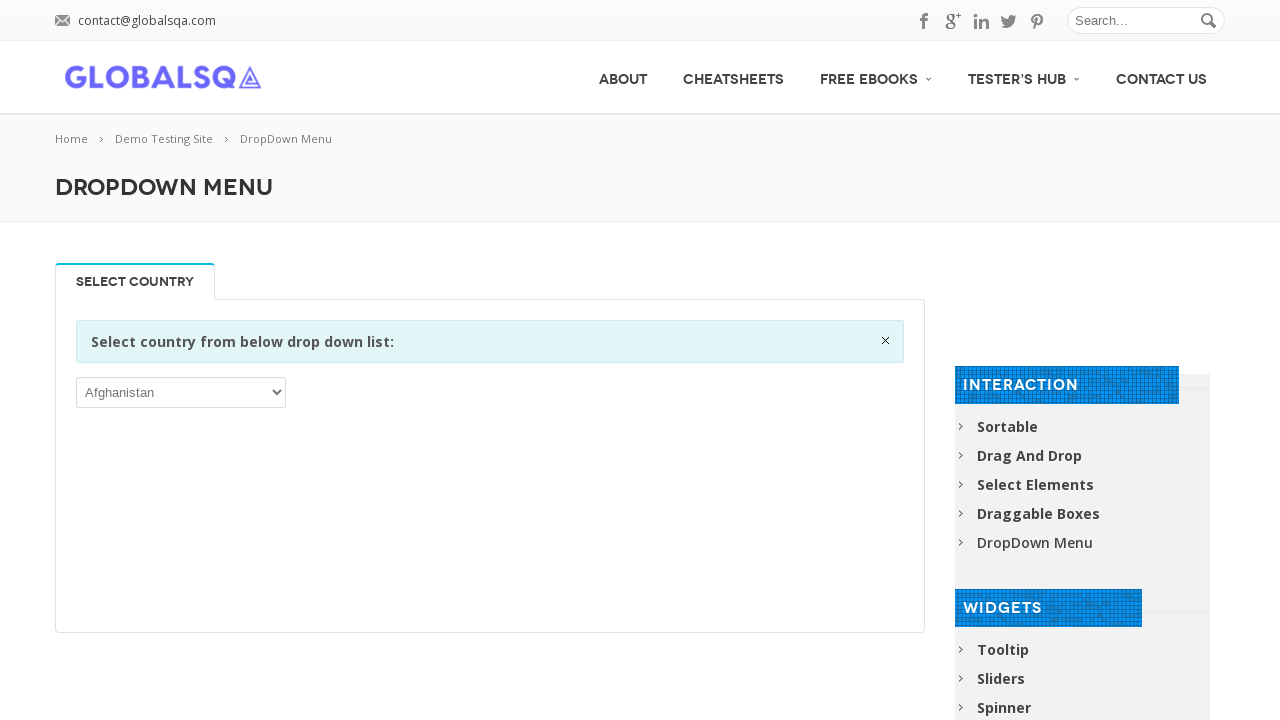

Iterated through dropdown option: Northern Mariana Islands
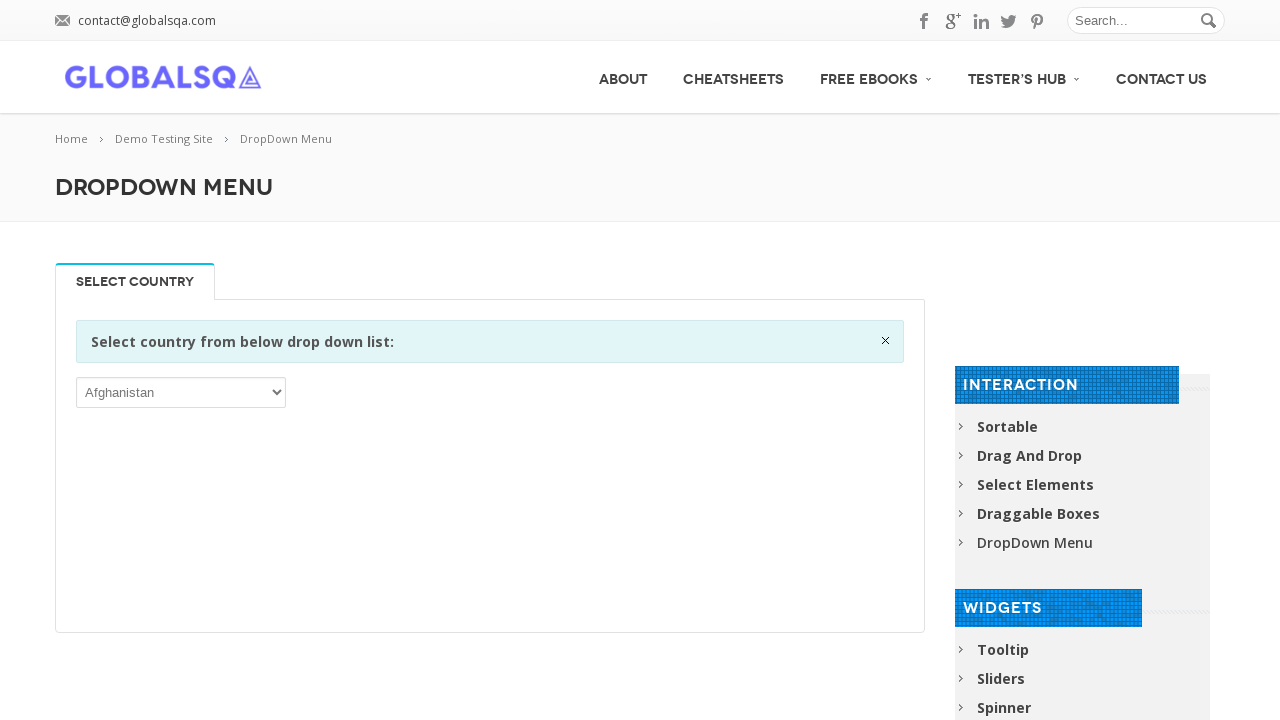

Iterated through dropdown option: Norway
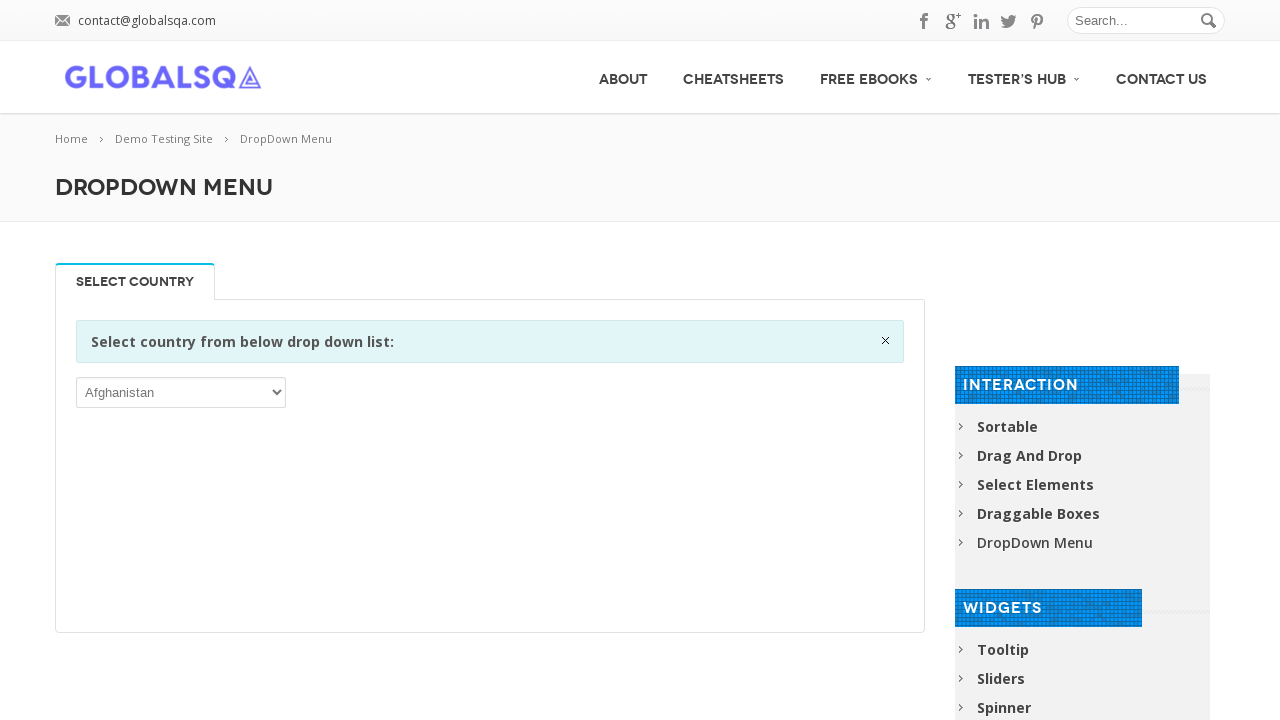

Iterated through dropdown option: Oman
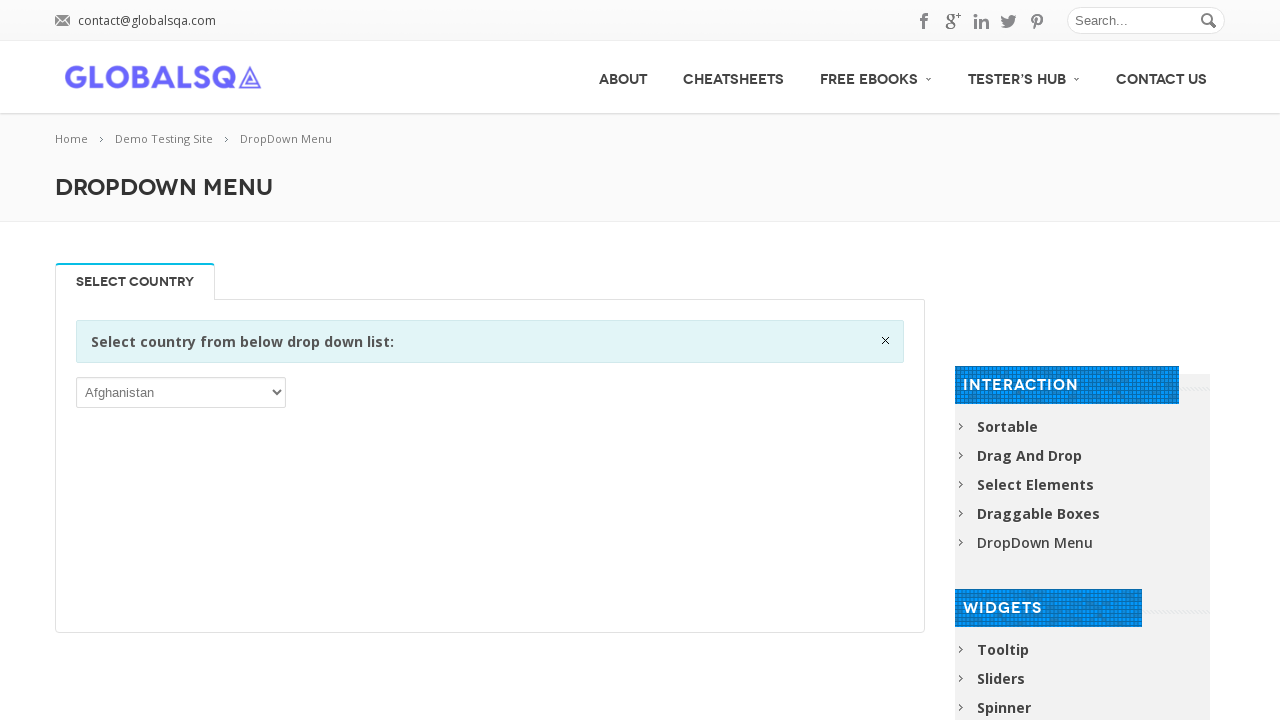

Iterated through dropdown option: Pakistan
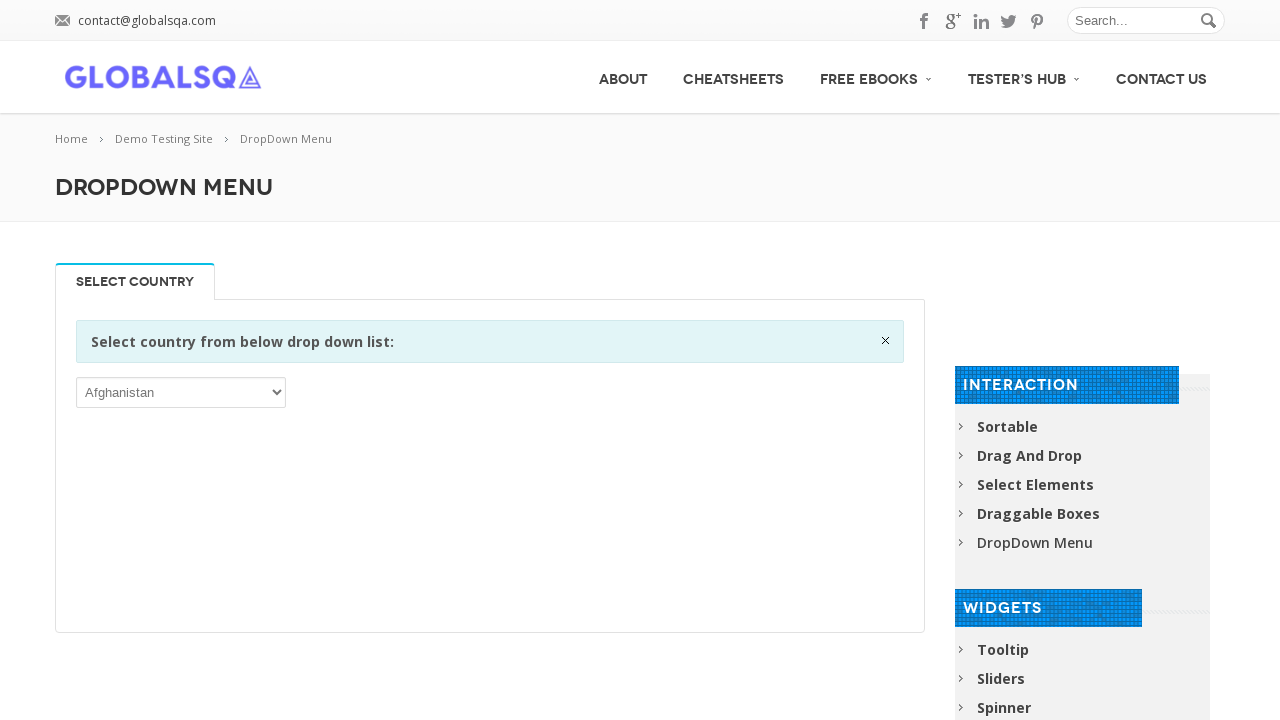

Iterated through dropdown option: Palau
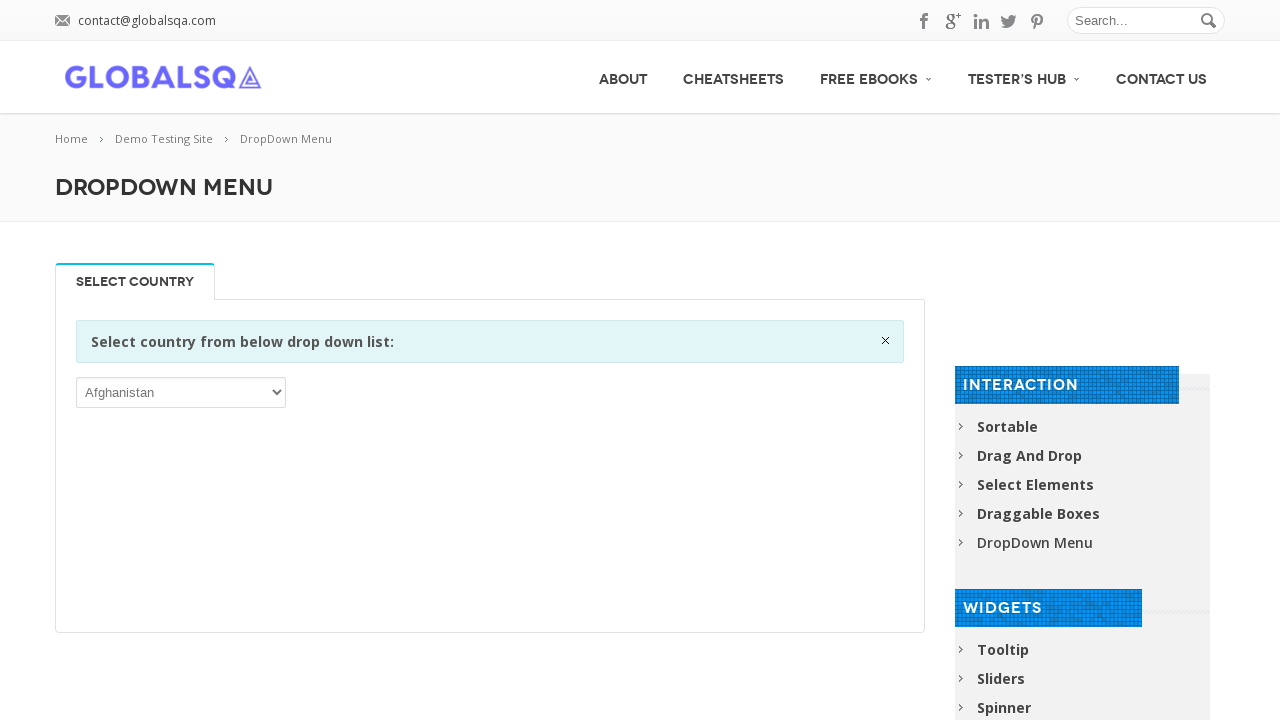

Iterated through dropdown option: Palestinian Territory, Occupied
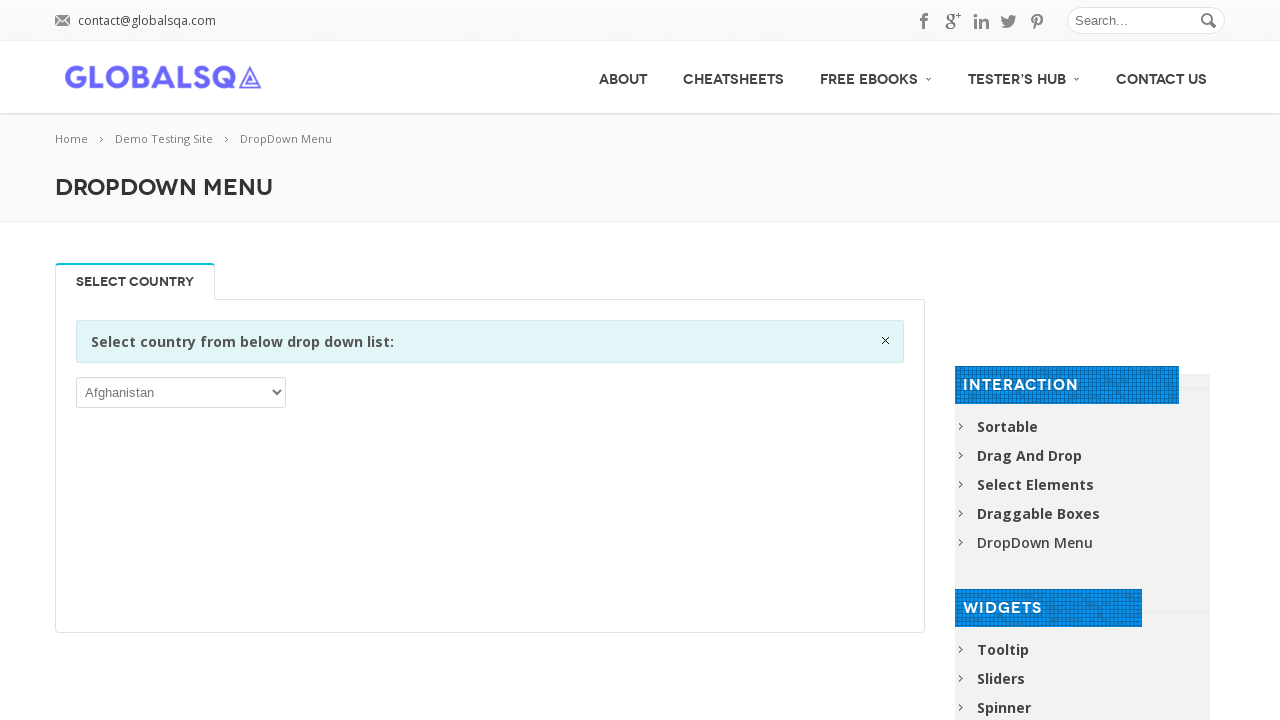

Iterated through dropdown option: Panama
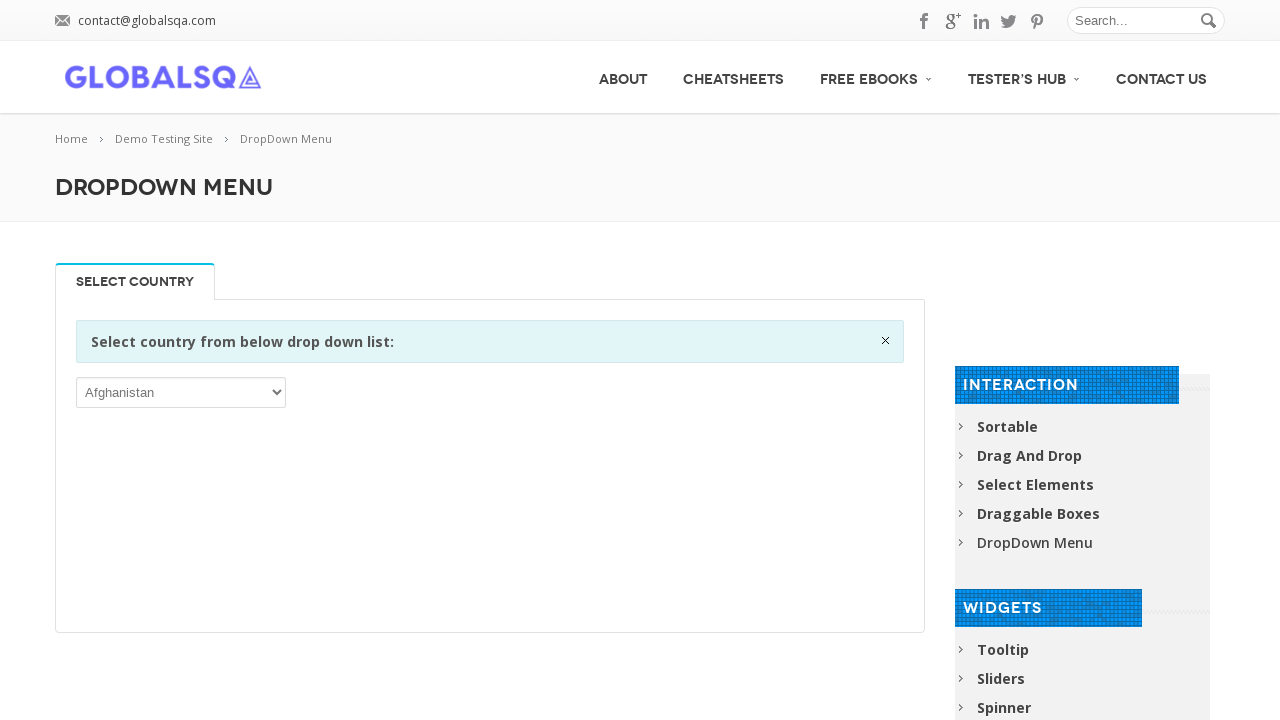

Iterated through dropdown option: Papua New Guinea
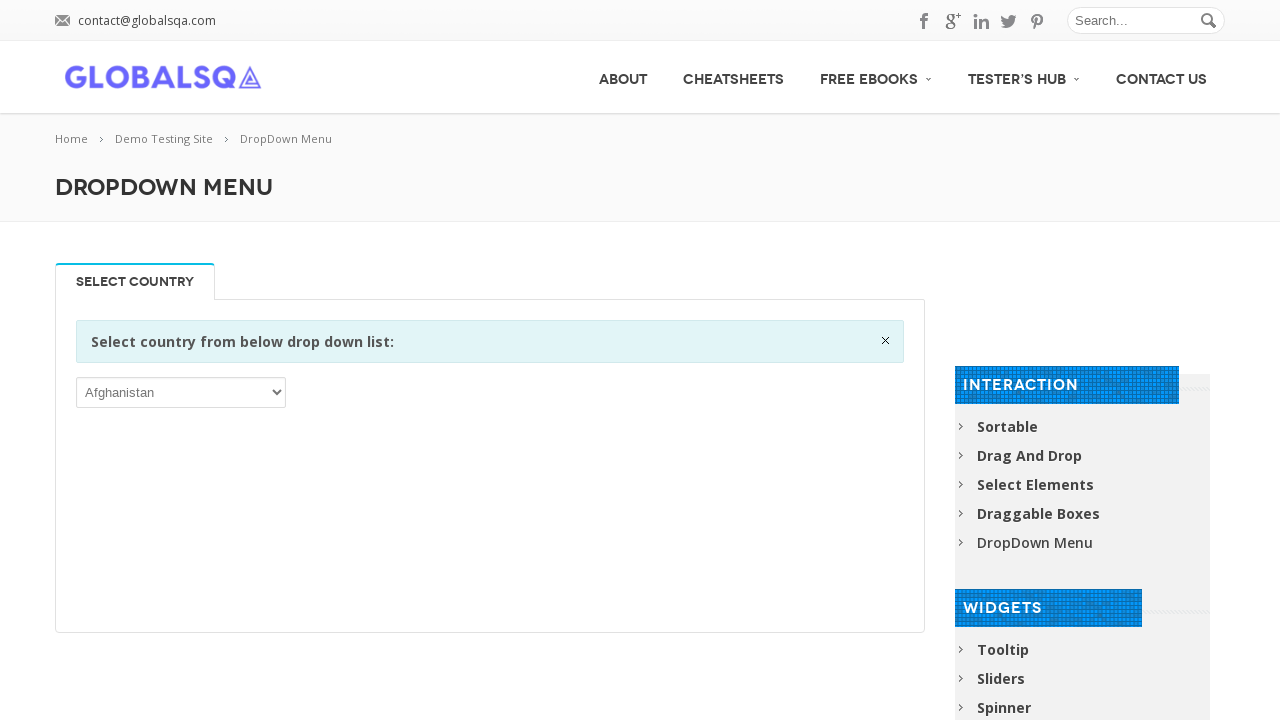

Iterated through dropdown option: Paraguay
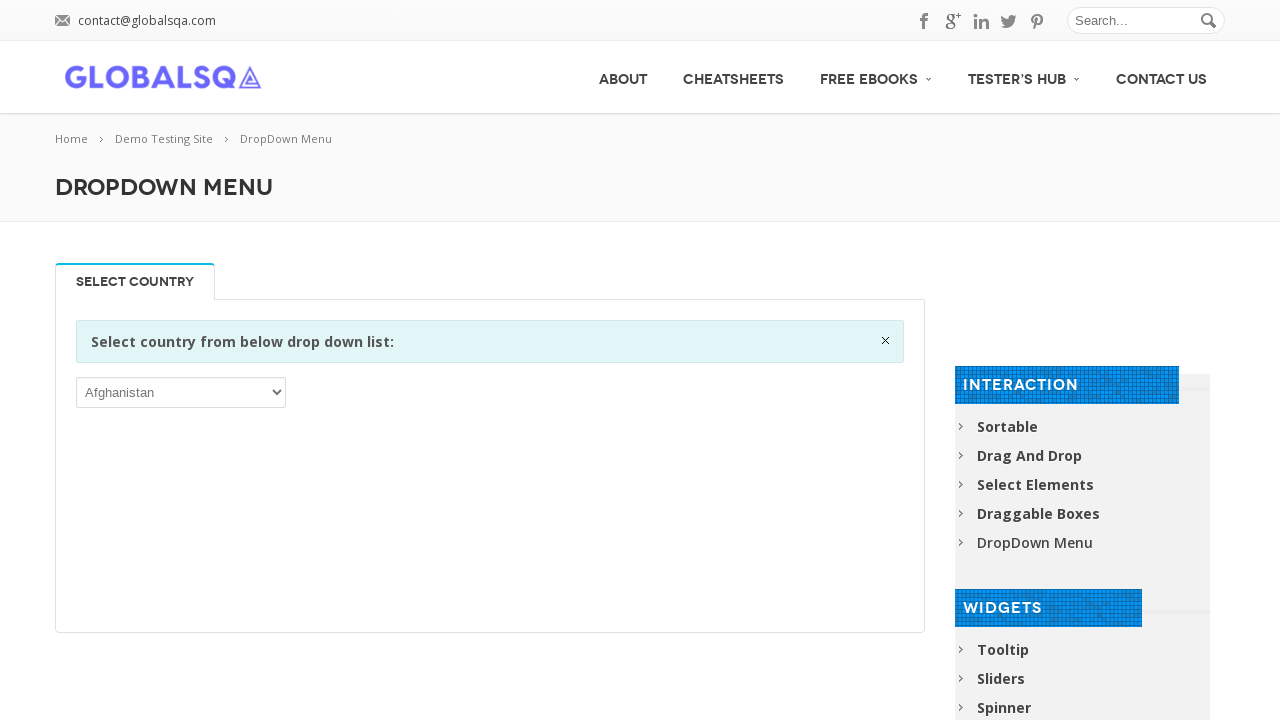

Iterated through dropdown option: Peru
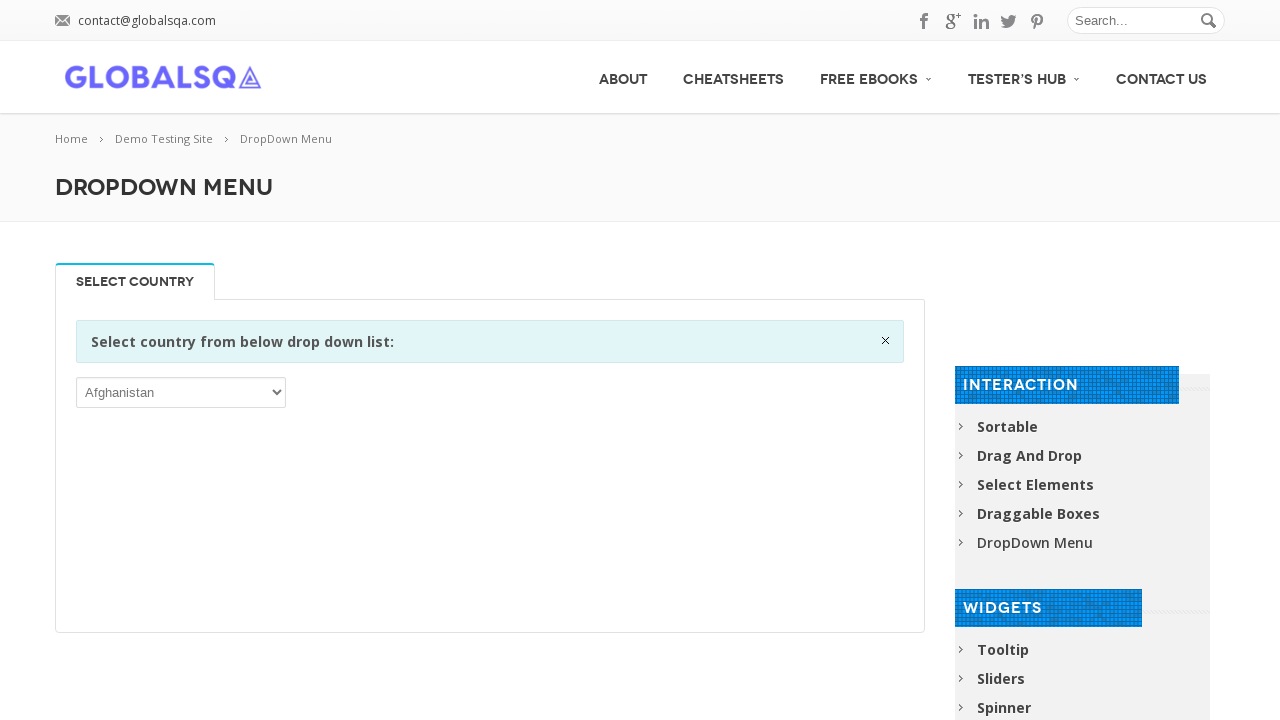

Iterated through dropdown option: Philippines
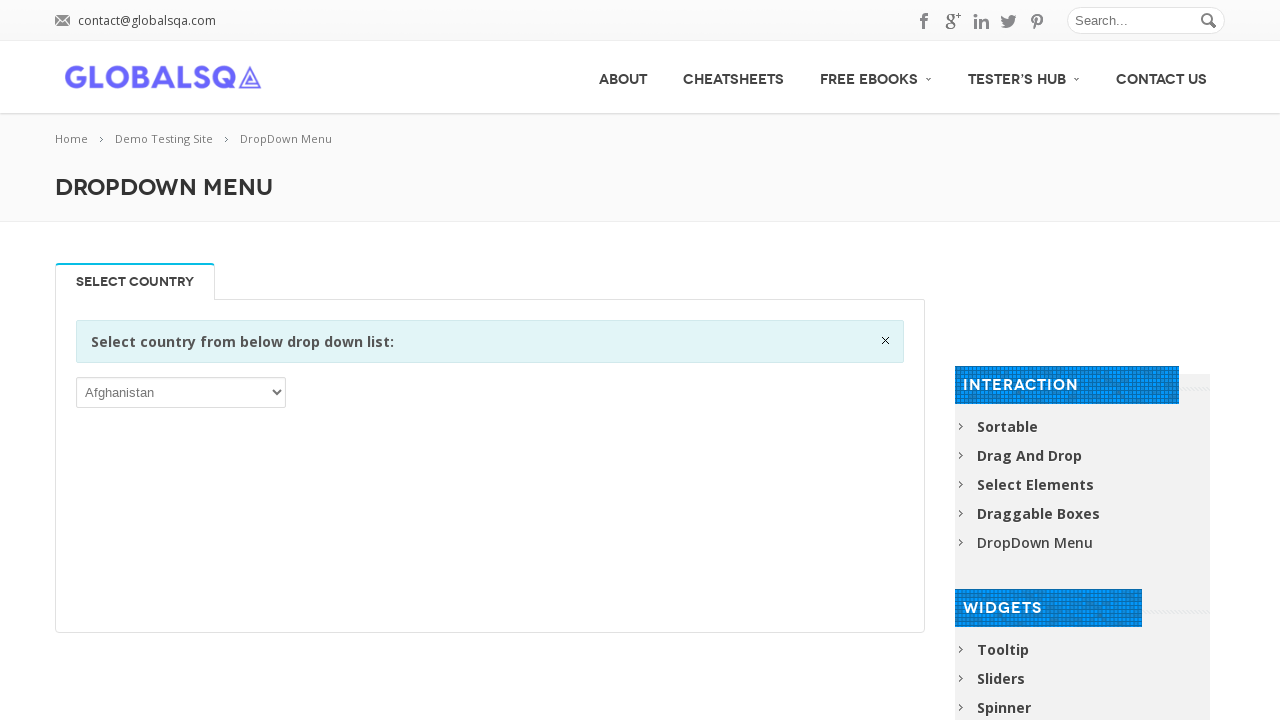

Iterated through dropdown option: Pitcairn
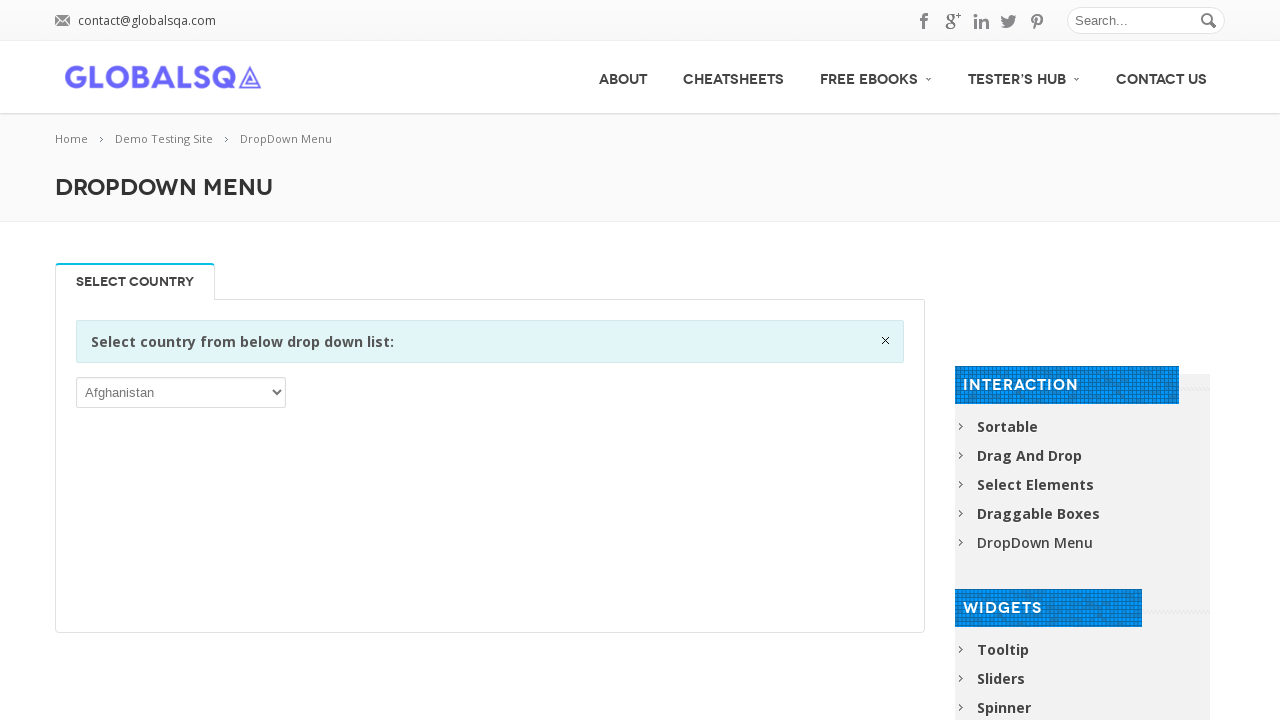

Iterated through dropdown option: Poland
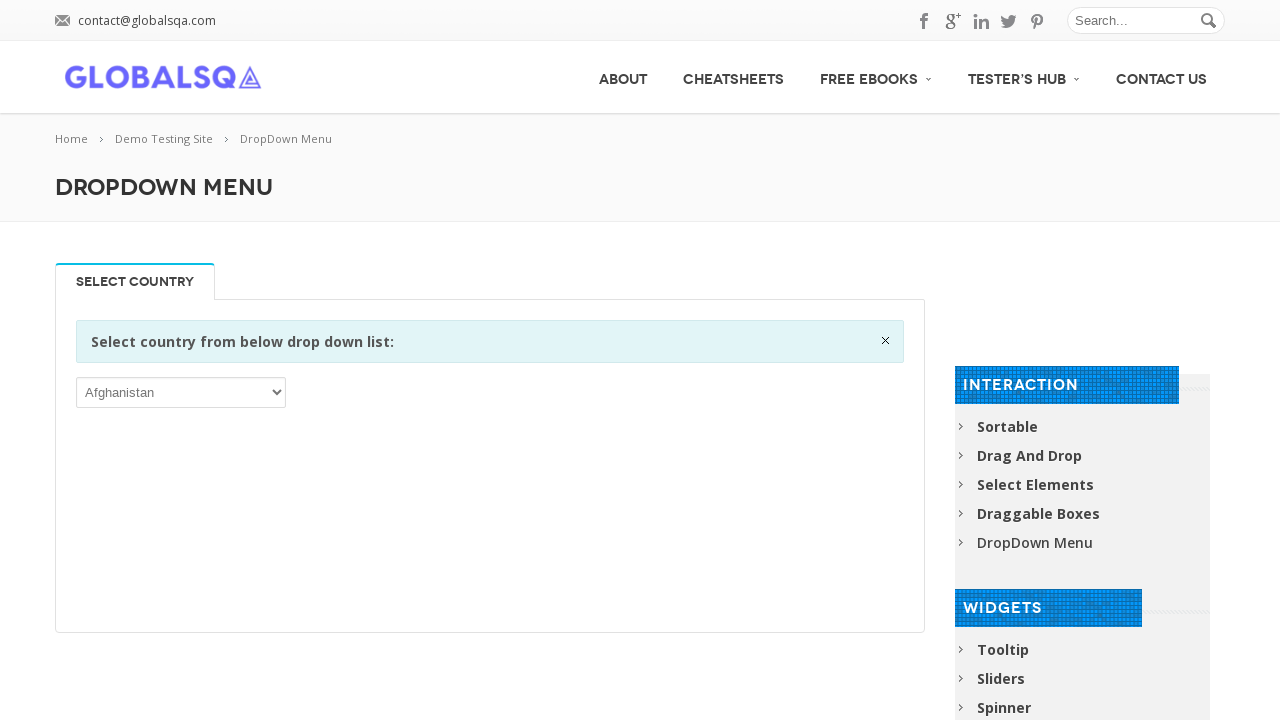

Iterated through dropdown option: Portugal
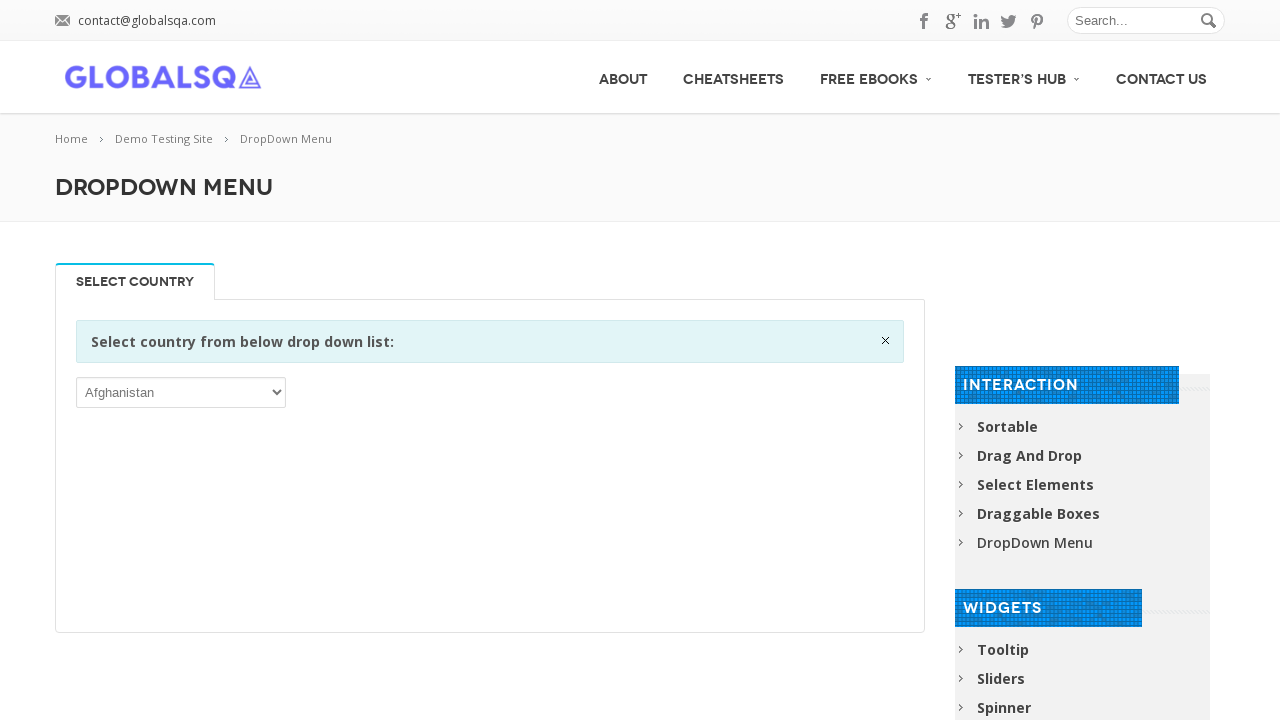

Iterated through dropdown option: Puerto Rico
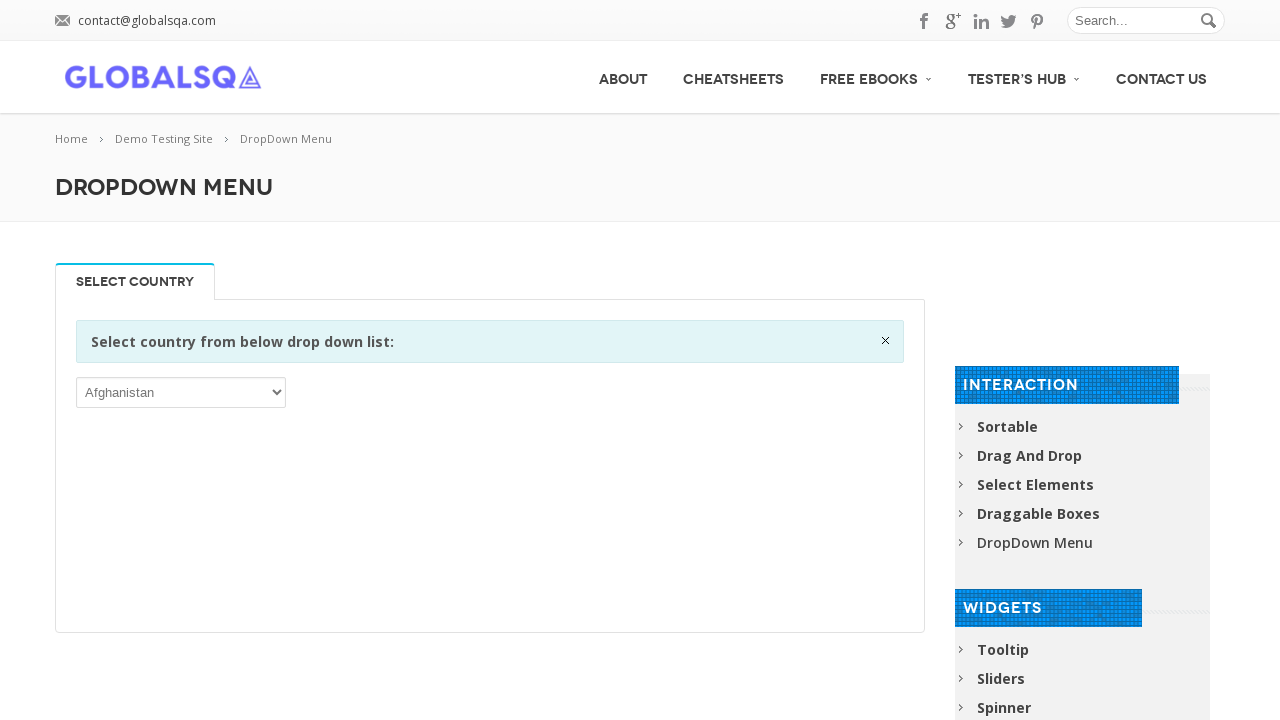

Iterated through dropdown option: Qatar
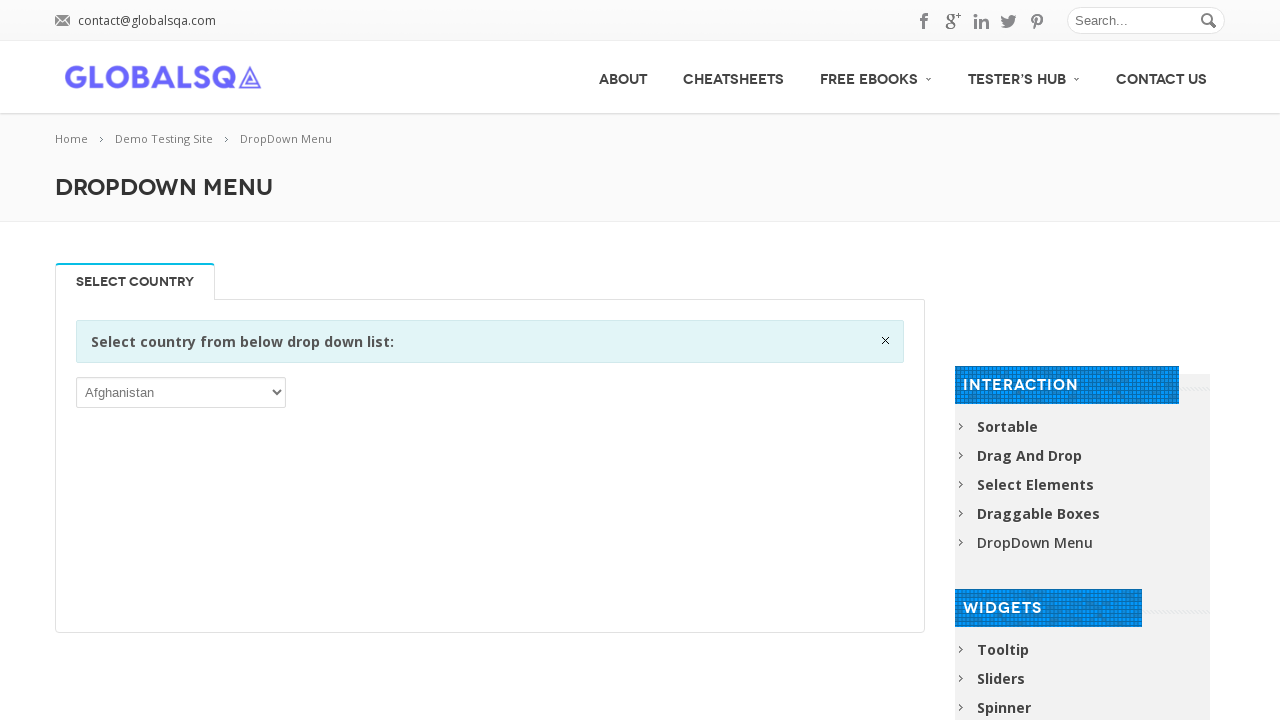

Iterated through dropdown option: Réunion
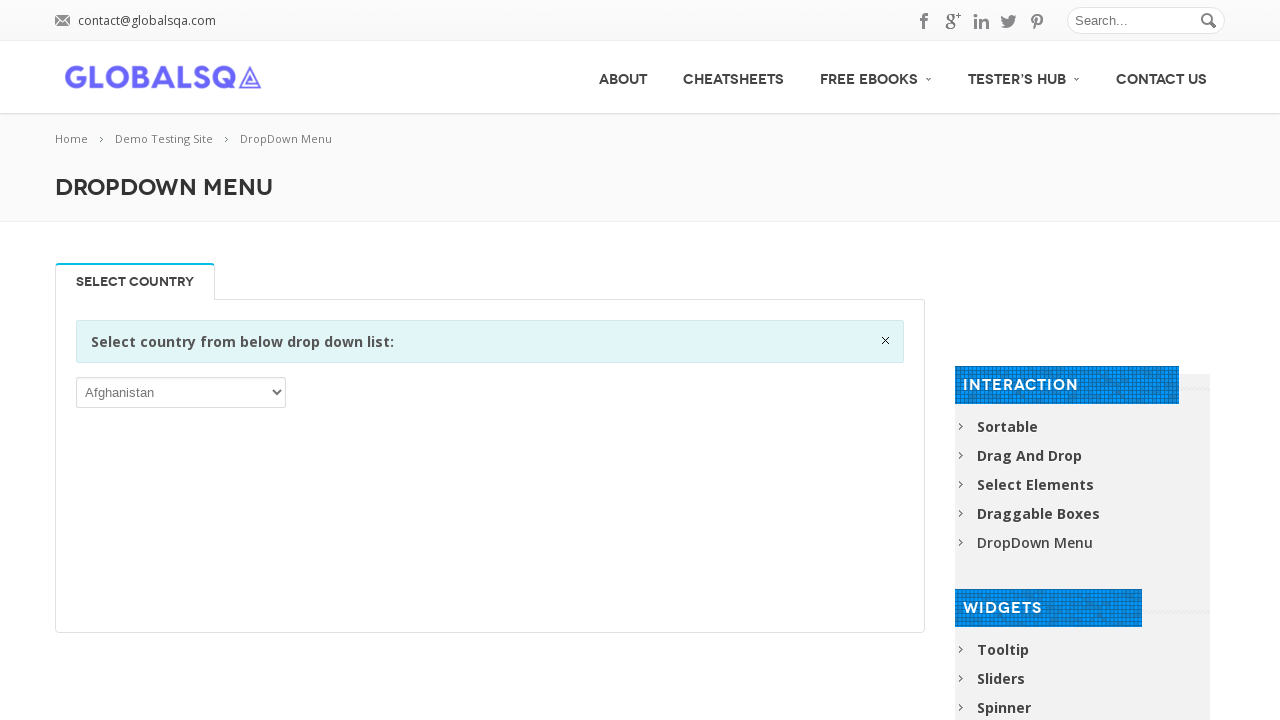

Iterated through dropdown option: Romania
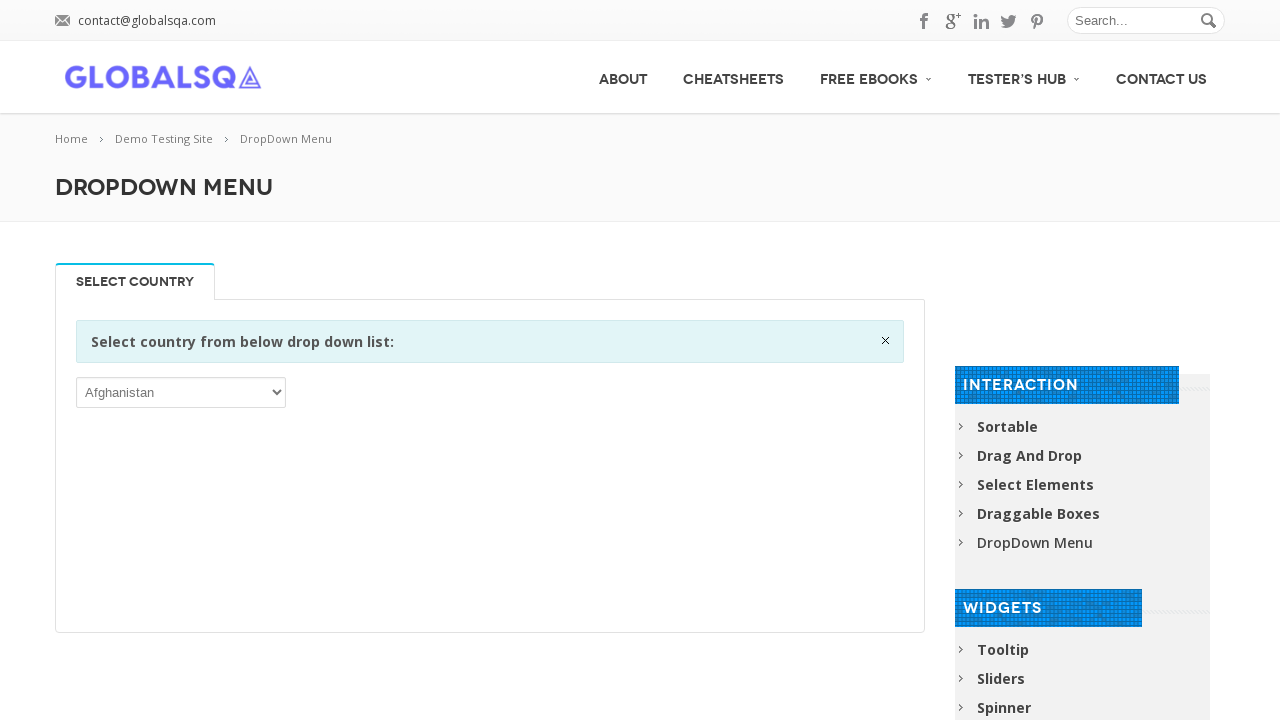

Iterated through dropdown option: Russian Federation
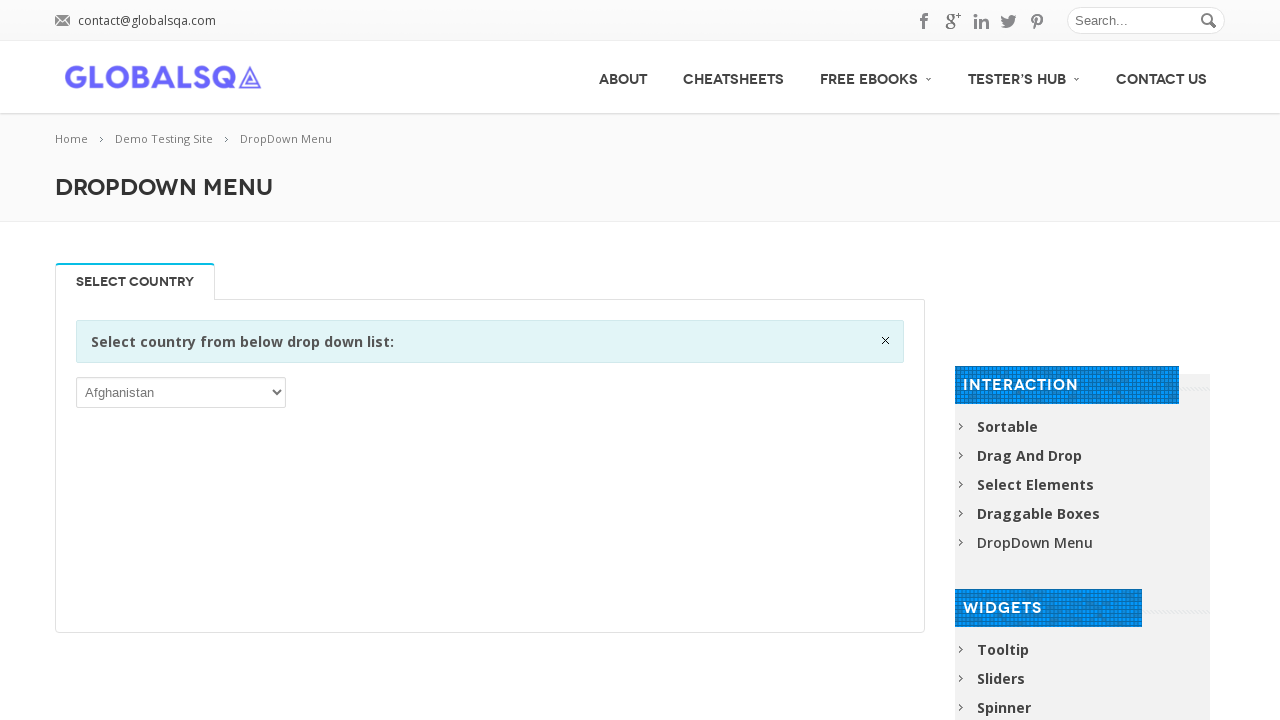

Iterated through dropdown option: Rwanda
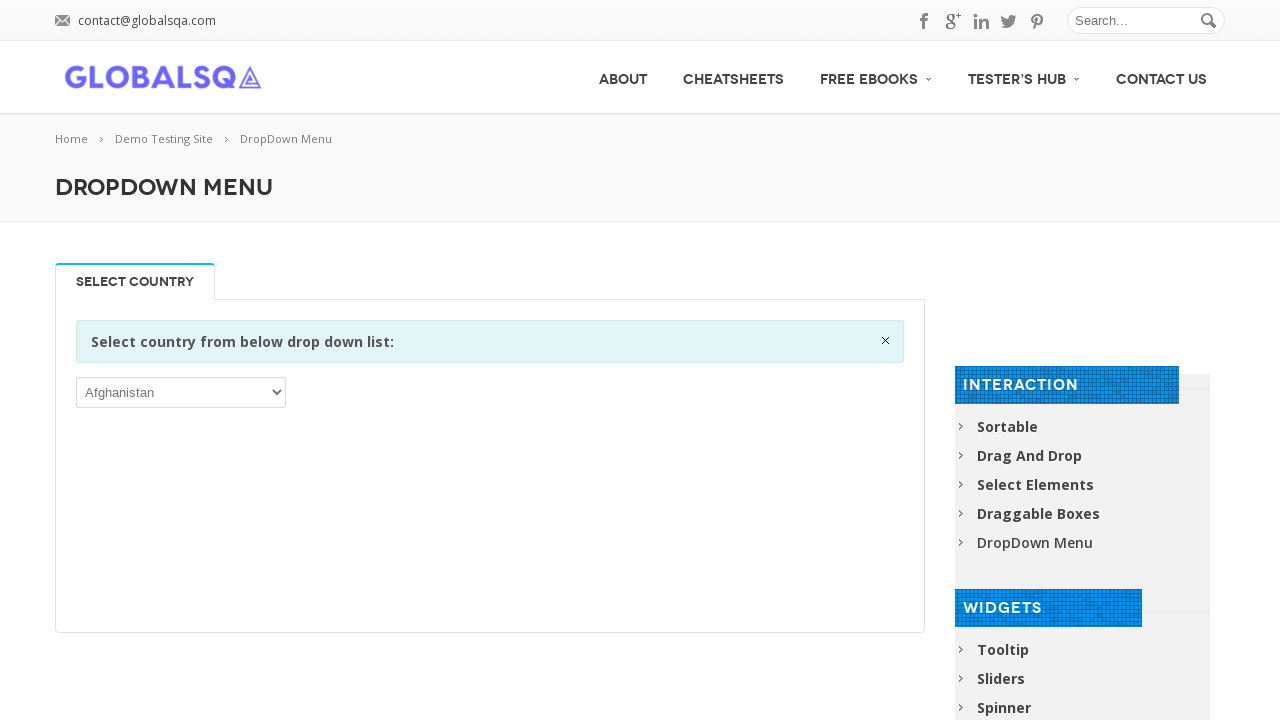

Iterated through dropdown option: Saint Barthélemy
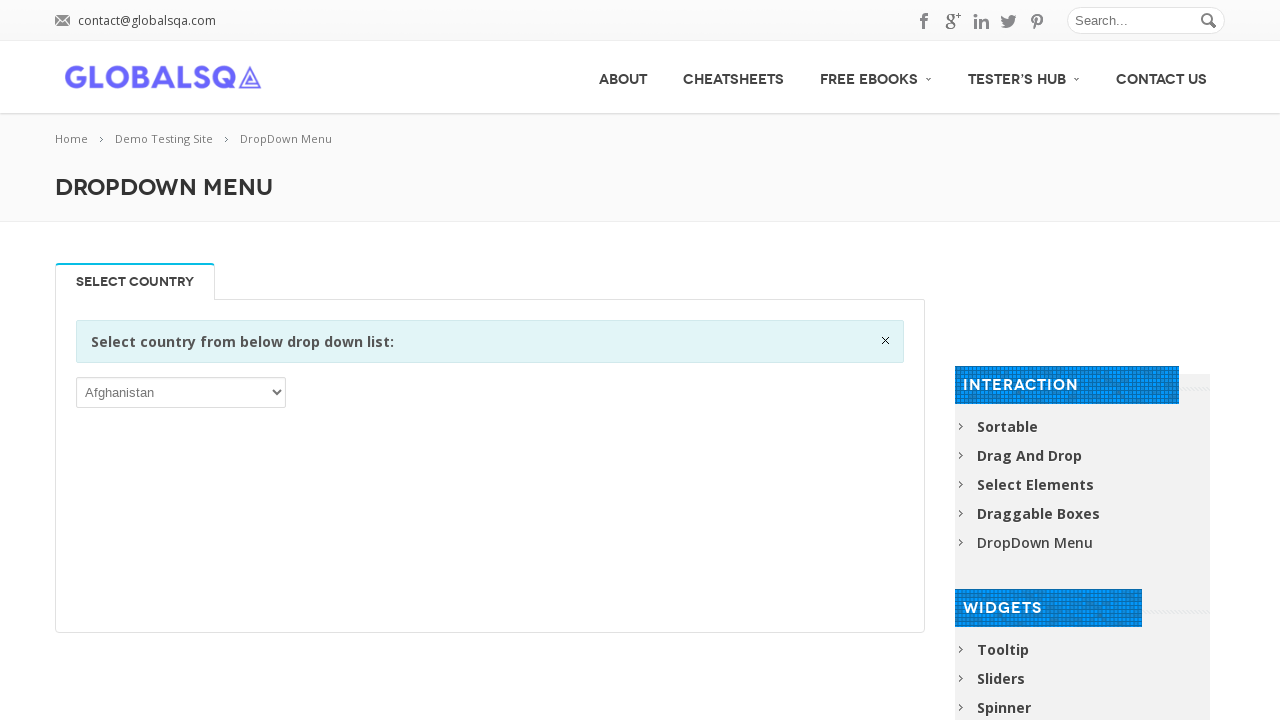

Iterated through dropdown option: Saint Helena, Ascension and Tristan da Cunha
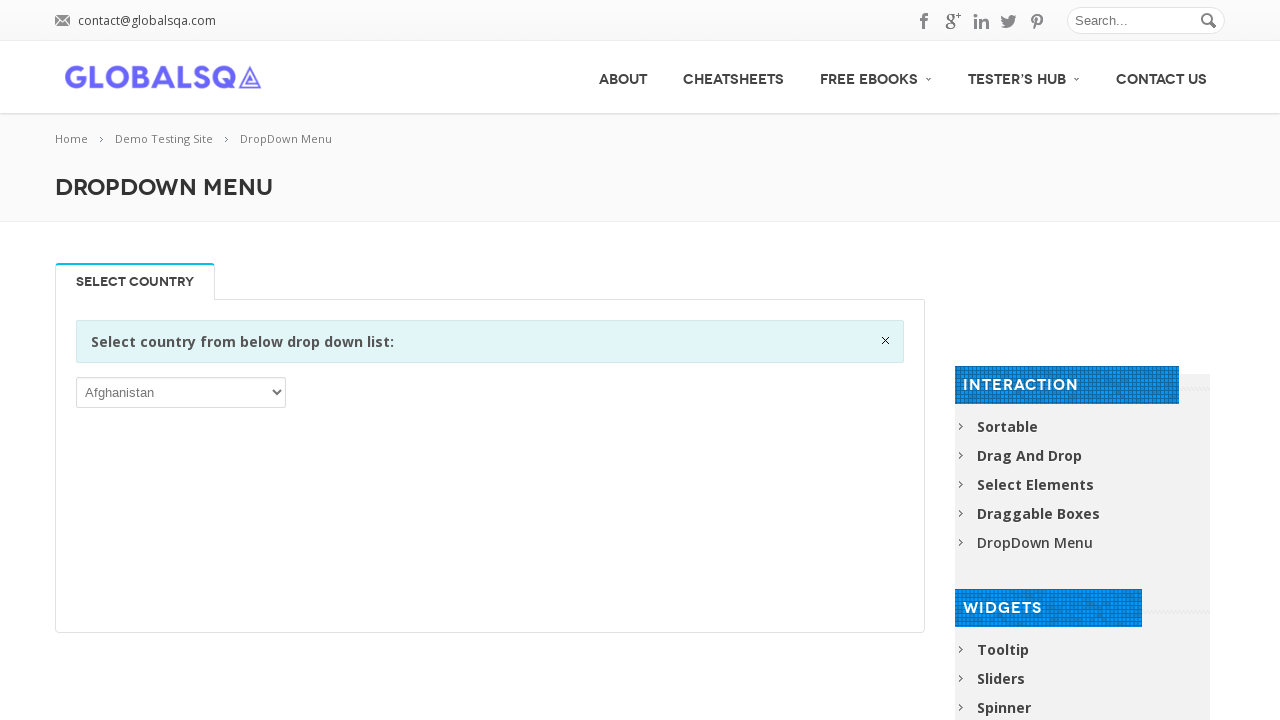

Iterated through dropdown option: Saint Kitts and Nevis
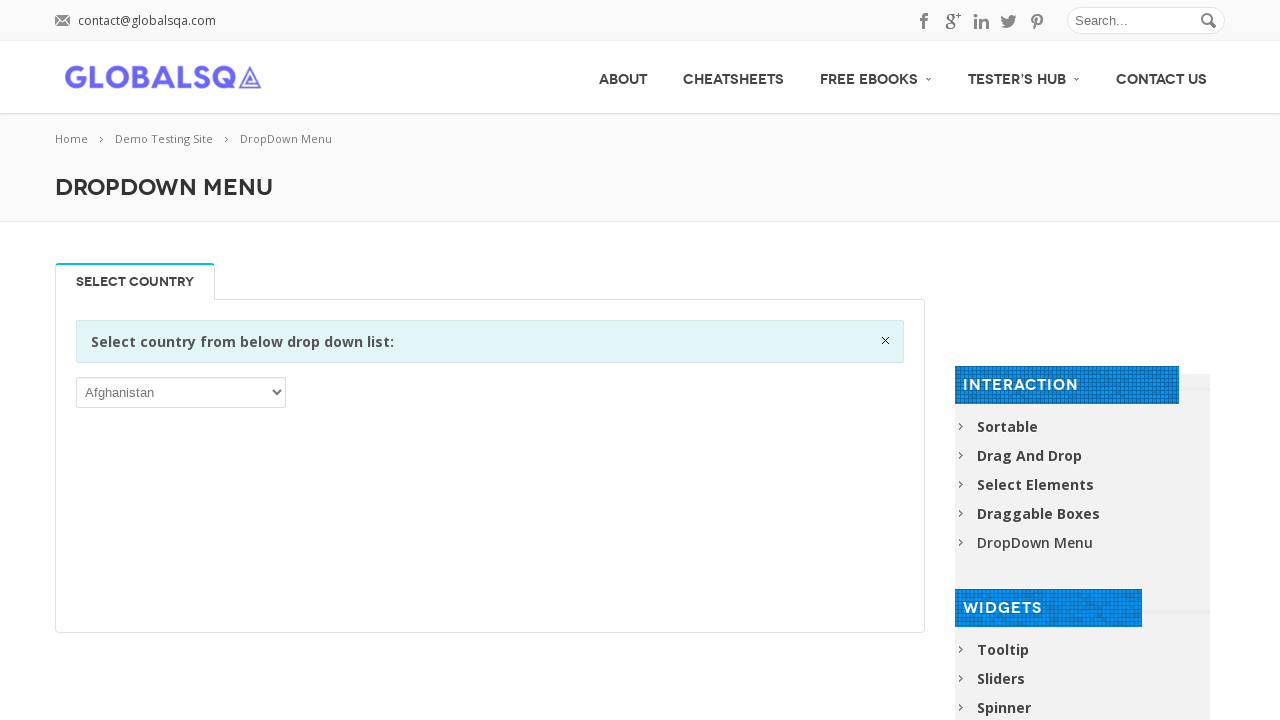

Iterated through dropdown option: Saint Lucia
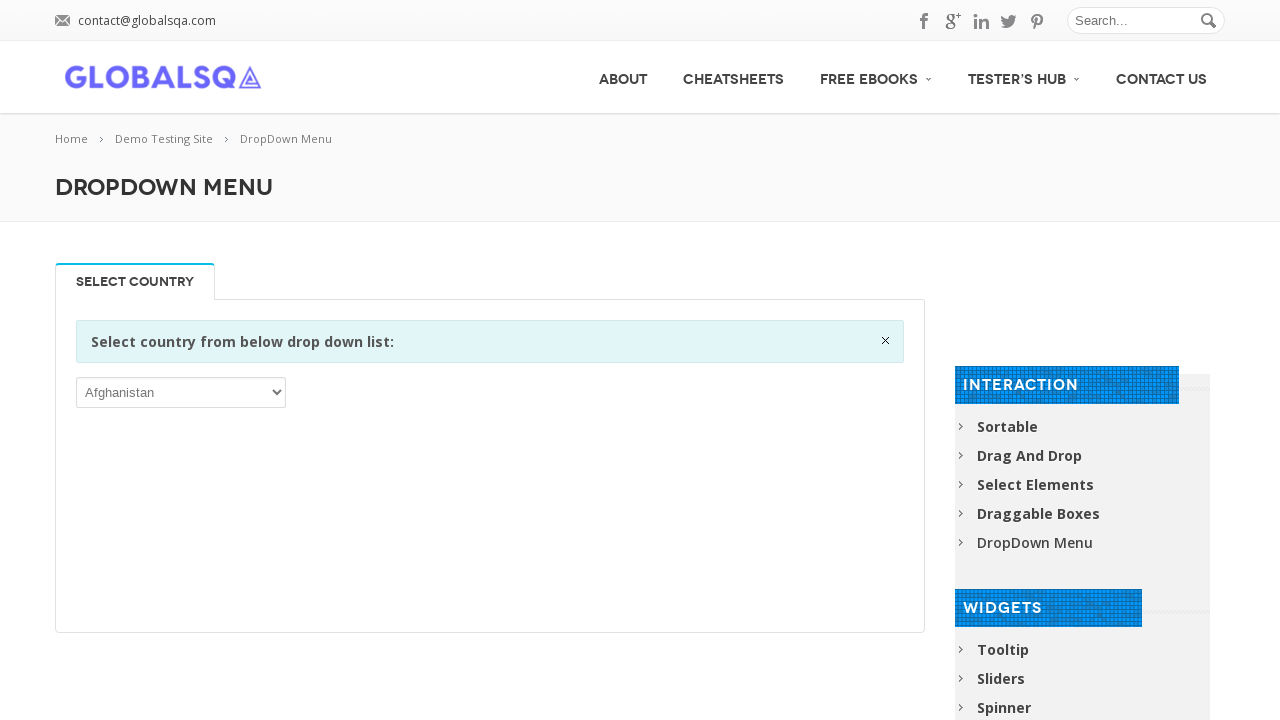

Iterated through dropdown option: Saint Martin (French part)
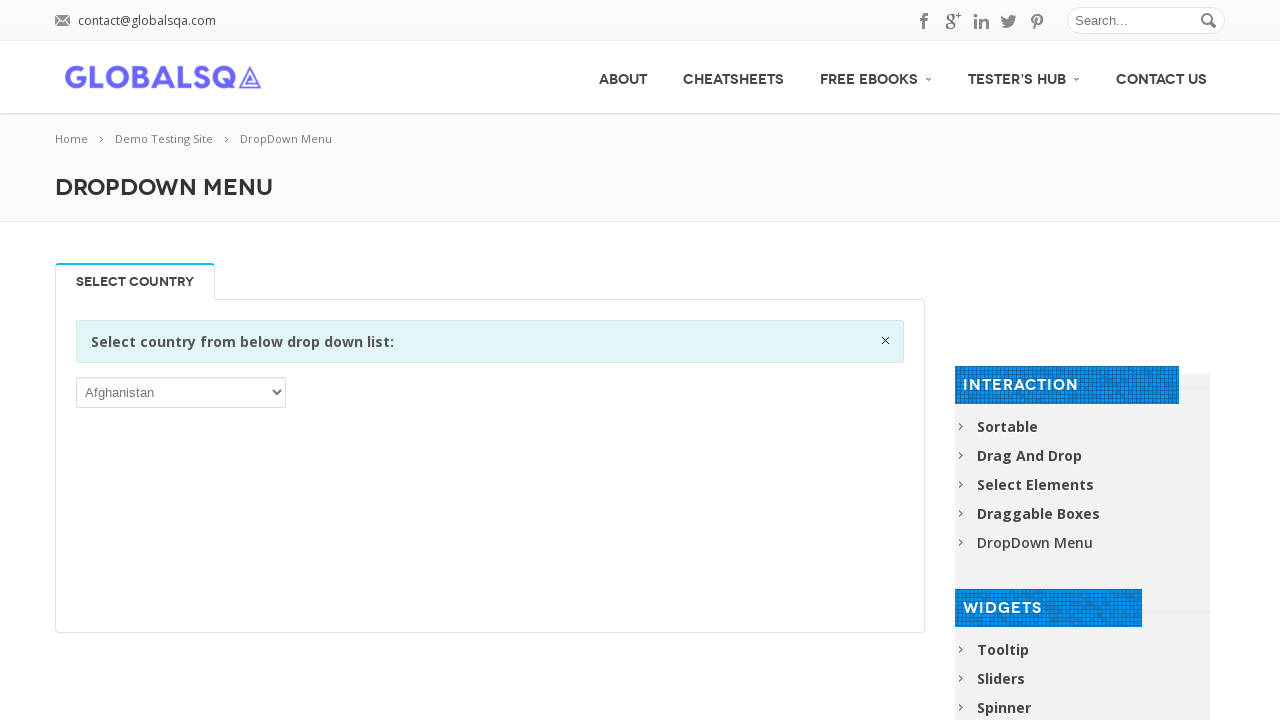

Iterated through dropdown option: Saint Pierre and Miquelon
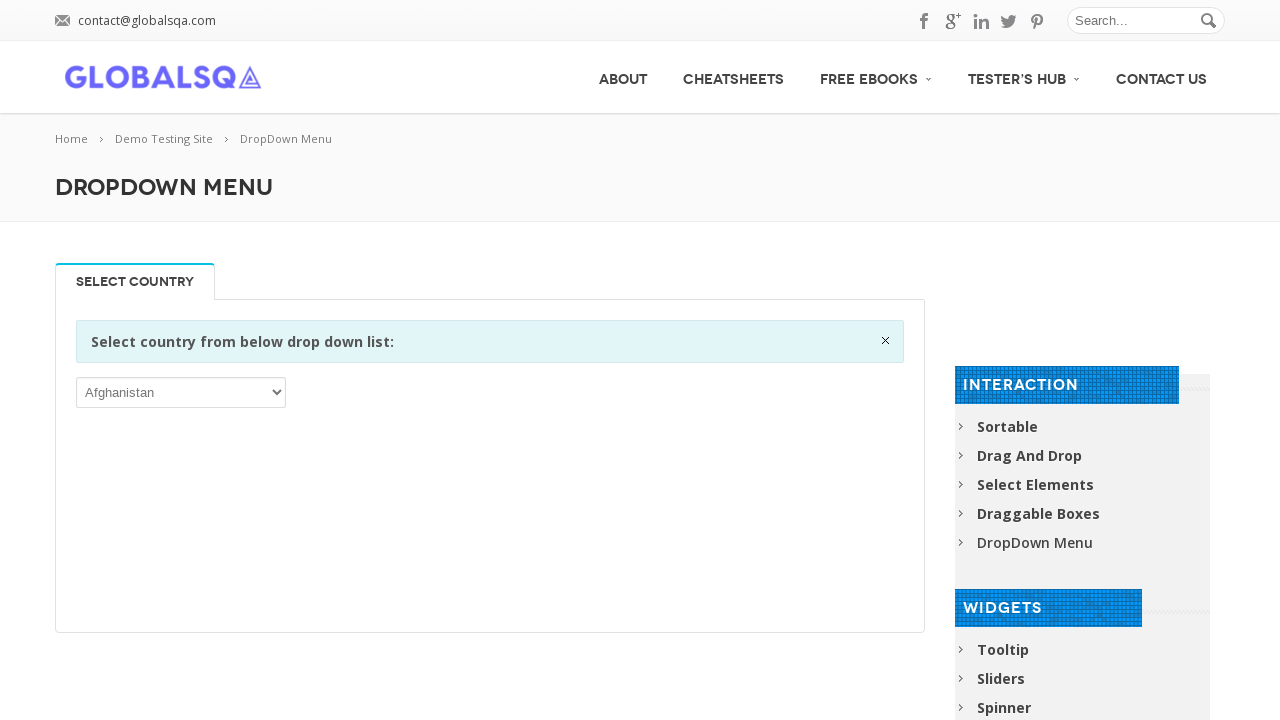

Iterated through dropdown option: Saint Vincent and the Grenadines
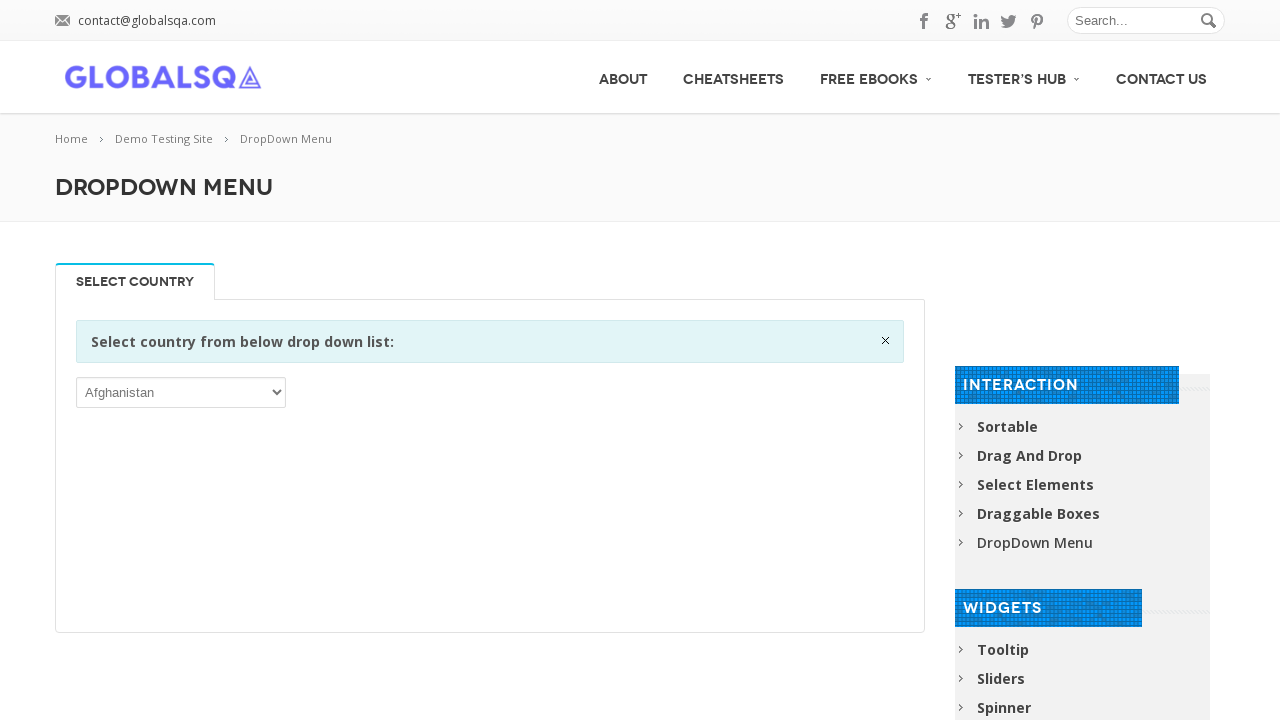

Iterated through dropdown option: Samoa
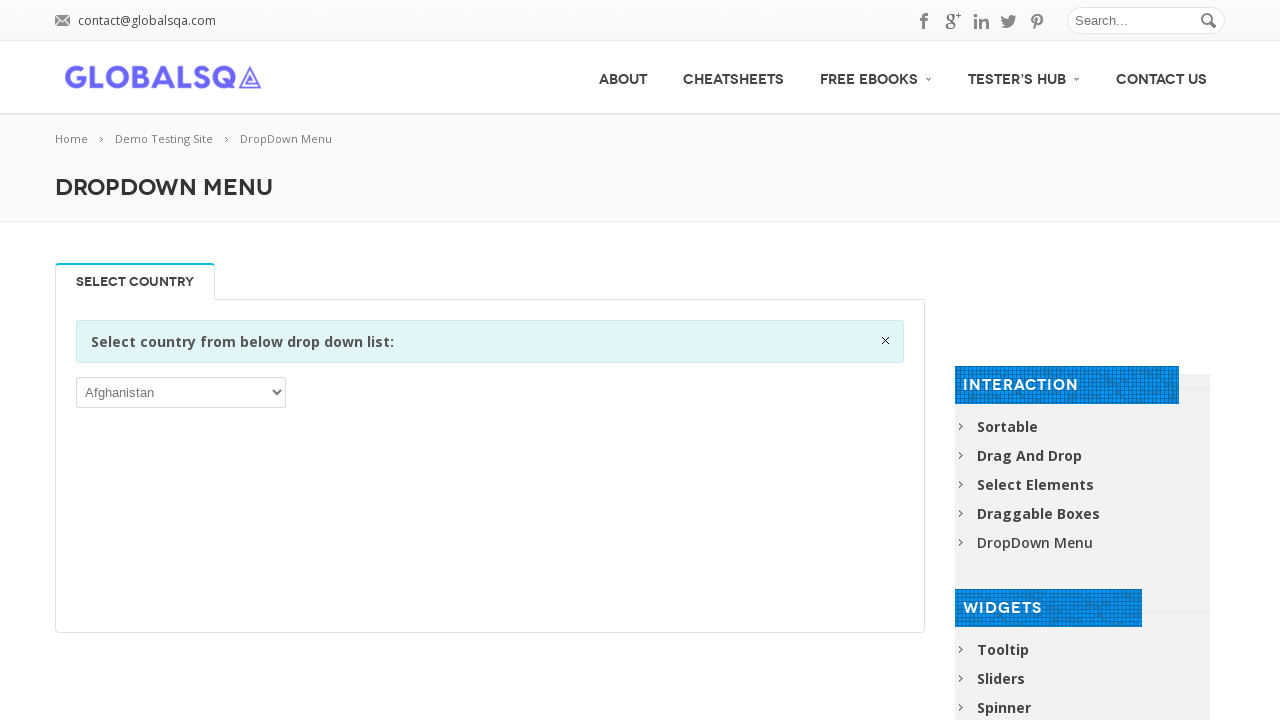

Iterated through dropdown option: San Marino
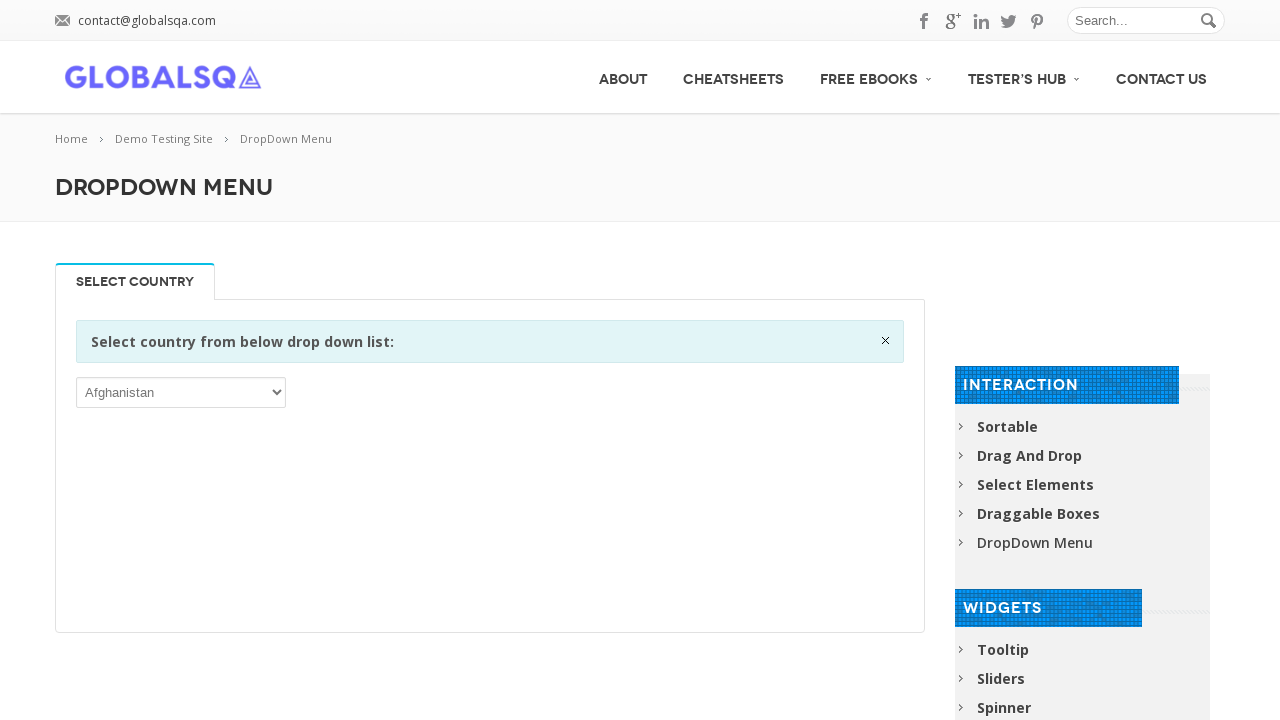

Iterated through dropdown option: Sao Tome and Principe
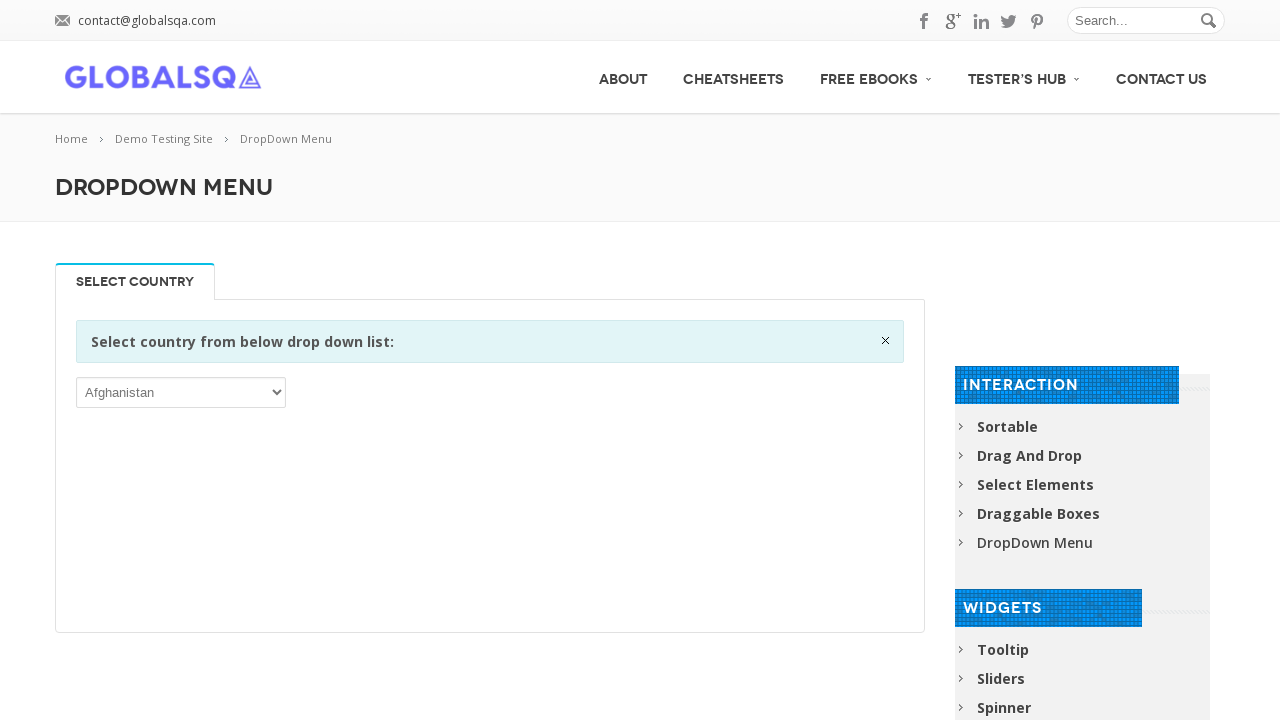

Iterated through dropdown option: Saudi Arabia
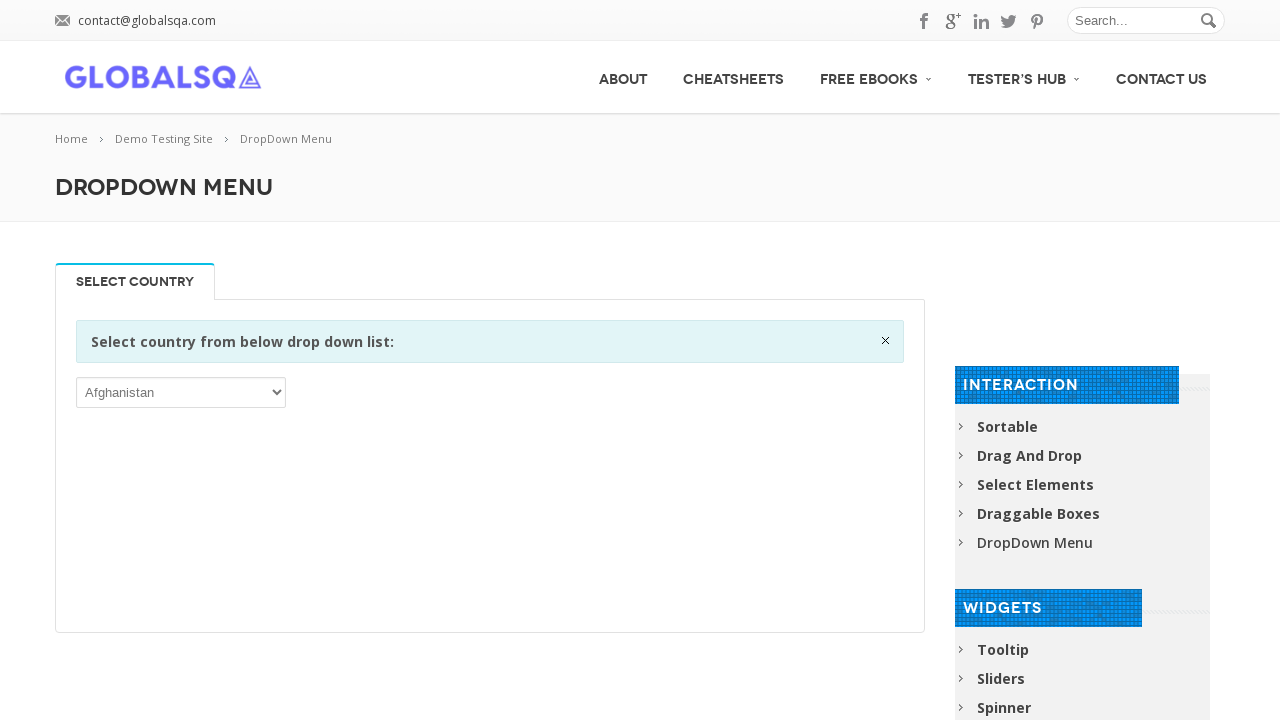

Iterated through dropdown option: Senegal
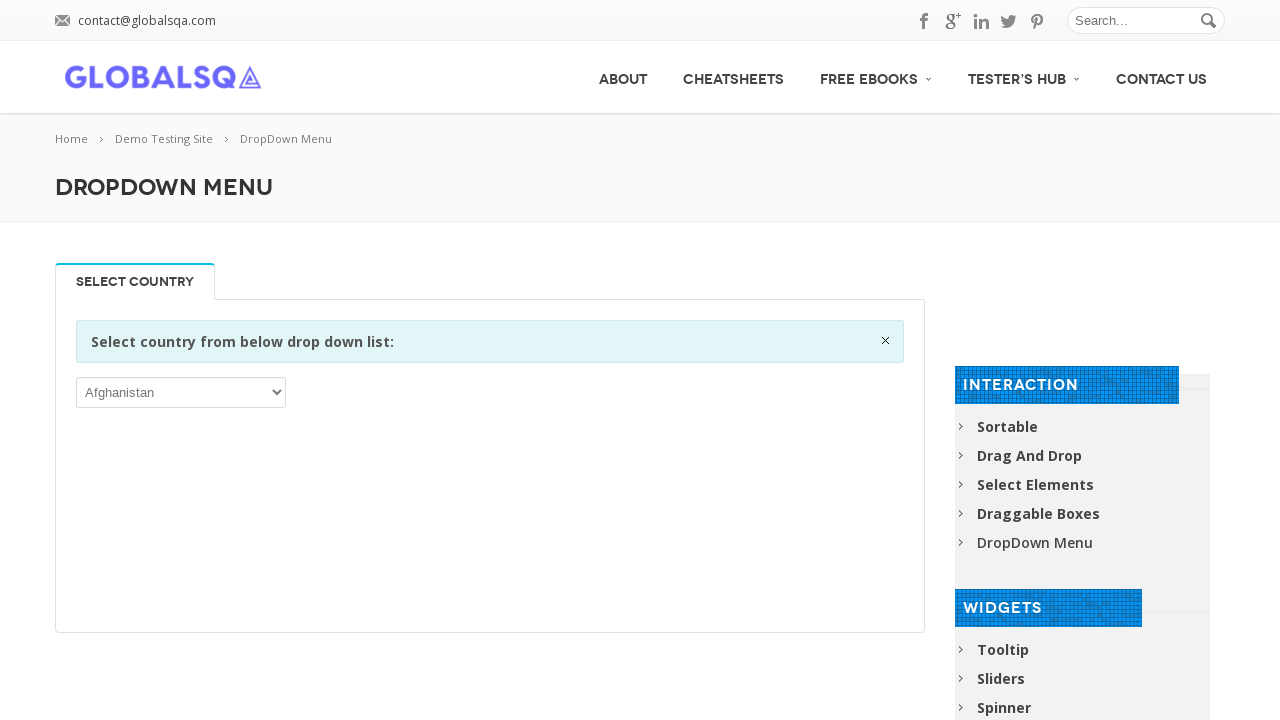

Iterated through dropdown option: Serbia
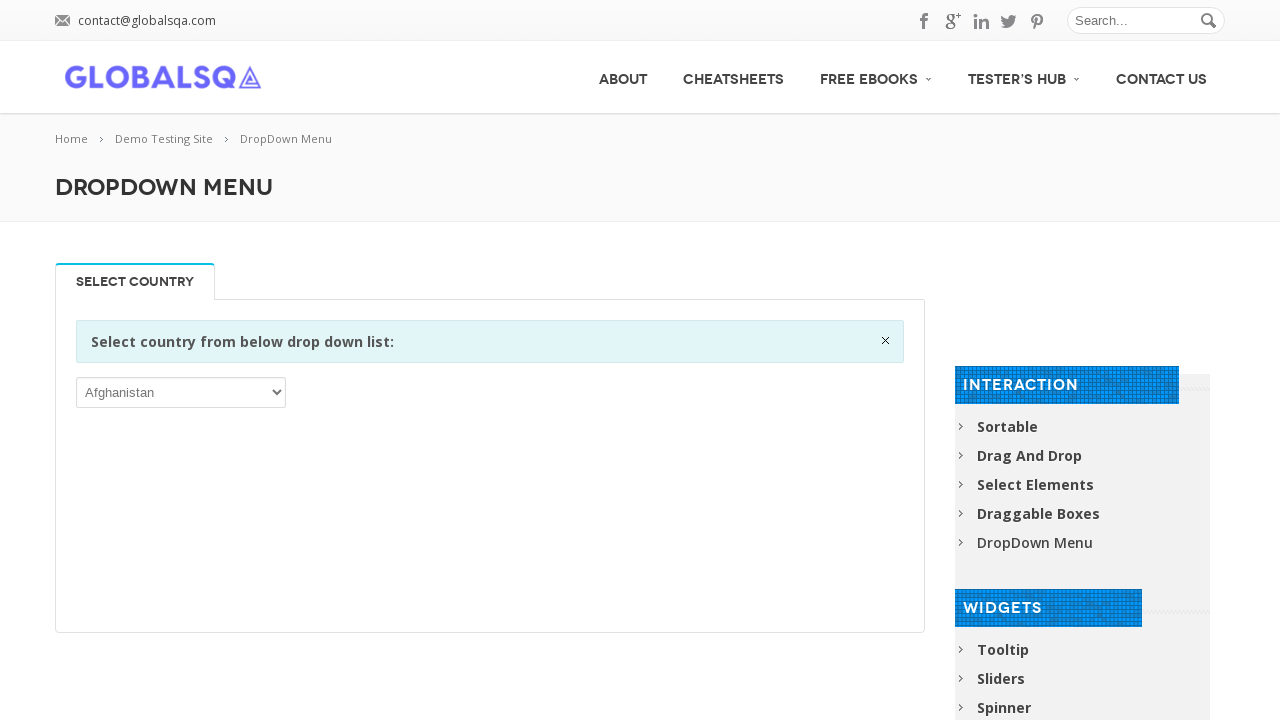

Iterated through dropdown option: Seychelles
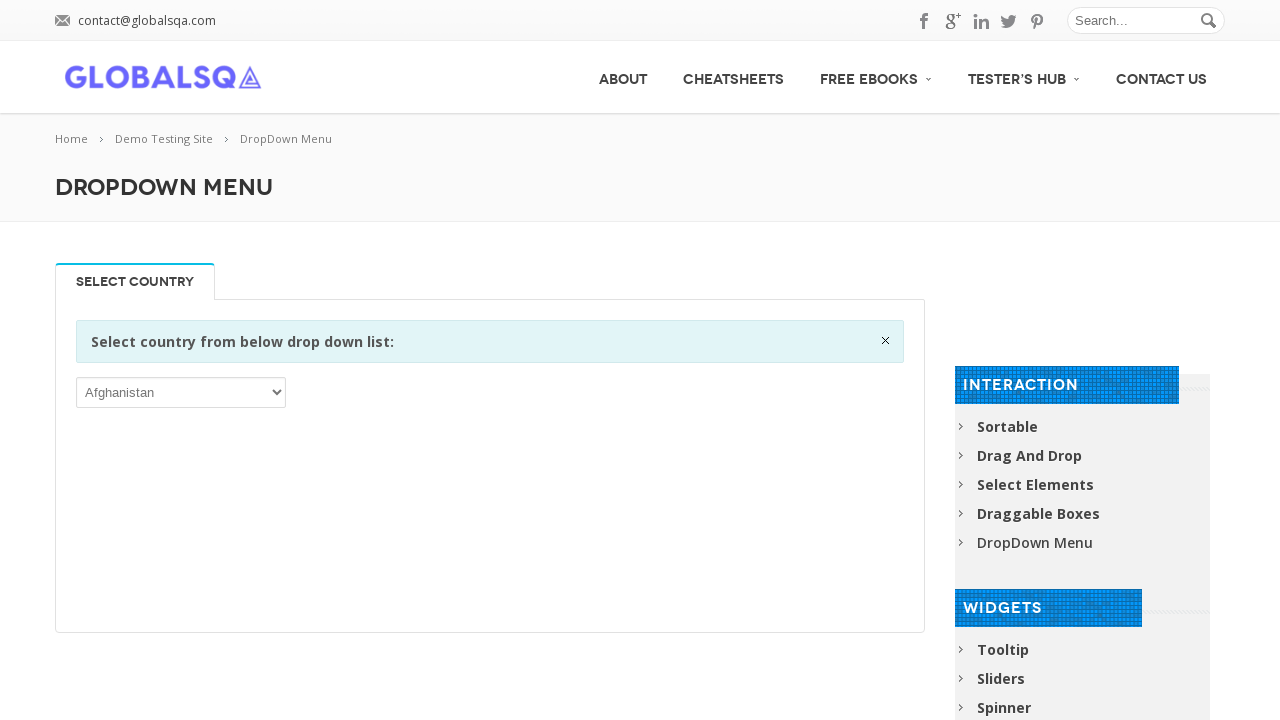

Iterated through dropdown option: Sierra Leone
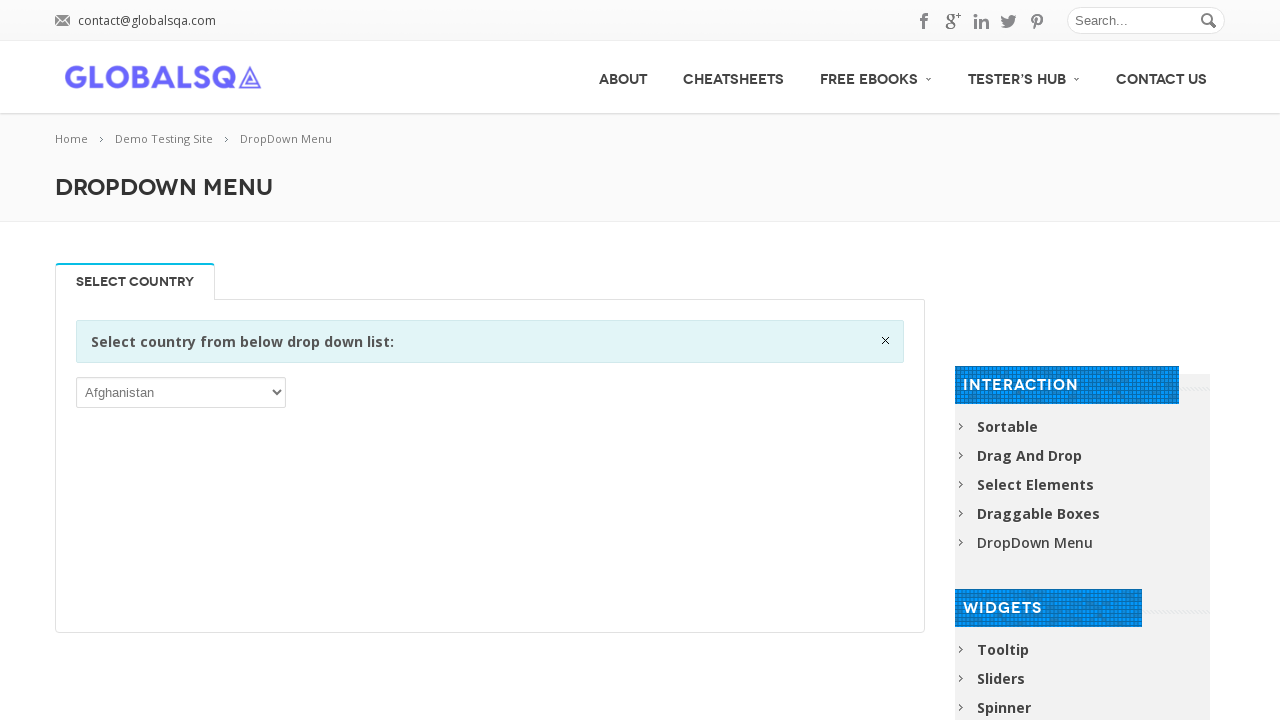

Iterated through dropdown option: Singapore
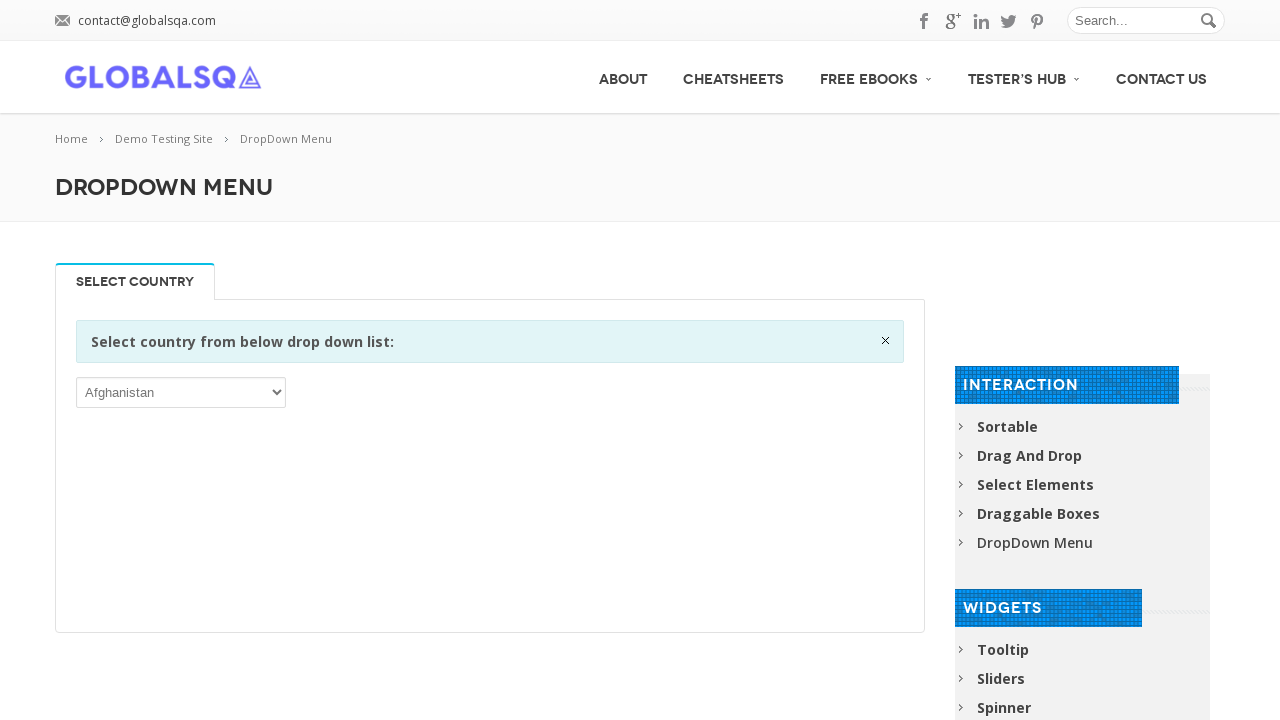

Iterated through dropdown option: Sint Maarten (Dutch part)
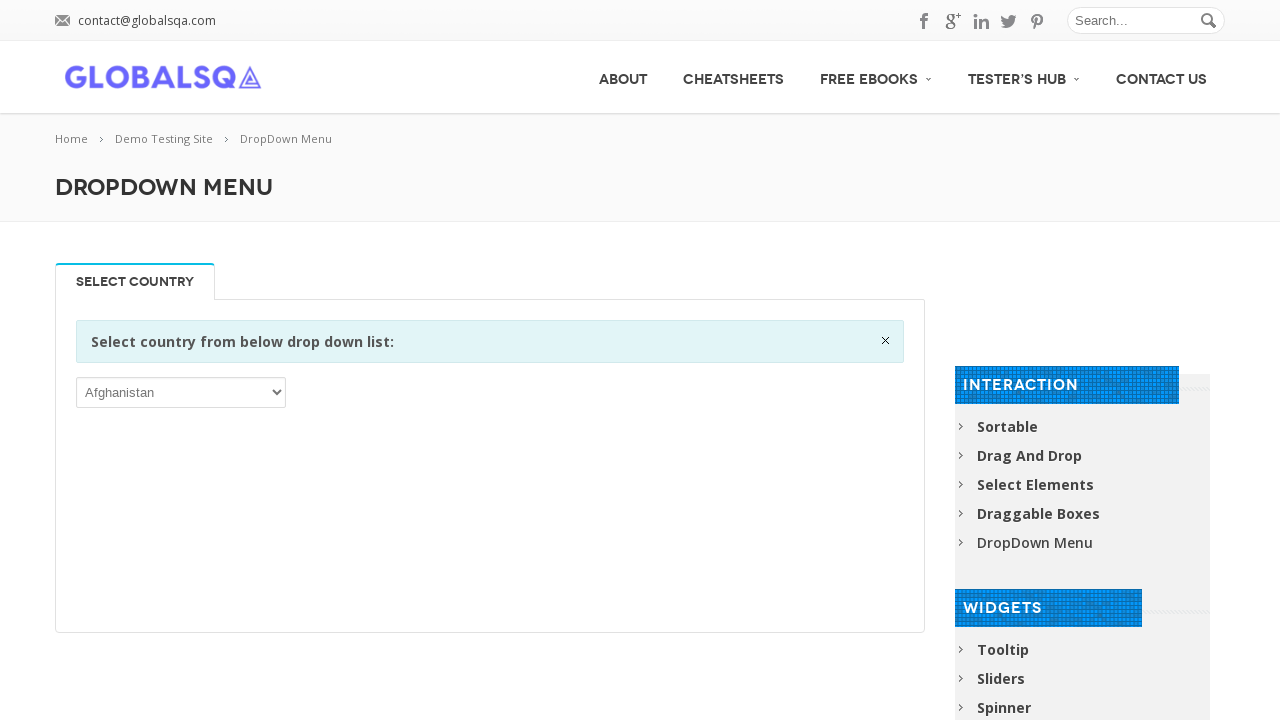

Iterated through dropdown option: Slovakia
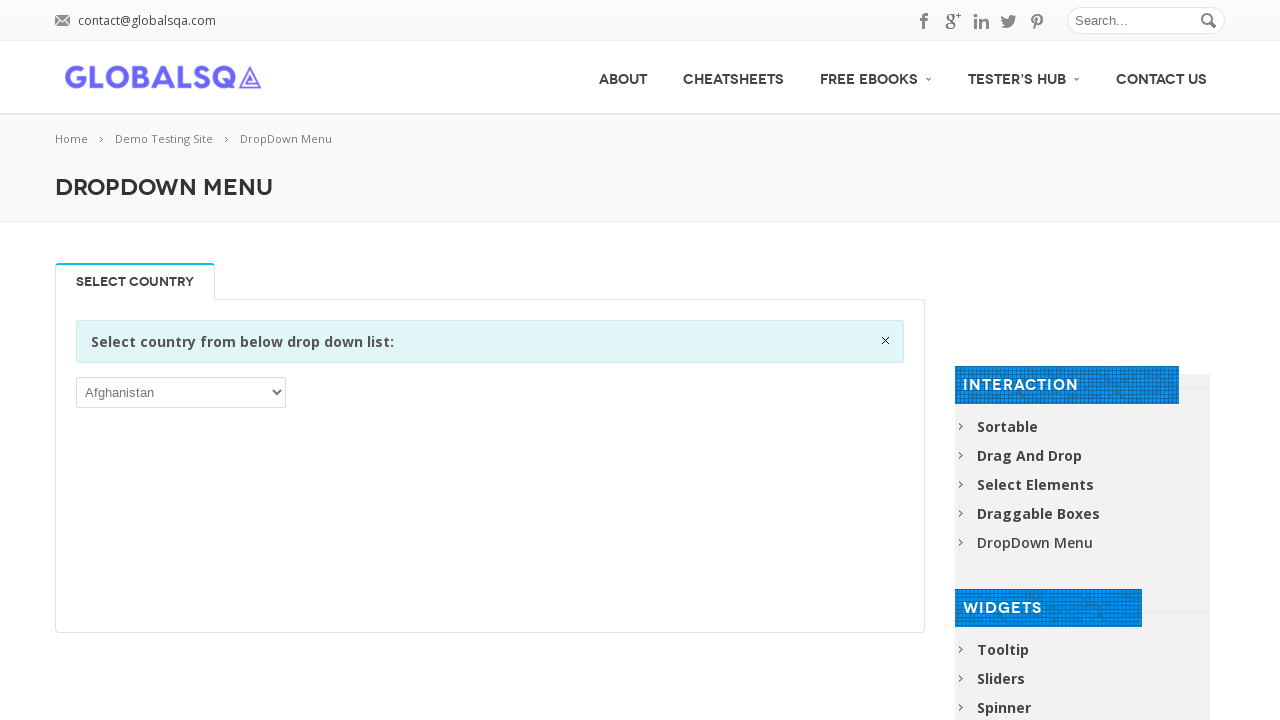

Iterated through dropdown option: Slovenia
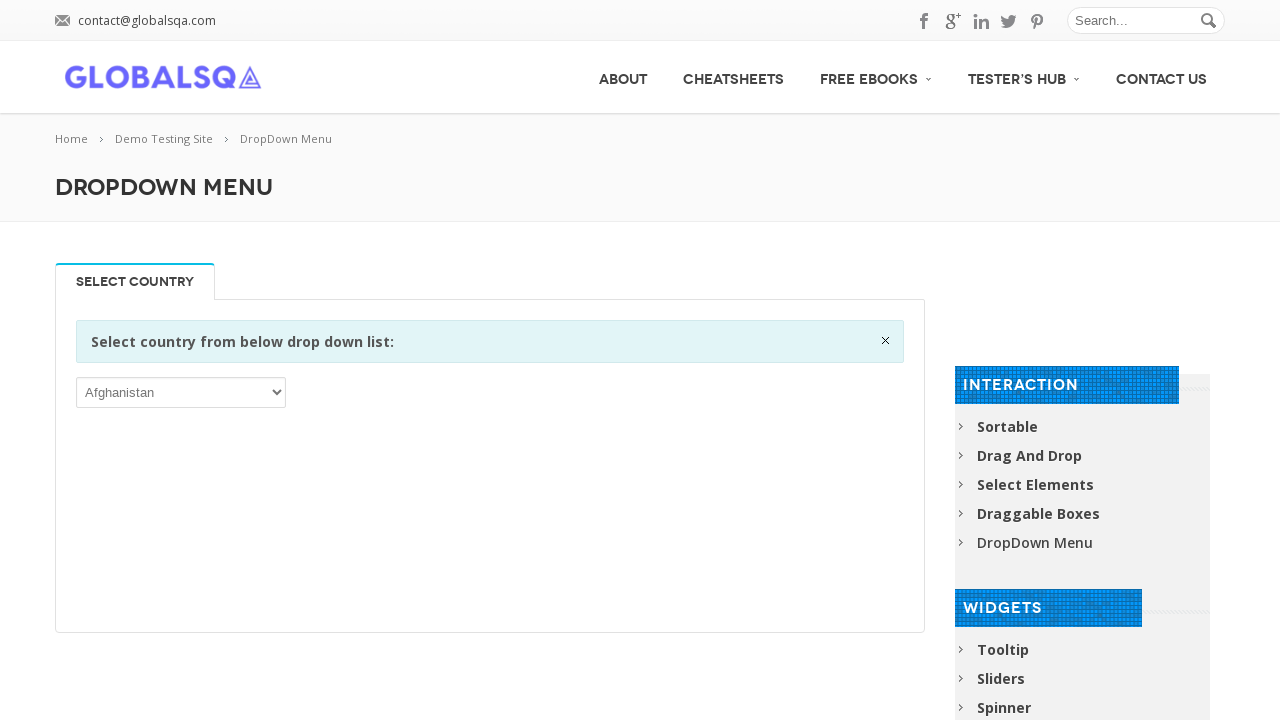

Iterated through dropdown option: Solomon Islands
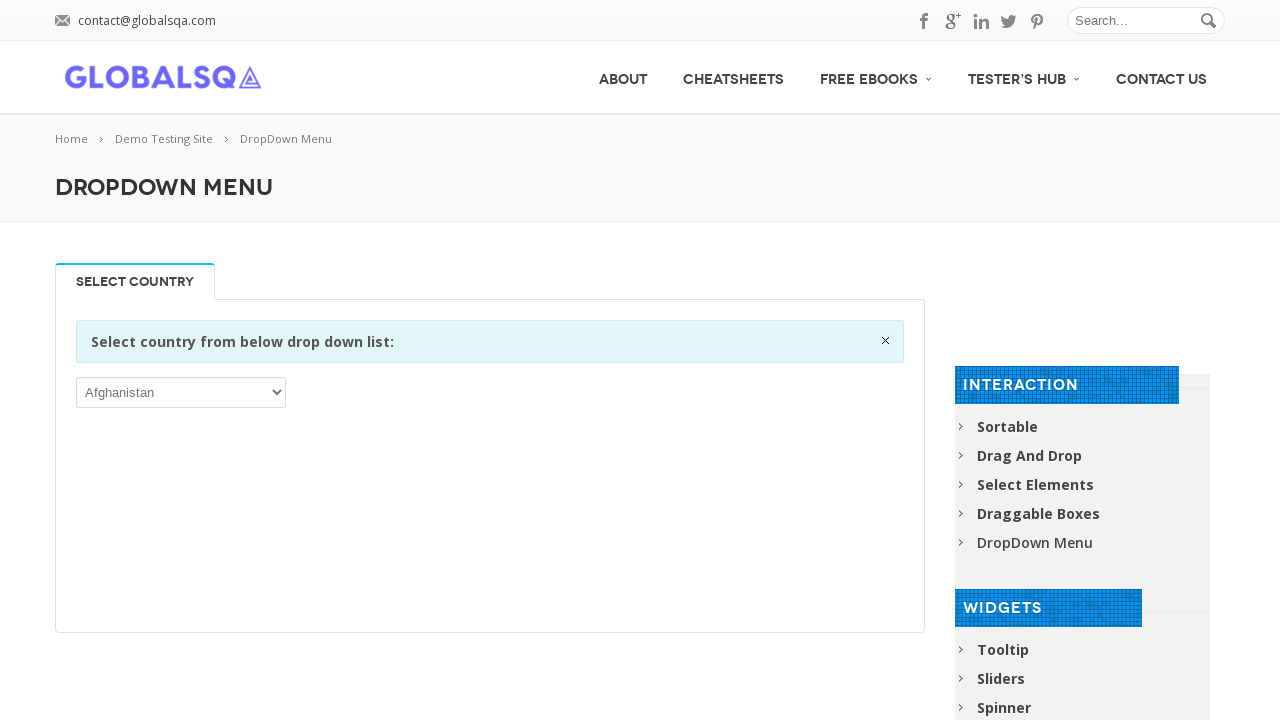

Iterated through dropdown option: Somalia
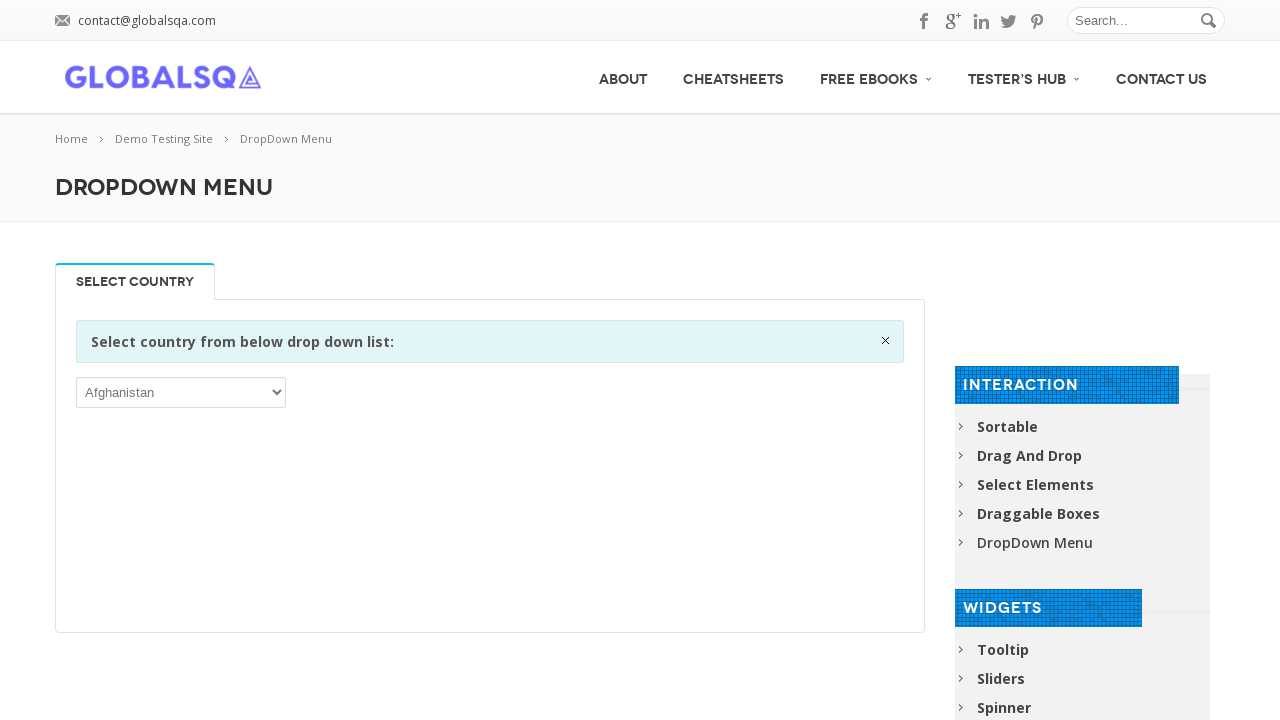

Iterated through dropdown option: South Africa
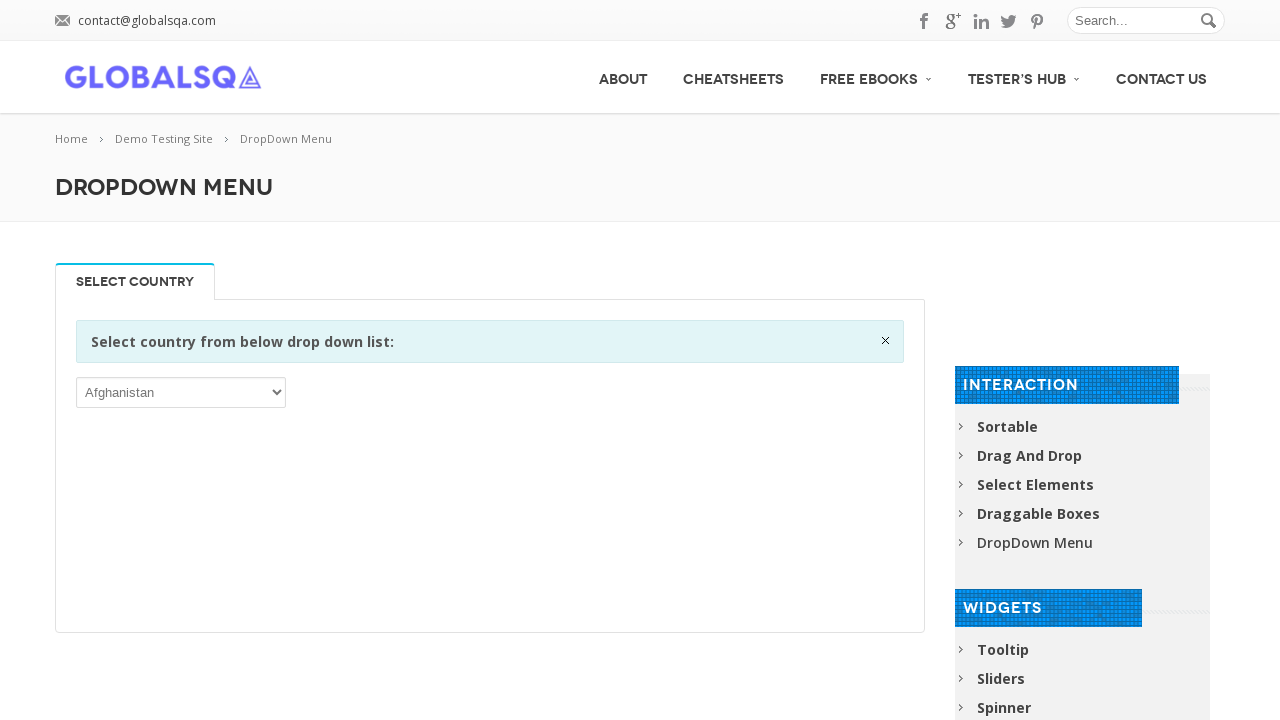

Iterated through dropdown option: South Georgia and the South Sandwich Islands
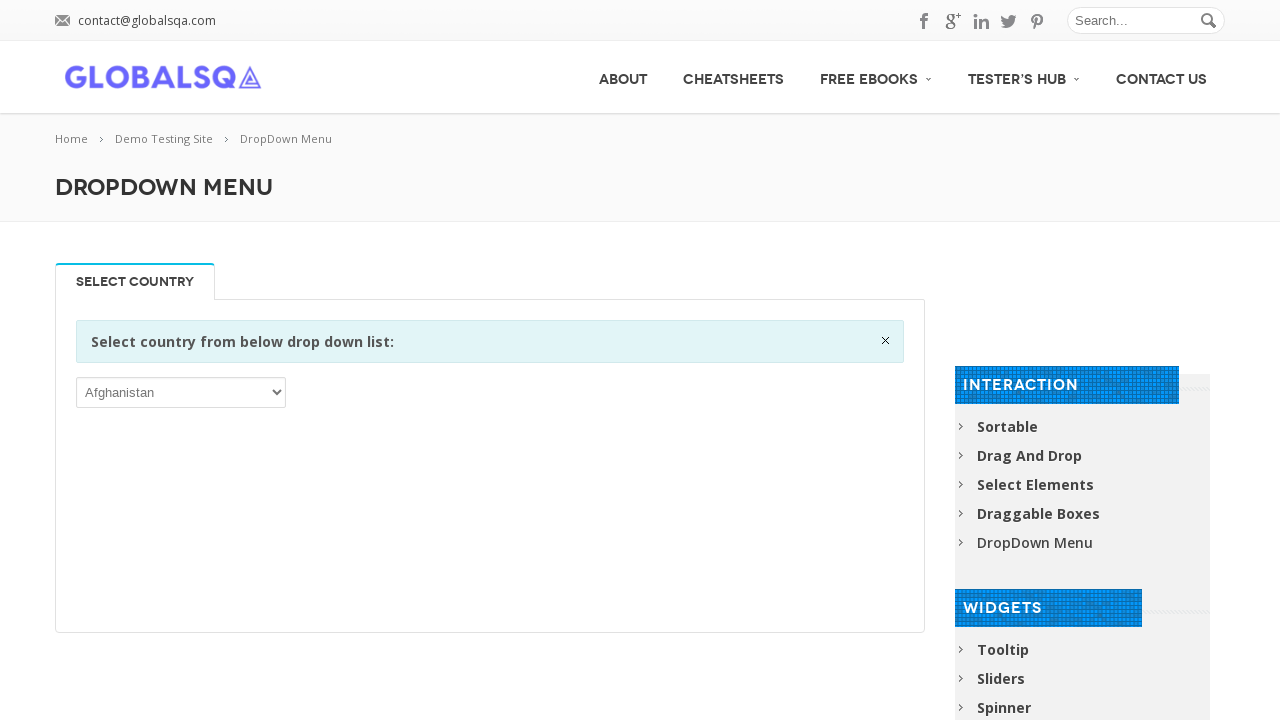

Iterated through dropdown option: South Sudan
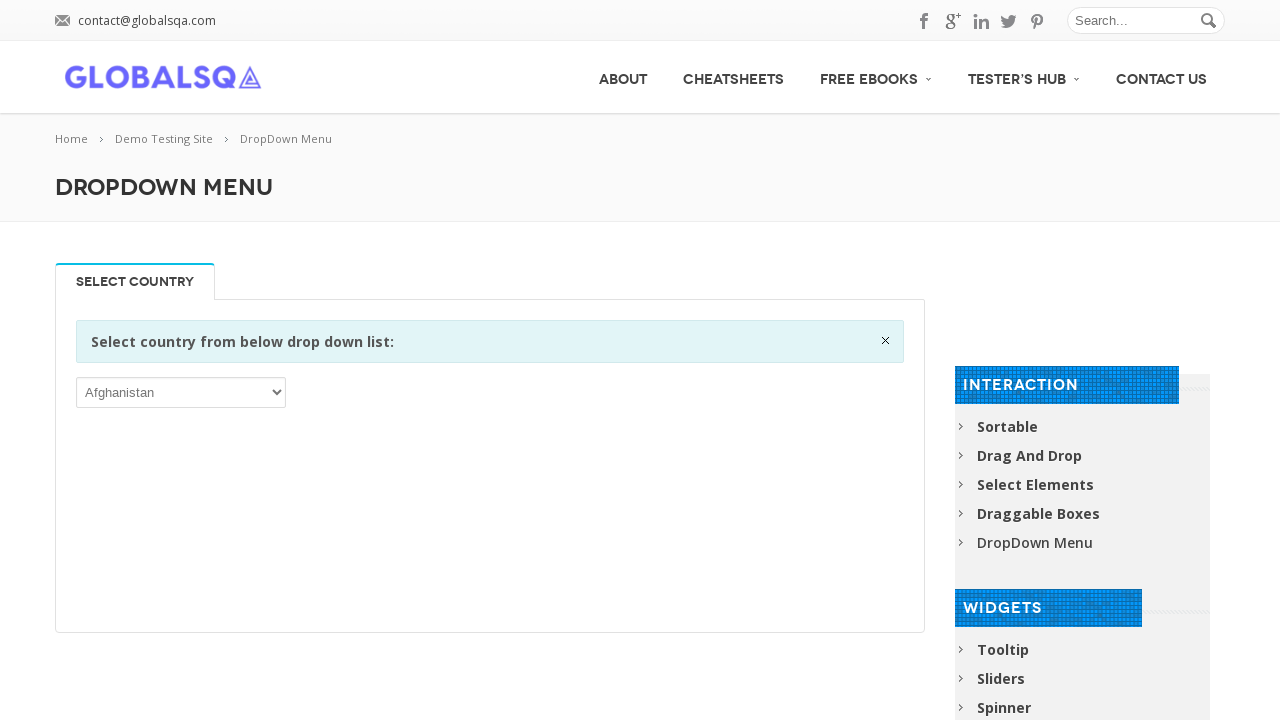

Iterated through dropdown option: Spain
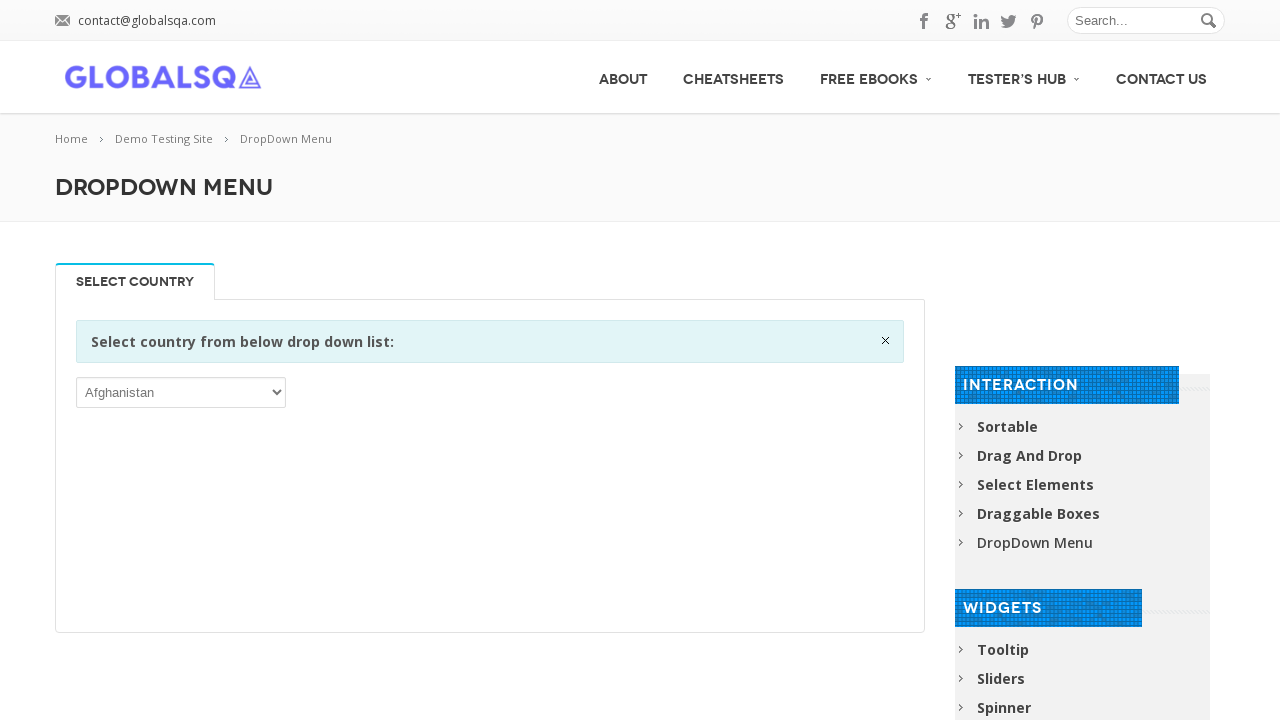

Iterated through dropdown option: Sri Lanka
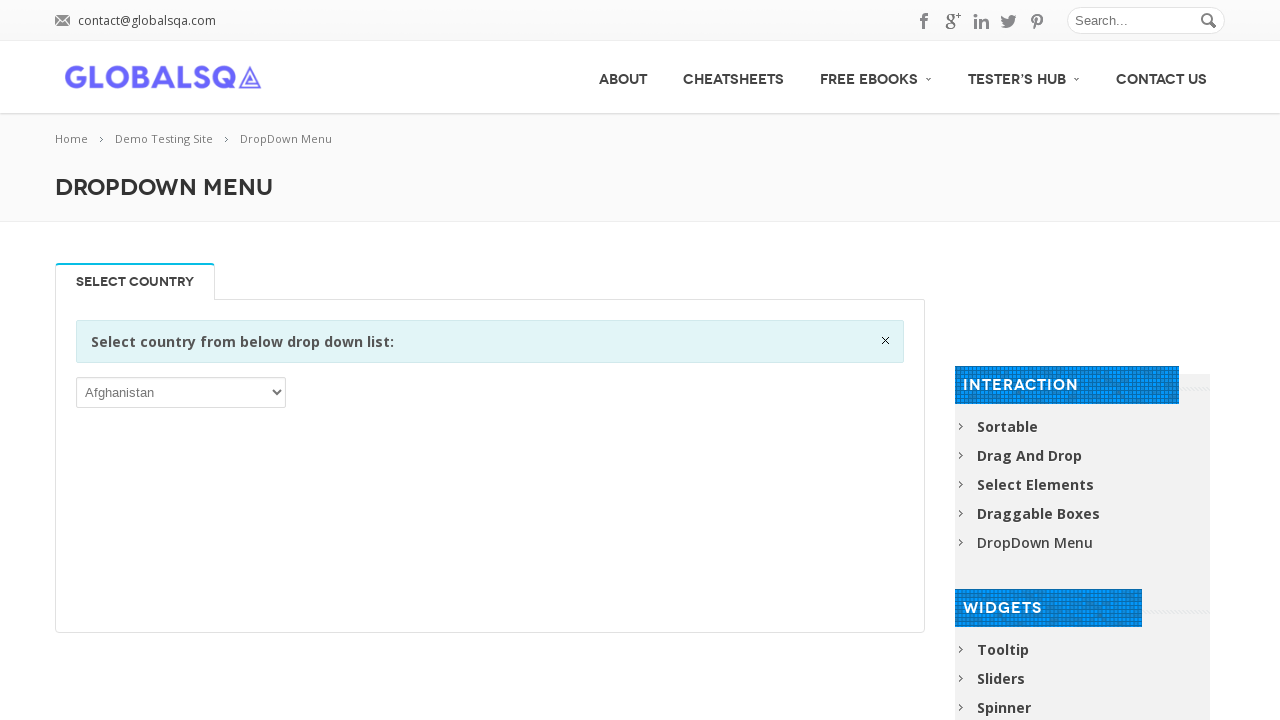

Iterated through dropdown option: Sudan
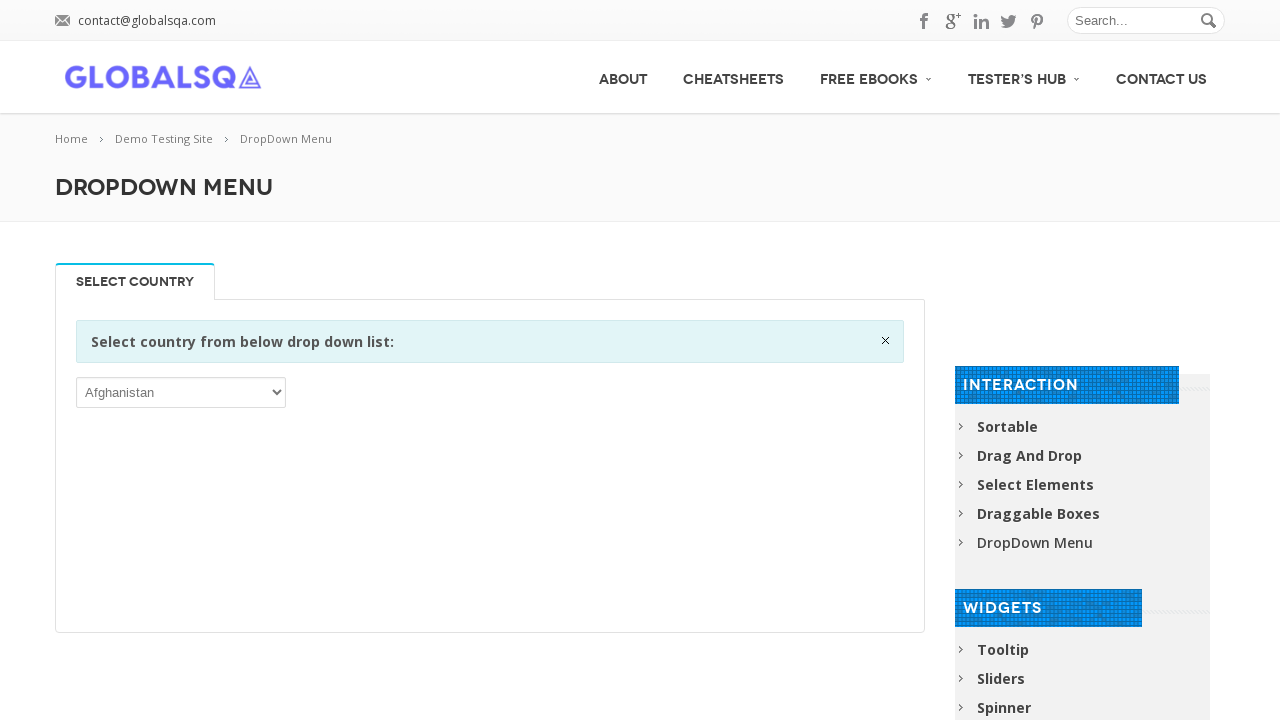

Iterated through dropdown option: Suriname
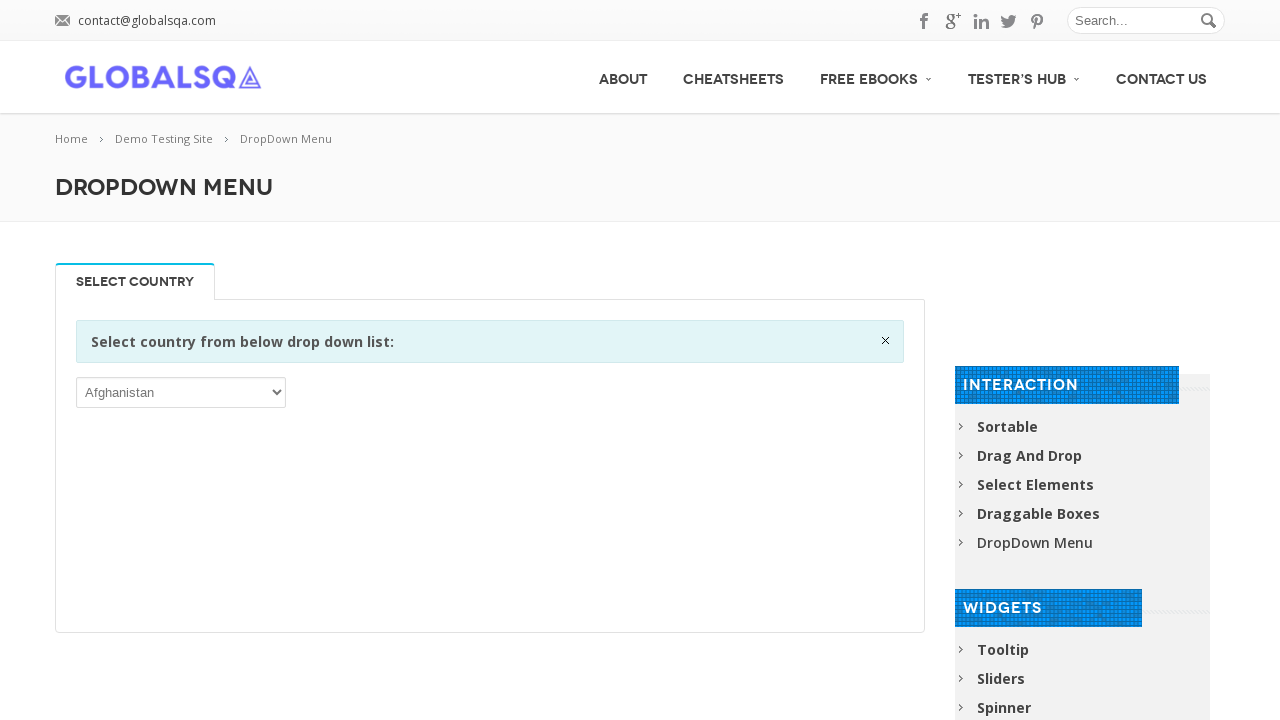

Iterated through dropdown option: Svalbard and Jan Mayen
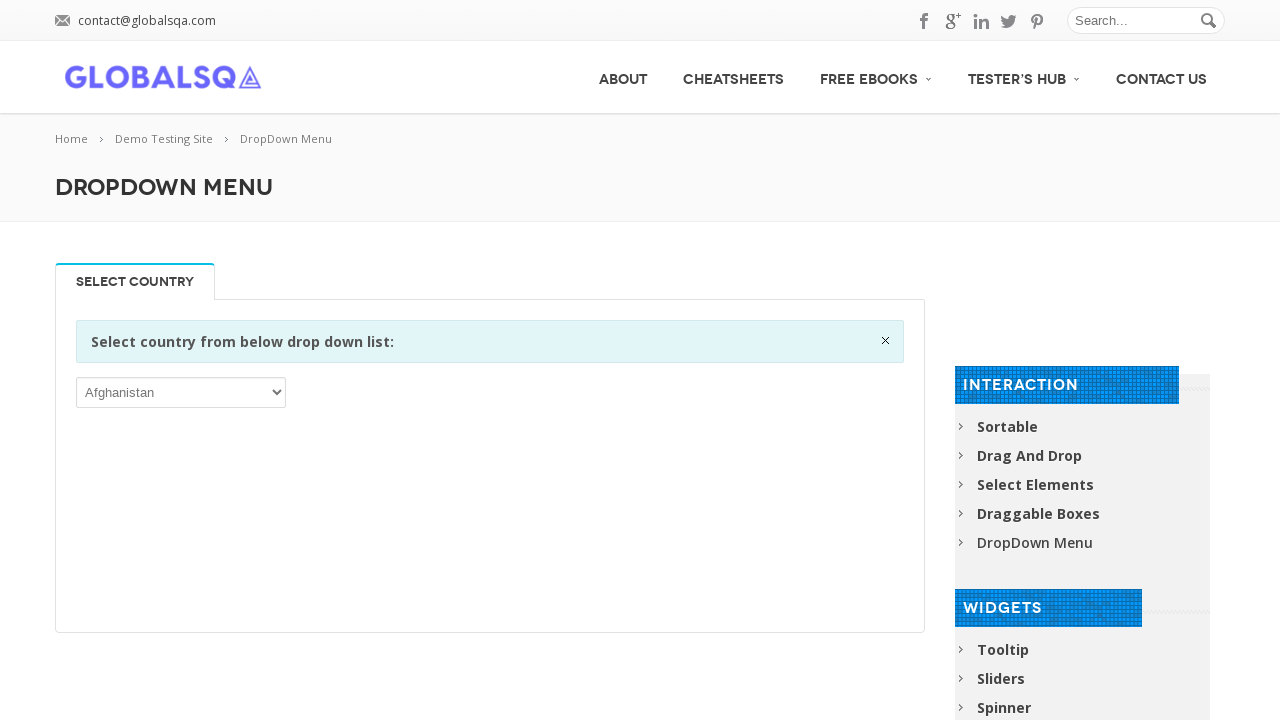

Iterated through dropdown option: Swaziland
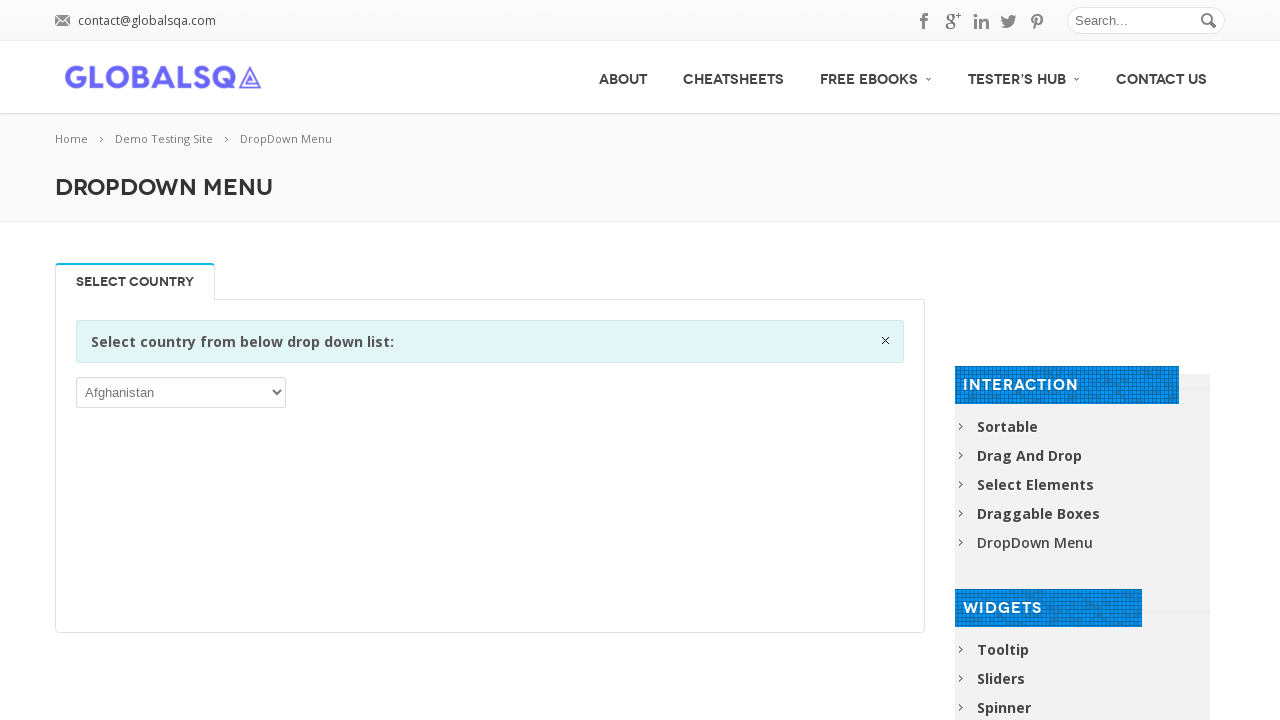

Iterated through dropdown option: Sweden
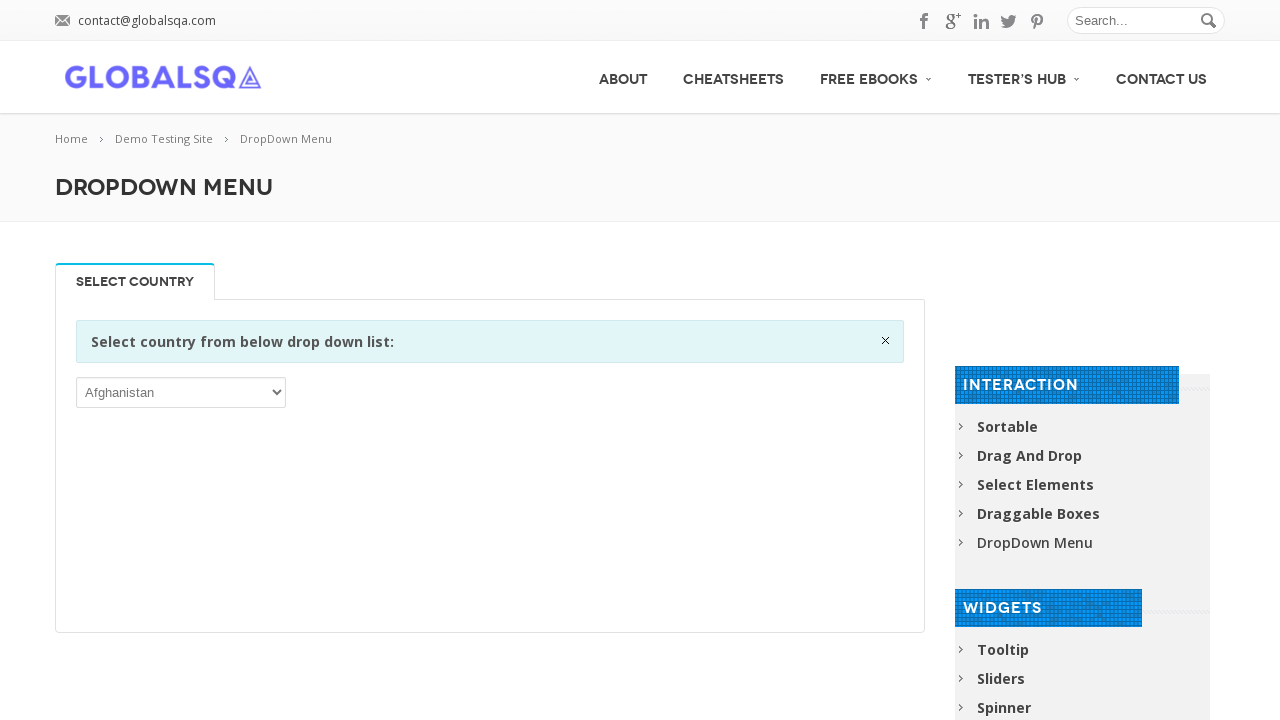

Iterated through dropdown option: Switzerland
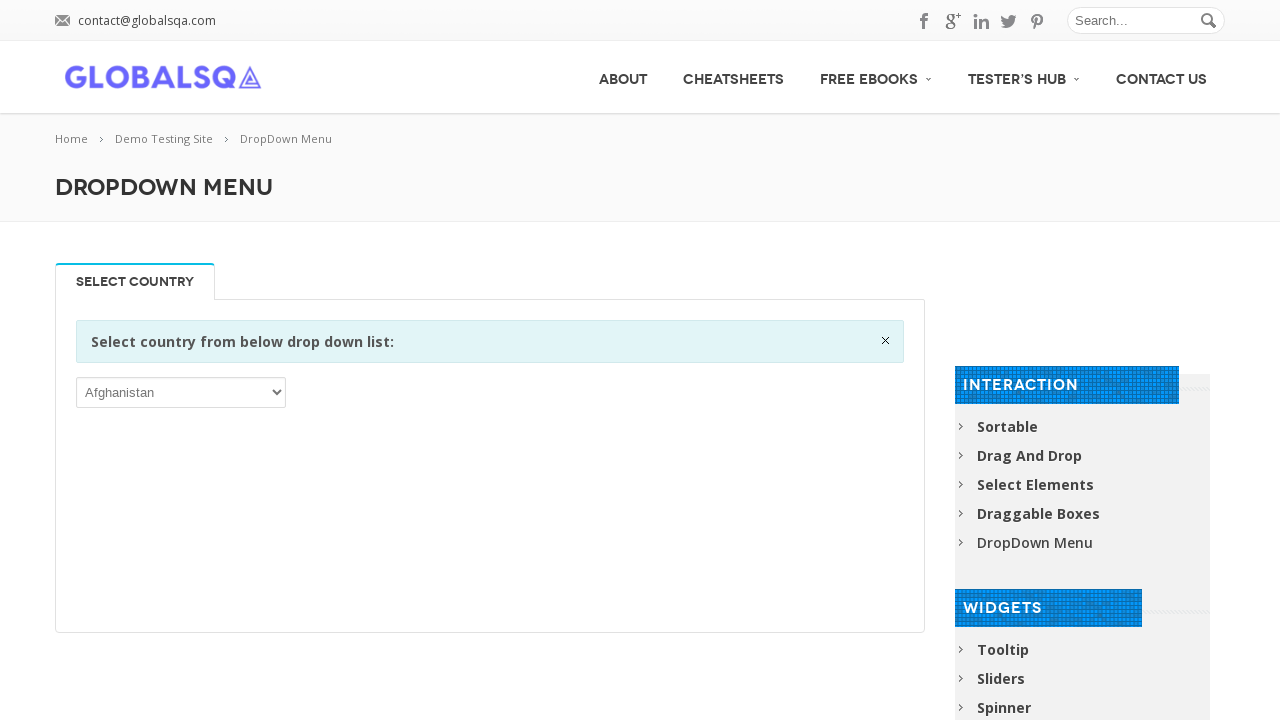

Iterated through dropdown option: Syrian Arab Republic
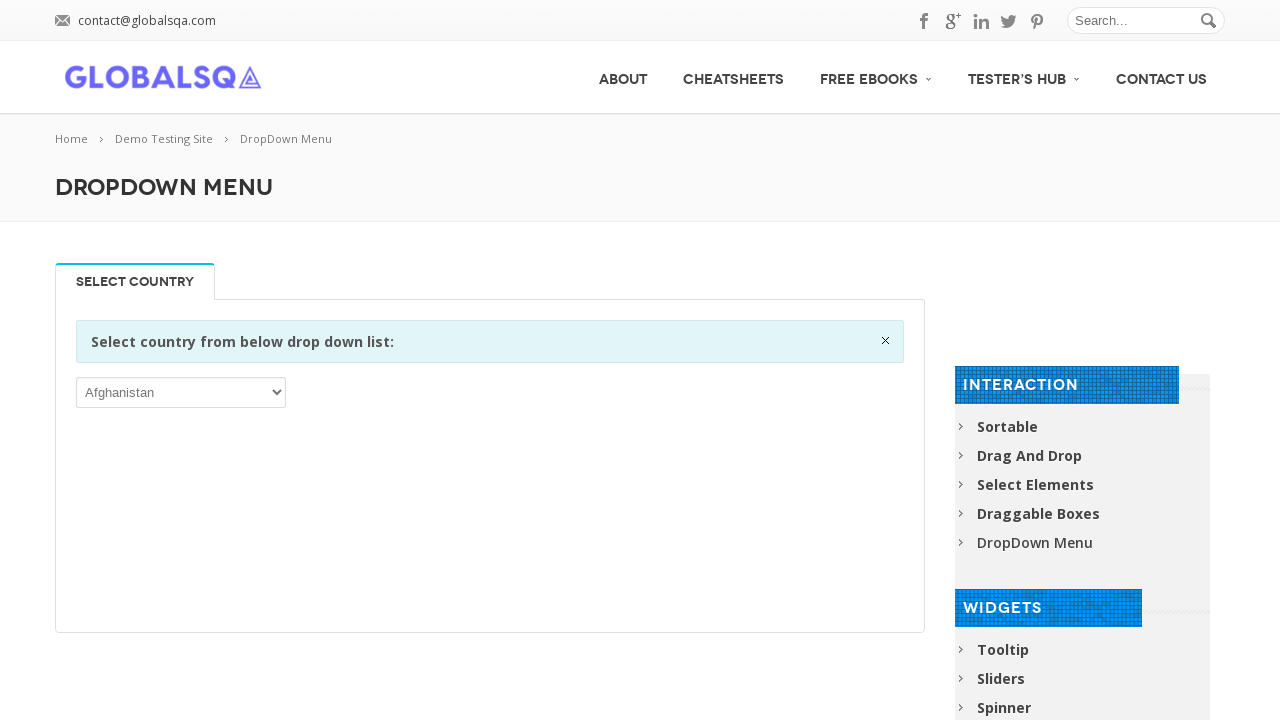

Iterated through dropdown option: Taiwan, Province of China
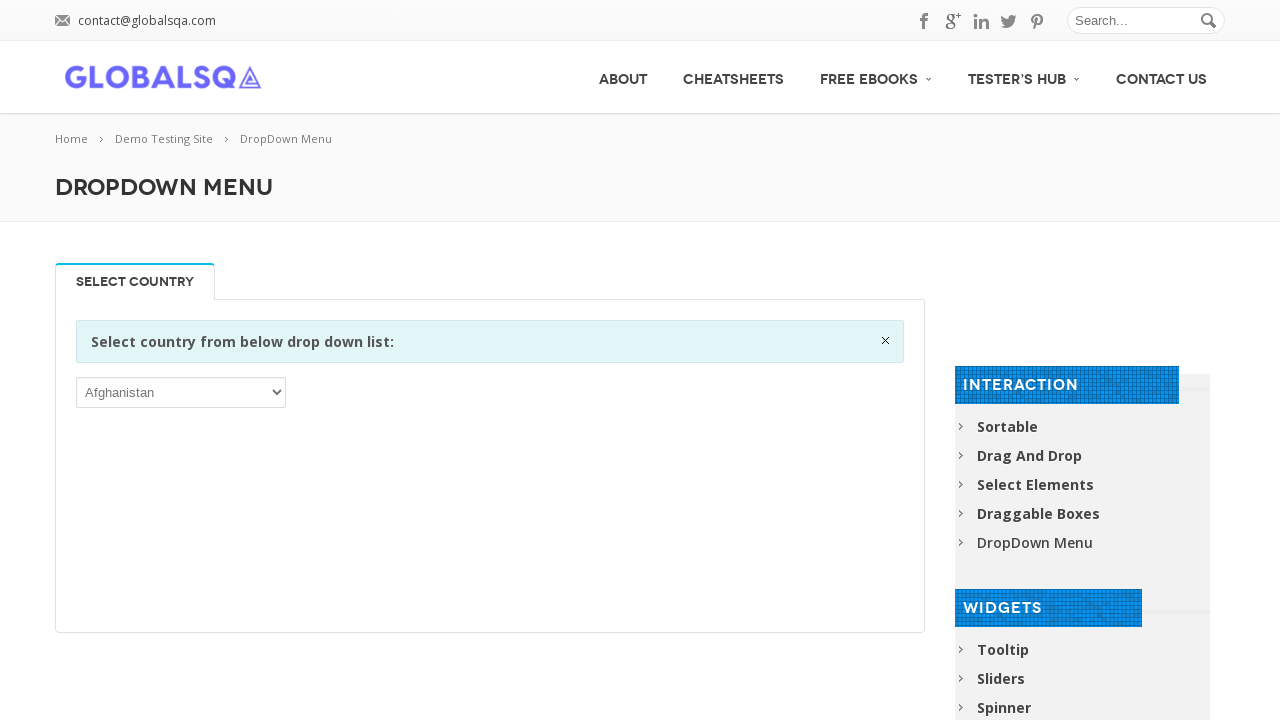

Iterated through dropdown option: Tajikistan
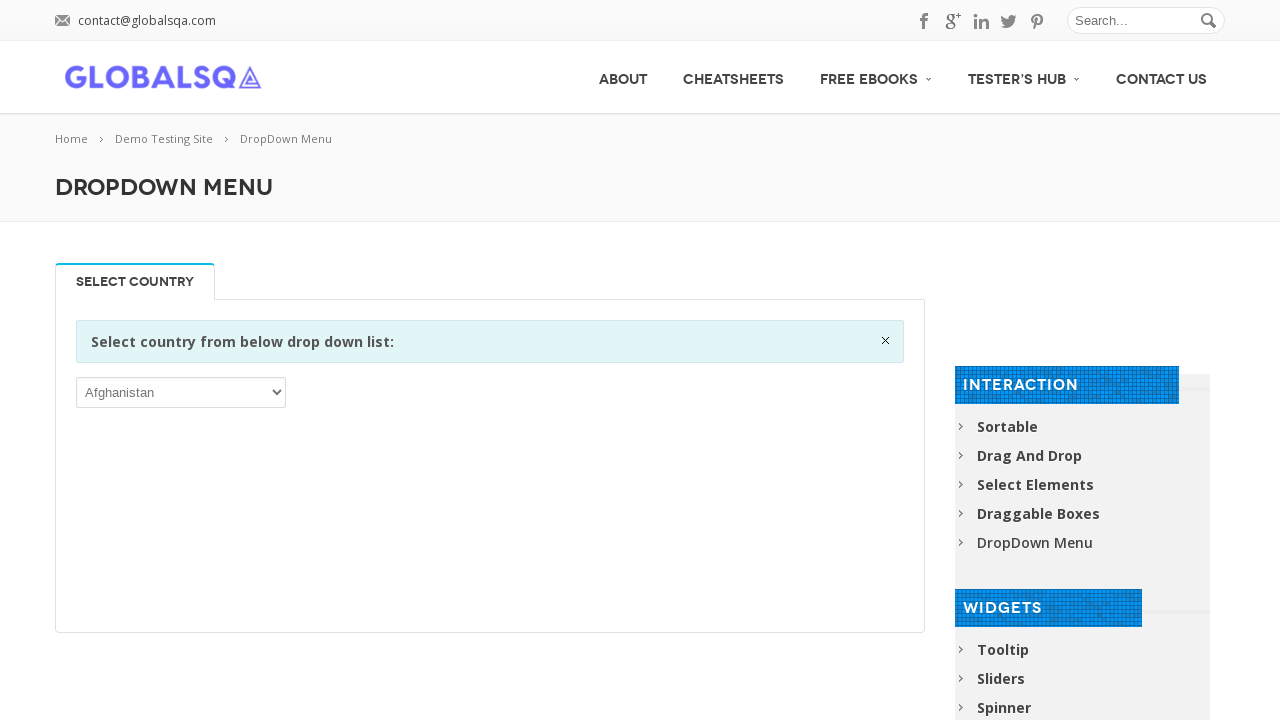

Iterated through dropdown option: Tanzania, United Republic of
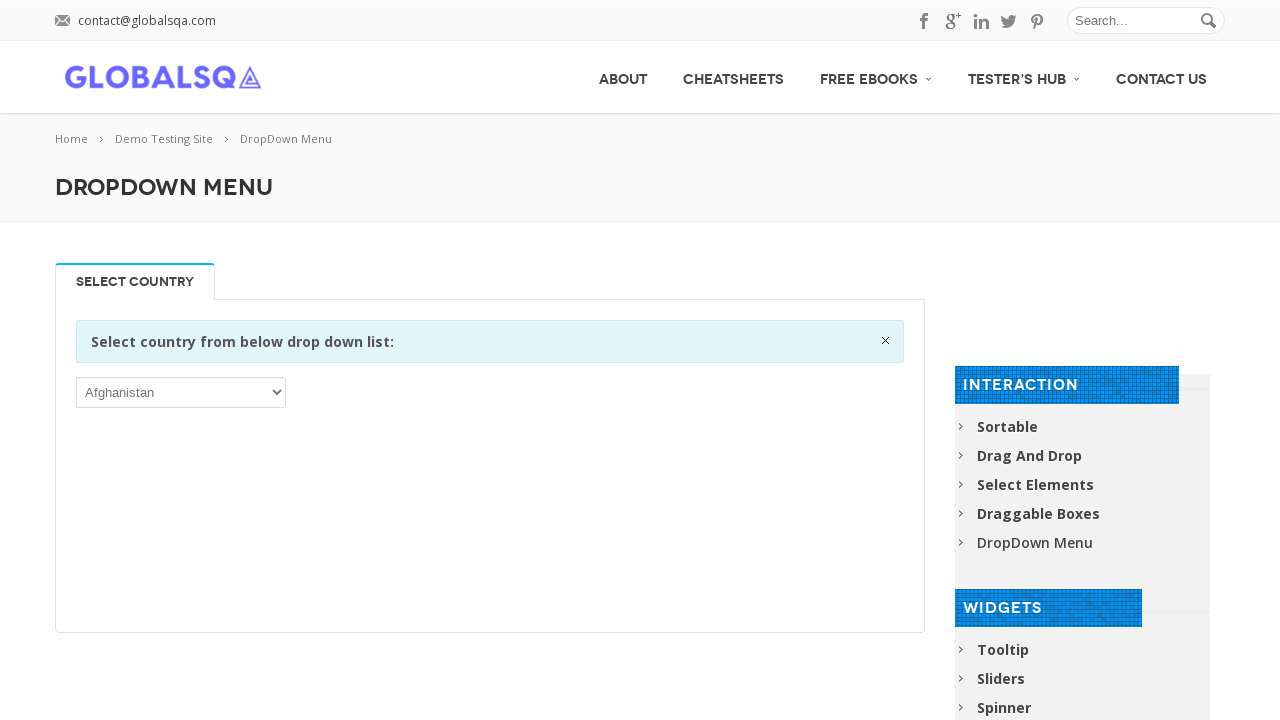

Iterated through dropdown option: Thailand
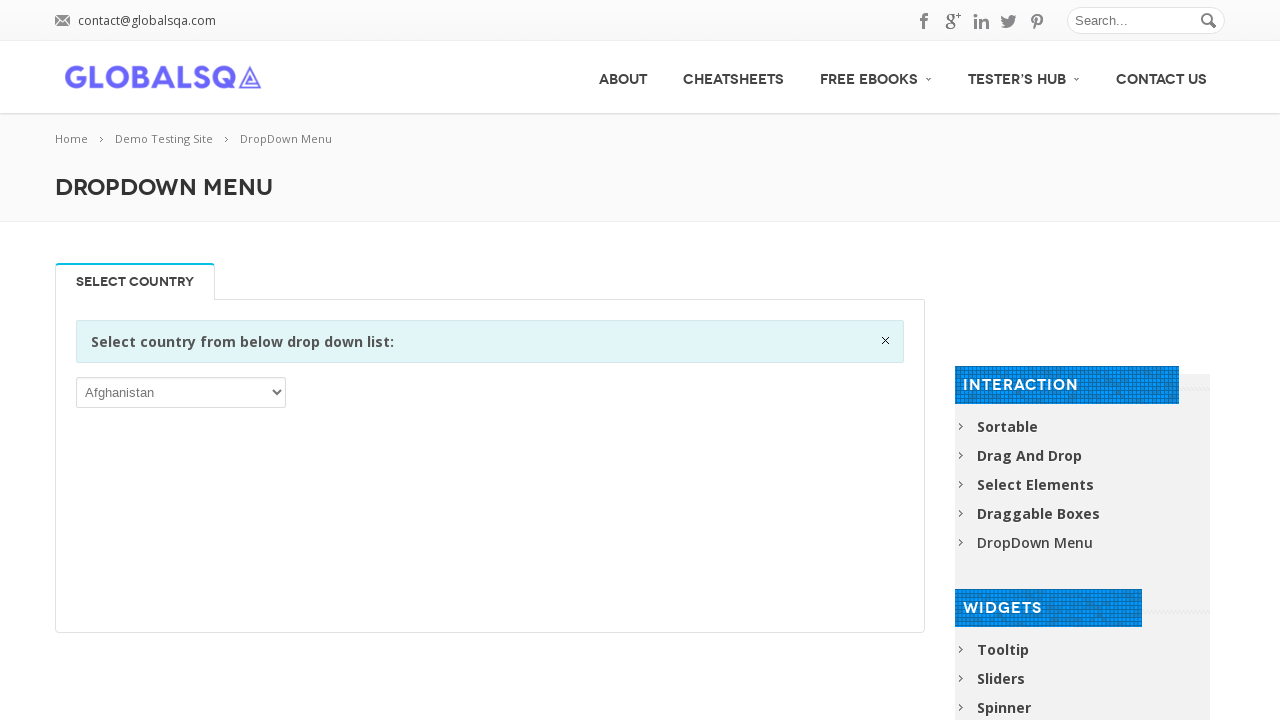

Iterated through dropdown option: Timor-Leste
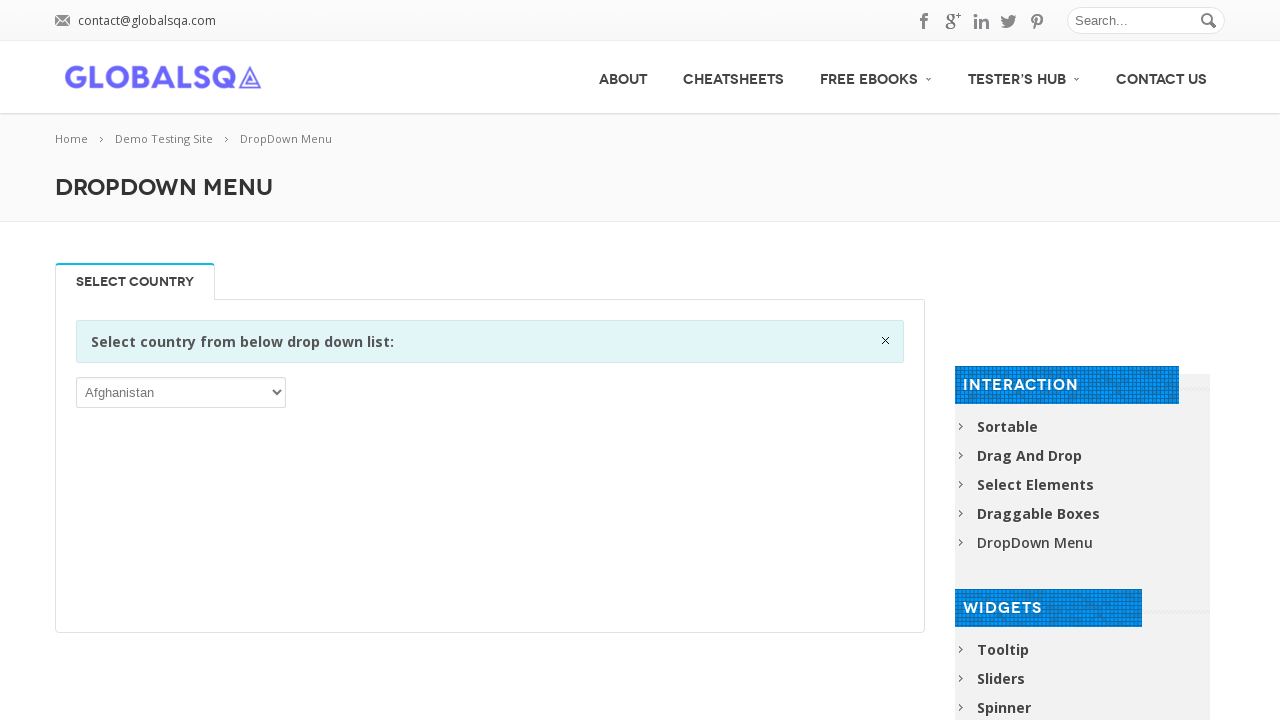

Iterated through dropdown option: Togo
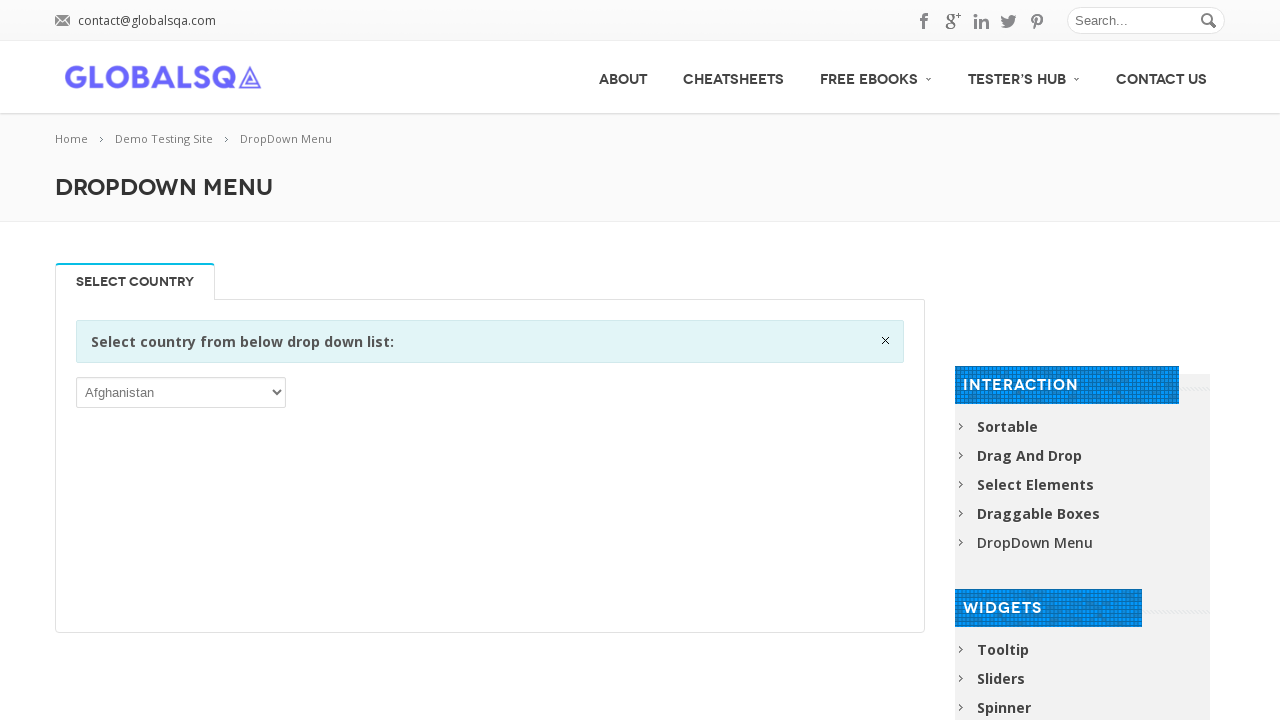

Iterated through dropdown option: Tokelau
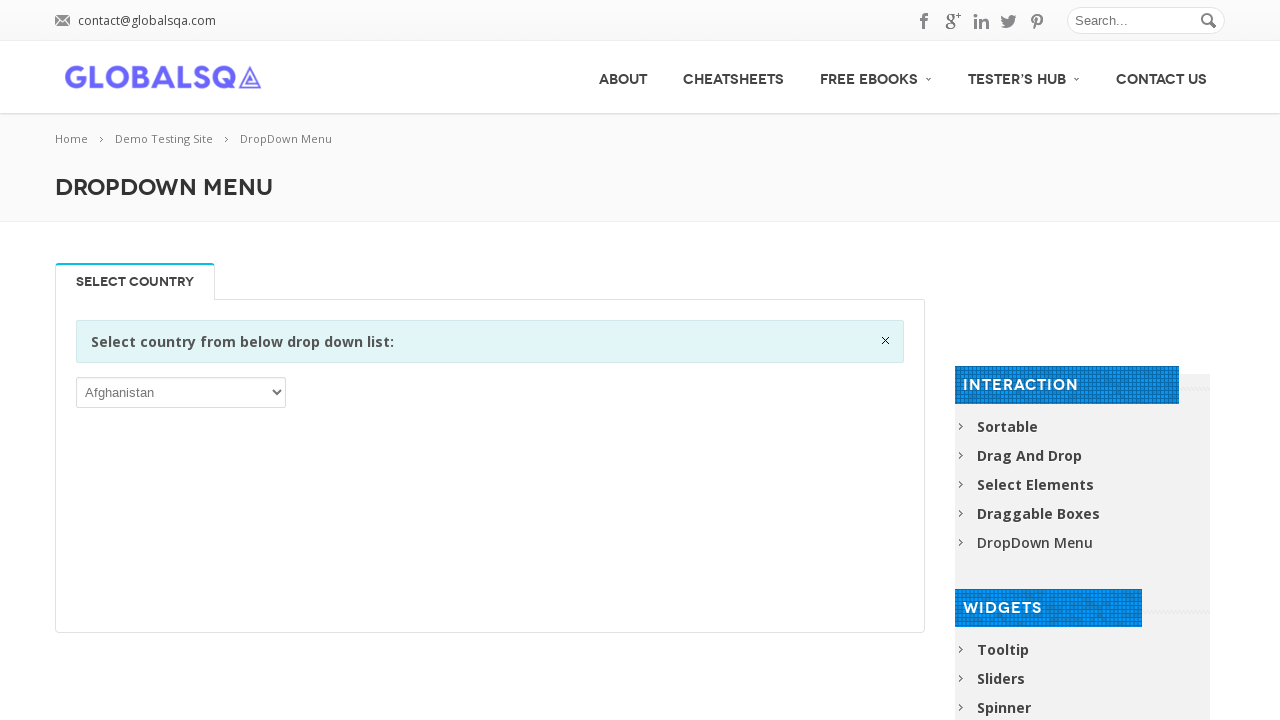

Iterated through dropdown option: Tonga
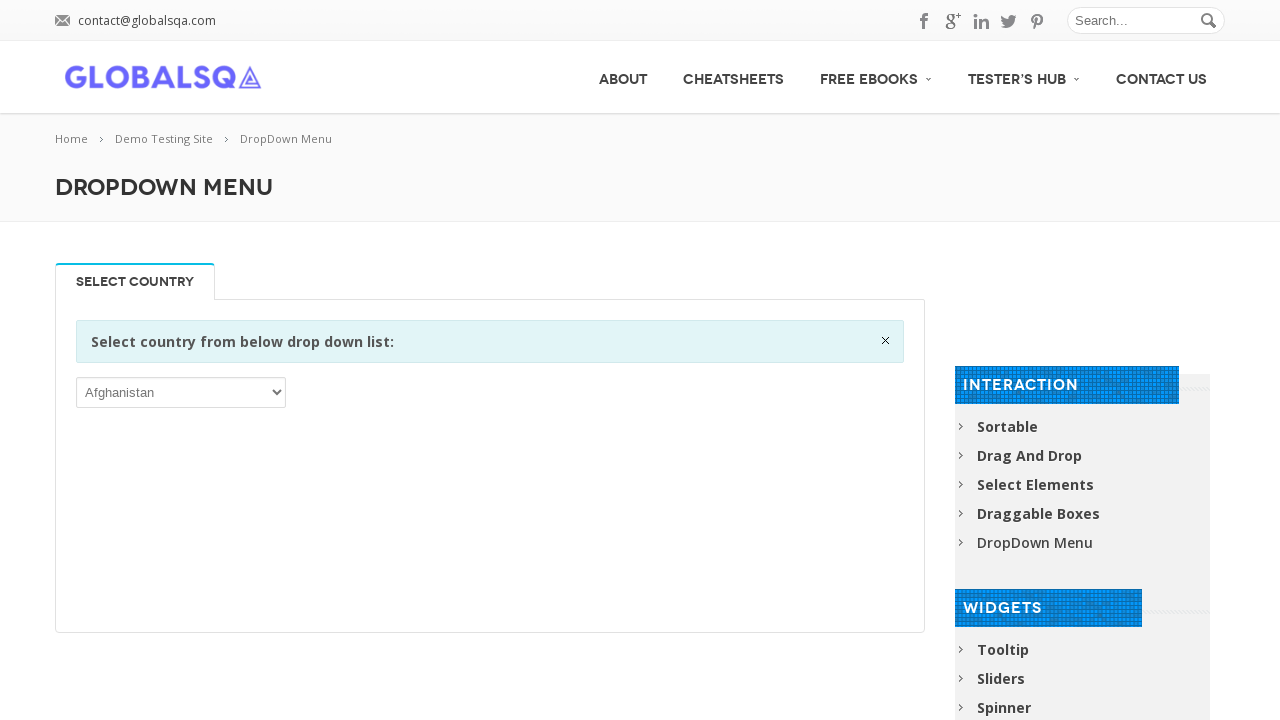

Iterated through dropdown option: Trinidad and Tobago
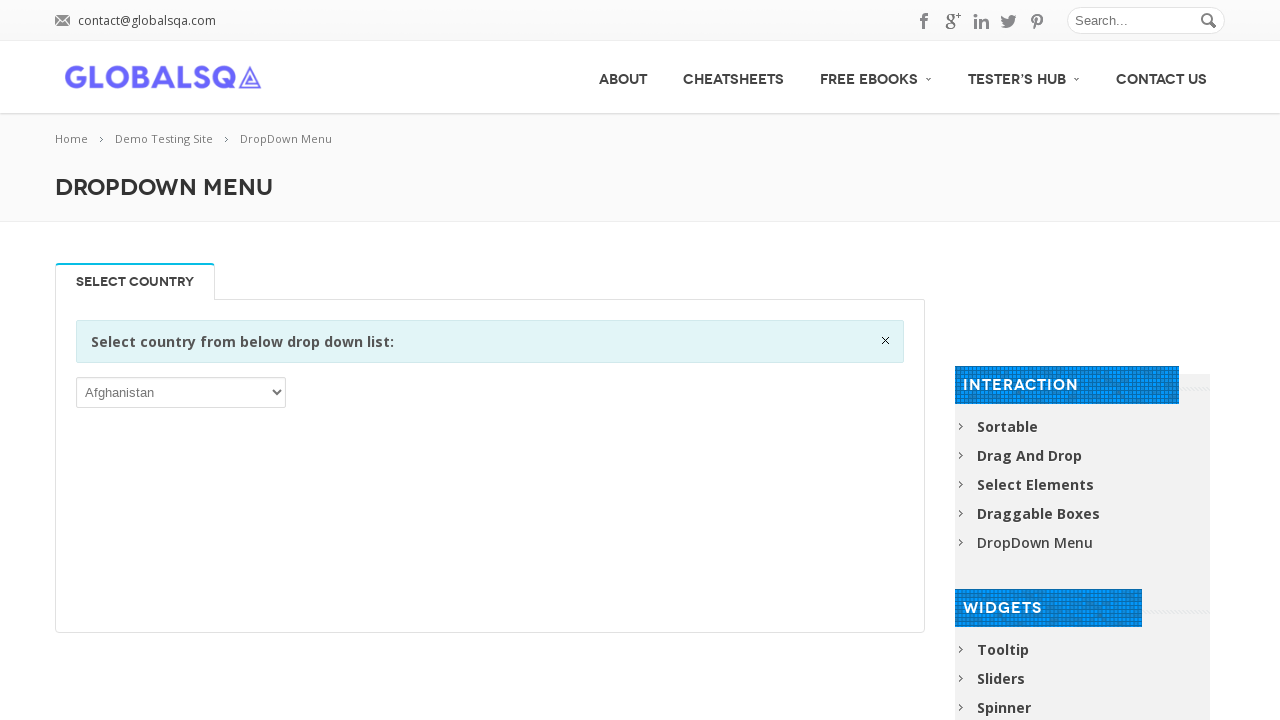

Iterated through dropdown option: Tunisia
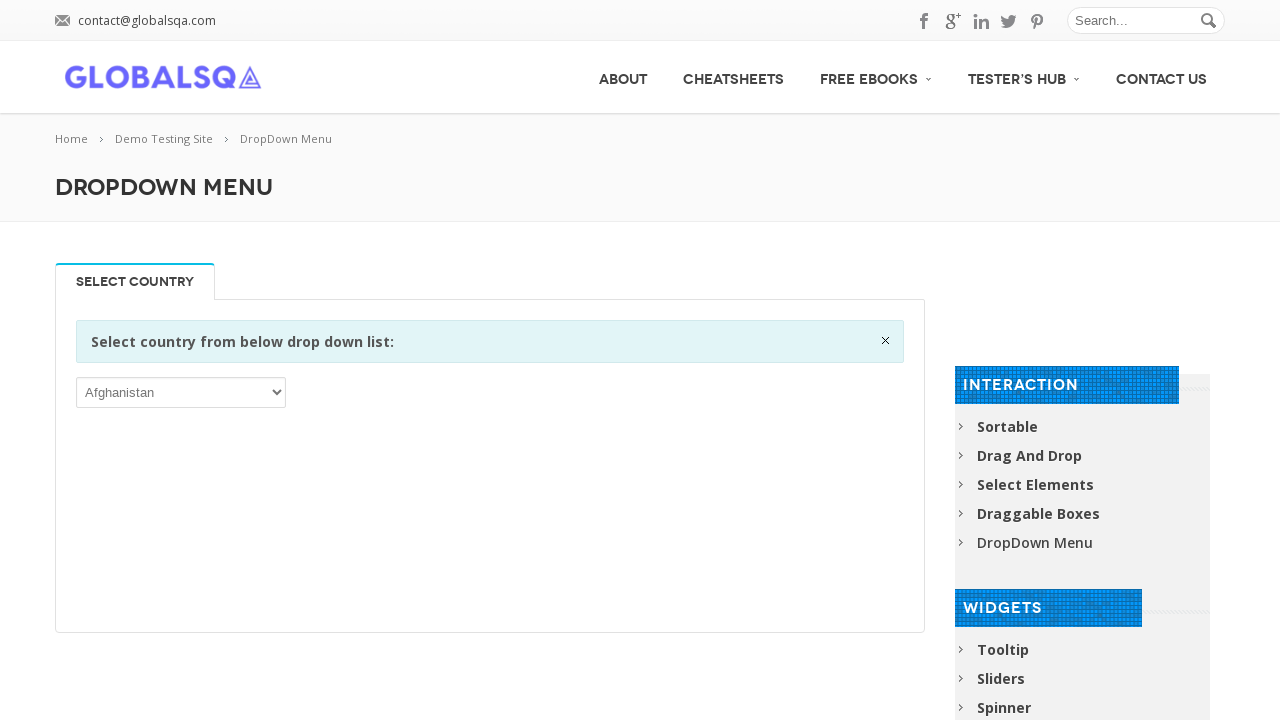

Iterated through dropdown option: Turkey
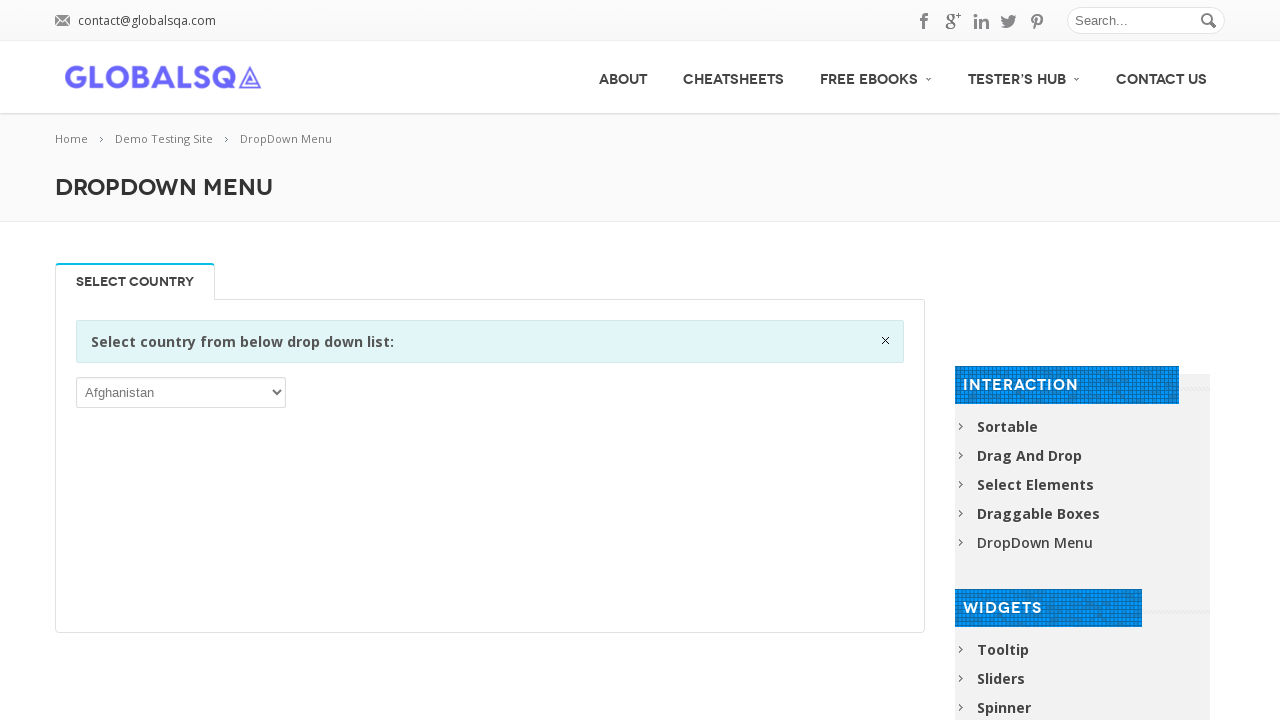

Iterated through dropdown option: Turkmenistan
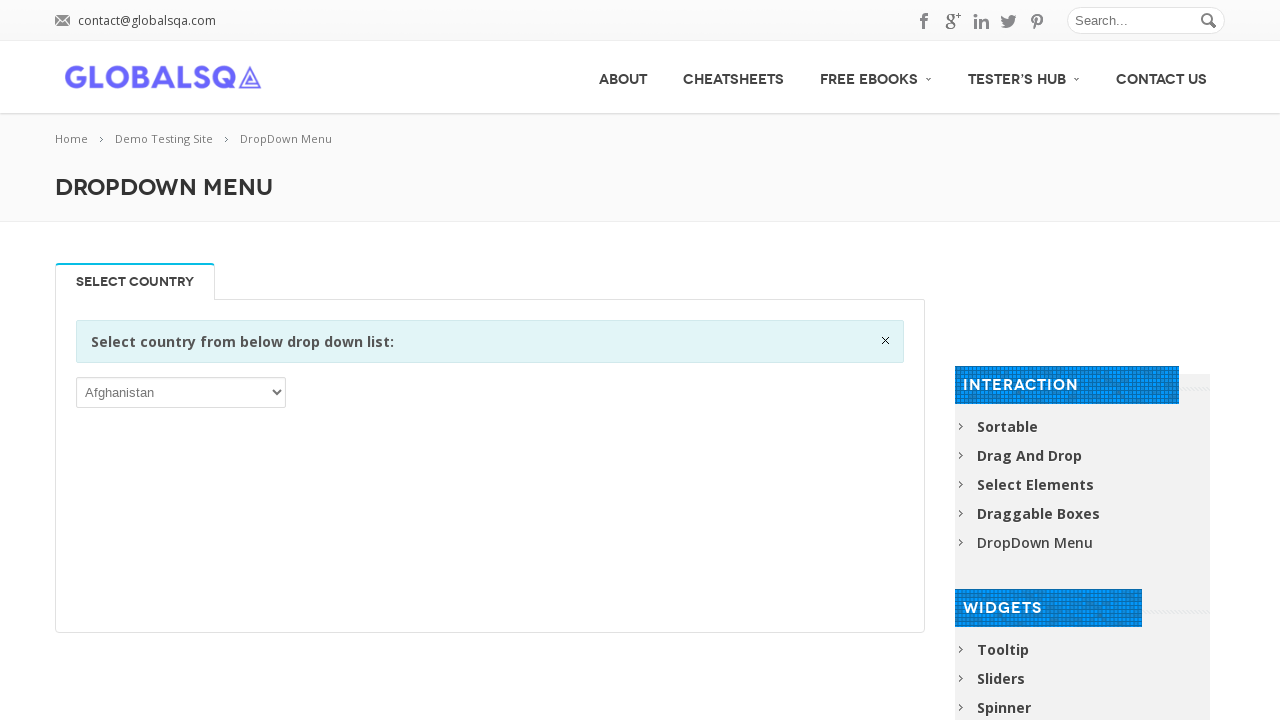

Iterated through dropdown option: Turks and Caicos Islands
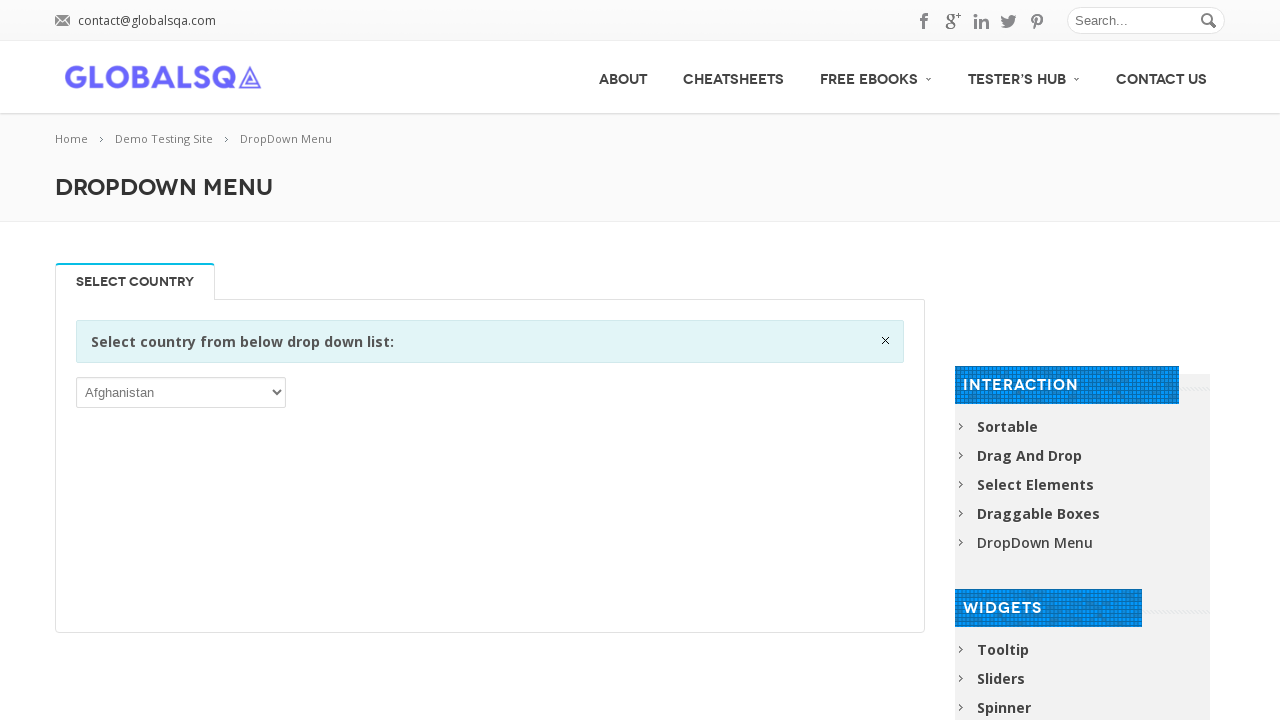

Iterated through dropdown option: Tuvalu
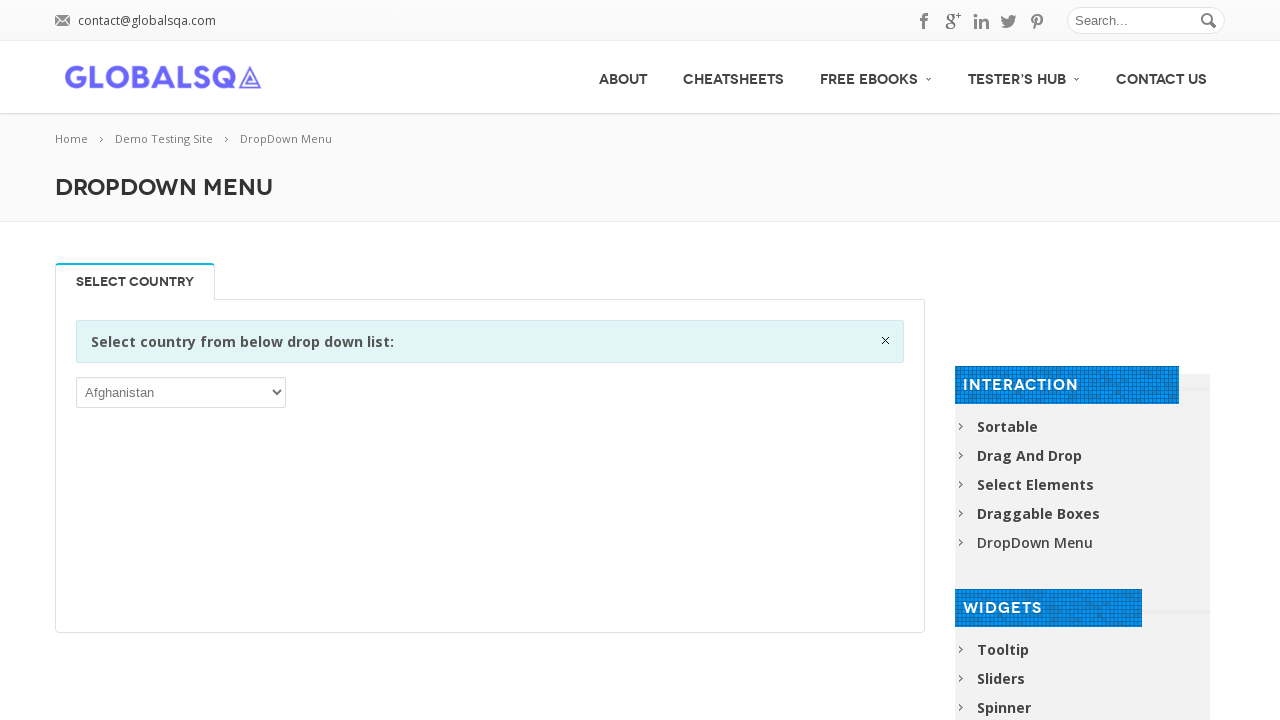

Iterated through dropdown option: Uganda
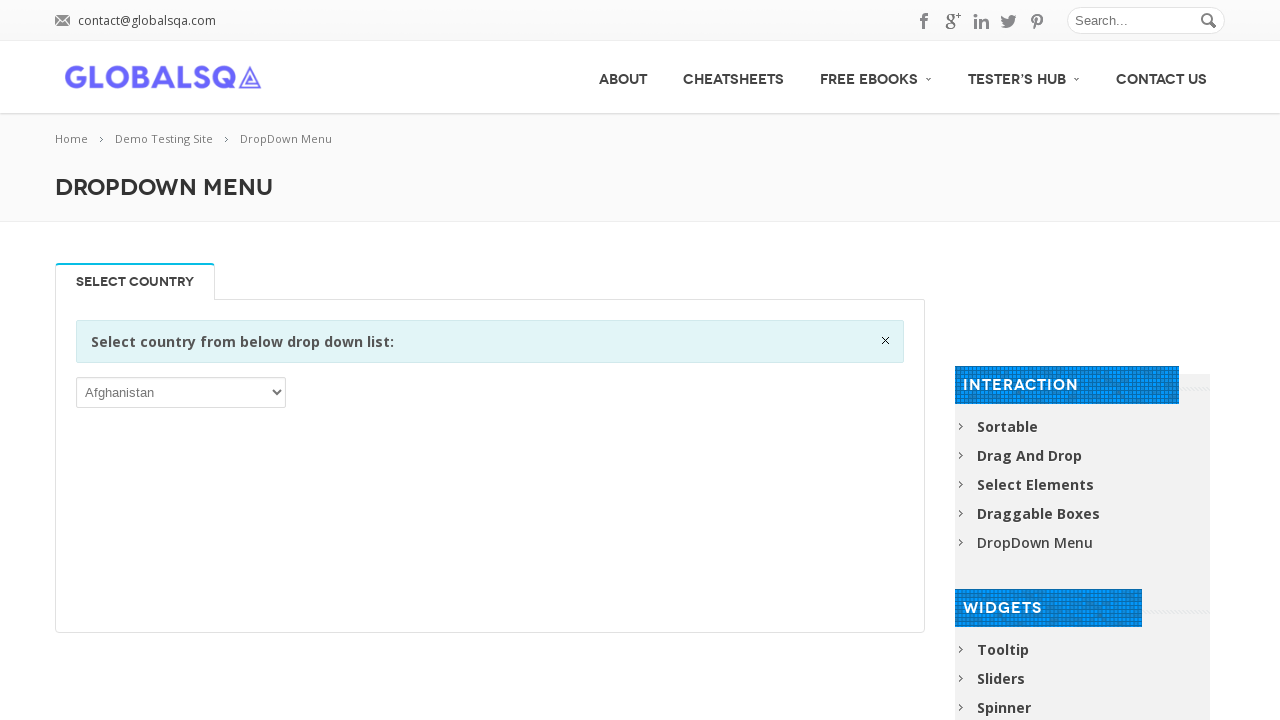

Iterated through dropdown option: Ukraine
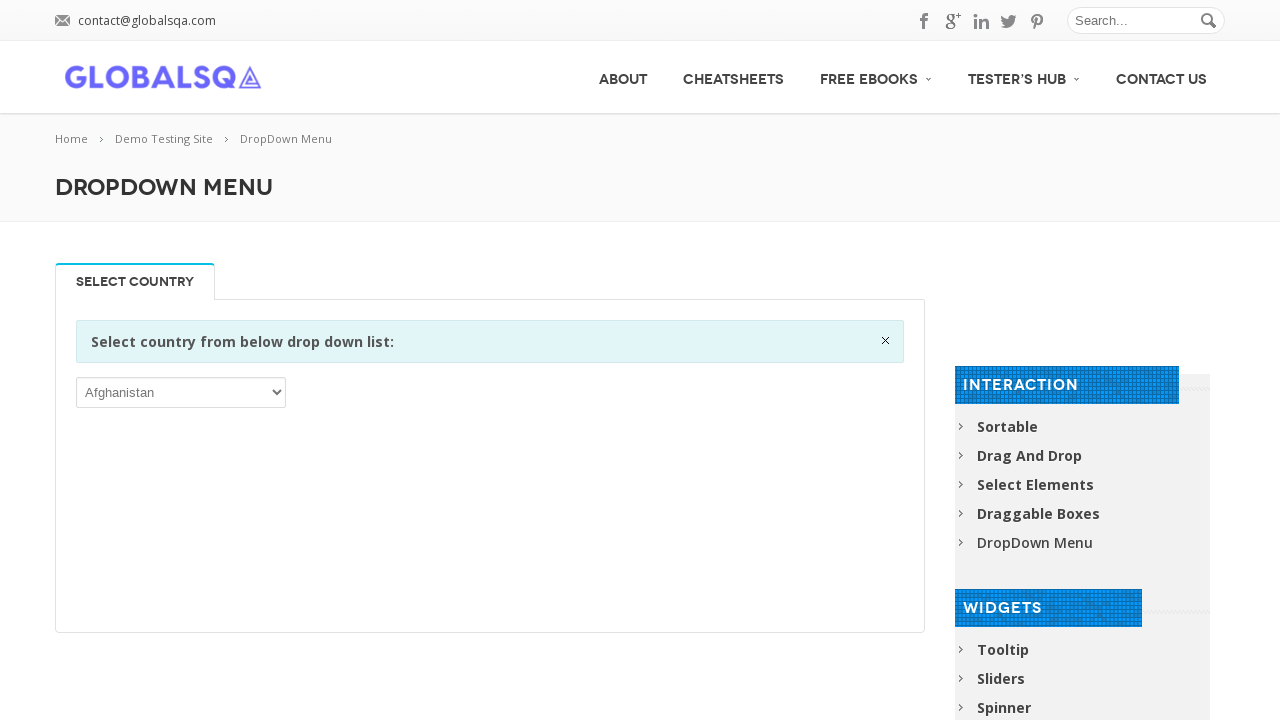

Iterated through dropdown option: United Arab Emirates
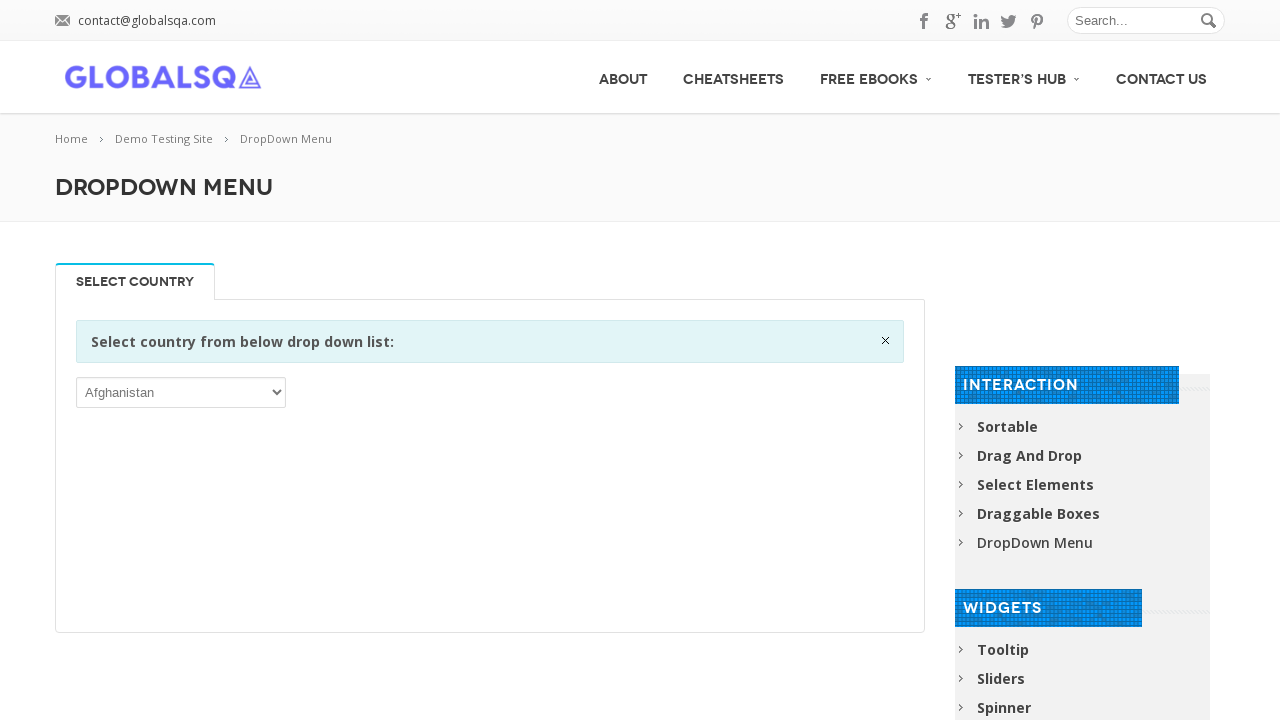

Iterated through dropdown option: United Kingdom
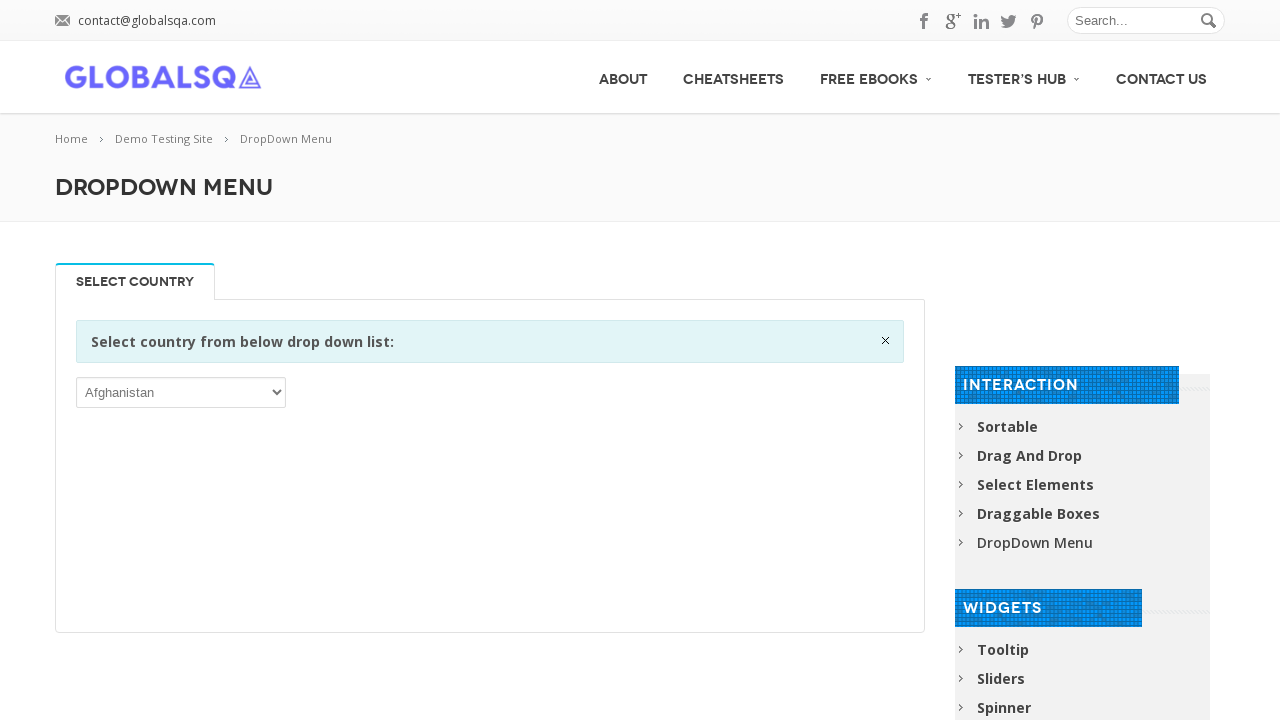

Iterated through dropdown option: United States
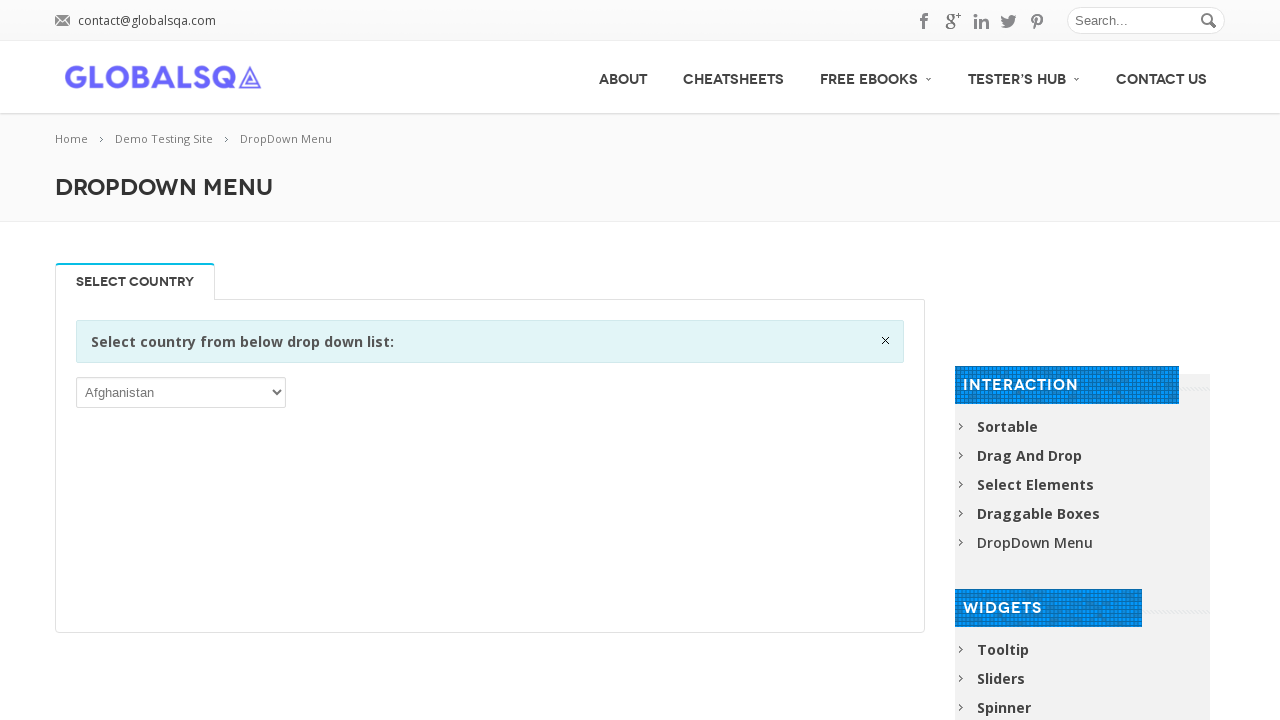

Iterated through dropdown option: United States Minor Outlying Islands
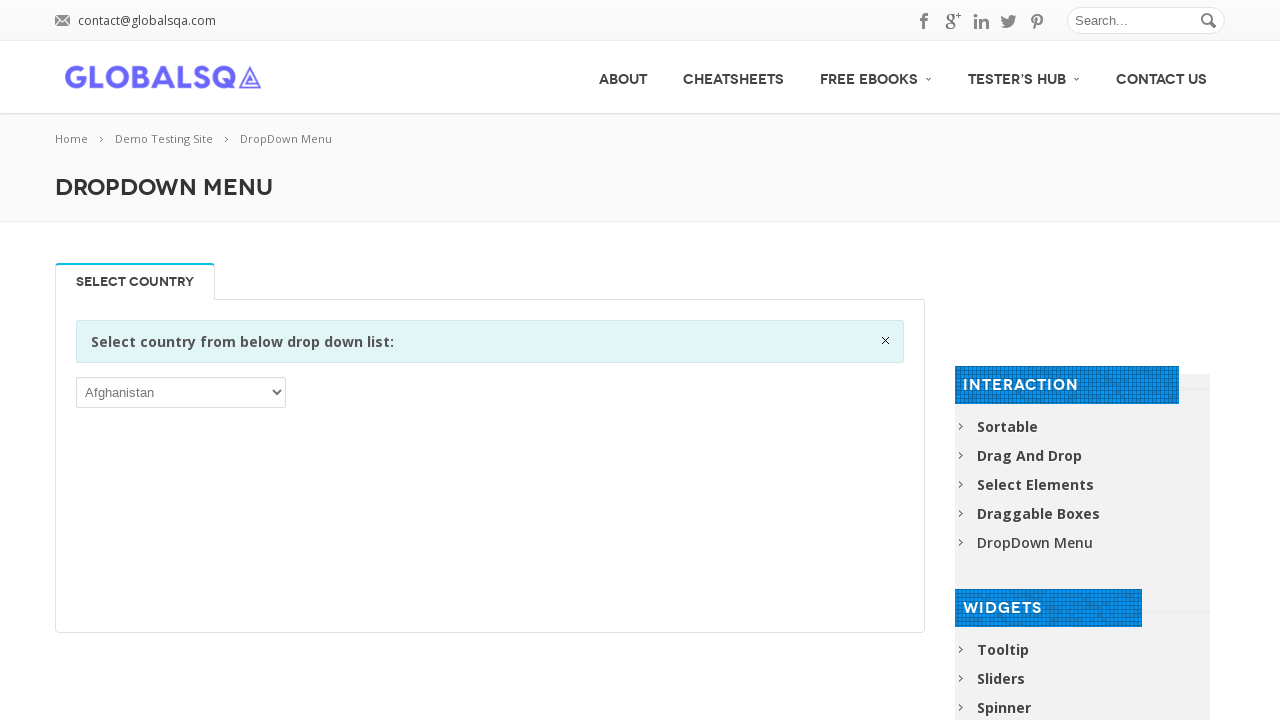

Iterated through dropdown option: Uruguay
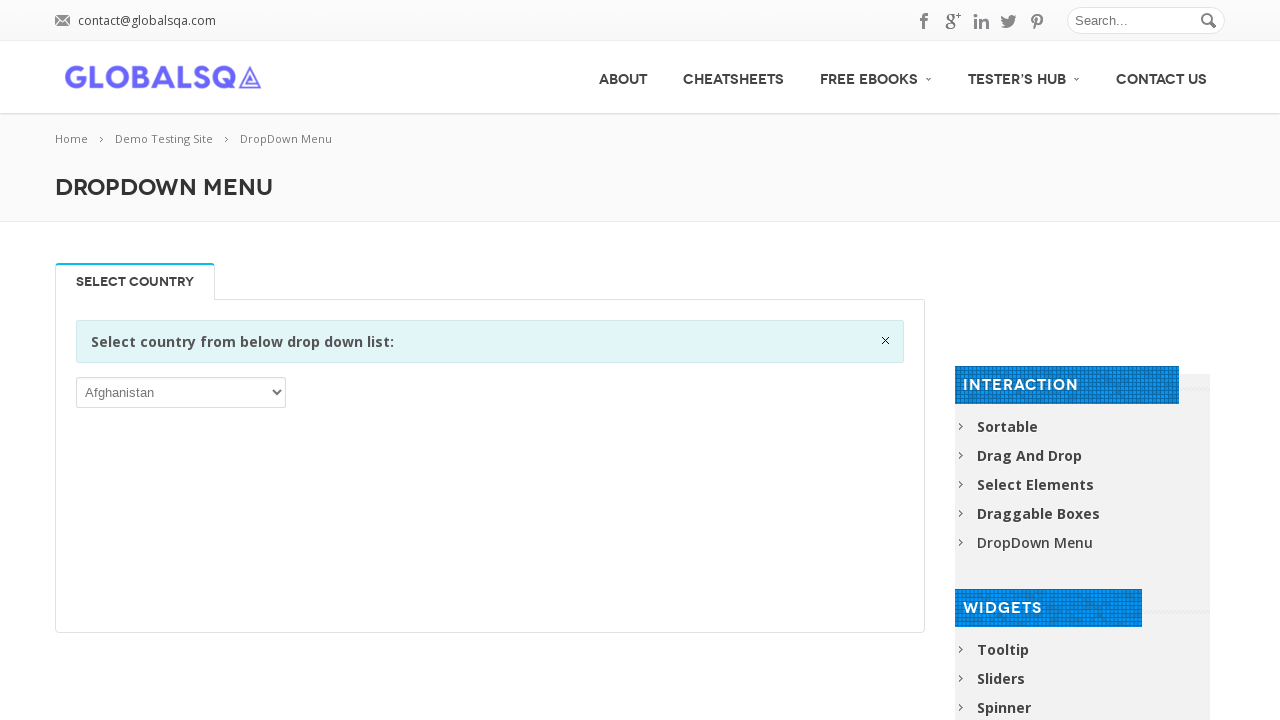

Iterated through dropdown option: Uzbekistan
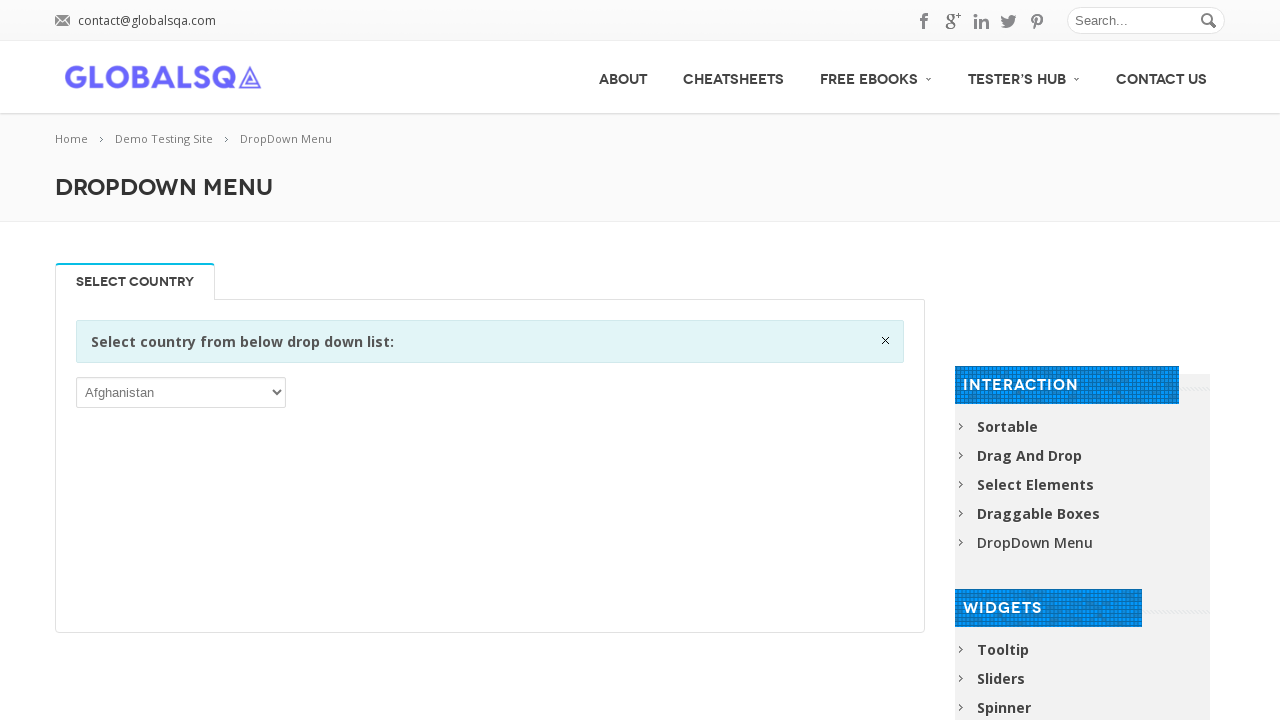

Iterated through dropdown option: Vanuatu
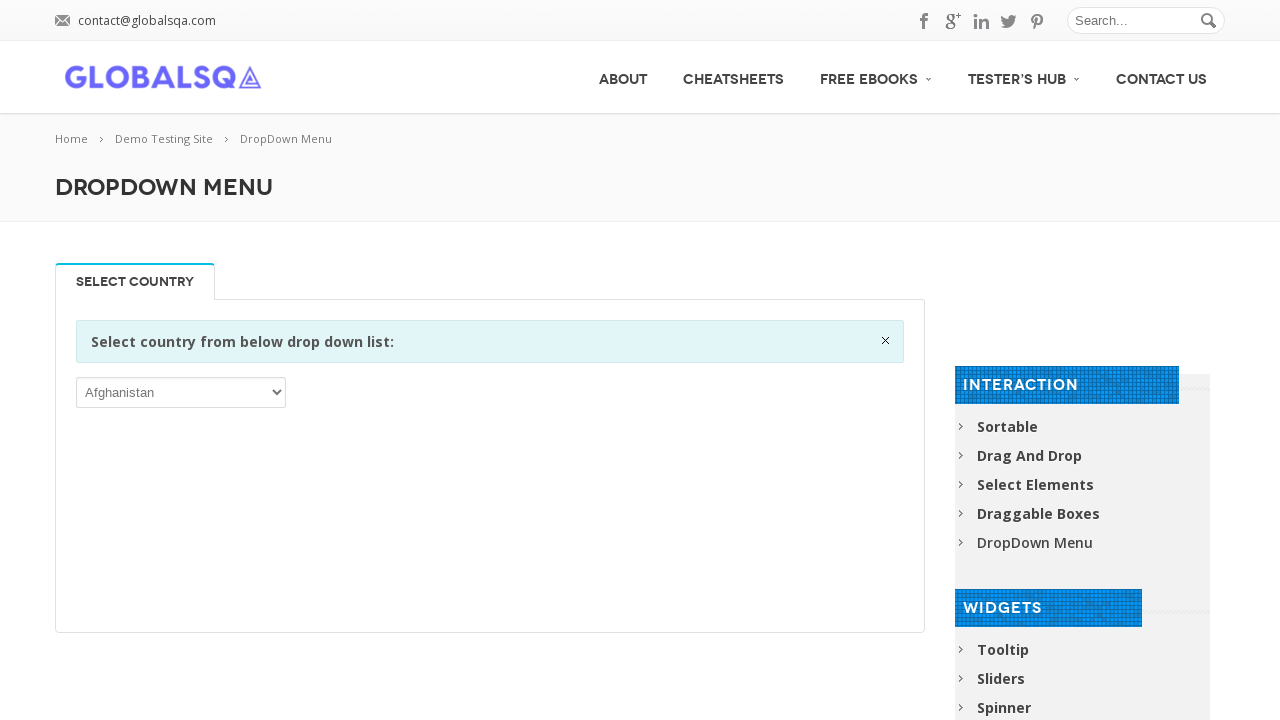

Iterated through dropdown option: Venezuela, Bolivarian Republic of
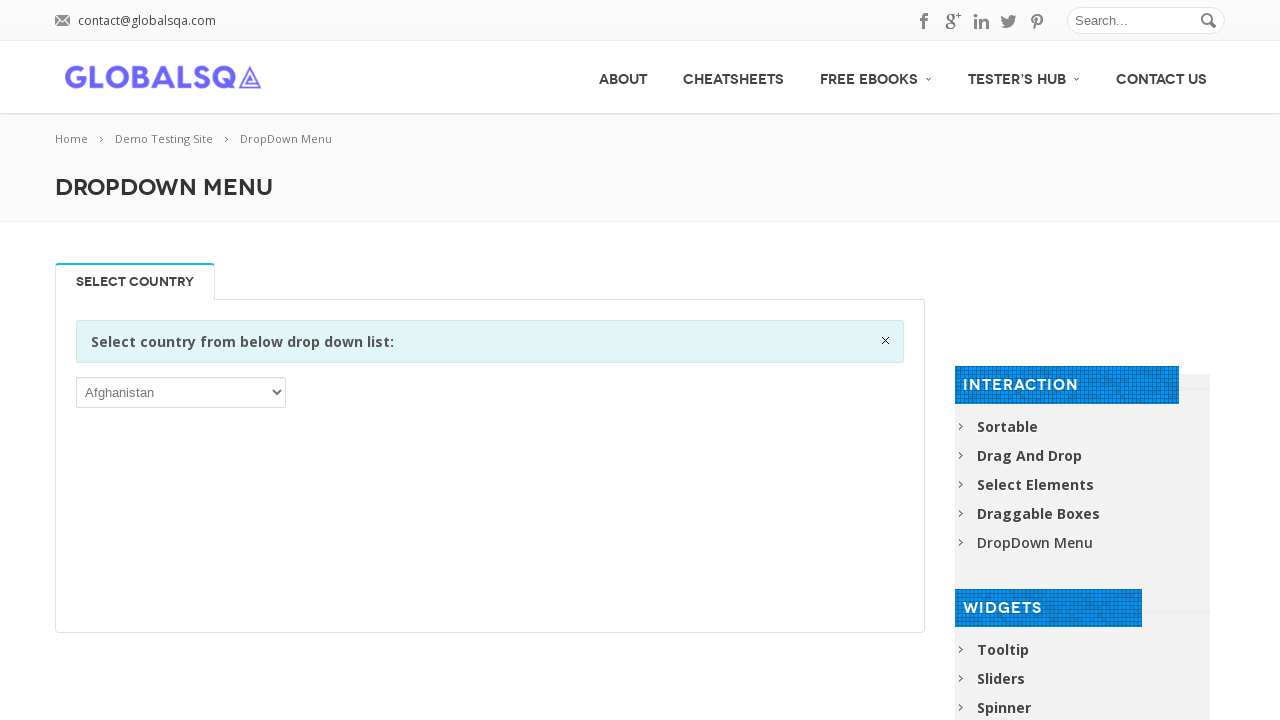

Iterated through dropdown option: Viet Nam
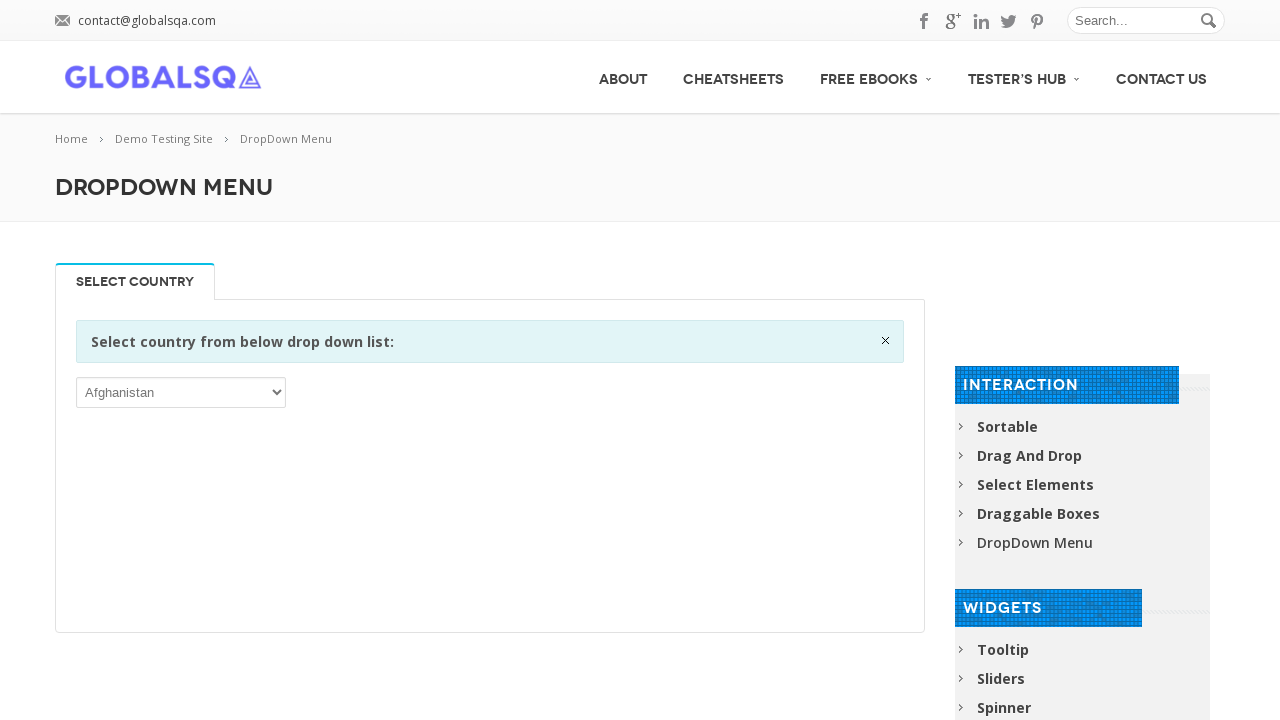

Iterated through dropdown option: Virgin Islands, British
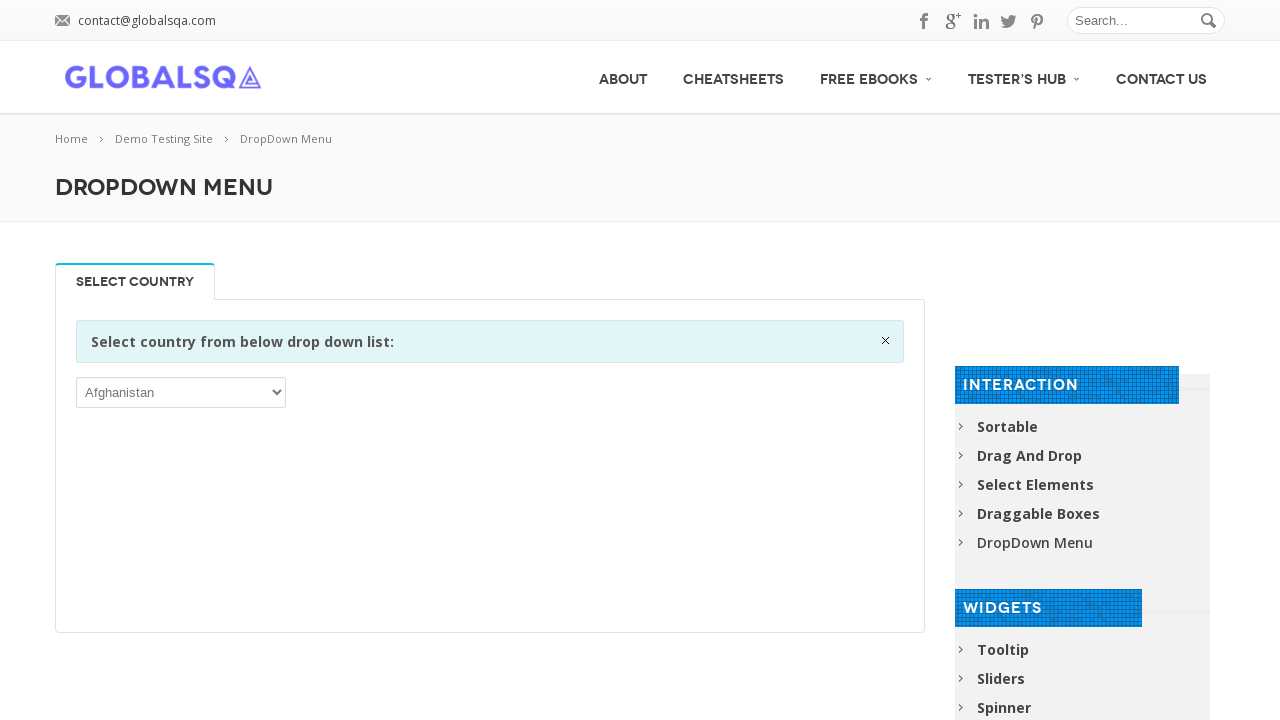

Iterated through dropdown option: Virgin Islands, U.S.
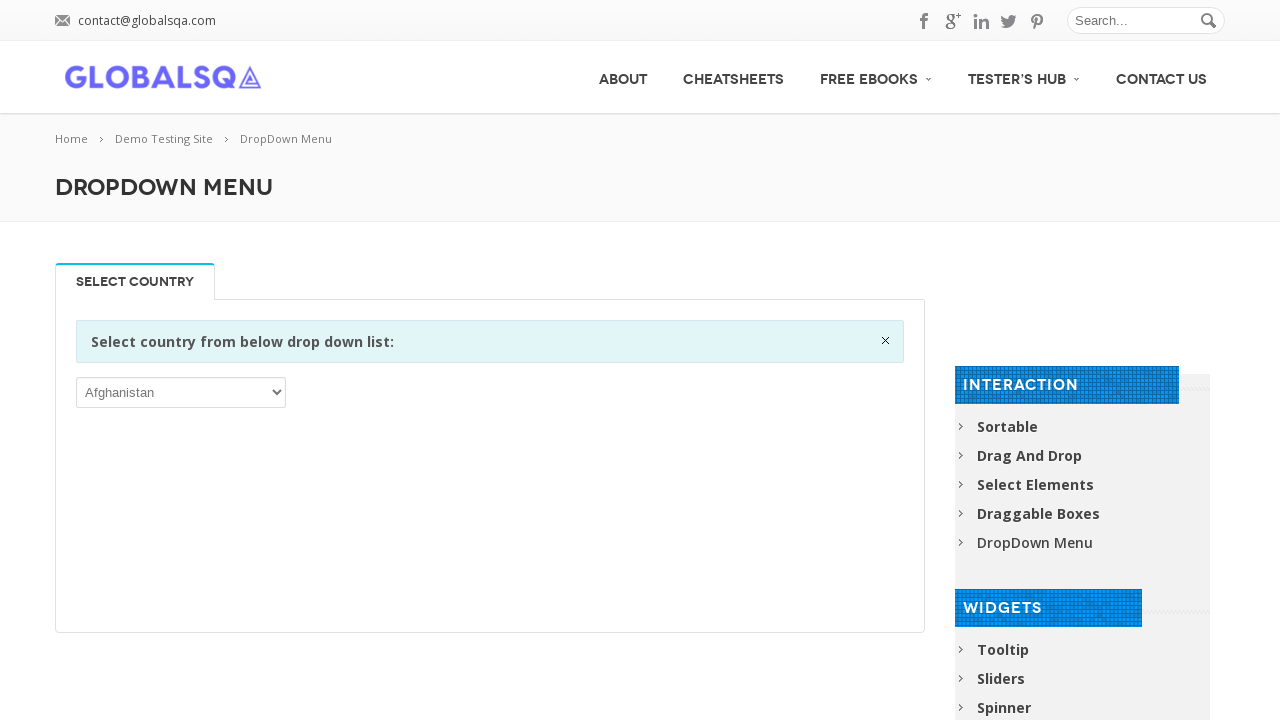

Iterated through dropdown option: Wallis and Futuna
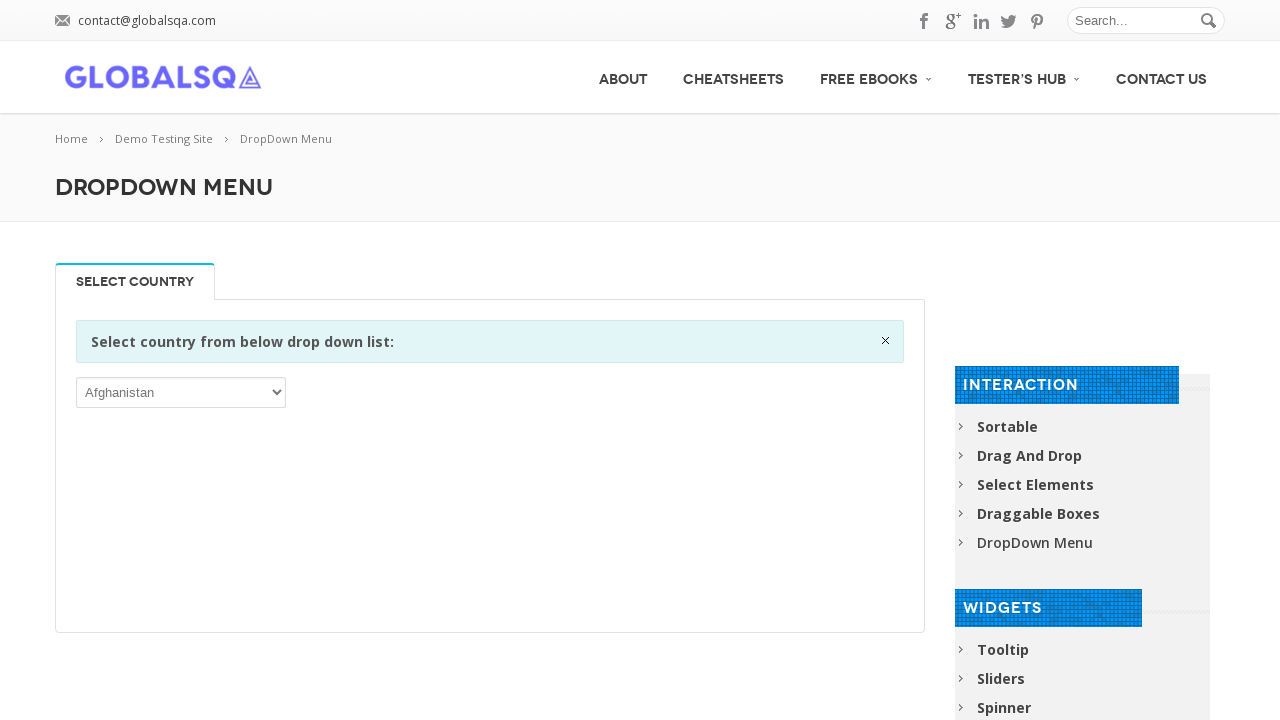

Iterated through dropdown option: Western Sahara
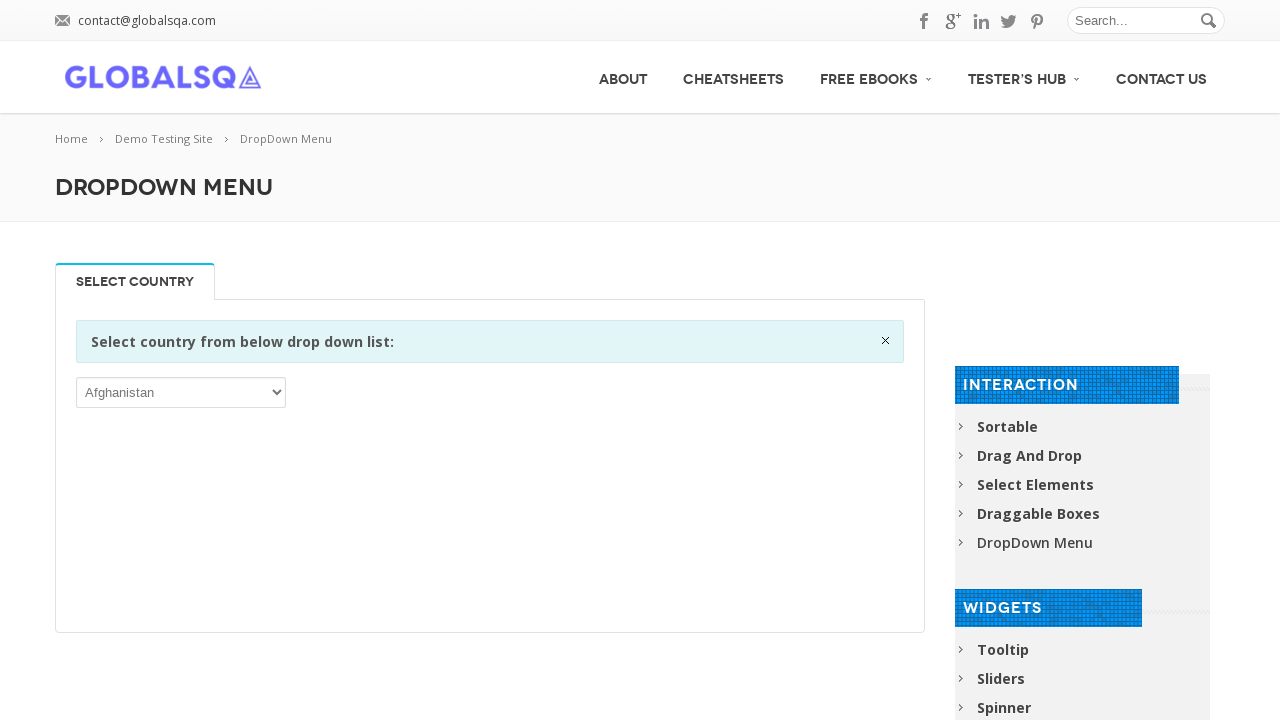

Iterated through dropdown option: Yemen
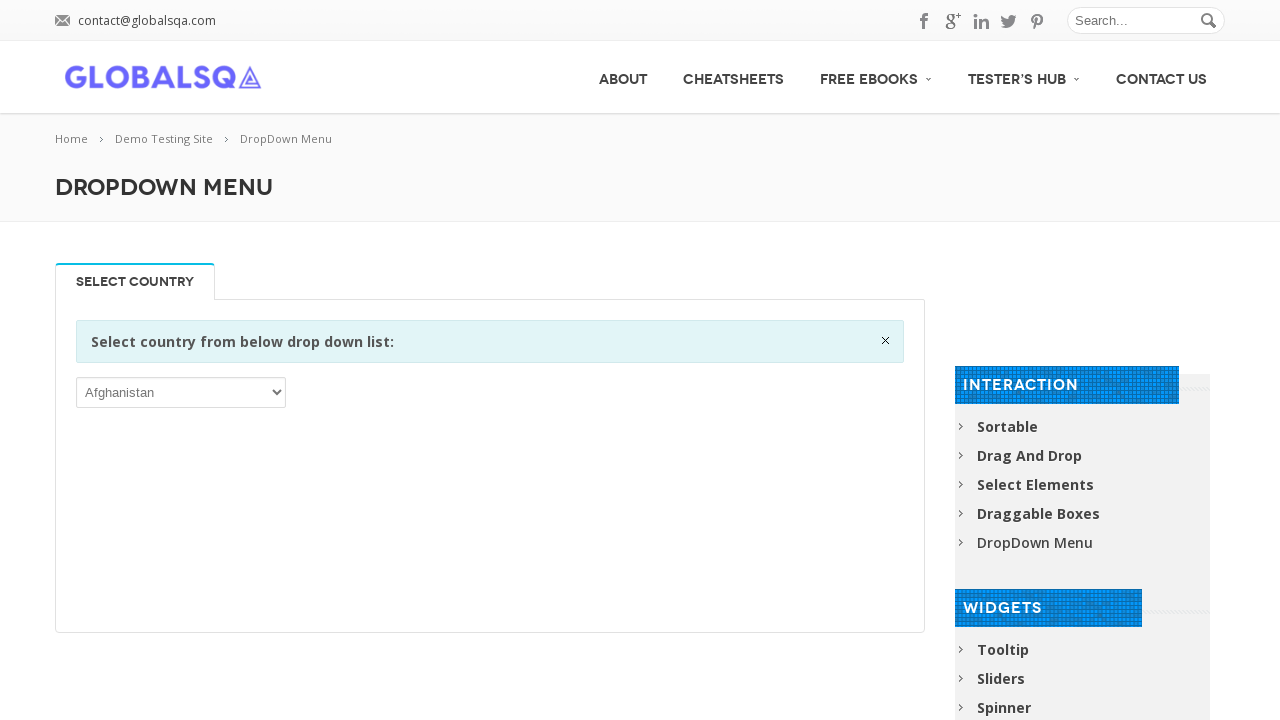

Iterated through dropdown option: Zambia
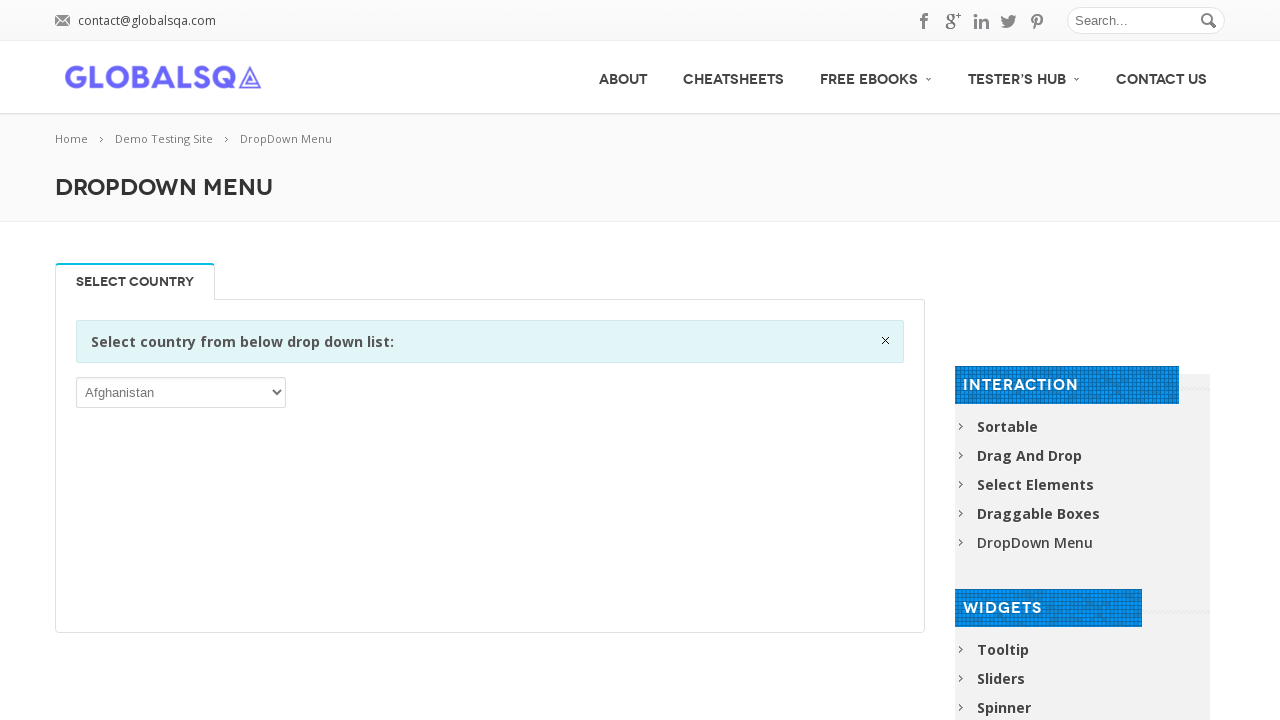

Iterated through dropdown option: Zimbabwe
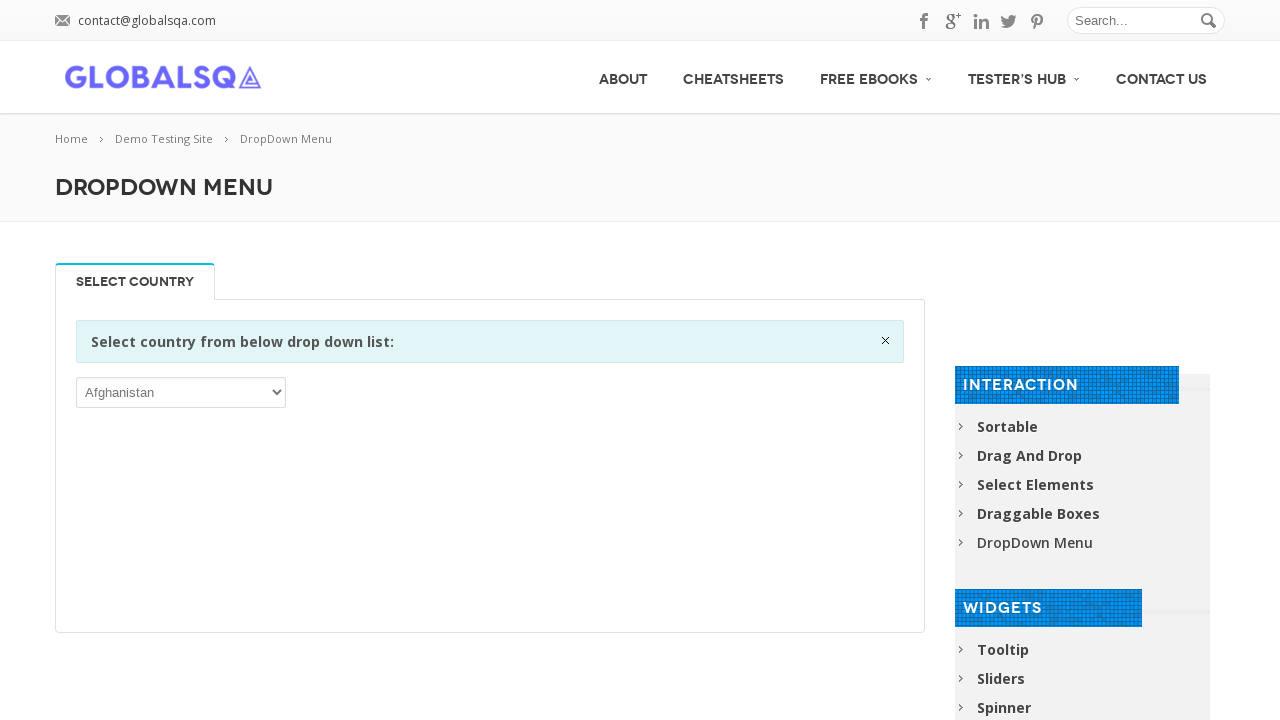

Selected 'Bermuda' from the dropdown on xpath=//select >> nth=0
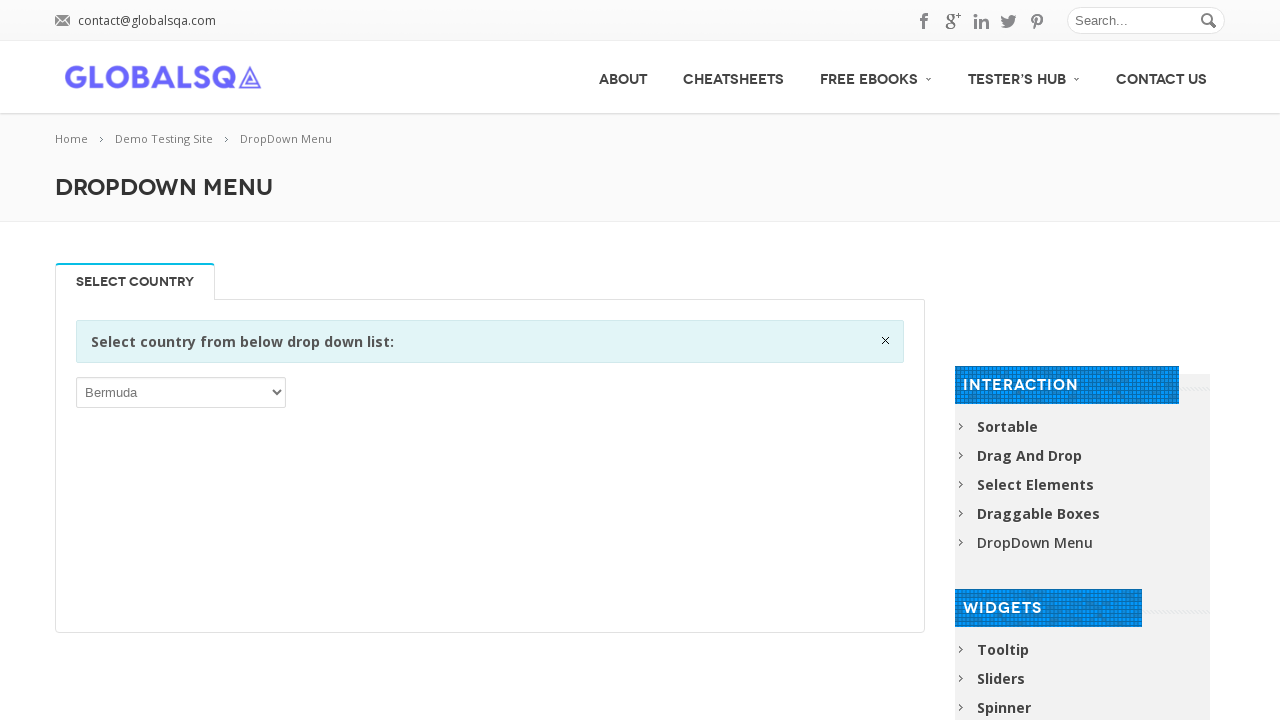

Waited 3 seconds to observe the dropdown selection
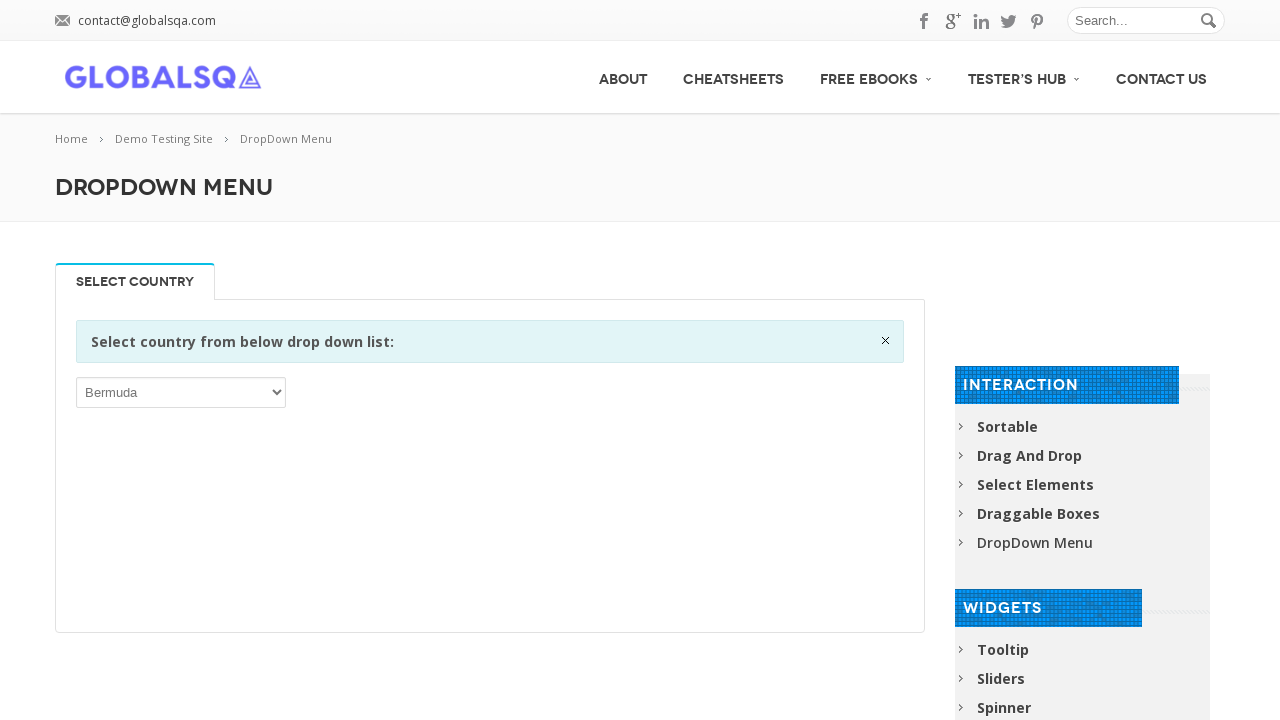

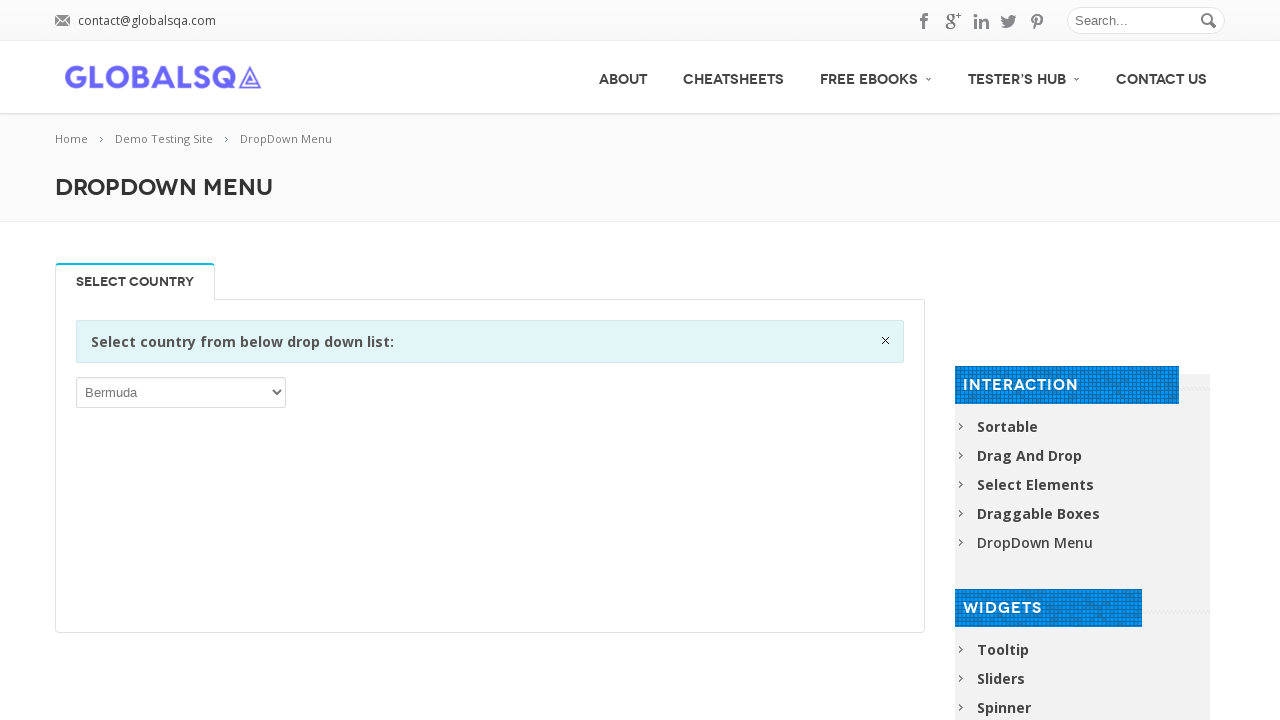